Tests the jQuery UI Datepicker widget by navigating to August 2019, selecting the 10th day, and verifying the date was entered correctly in the input field.

Starting URL: https://jqueryui.com

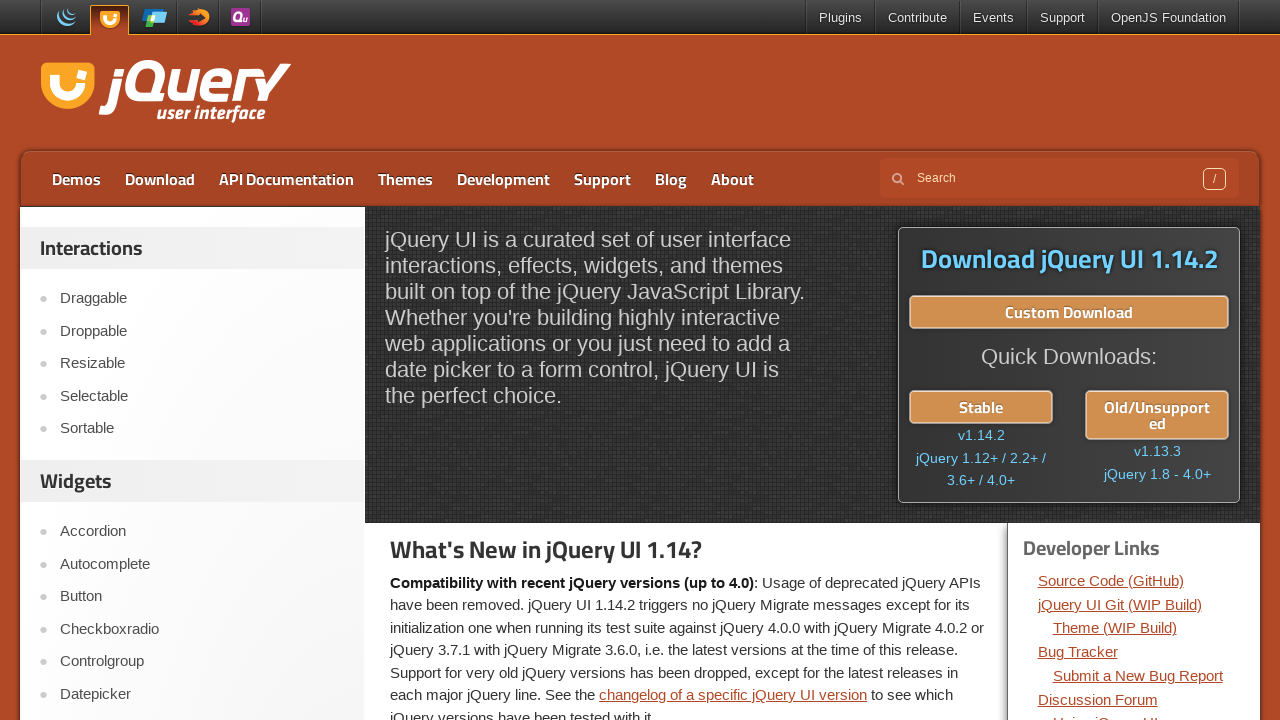

Clicked on Datepicker link at (202, 694) on xpath=//a[text()='Datepicker']
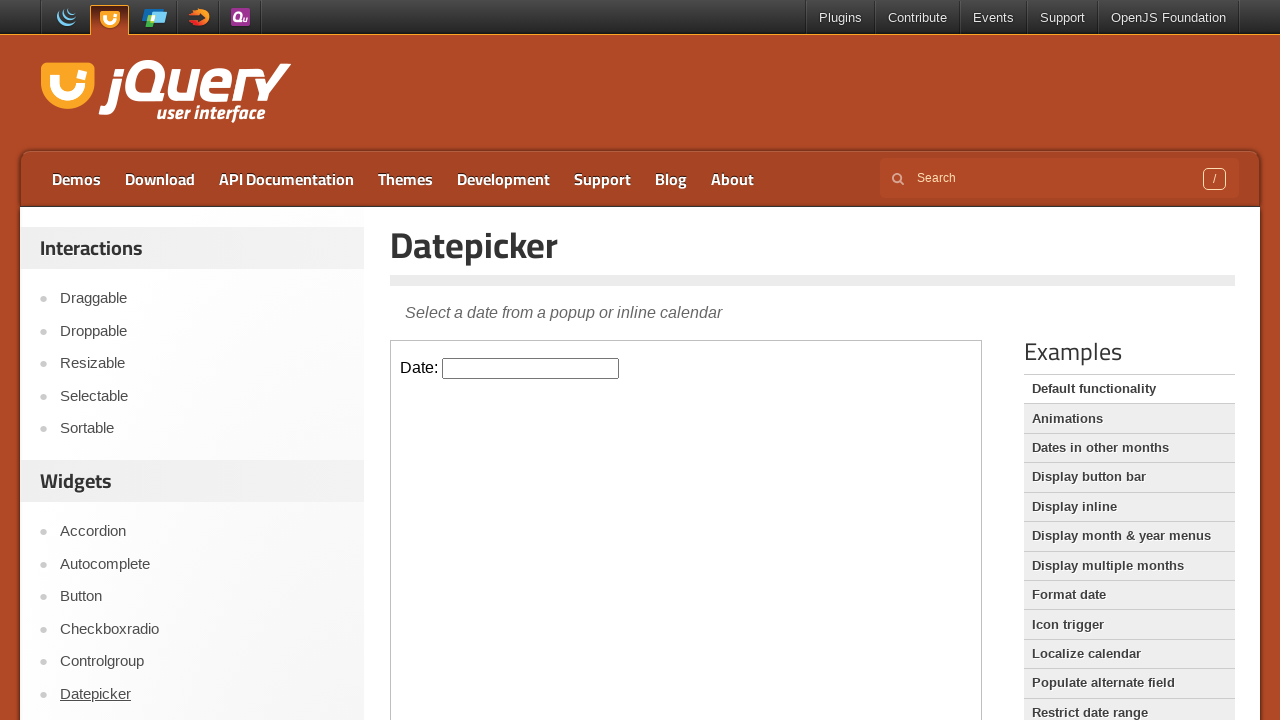

Located demo iframe
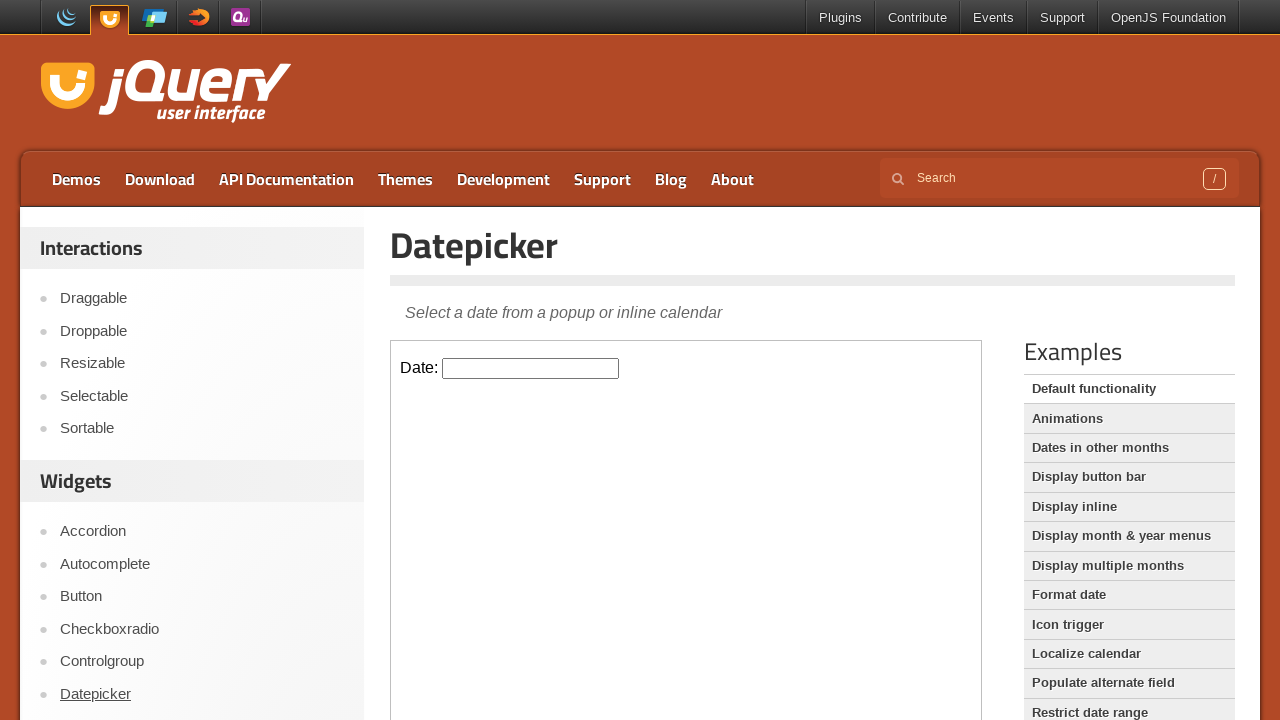

Clicked datepicker input to open calendar at (531, 368) on iframe.demo-frame >> internal:control=enter-frame >> #datepicker
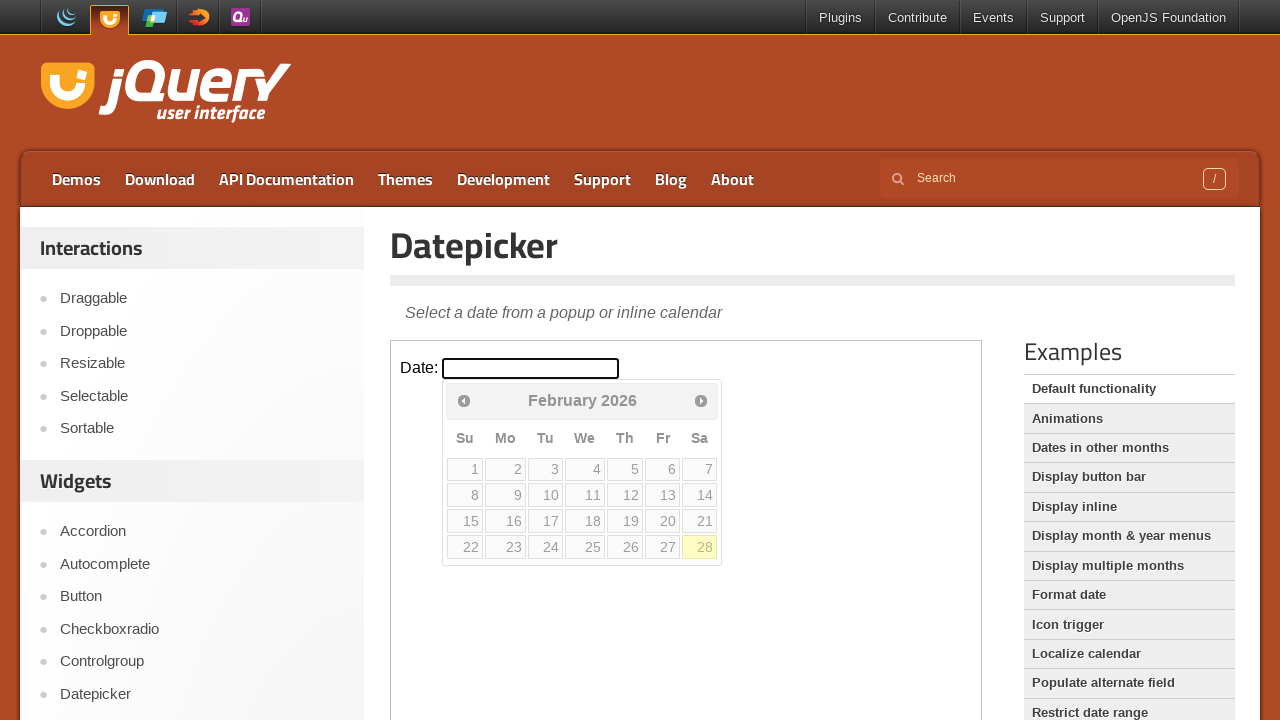

Clicked Previous button to navigate backwards (currently at February 2026) at (464, 400) on iframe.demo-frame >> internal:control=enter-frame >> xpath=//span[text()='Prev']
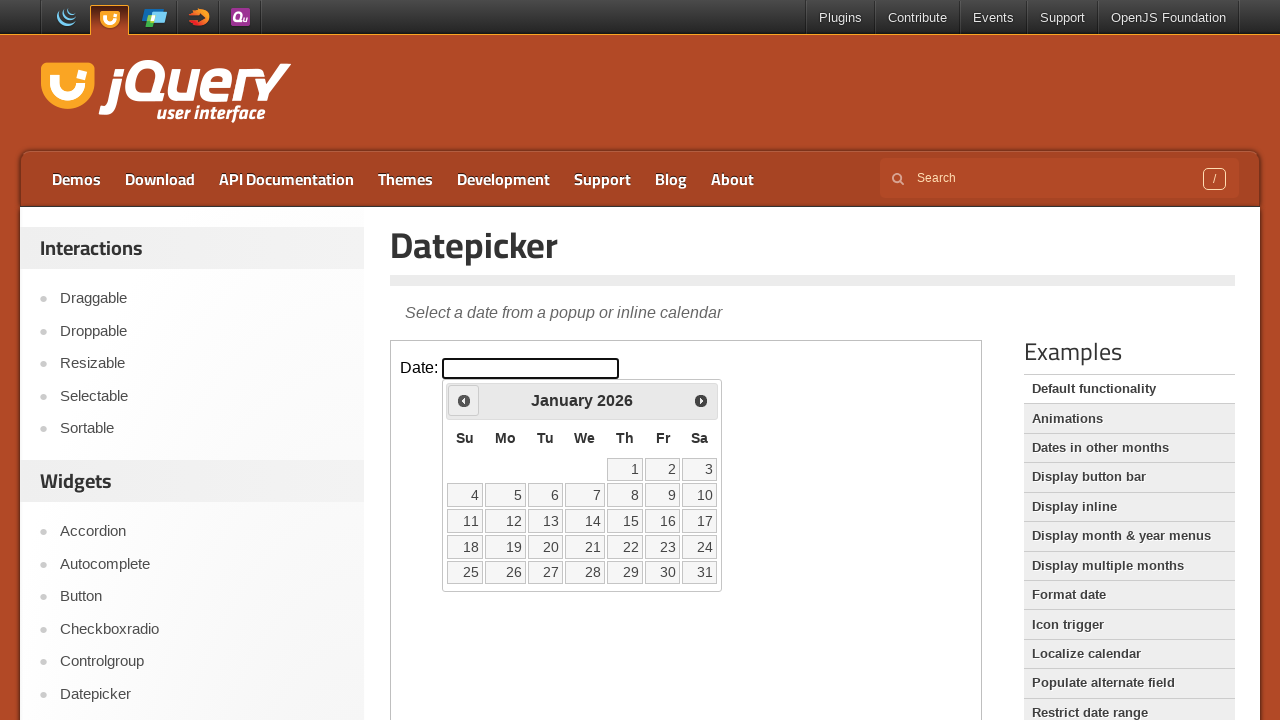

Waited 200ms for navigation animation
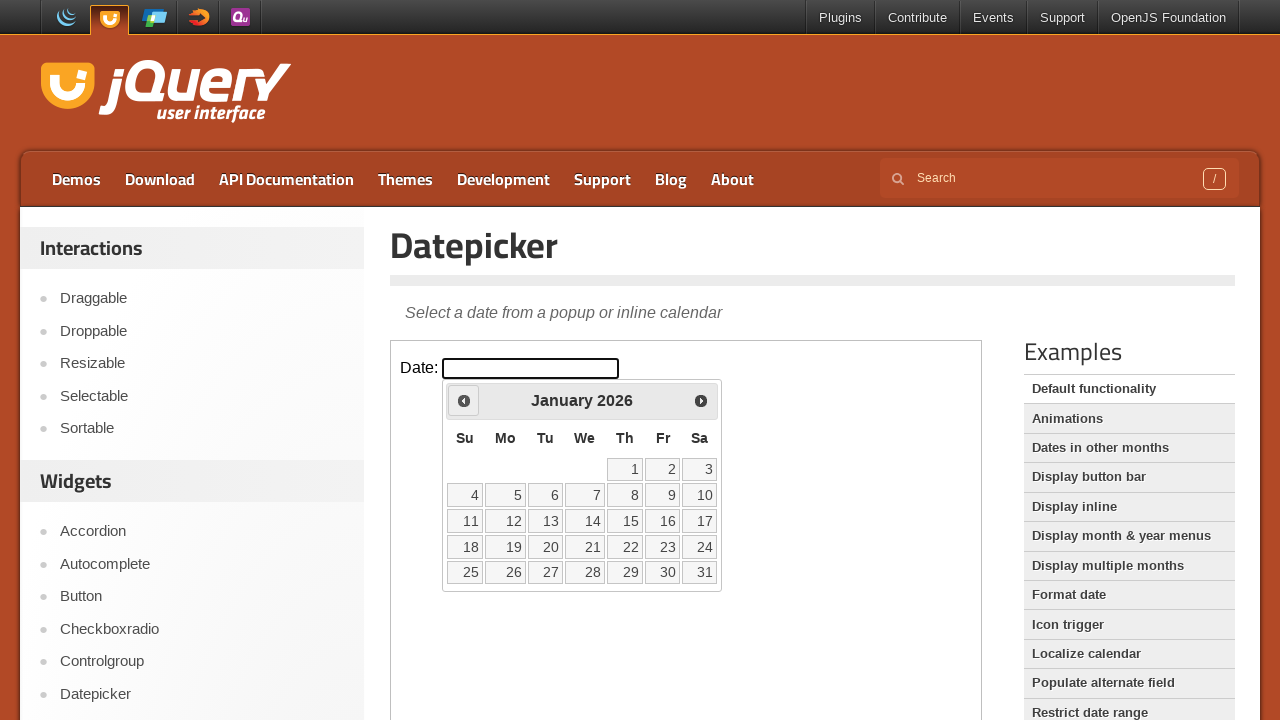

Clicked Previous button to navigate backwards (currently at January 2026) at (464, 400) on iframe.demo-frame >> internal:control=enter-frame >> xpath=//span[text()='Prev']
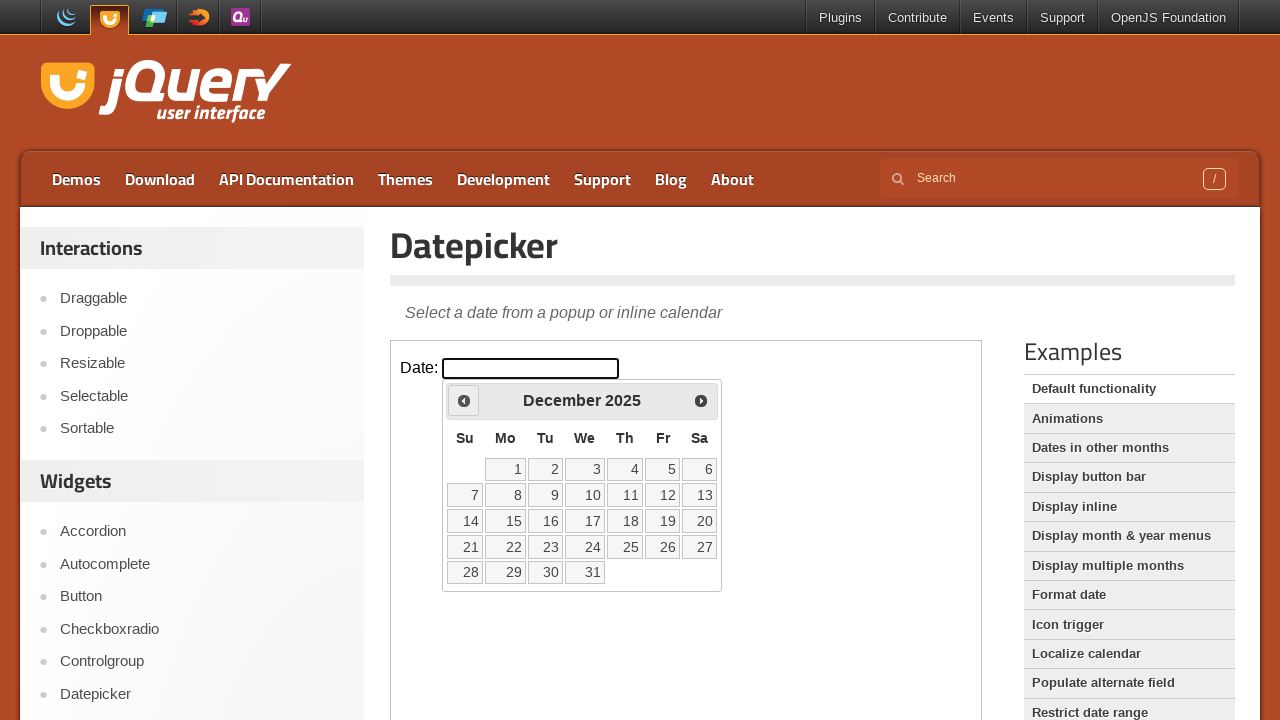

Waited 200ms for navigation animation
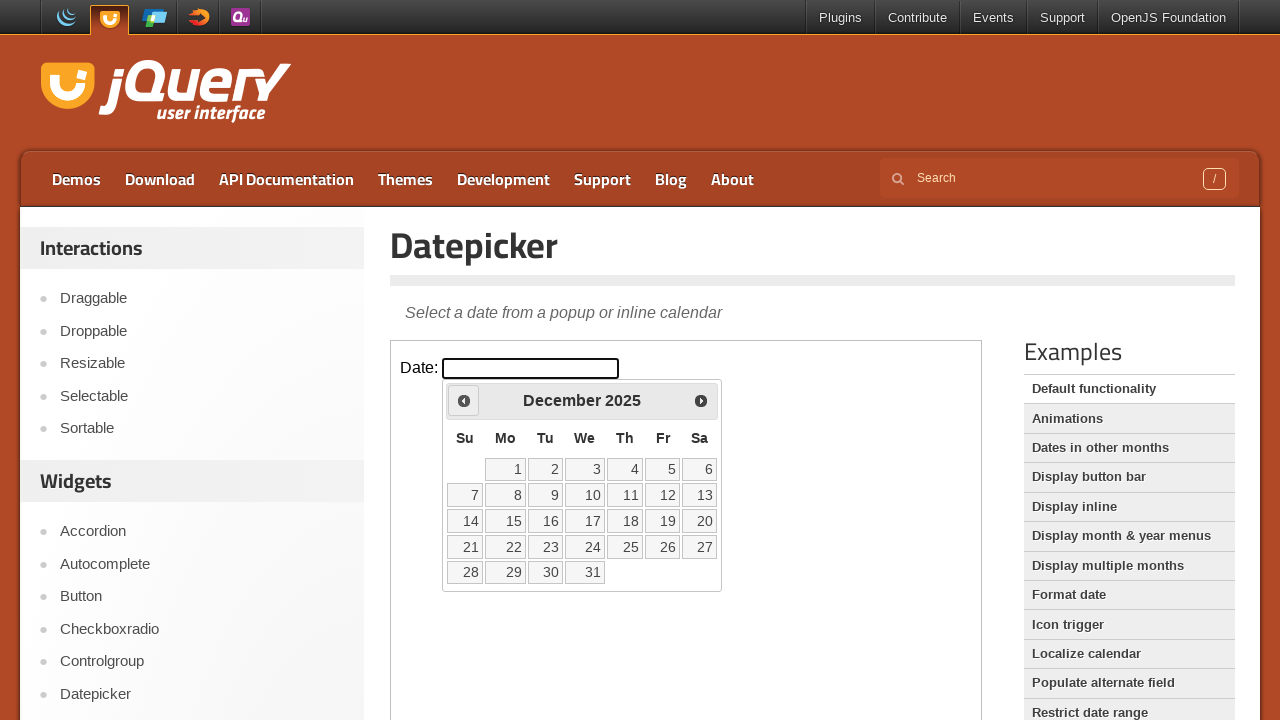

Clicked Previous button to navigate backwards (currently at December 2025) at (464, 400) on iframe.demo-frame >> internal:control=enter-frame >> xpath=//span[text()='Prev']
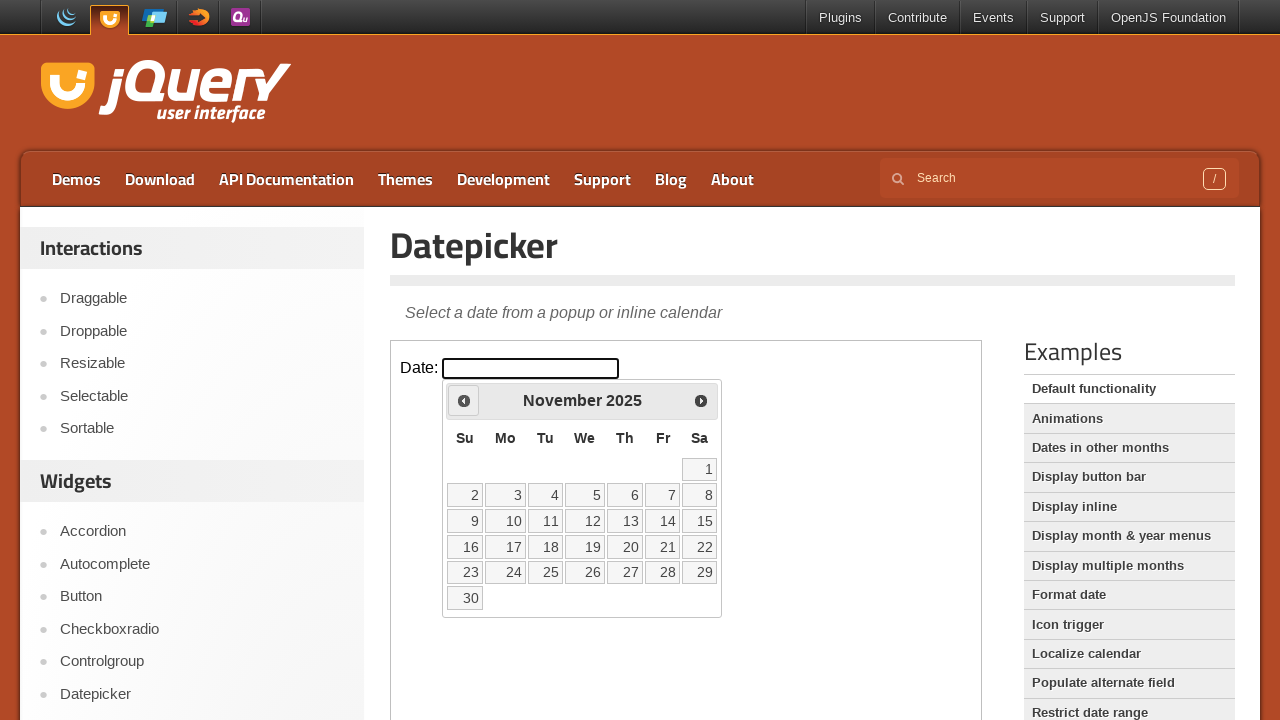

Waited 200ms for navigation animation
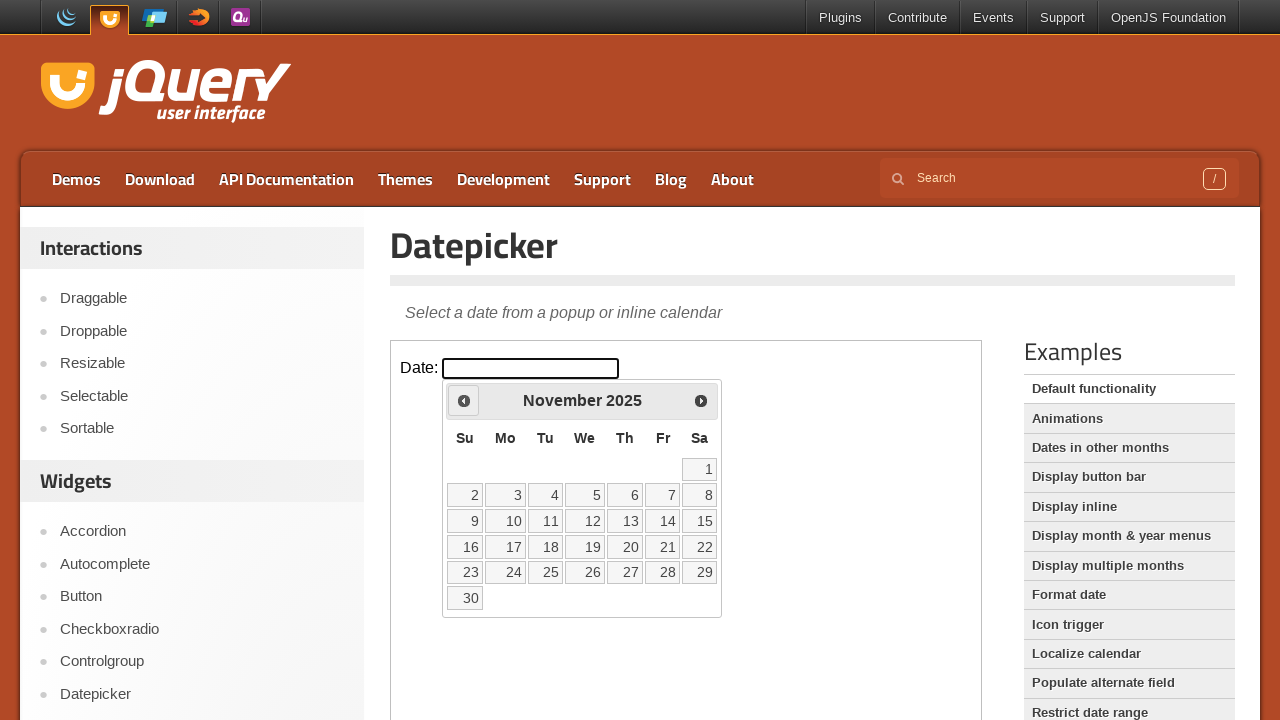

Clicked Previous button to navigate backwards (currently at November 2025) at (464, 400) on iframe.demo-frame >> internal:control=enter-frame >> xpath=//span[text()='Prev']
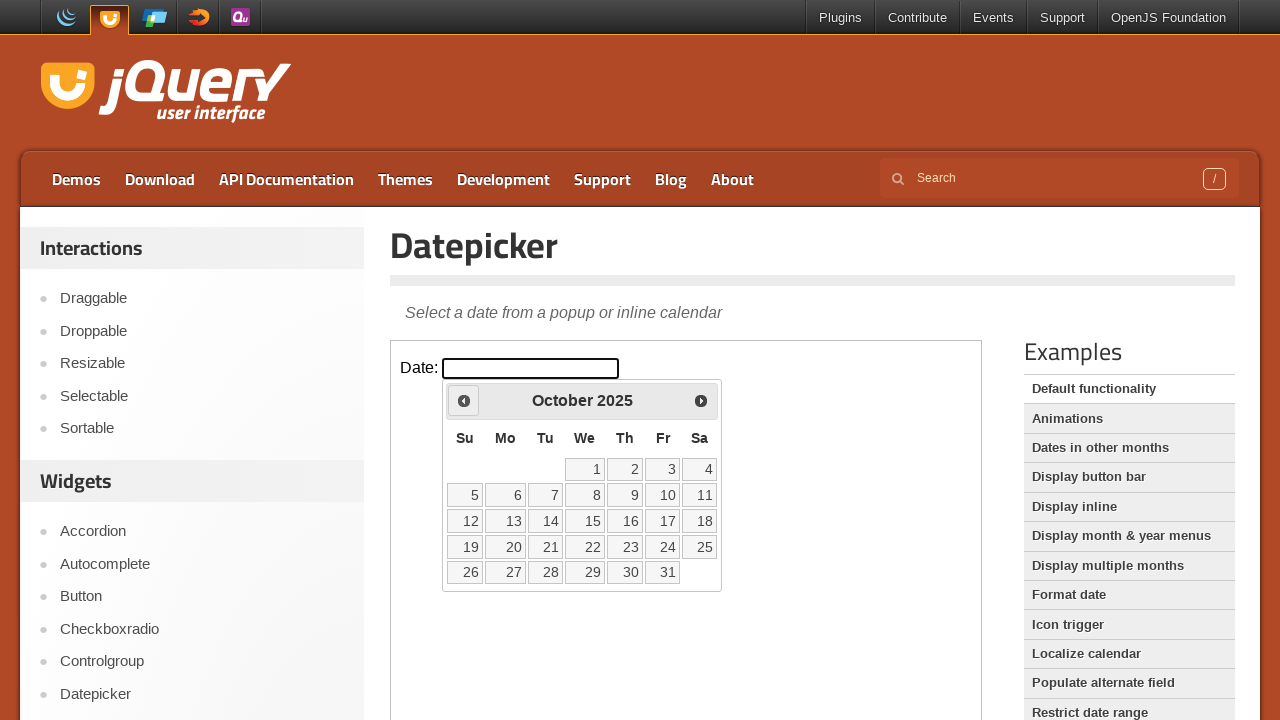

Waited 200ms for navigation animation
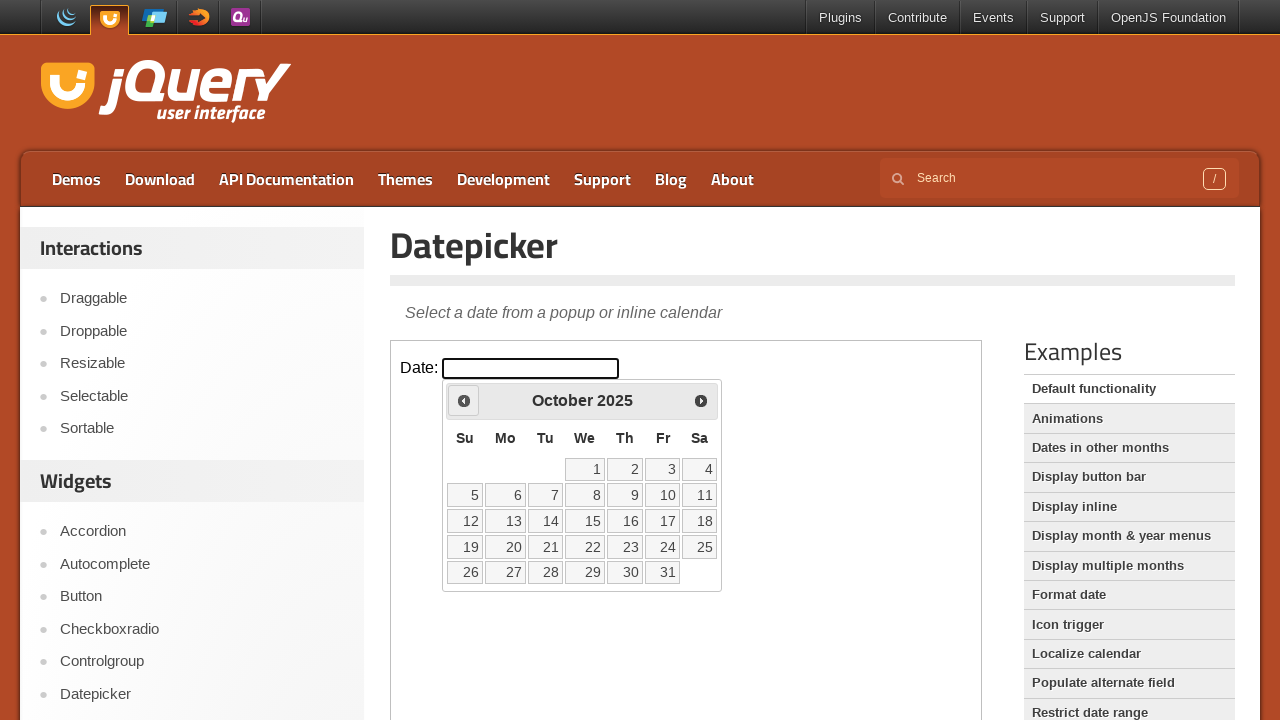

Clicked Previous button to navigate backwards (currently at October 2025) at (464, 400) on iframe.demo-frame >> internal:control=enter-frame >> xpath=//span[text()='Prev']
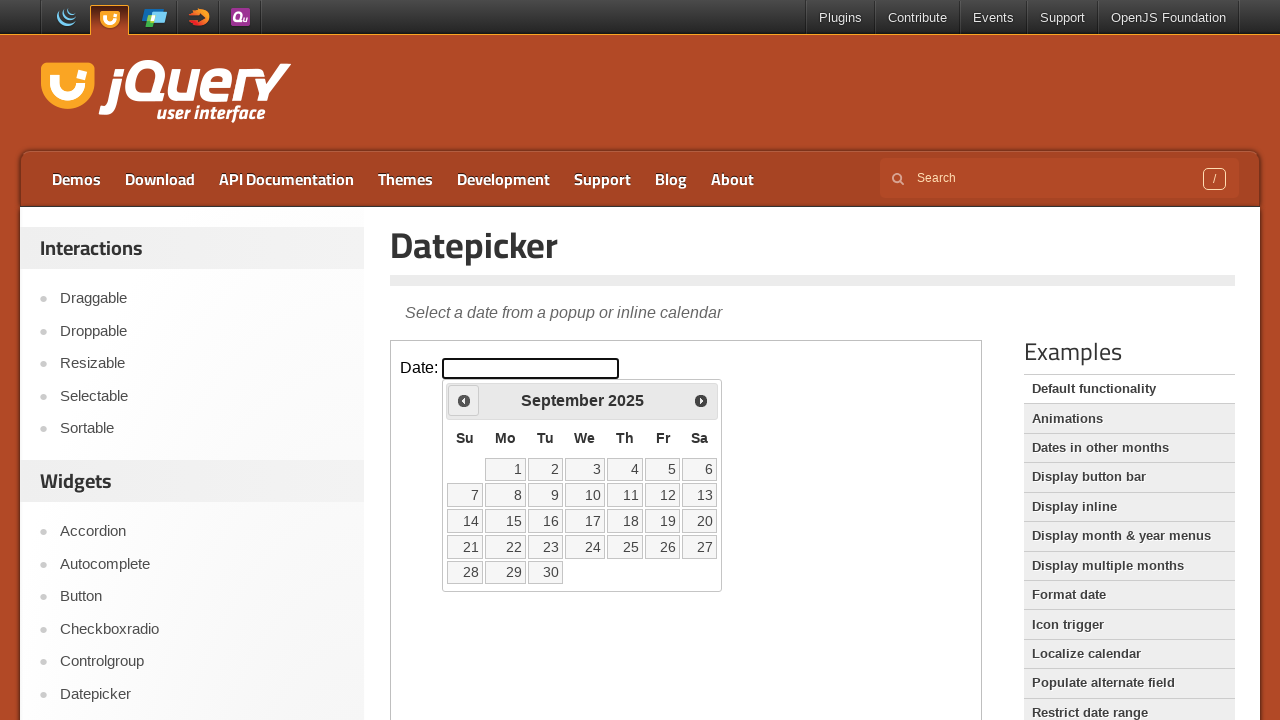

Waited 200ms for navigation animation
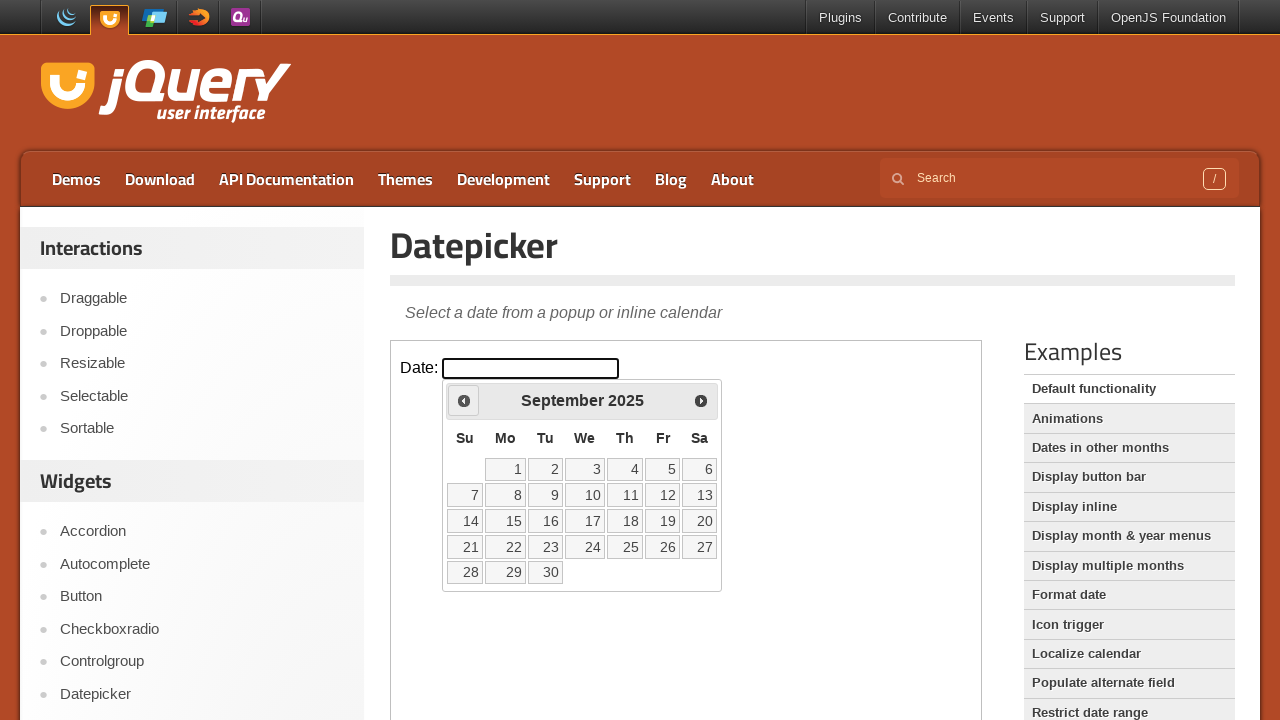

Clicked Previous button to navigate backwards (currently at September 2025) at (464, 400) on iframe.demo-frame >> internal:control=enter-frame >> xpath=//span[text()='Prev']
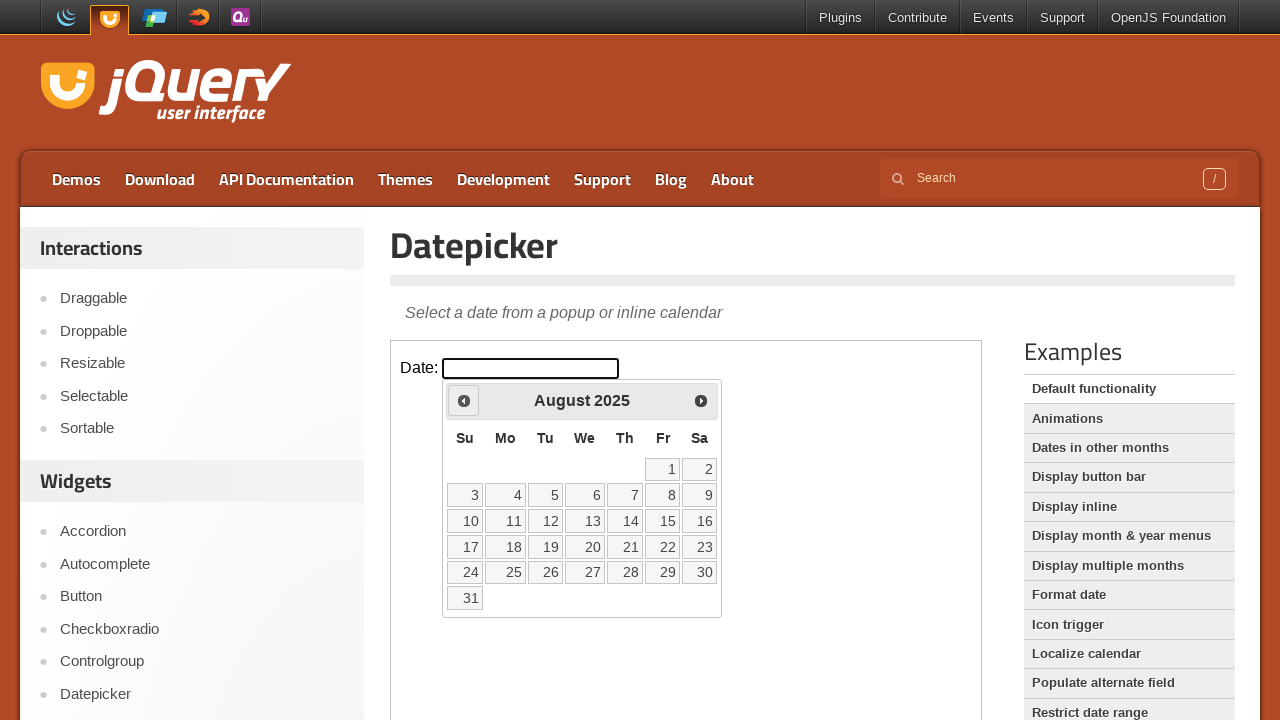

Waited 200ms for navigation animation
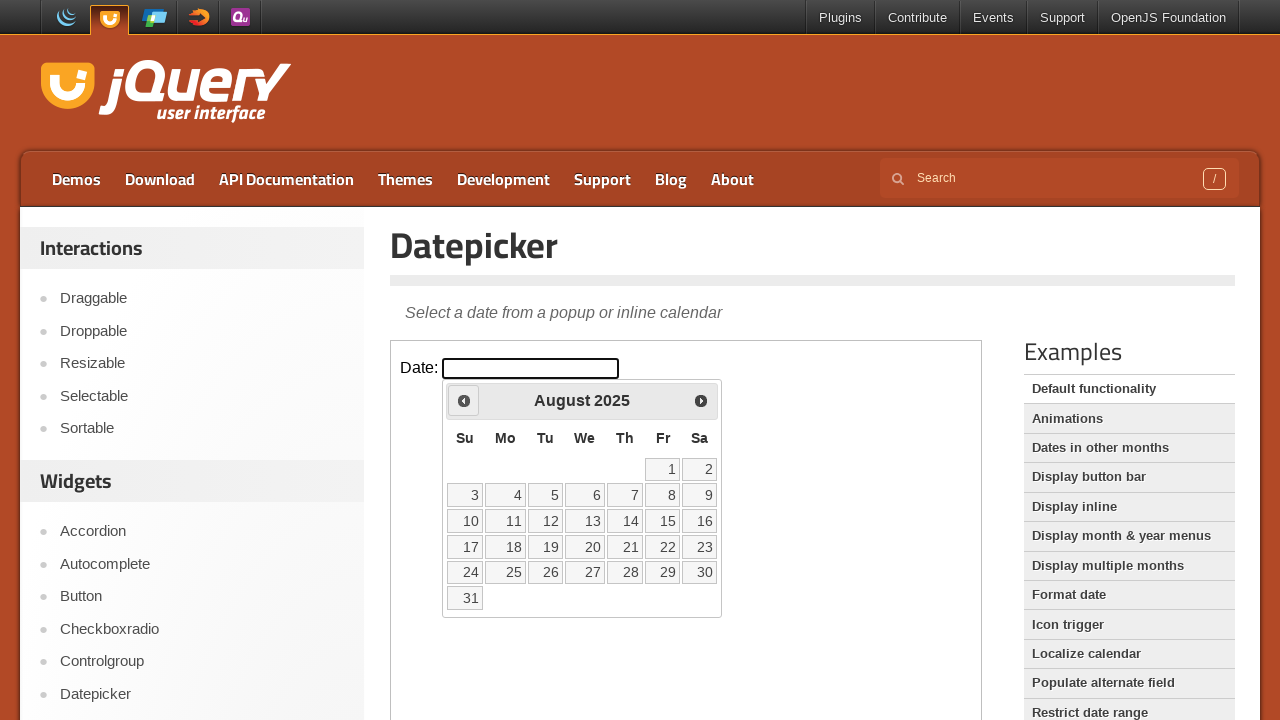

Clicked Previous button to navigate backwards (currently at August 2025) at (464, 400) on iframe.demo-frame >> internal:control=enter-frame >> xpath=//span[text()='Prev']
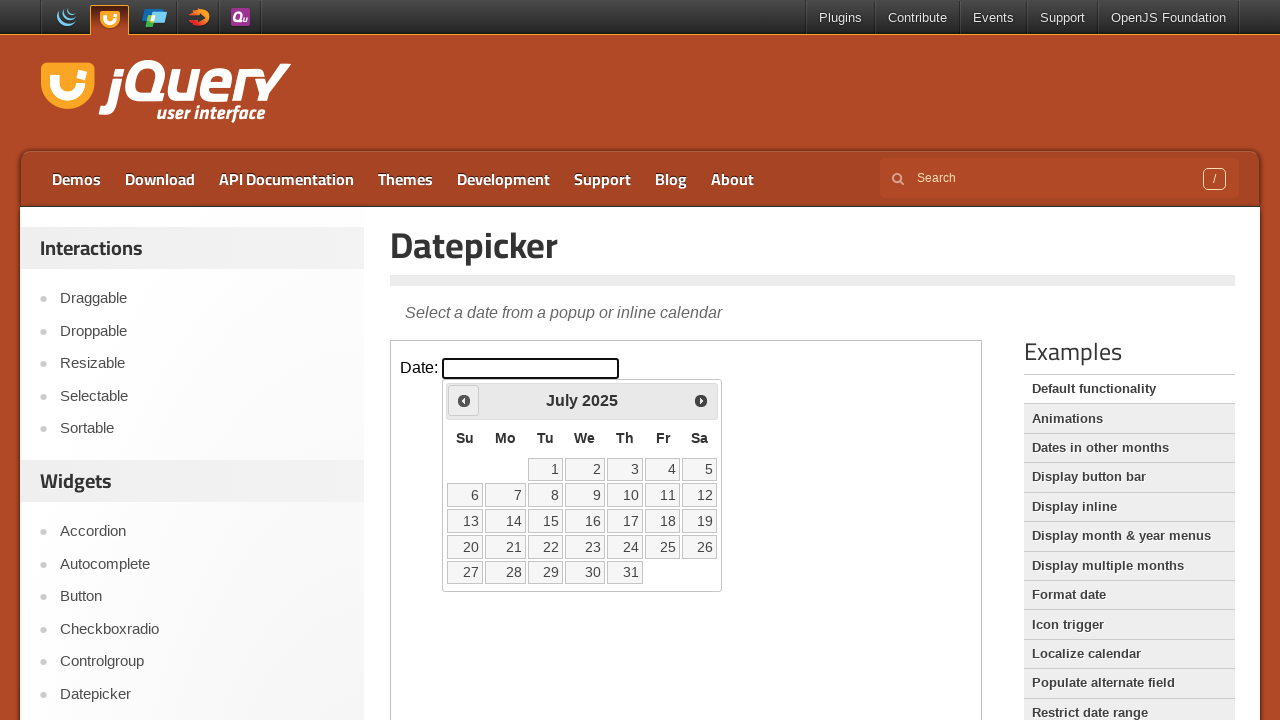

Waited 200ms for navigation animation
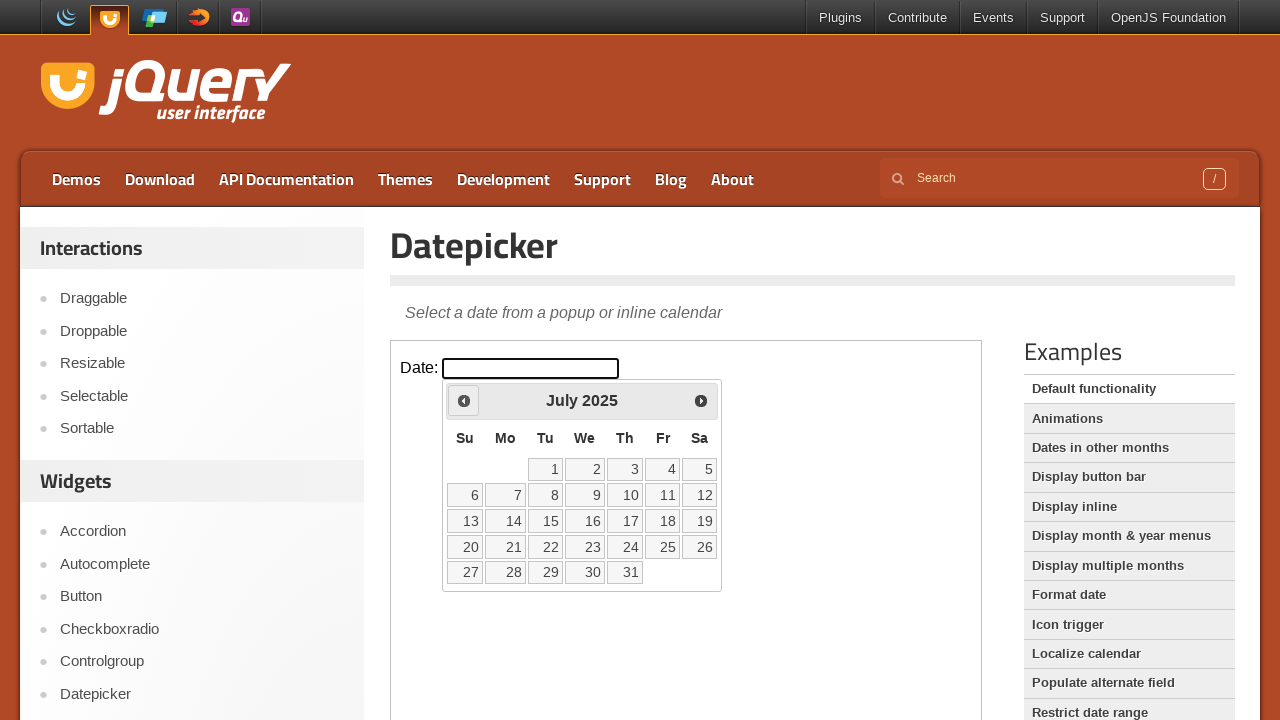

Clicked Previous button to navigate backwards (currently at July 2025) at (464, 400) on iframe.demo-frame >> internal:control=enter-frame >> xpath=//span[text()='Prev']
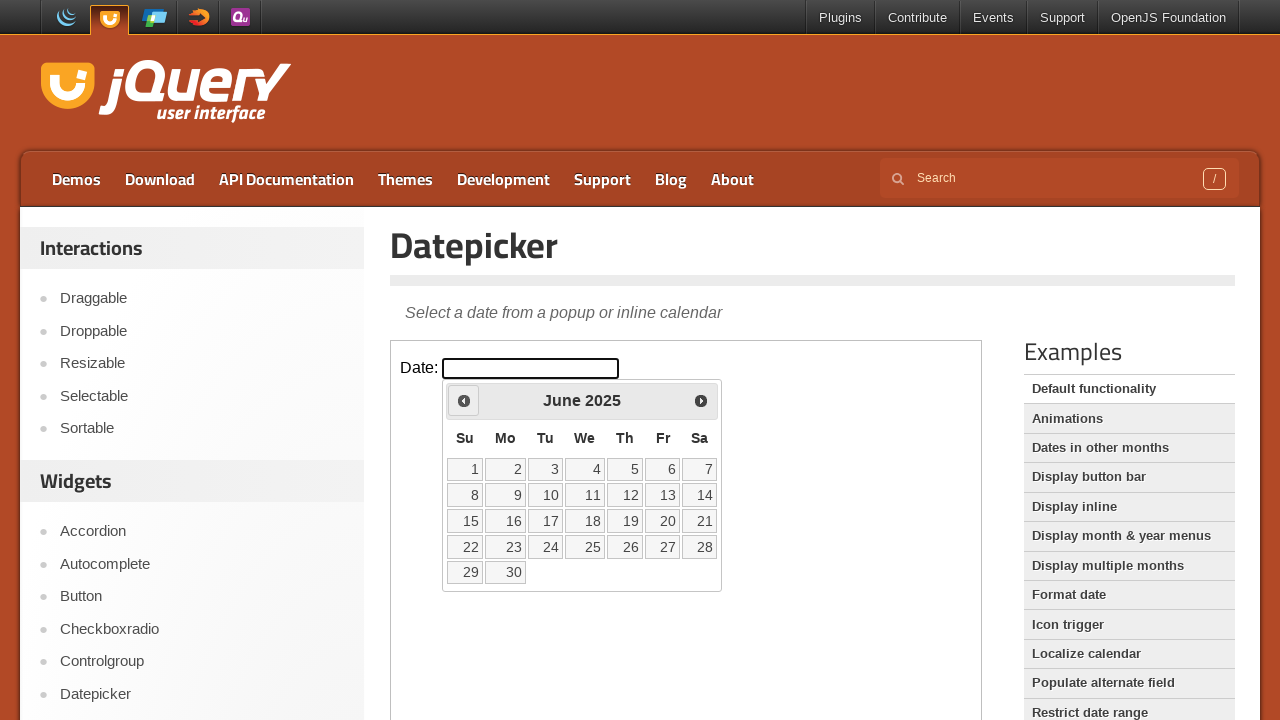

Waited 200ms for navigation animation
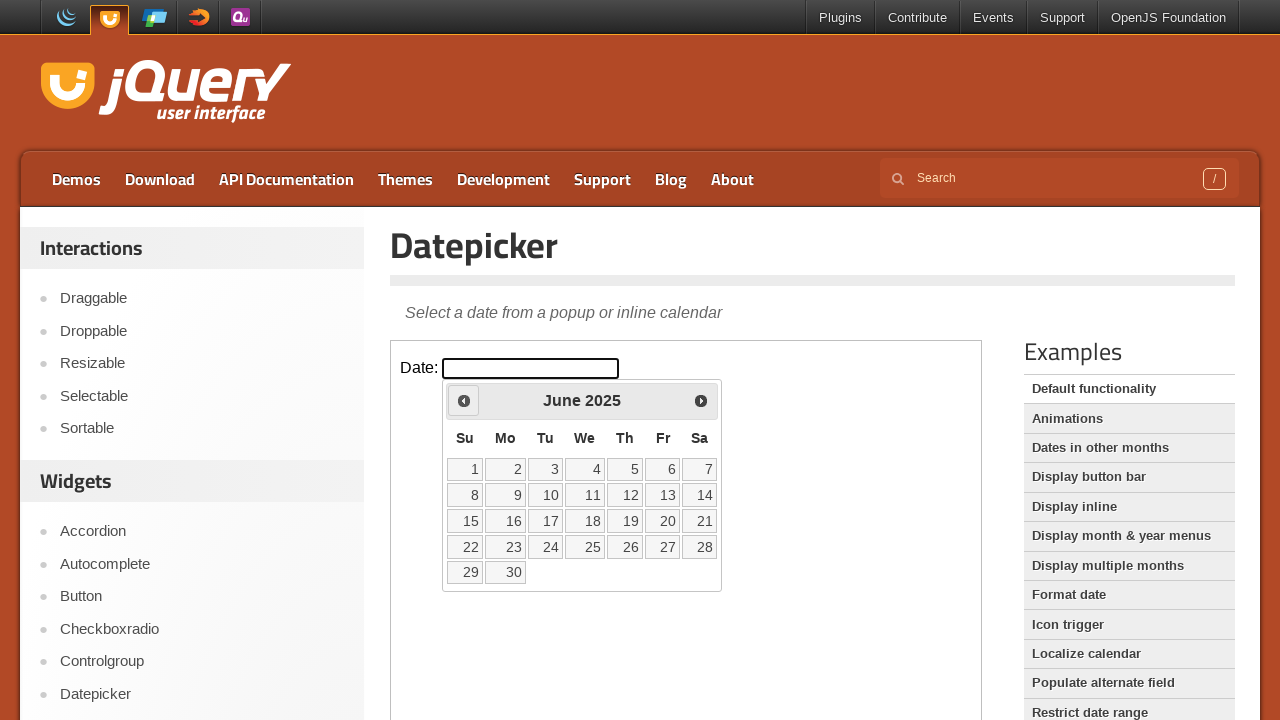

Clicked Previous button to navigate backwards (currently at June 2025) at (464, 400) on iframe.demo-frame >> internal:control=enter-frame >> xpath=//span[text()='Prev']
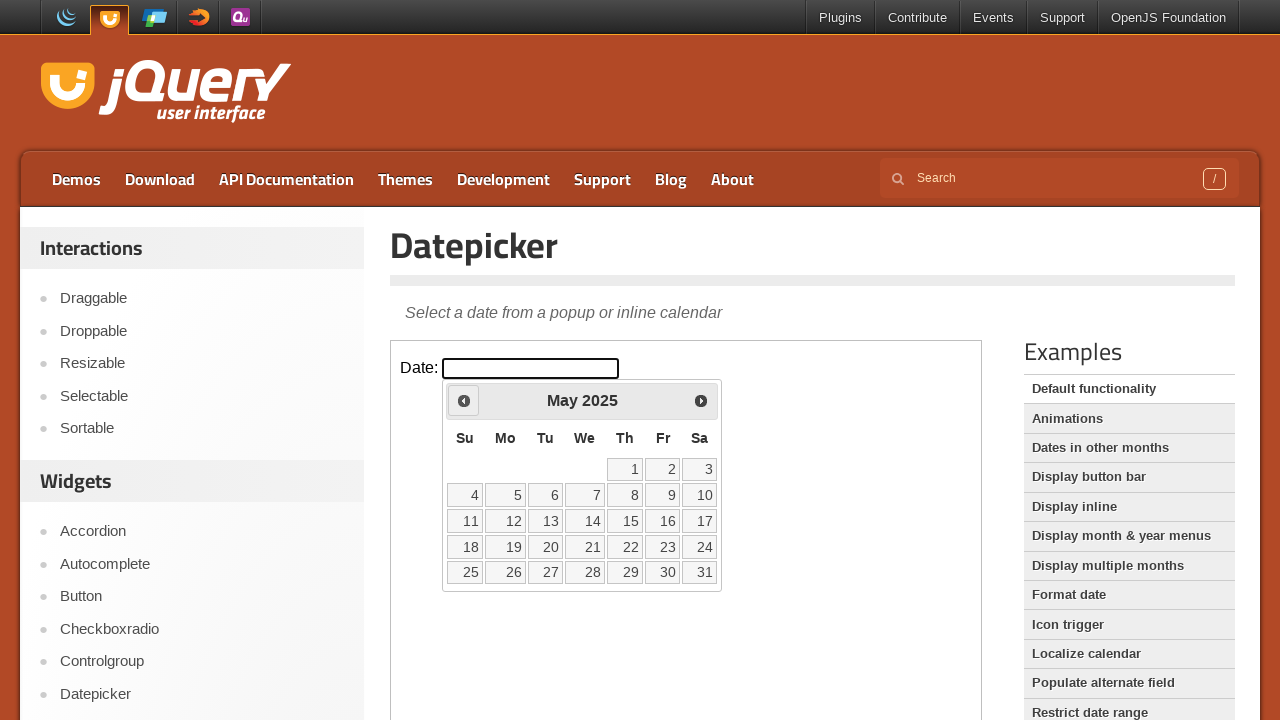

Waited 200ms for navigation animation
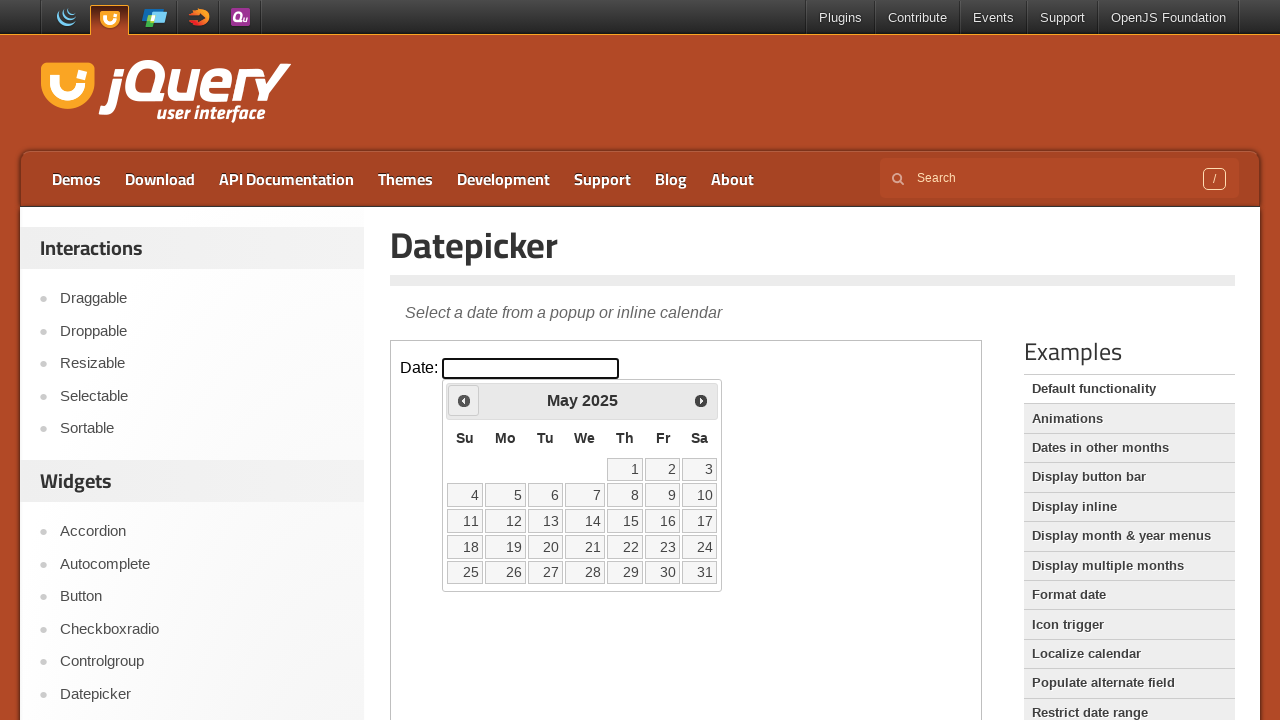

Clicked Previous button to navigate backwards (currently at May 2025) at (464, 400) on iframe.demo-frame >> internal:control=enter-frame >> xpath=//span[text()='Prev']
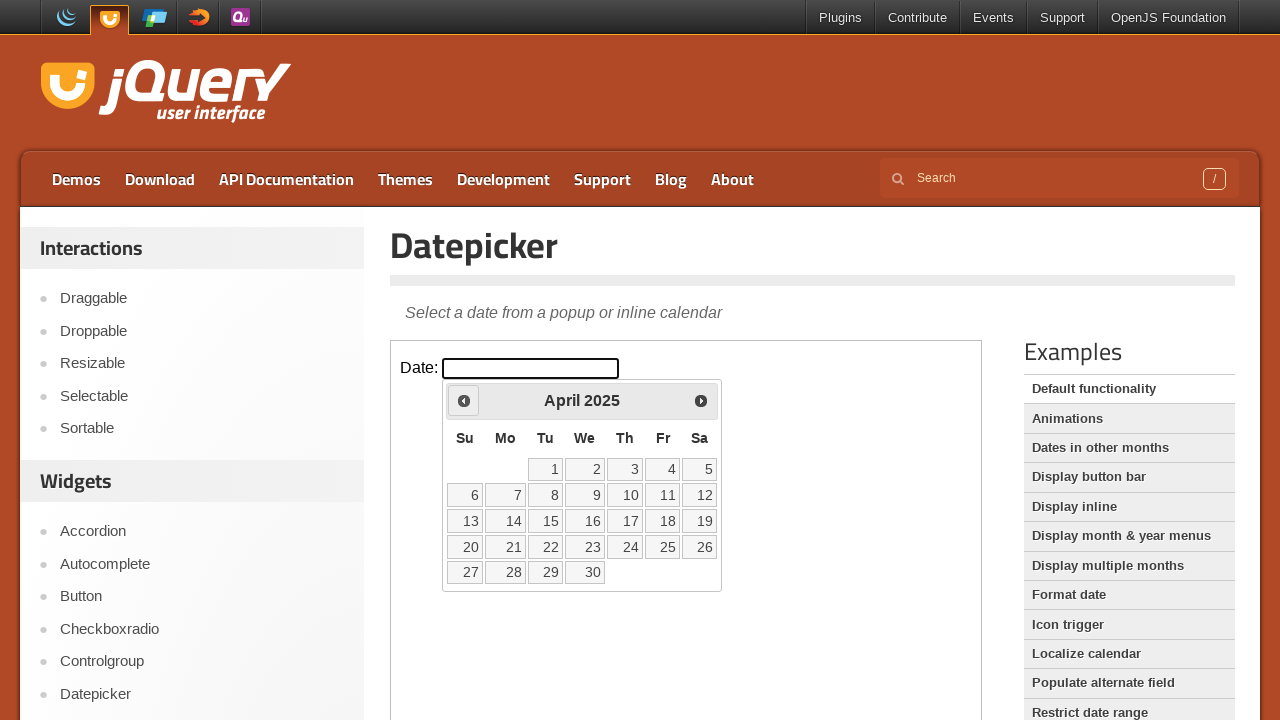

Waited 200ms for navigation animation
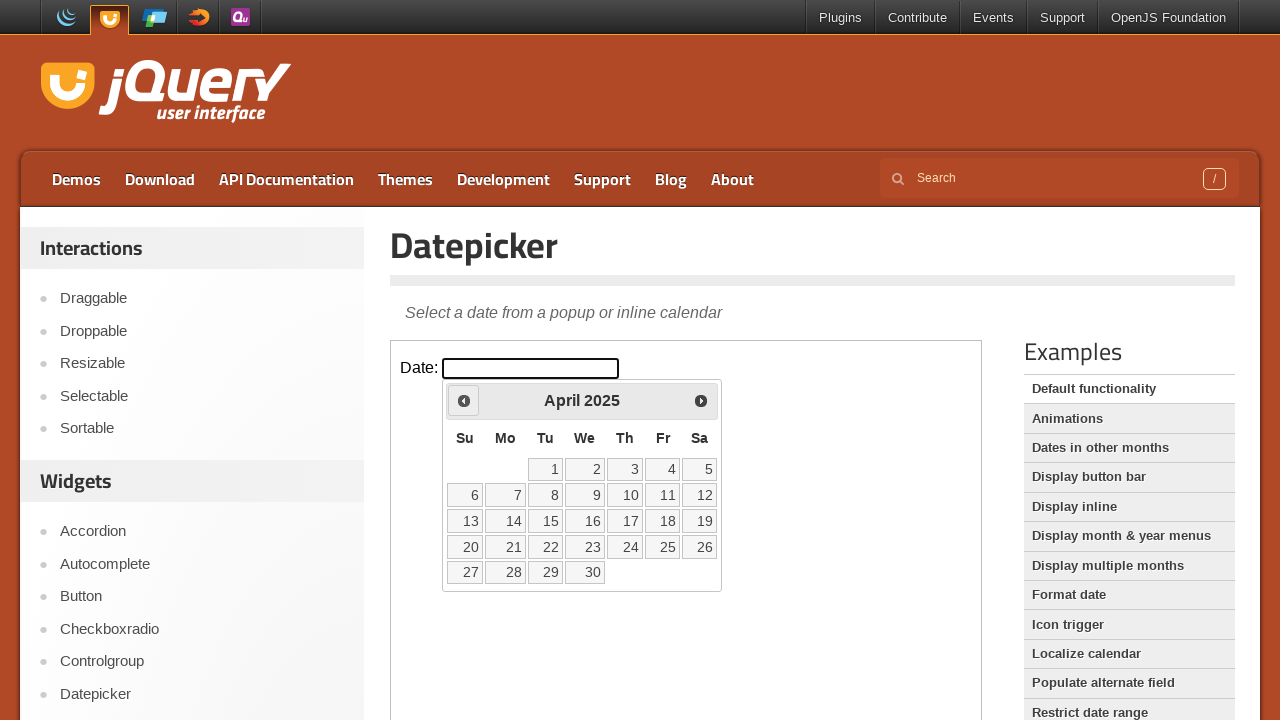

Clicked Previous button to navigate backwards (currently at April 2025) at (464, 400) on iframe.demo-frame >> internal:control=enter-frame >> xpath=//span[text()='Prev']
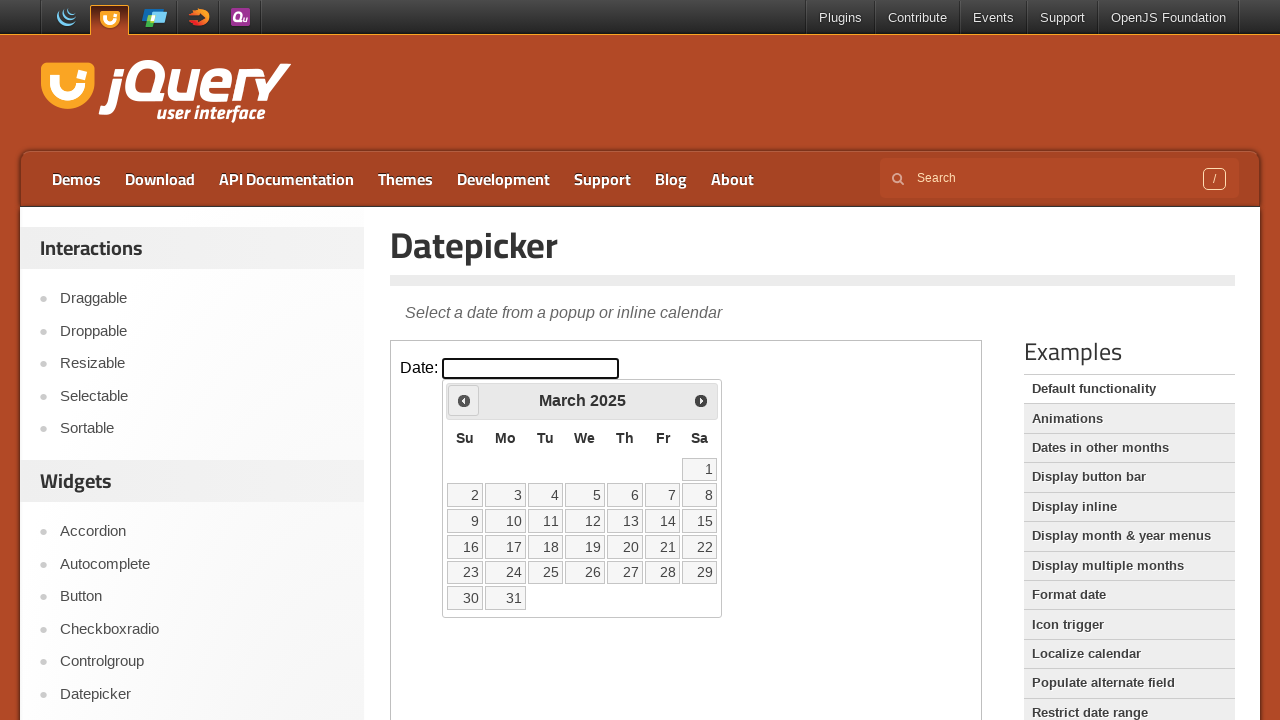

Waited 200ms for navigation animation
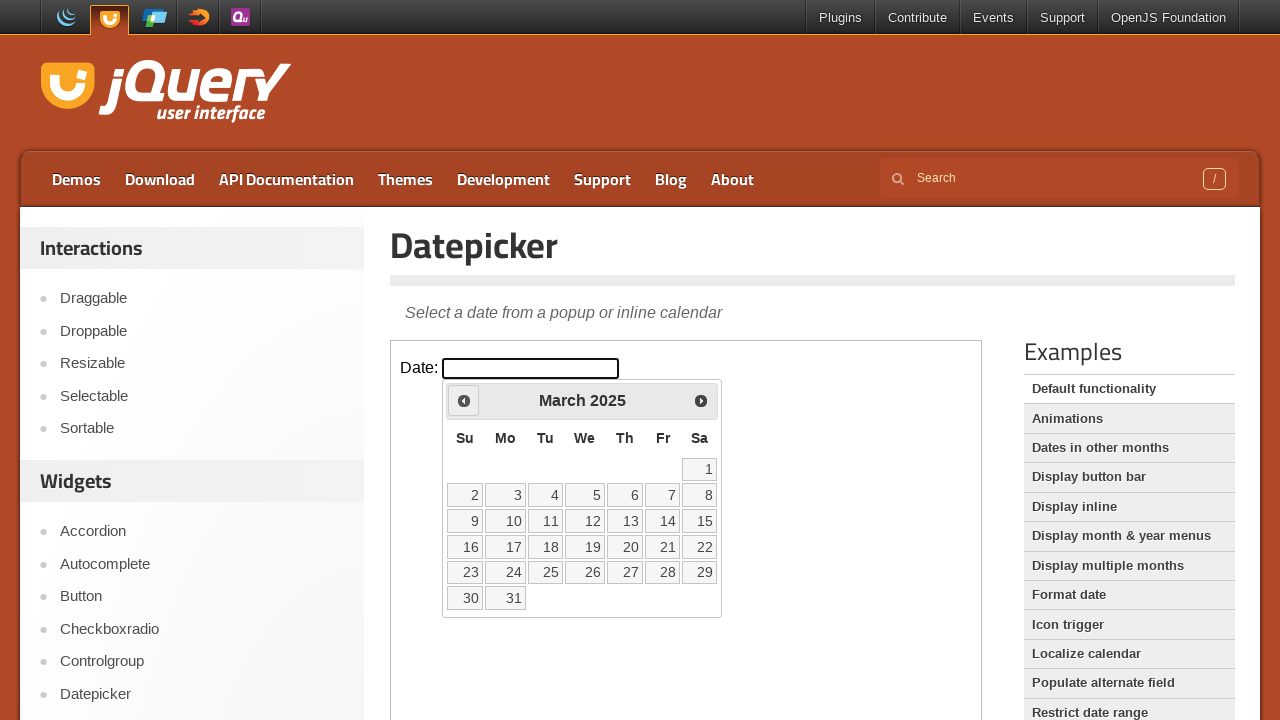

Clicked Previous button to navigate backwards (currently at March 2025) at (464, 400) on iframe.demo-frame >> internal:control=enter-frame >> xpath=//span[text()='Prev']
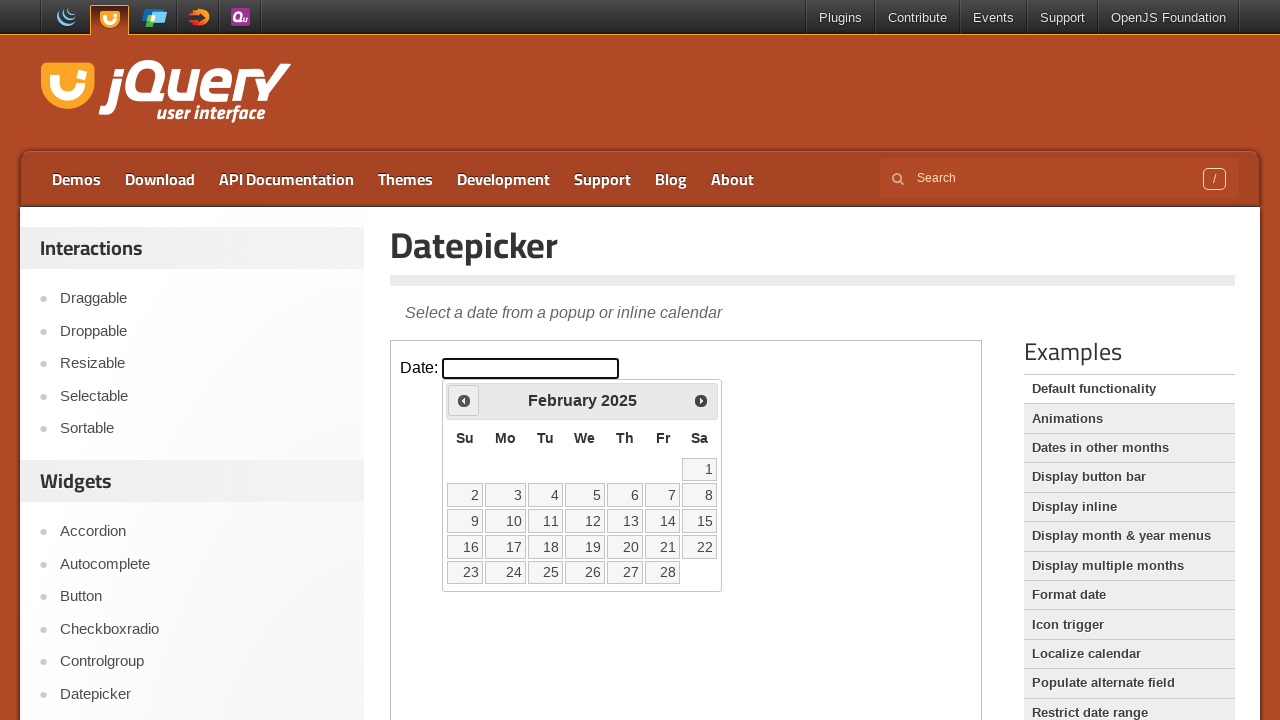

Waited 200ms for navigation animation
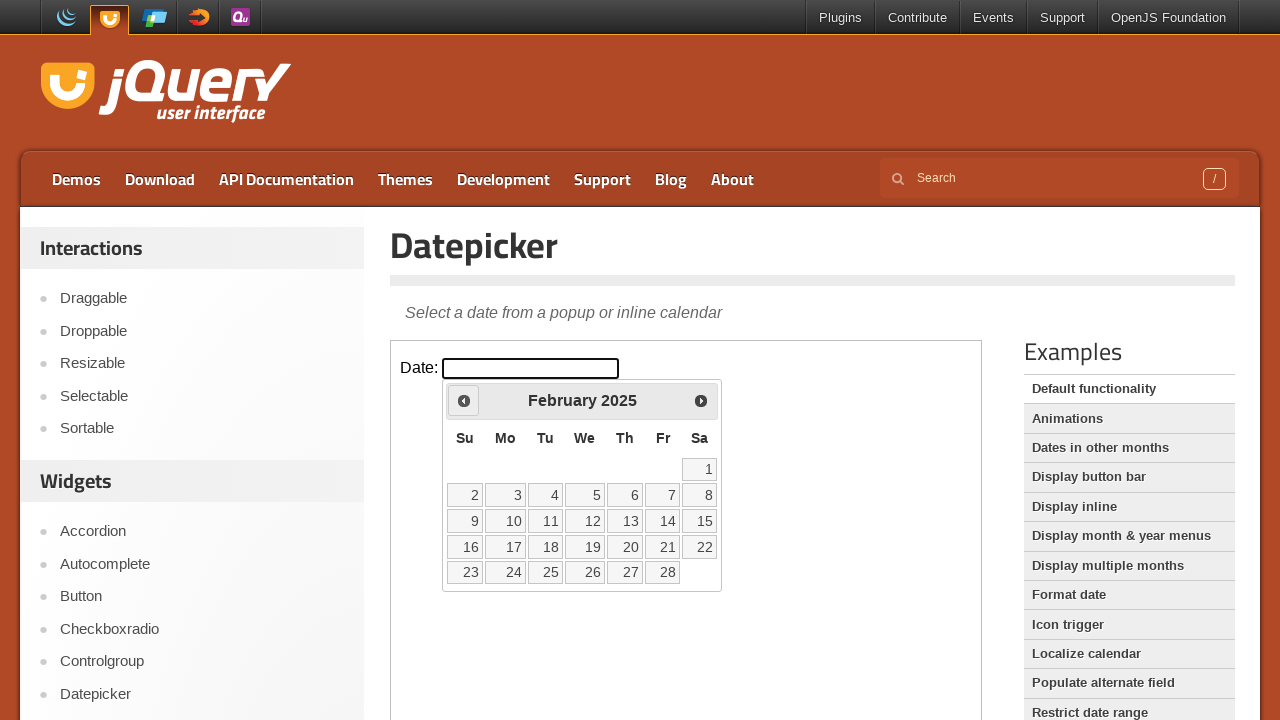

Clicked Previous button to navigate backwards (currently at February 2025) at (464, 400) on iframe.demo-frame >> internal:control=enter-frame >> xpath=//span[text()='Prev']
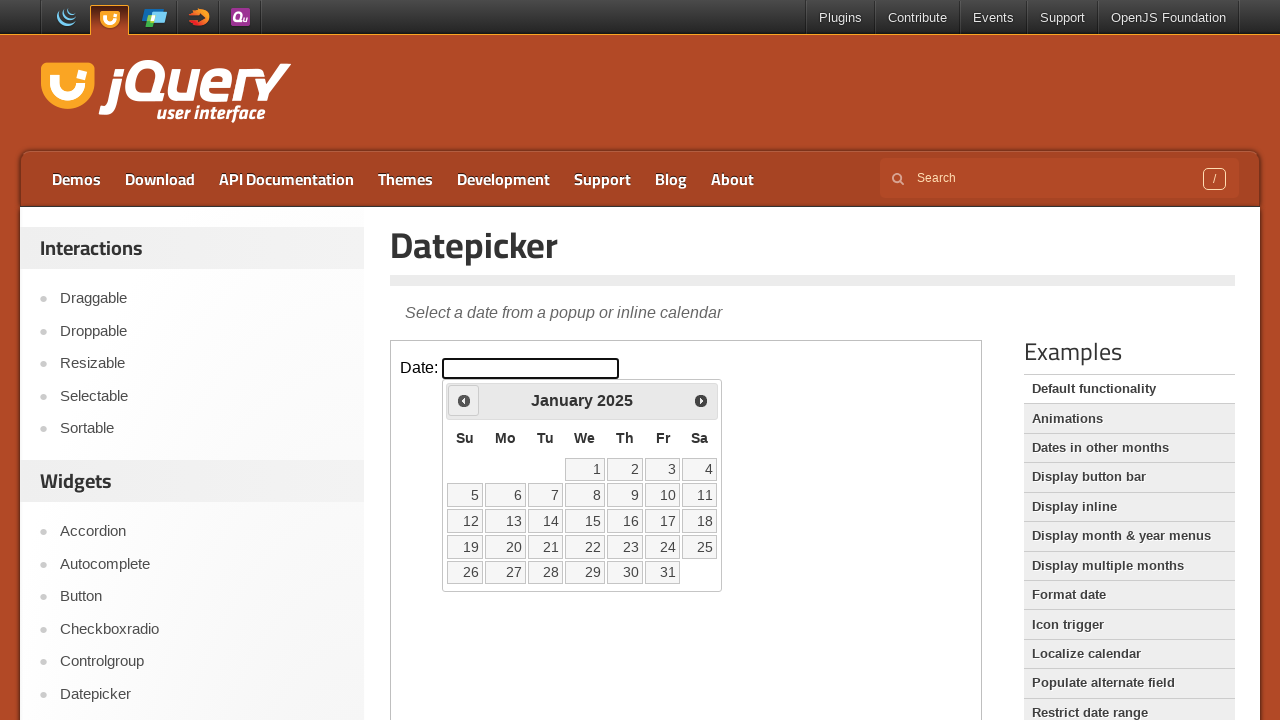

Waited 200ms for navigation animation
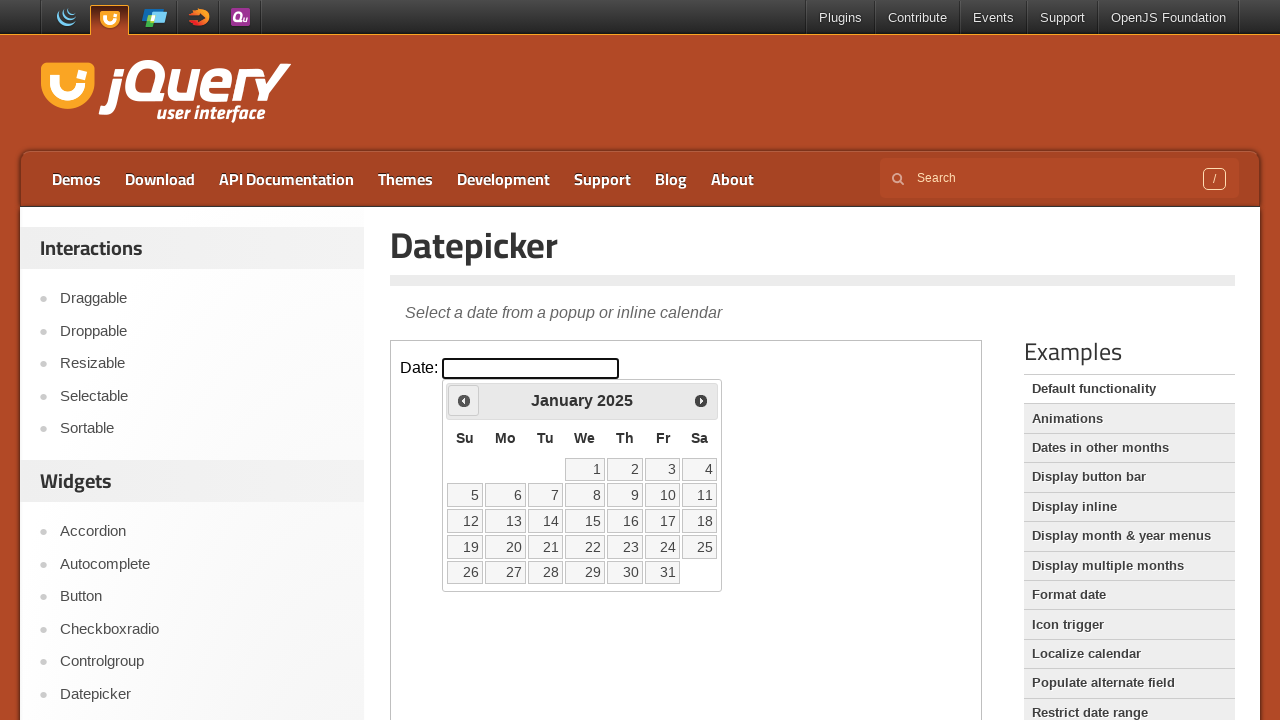

Clicked Previous button to navigate backwards (currently at January 2025) at (464, 400) on iframe.demo-frame >> internal:control=enter-frame >> xpath=//span[text()='Prev']
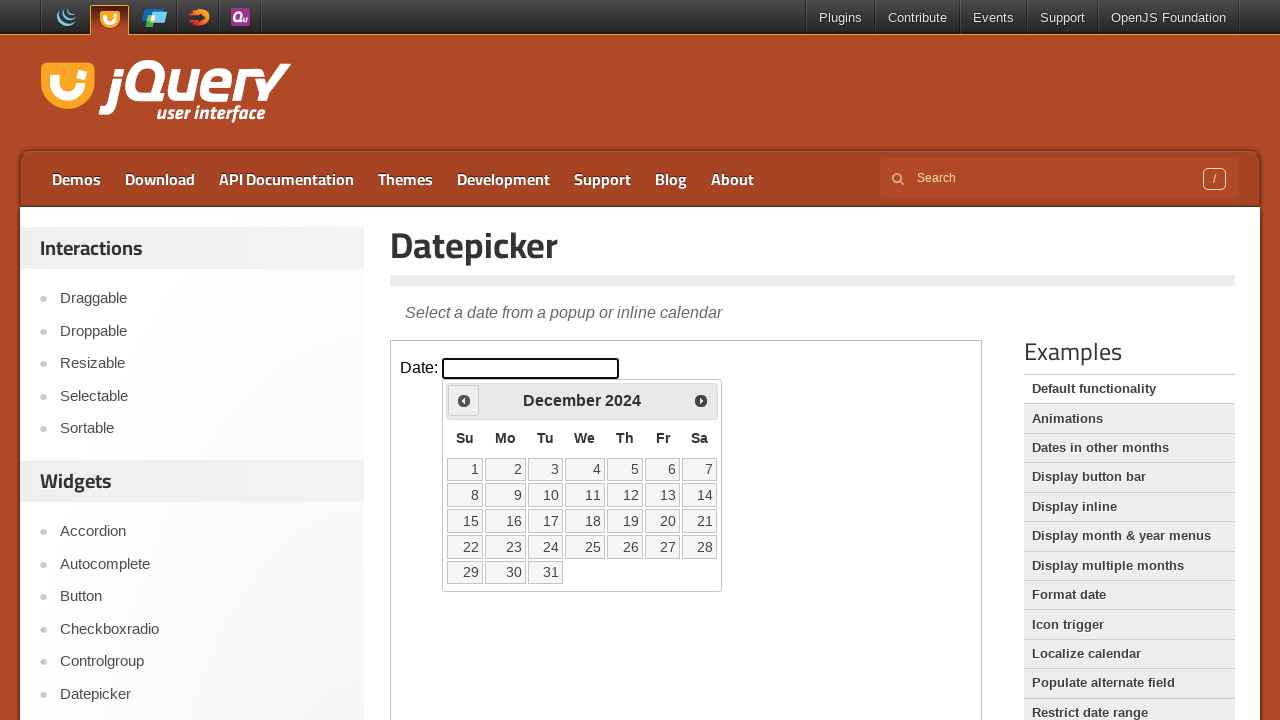

Waited 200ms for navigation animation
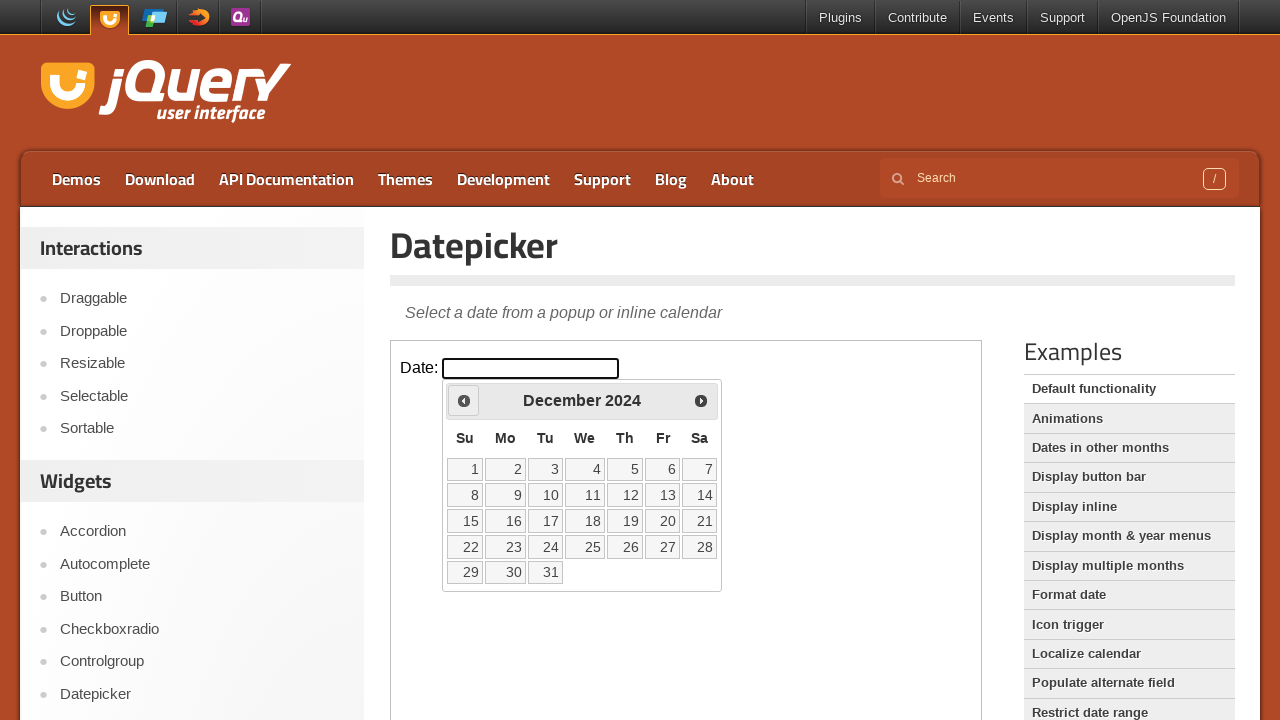

Clicked Previous button to navigate backwards (currently at December 2024) at (464, 400) on iframe.demo-frame >> internal:control=enter-frame >> xpath=//span[text()='Prev']
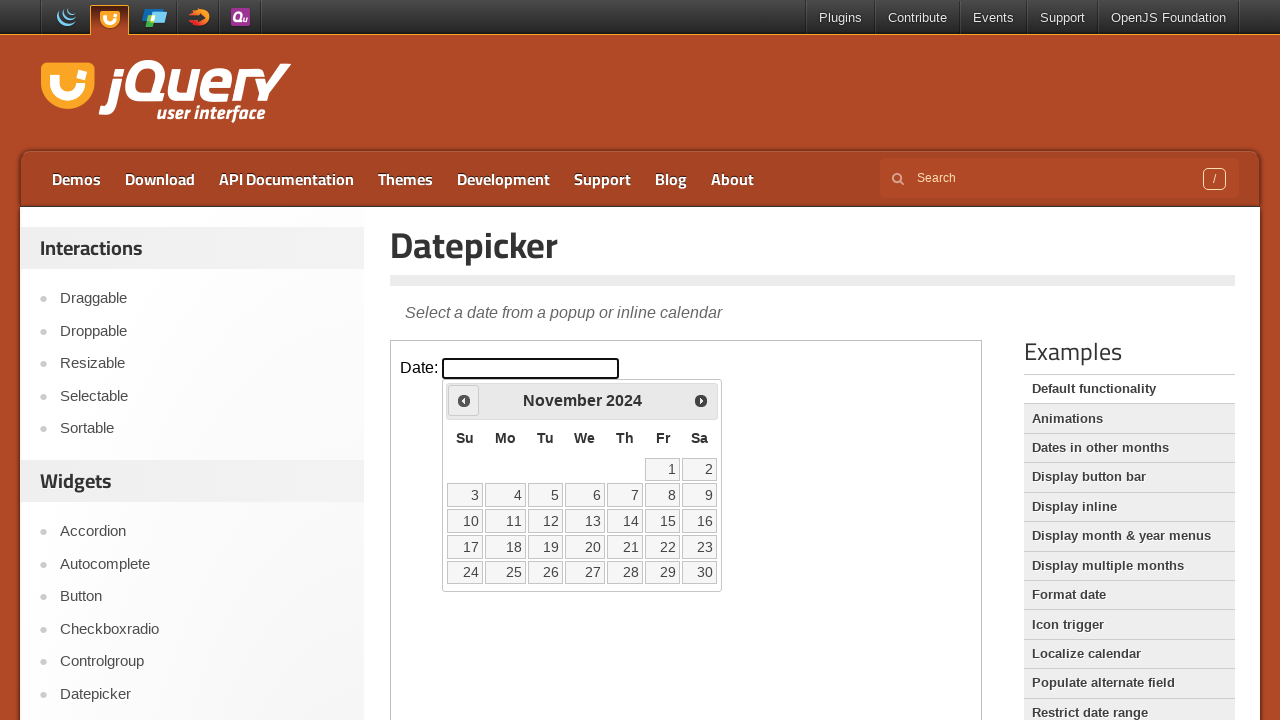

Waited 200ms for navigation animation
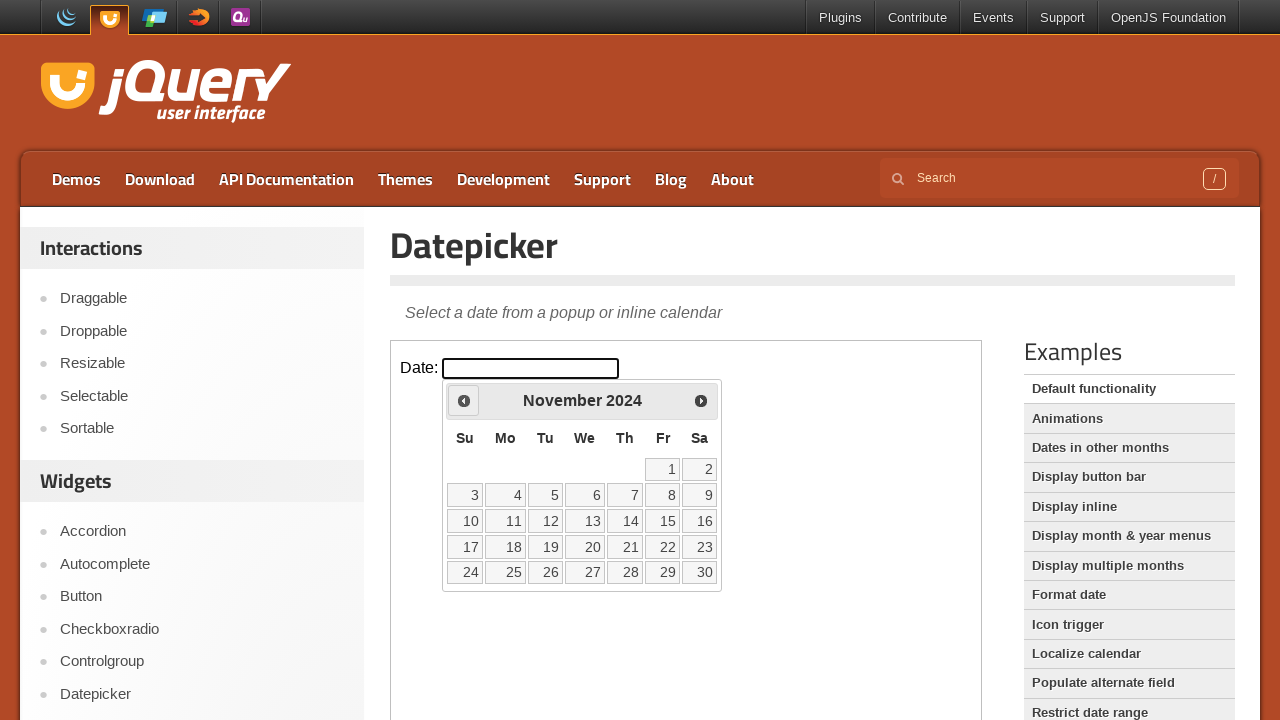

Clicked Previous button to navigate backwards (currently at November 2024) at (464, 400) on iframe.demo-frame >> internal:control=enter-frame >> xpath=//span[text()='Prev']
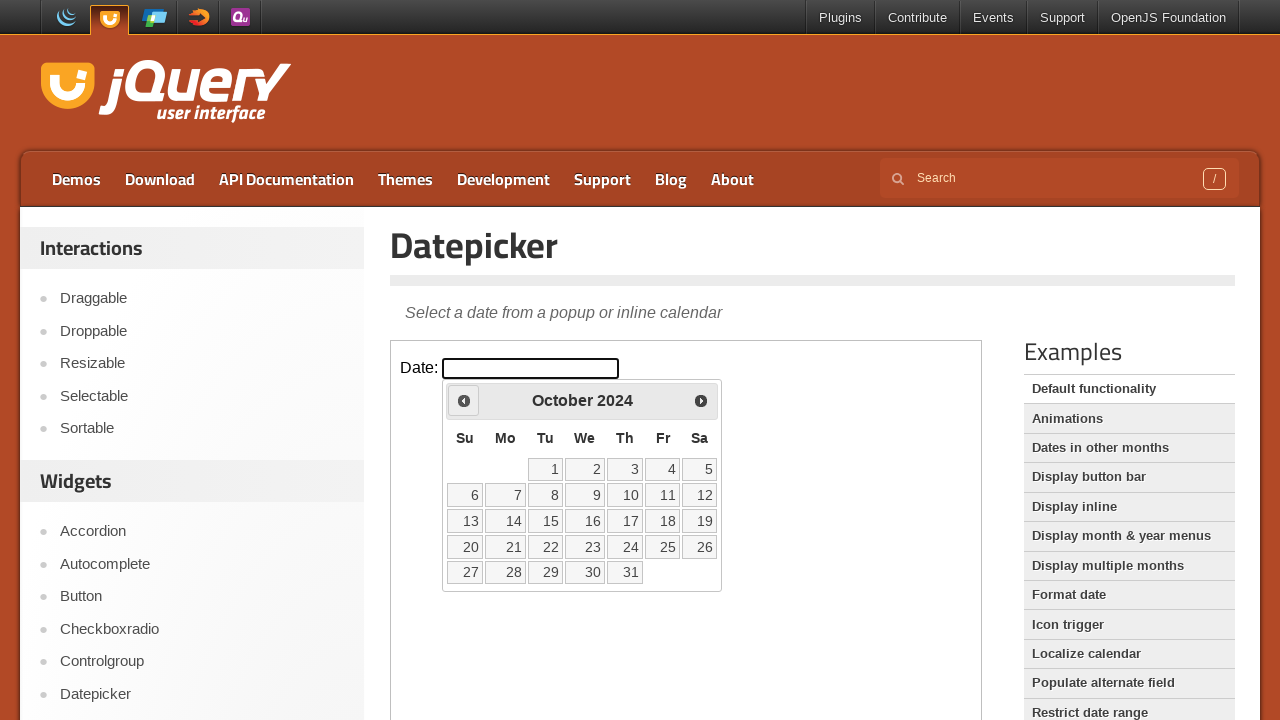

Waited 200ms for navigation animation
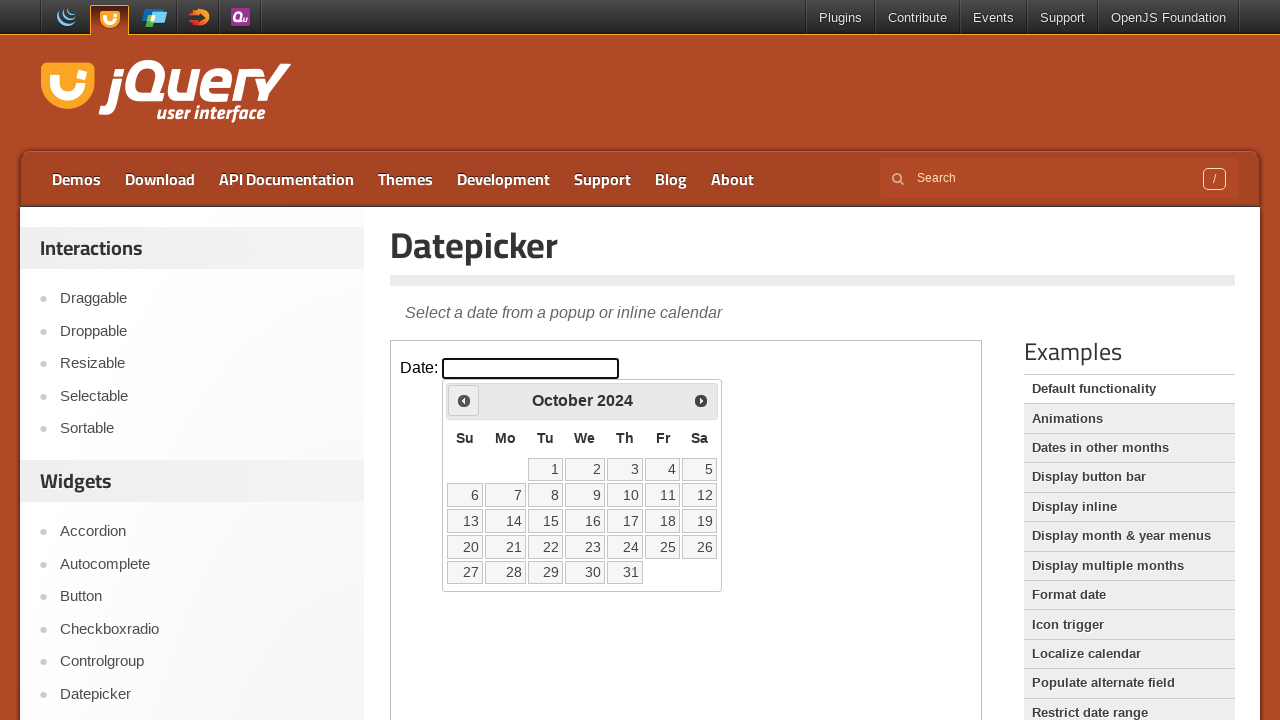

Clicked Previous button to navigate backwards (currently at October 2024) at (464, 400) on iframe.demo-frame >> internal:control=enter-frame >> xpath=//span[text()='Prev']
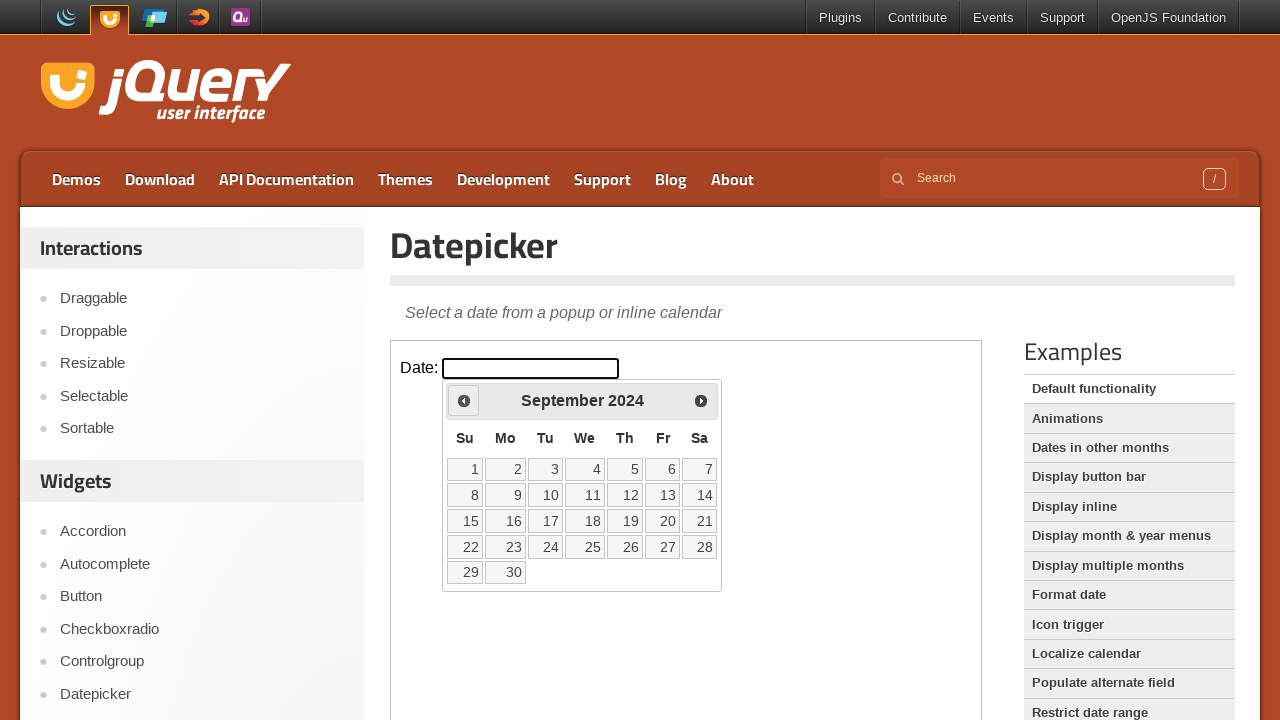

Waited 200ms for navigation animation
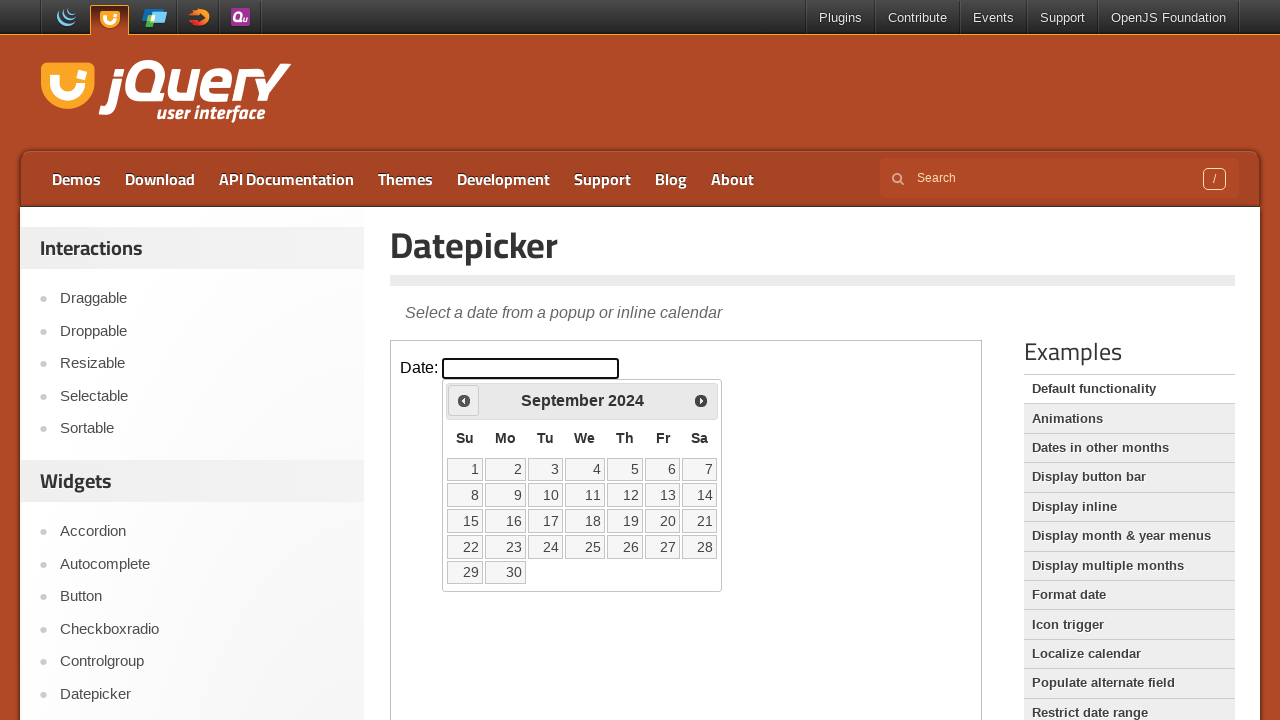

Clicked Previous button to navigate backwards (currently at September 2024) at (464, 400) on iframe.demo-frame >> internal:control=enter-frame >> xpath=//span[text()='Prev']
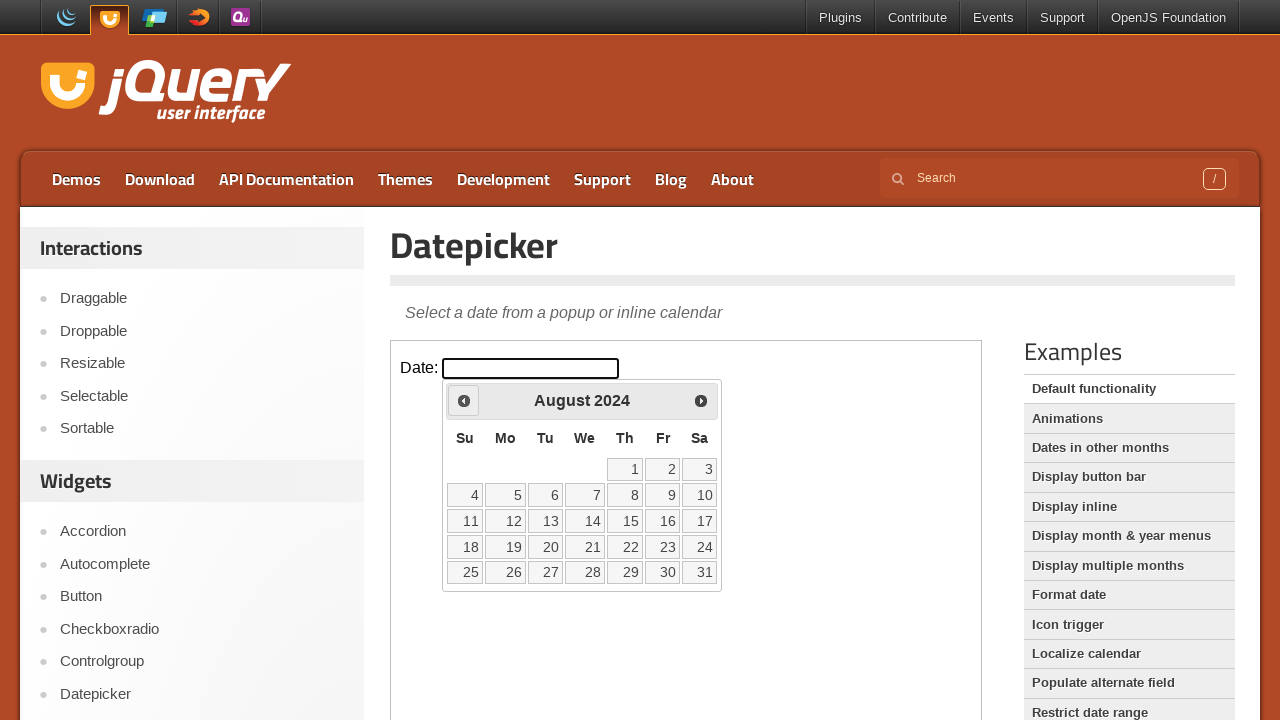

Waited 200ms for navigation animation
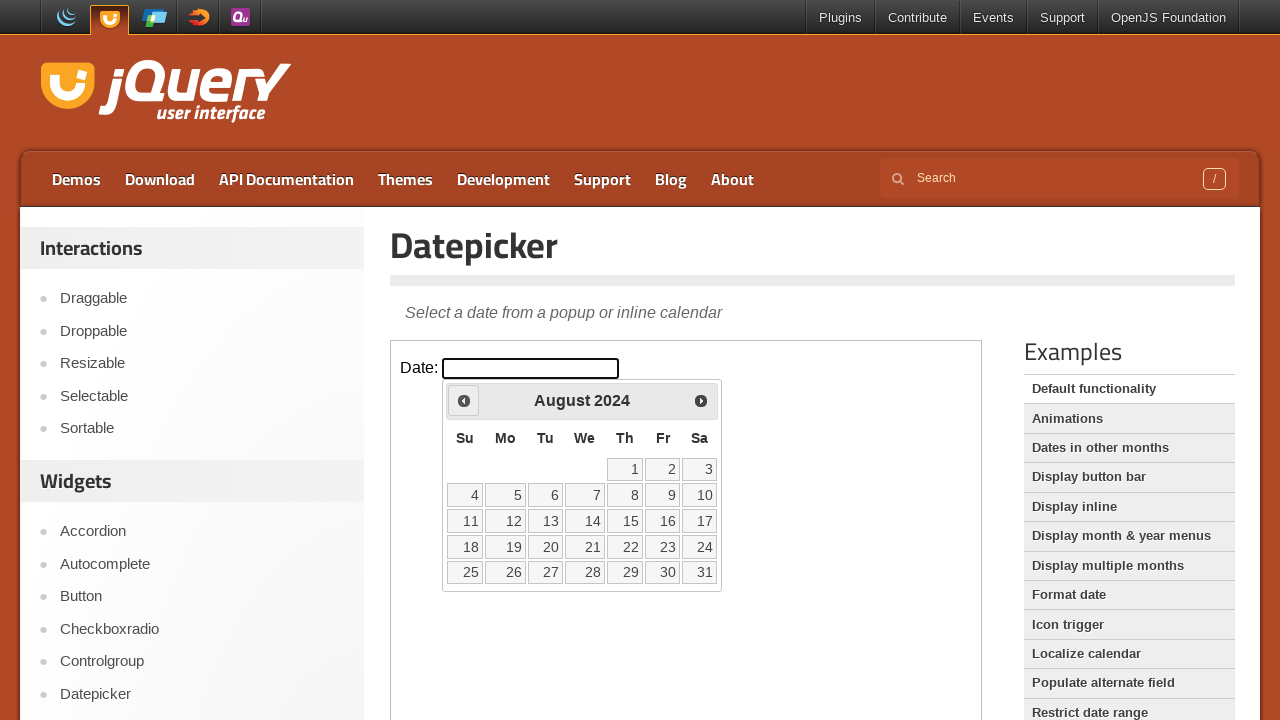

Clicked Previous button to navigate backwards (currently at August 2024) at (464, 400) on iframe.demo-frame >> internal:control=enter-frame >> xpath=//span[text()='Prev']
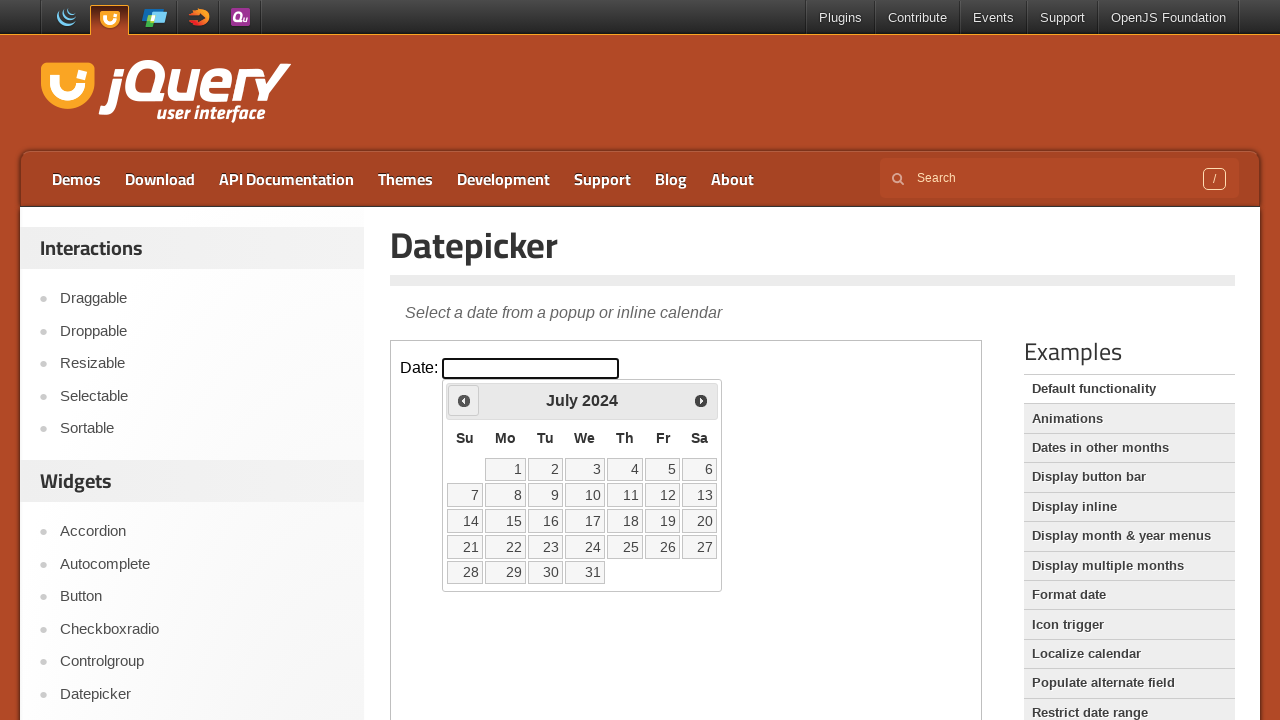

Waited 200ms for navigation animation
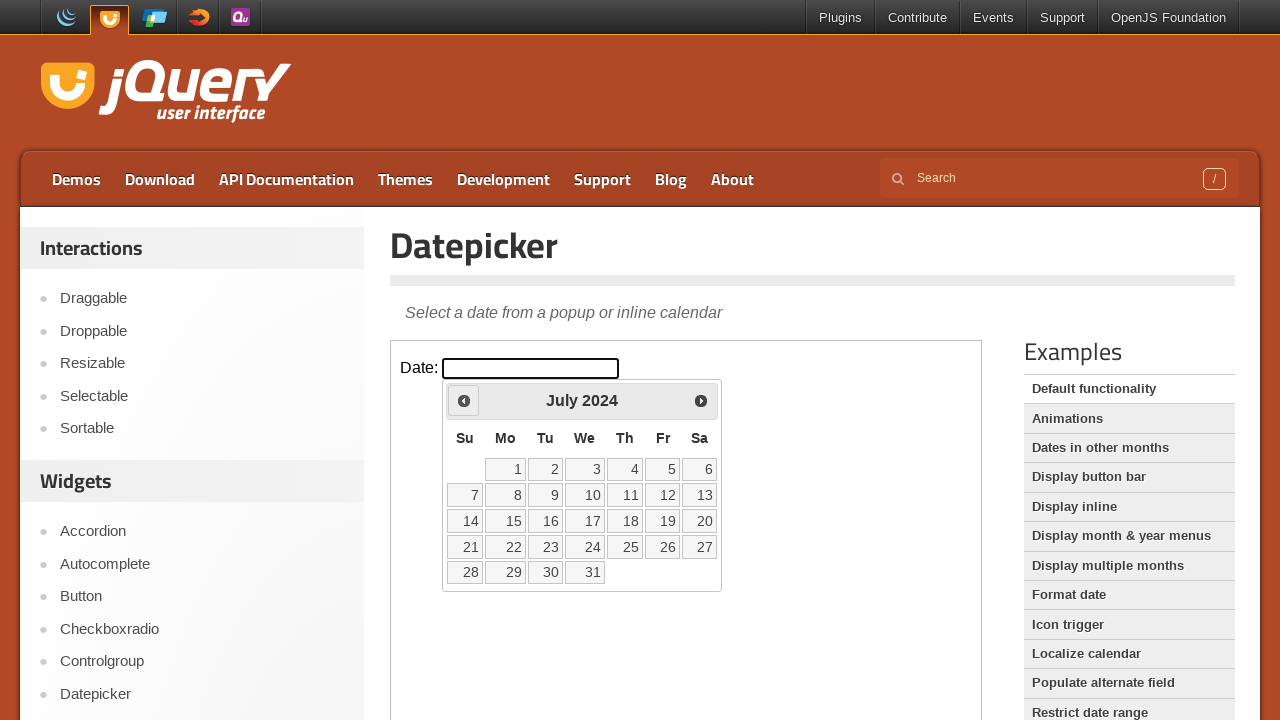

Clicked Previous button to navigate backwards (currently at July 2024) at (464, 400) on iframe.demo-frame >> internal:control=enter-frame >> xpath=//span[text()='Prev']
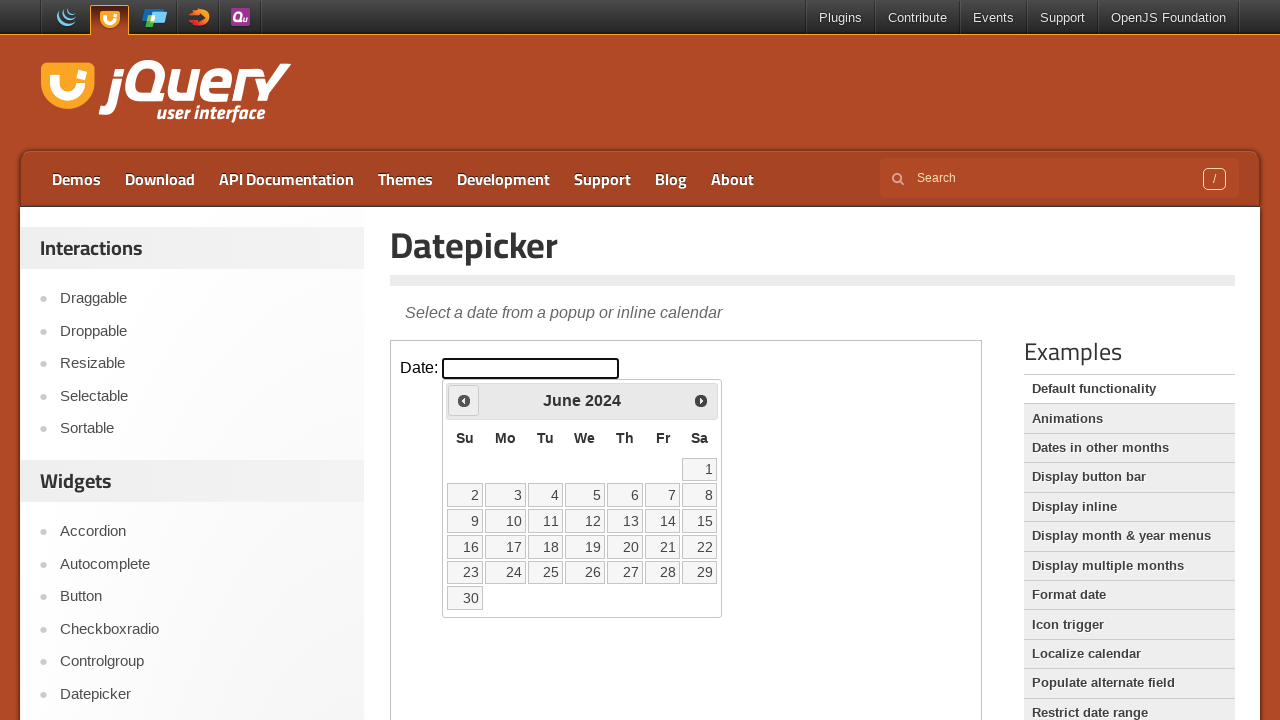

Waited 200ms for navigation animation
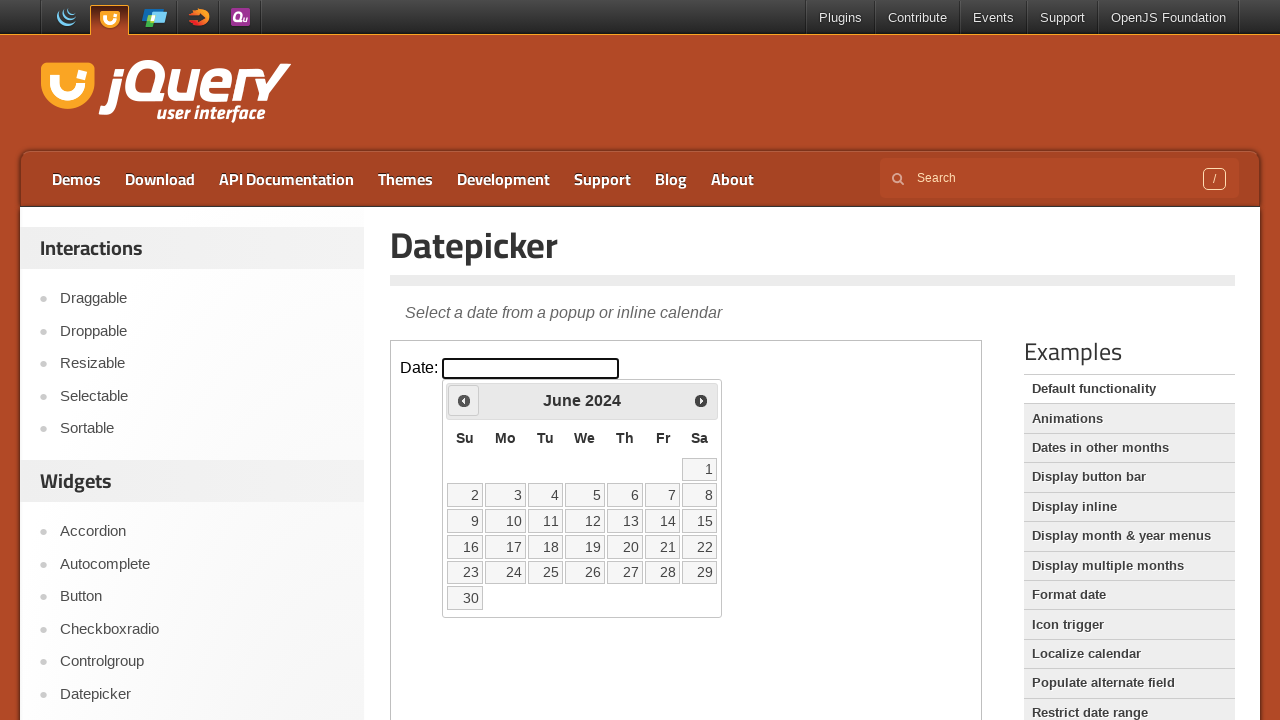

Clicked Previous button to navigate backwards (currently at June 2024) at (464, 400) on iframe.demo-frame >> internal:control=enter-frame >> xpath=//span[text()='Prev']
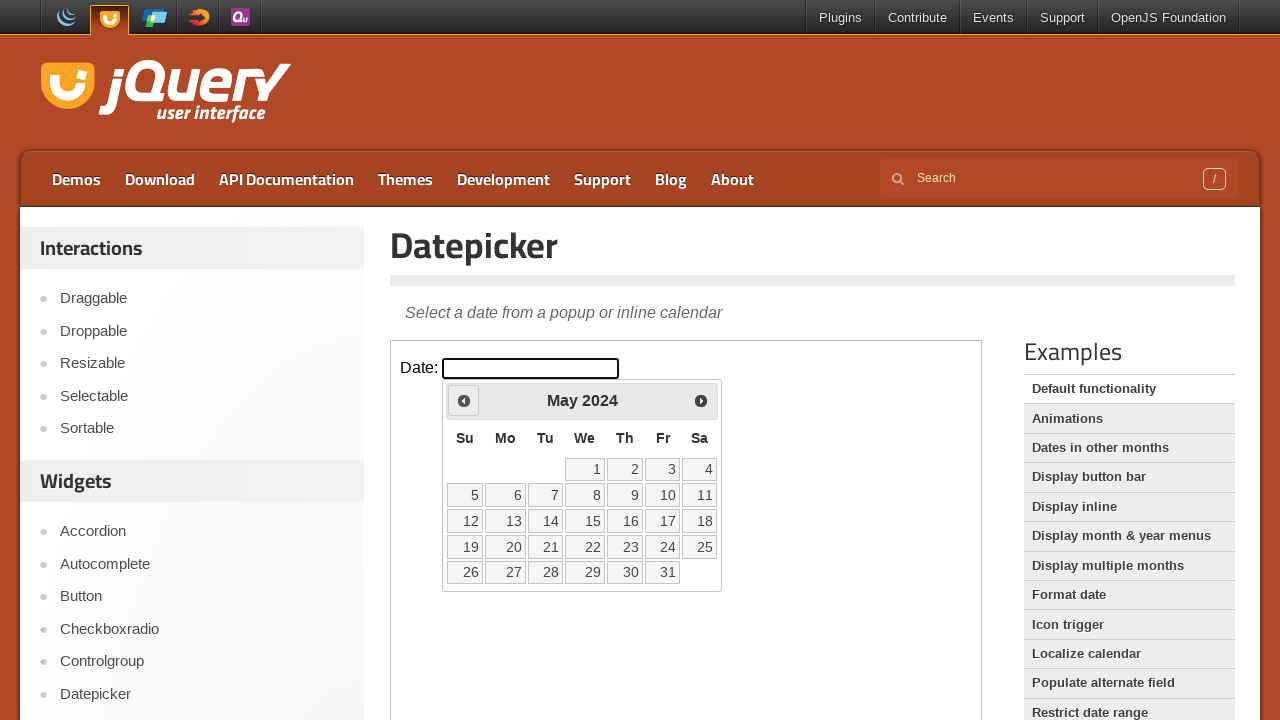

Waited 200ms for navigation animation
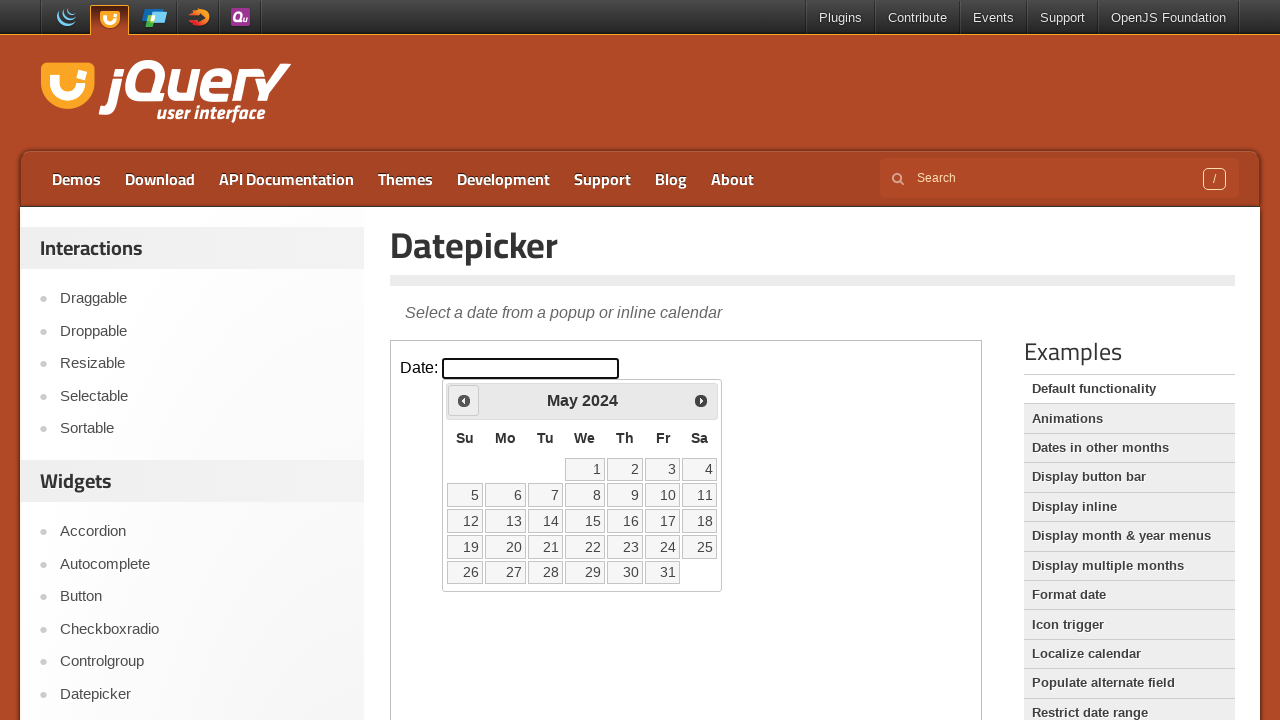

Clicked Previous button to navigate backwards (currently at May 2024) at (464, 400) on iframe.demo-frame >> internal:control=enter-frame >> xpath=//span[text()='Prev']
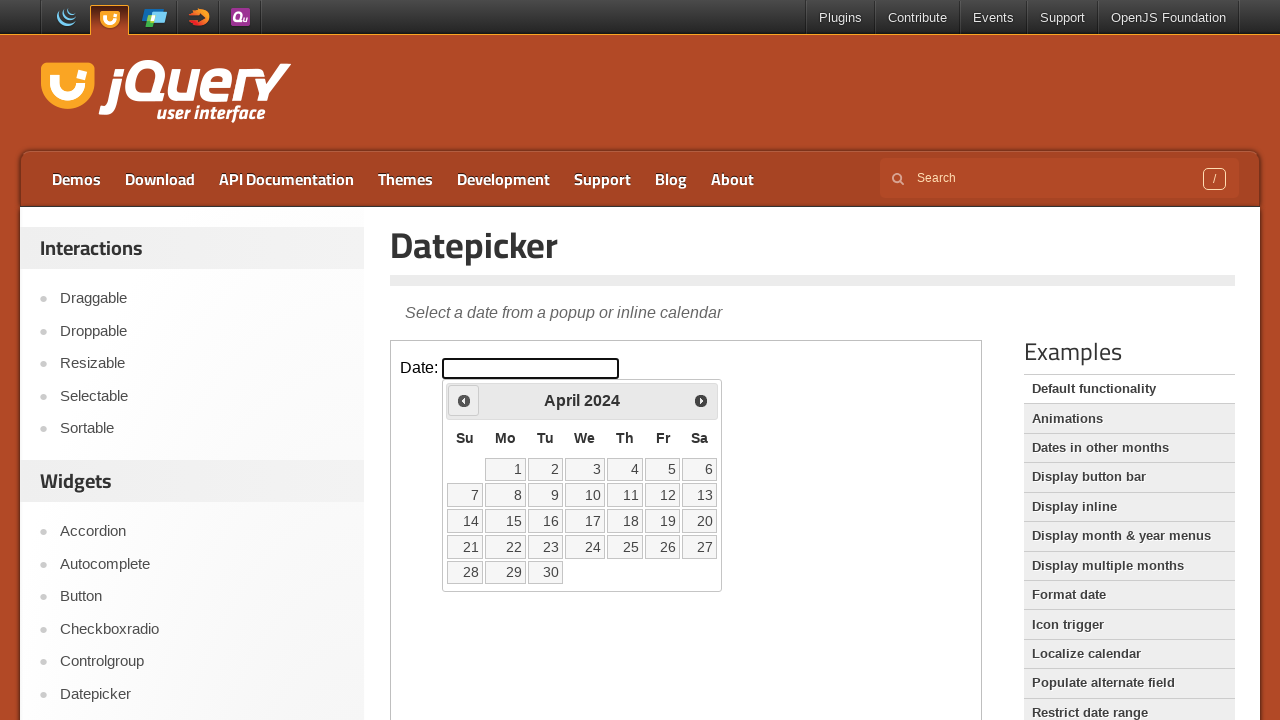

Waited 200ms for navigation animation
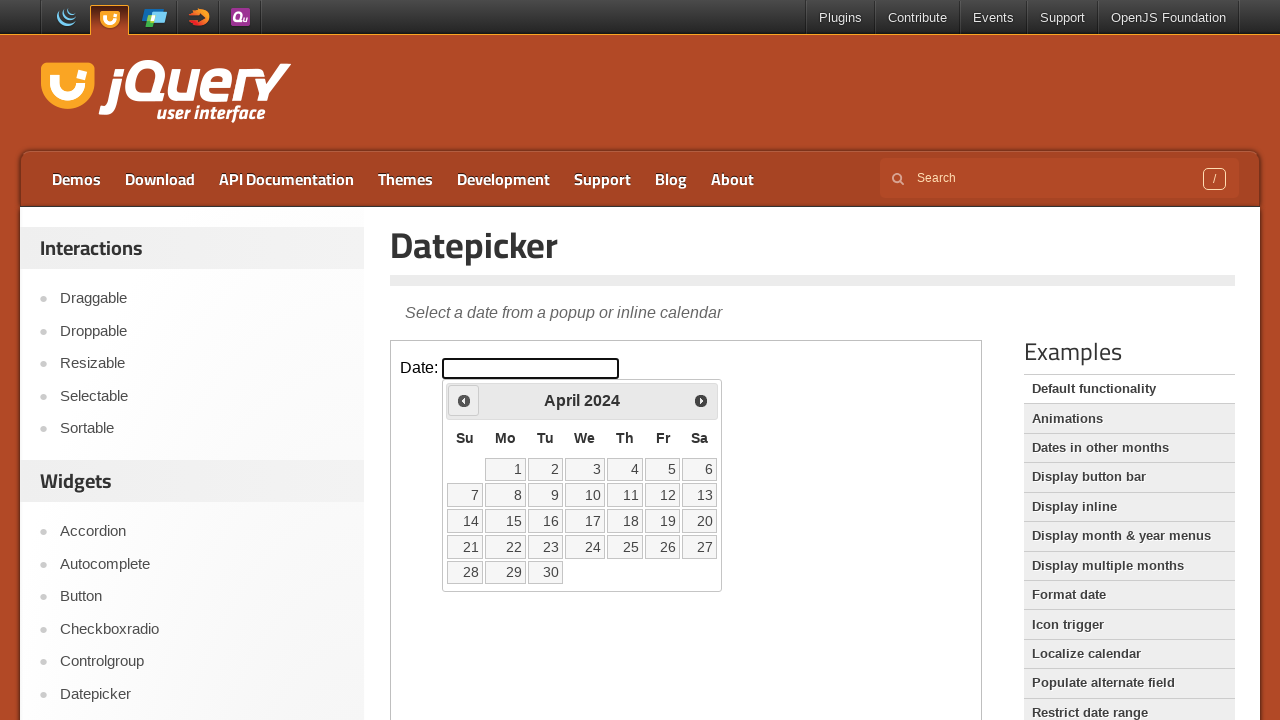

Clicked Previous button to navigate backwards (currently at April 2024) at (464, 400) on iframe.demo-frame >> internal:control=enter-frame >> xpath=//span[text()='Prev']
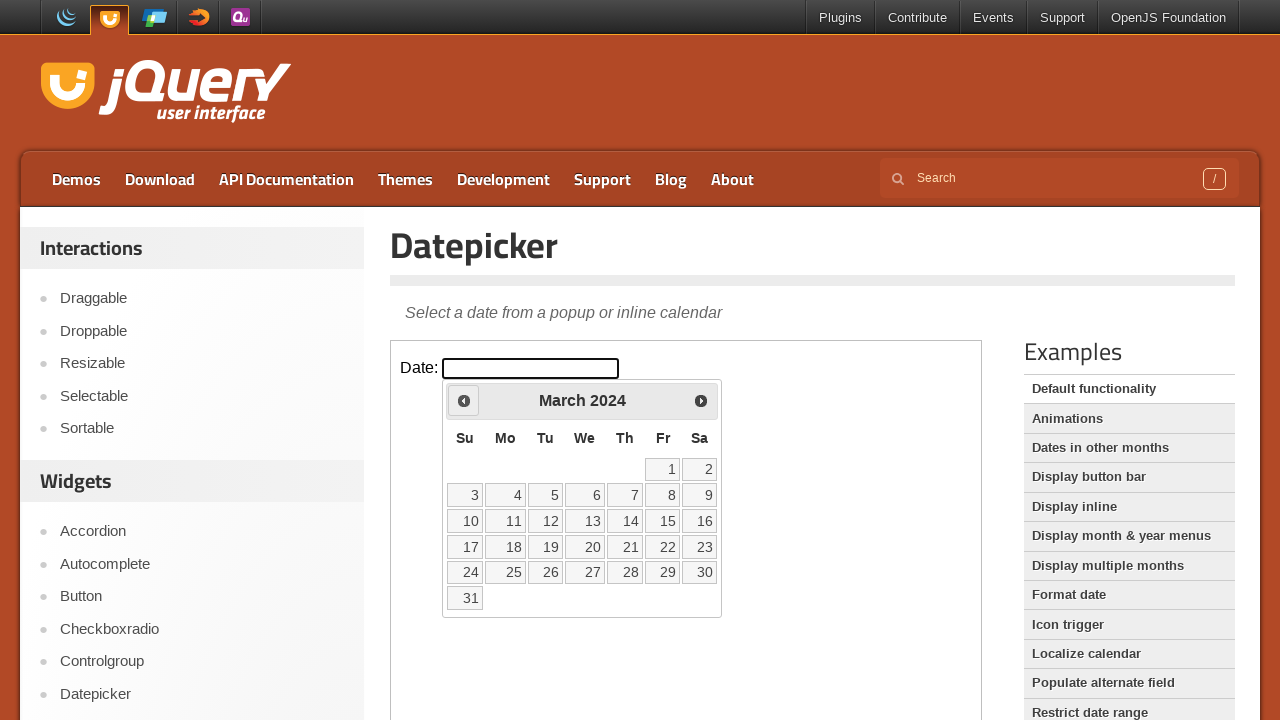

Waited 200ms for navigation animation
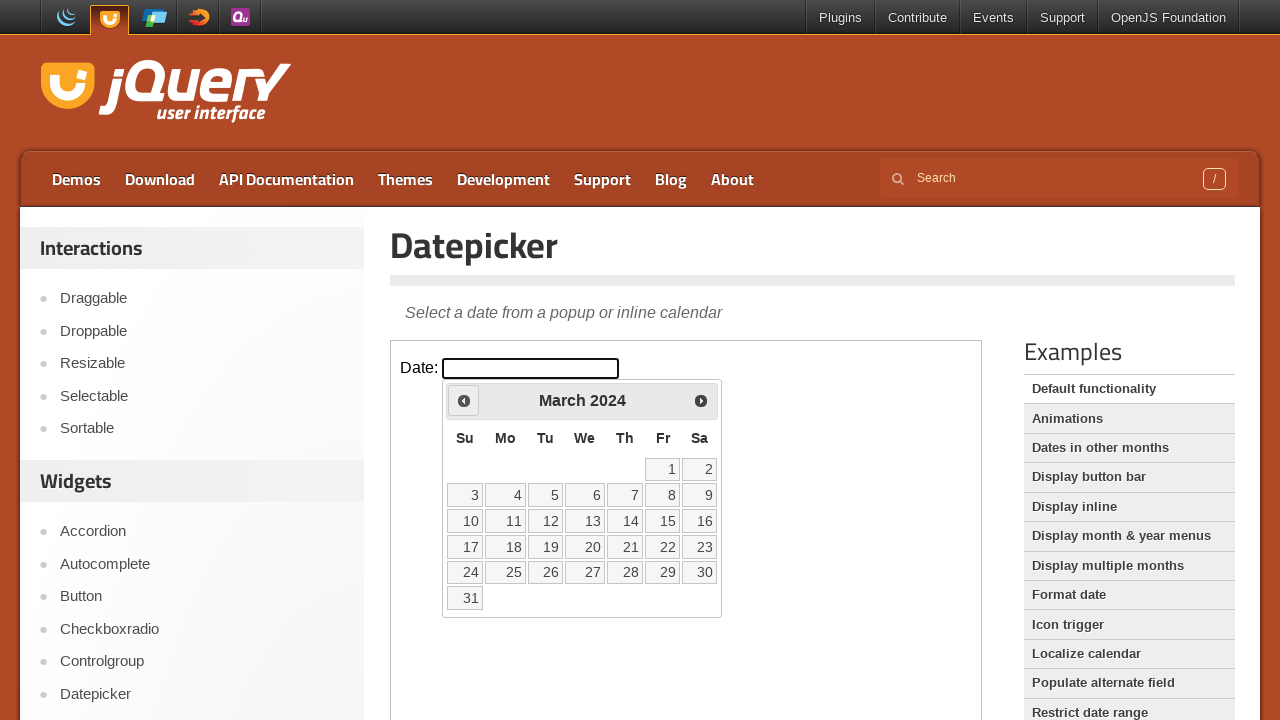

Clicked Previous button to navigate backwards (currently at March 2024) at (464, 400) on iframe.demo-frame >> internal:control=enter-frame >> xpath=//span[text()='Prev']
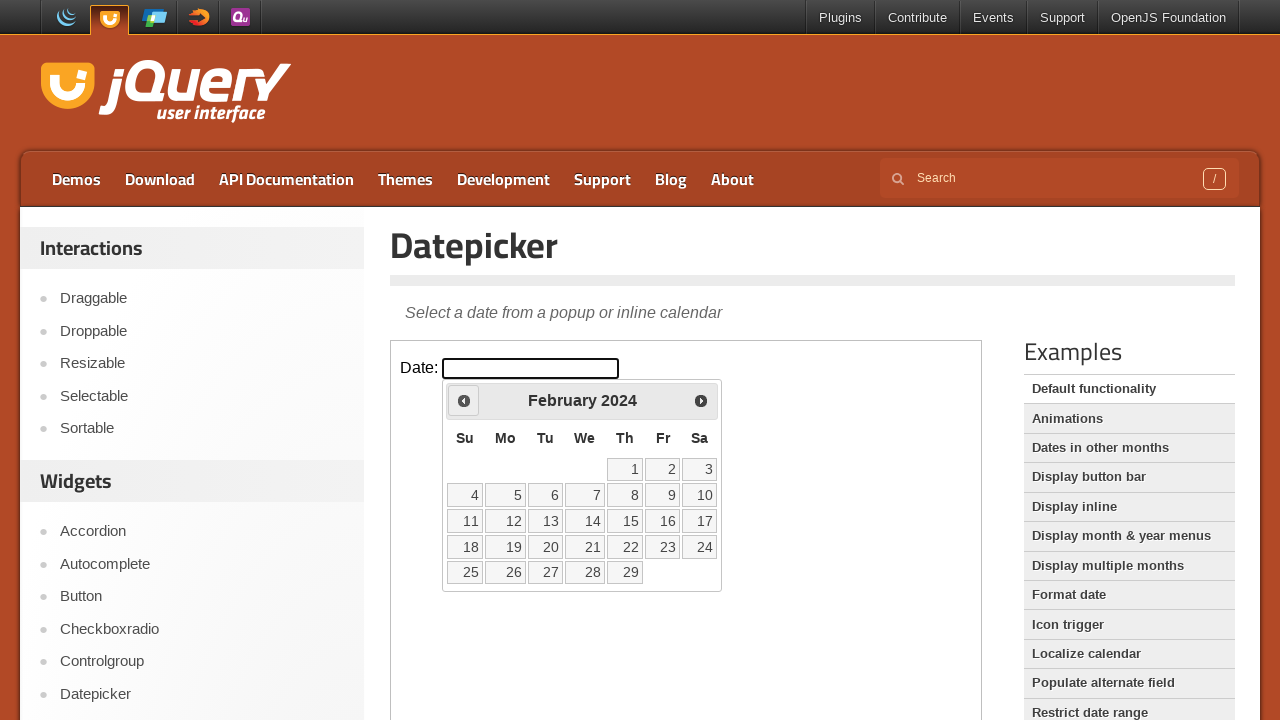

Waited 200ms for navigation animation
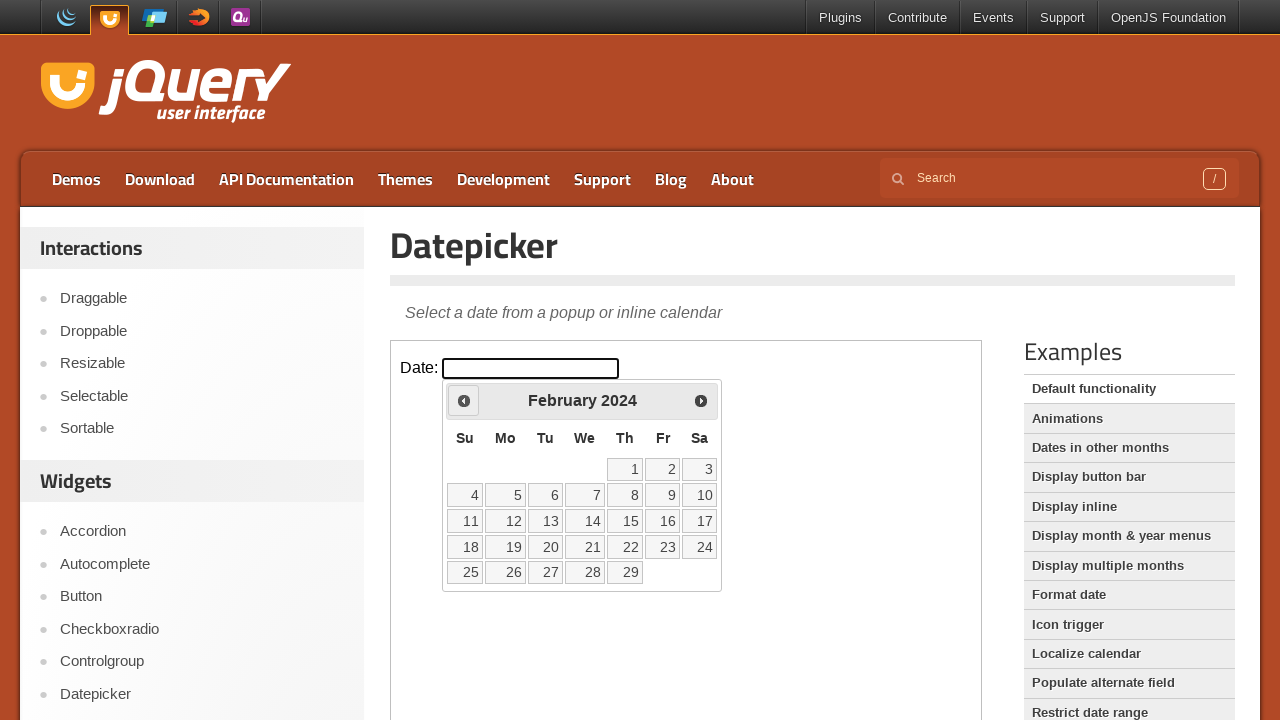

Clicked Previous button to navigate backwards (currently at February 2024) at (464, 400) on iframe.demo-frame >> internal:control=enter-frame >> xpath=//span[text()='Prev']
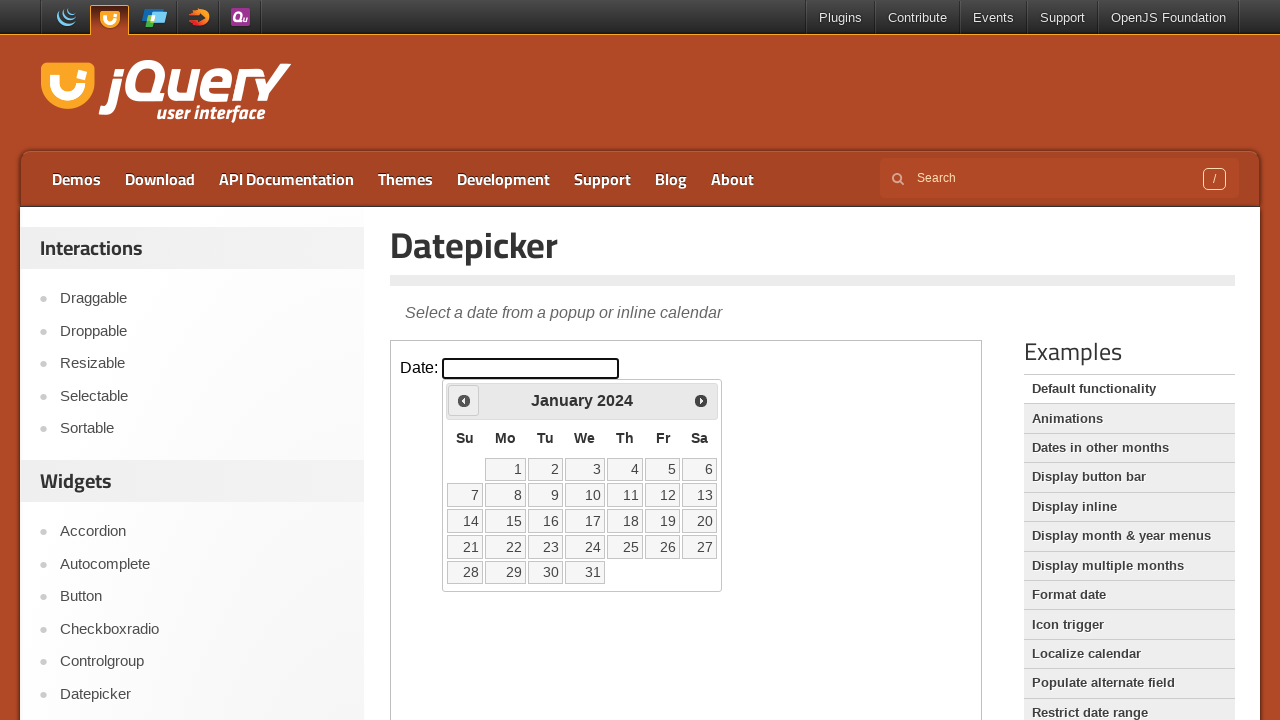

Waited 200ms for navigation animation
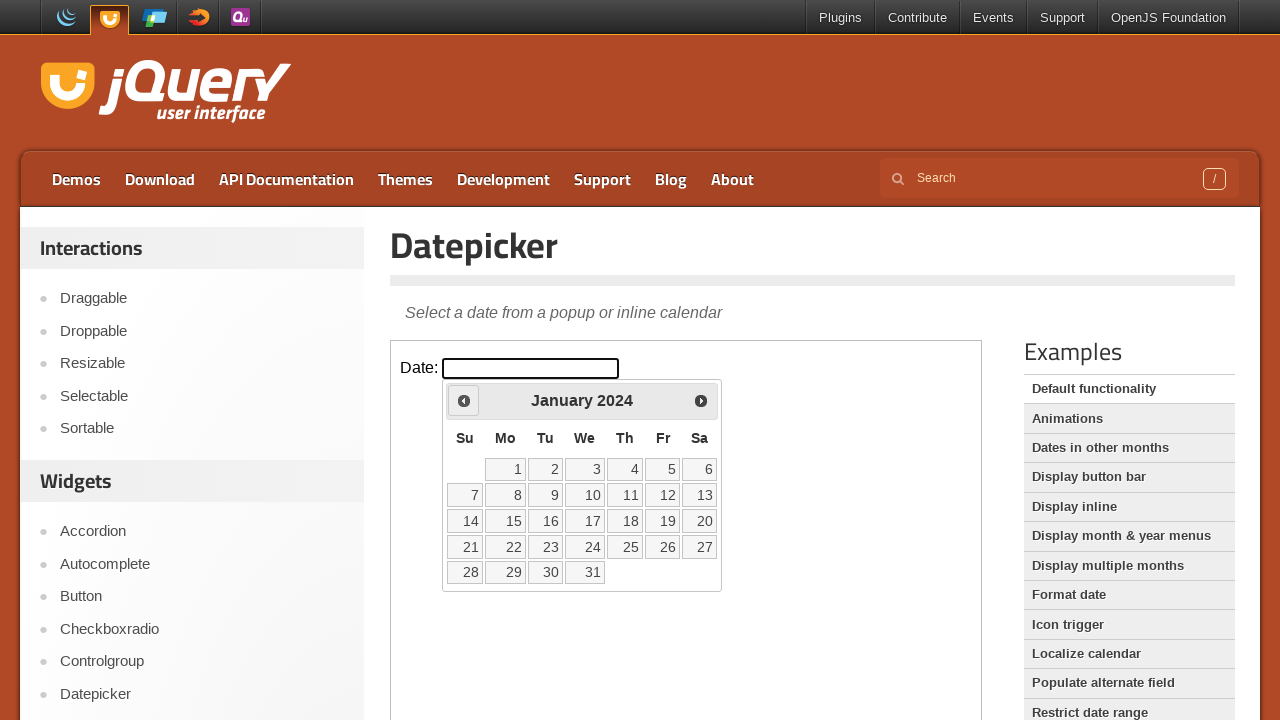

Clicked Previous button to navigate backwards (currently at January 2024) at (464, 400) on iframe.demo-frame >> internal:control=enter-frame >> xpath=//span[text()='Prev']
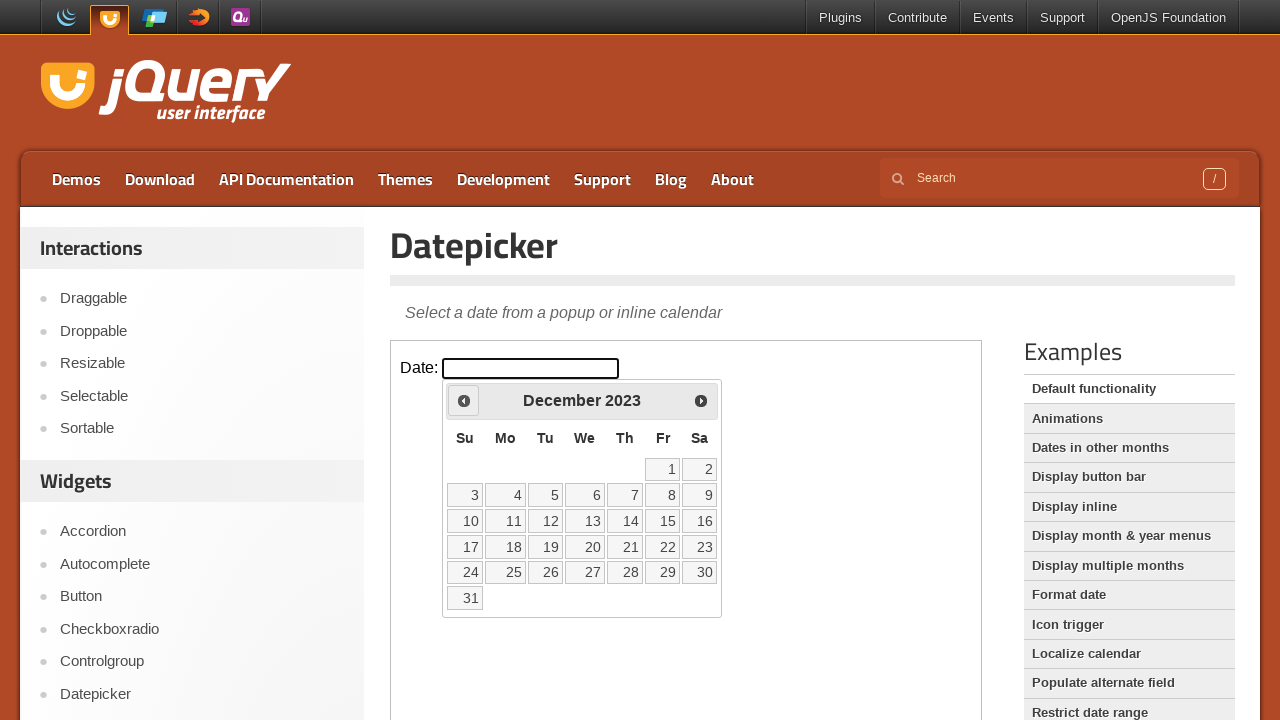

Waited 200ms for navigation animation
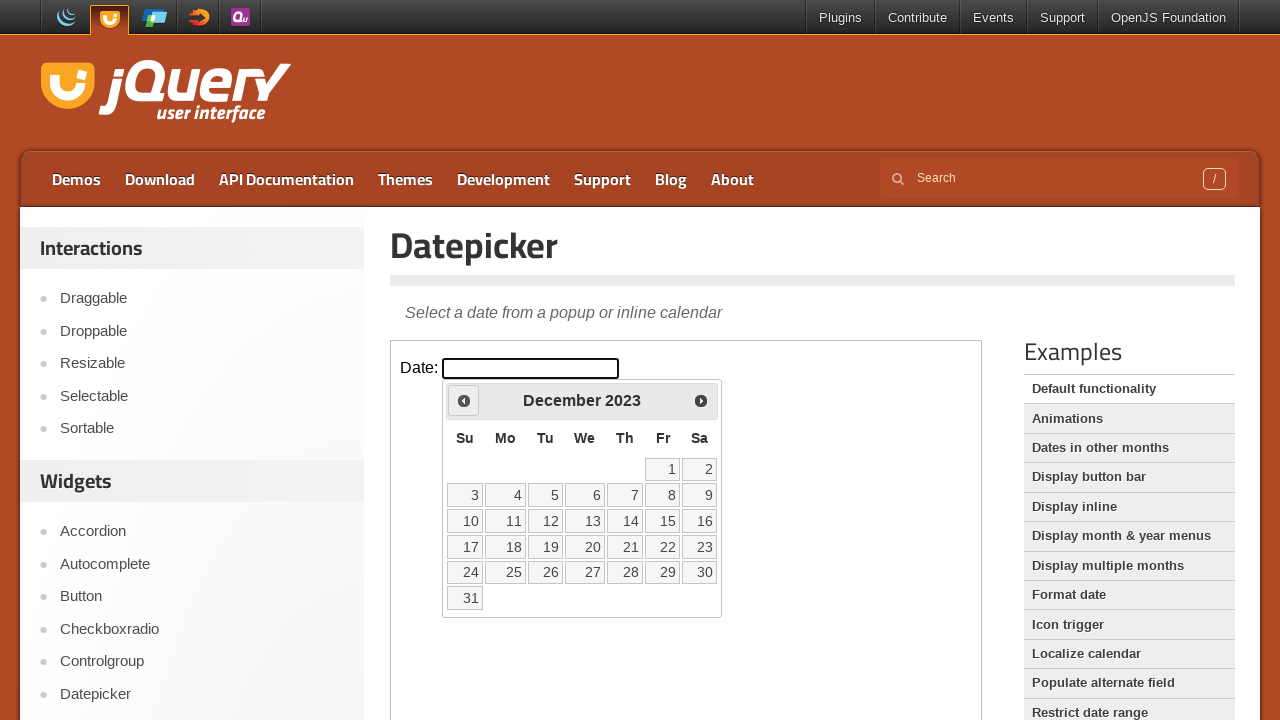

Clicked Previous button to navigate backwards (currently at December 2023) at (464, 400) on iframe.demo-frame >> internal:control=enter-frame >> xpath=//span[text()='Prev']
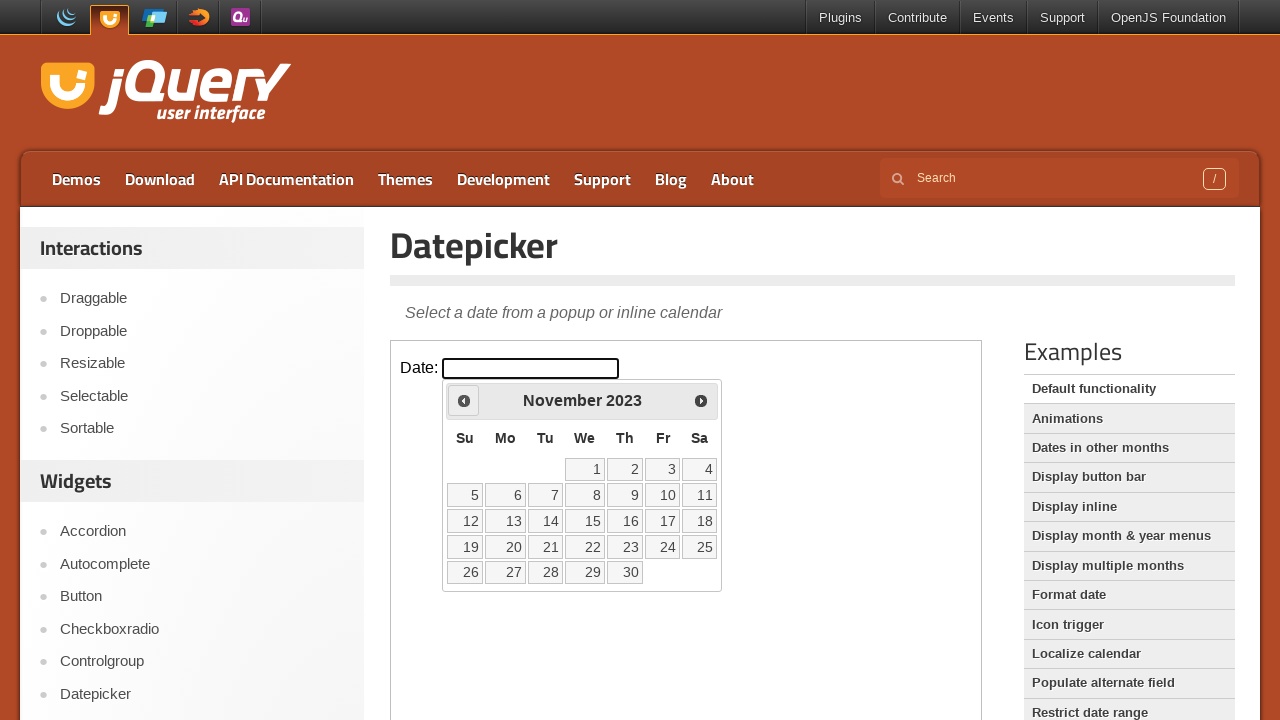

Waited 200ms for navigation animation
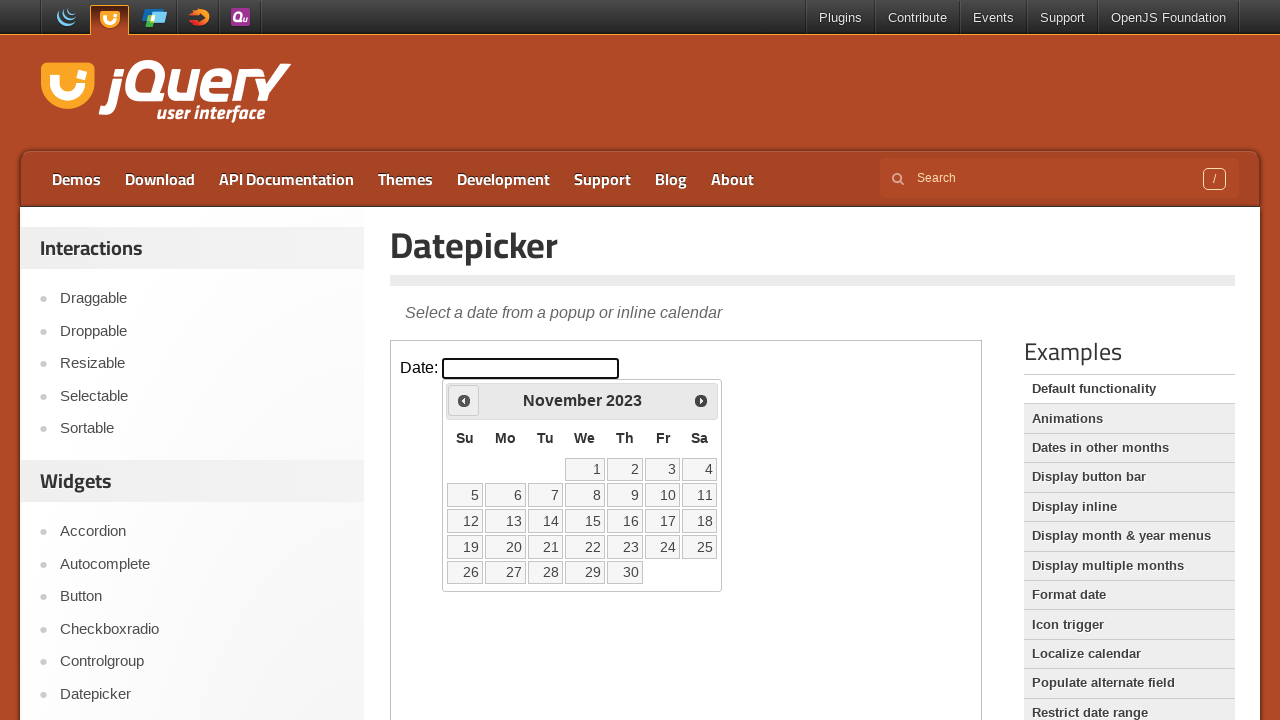

Clicked Previous button to navigate backwards (currently at November 2023) at (464, 400) on iframe.demo-frame >> internal:control=enter-frame >> xpath=//span[text()='Prev']
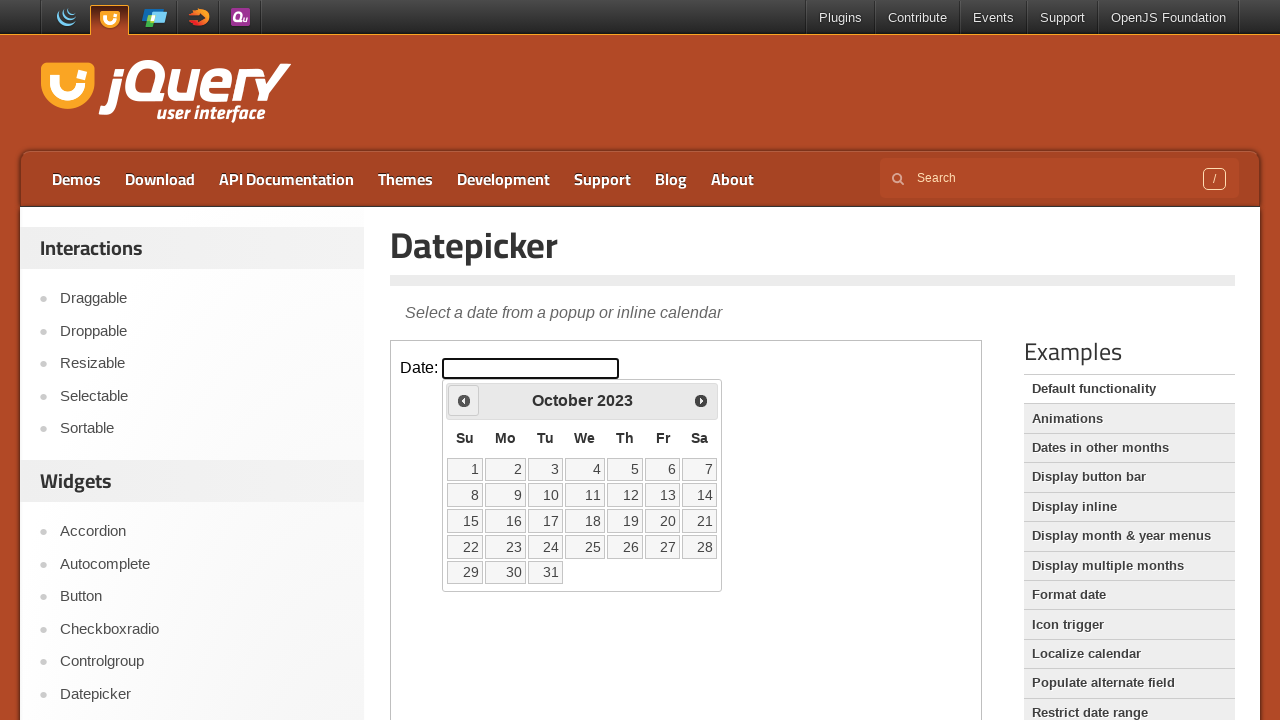

Waited 200ms for navigation animation
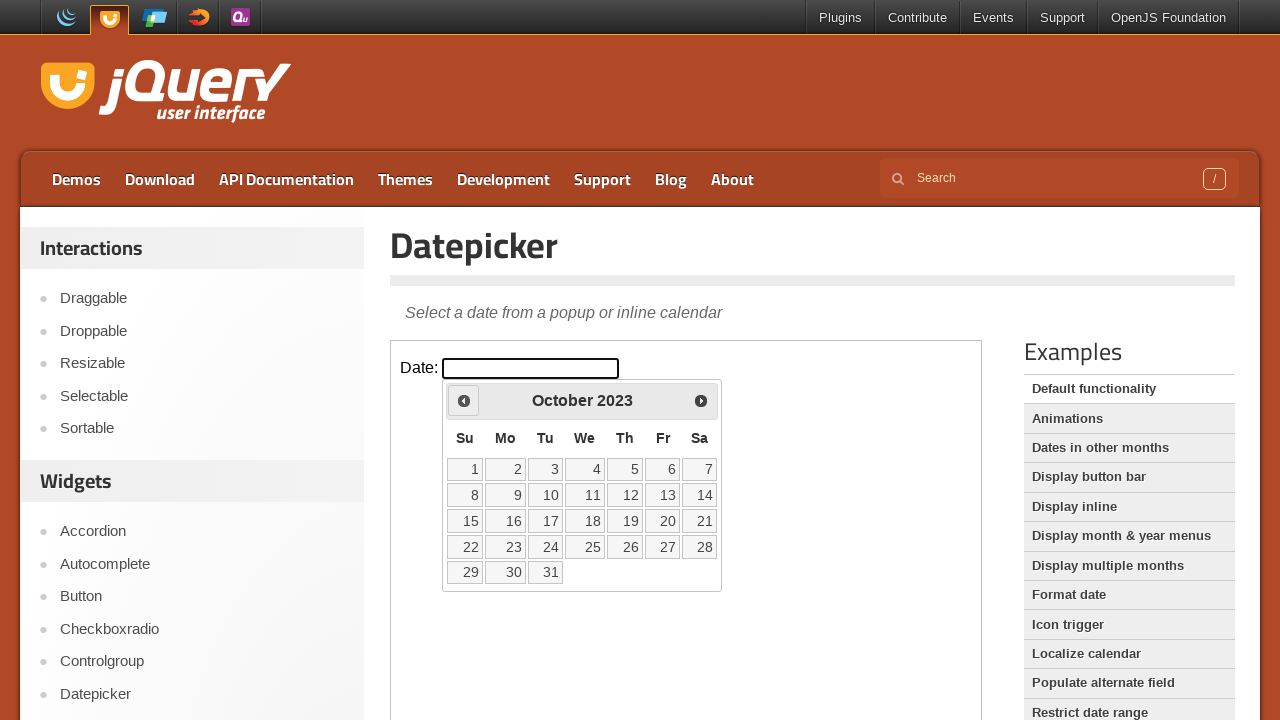

Clicked Previous button to navigate backwards (currently at October 2023) at (464, 400) on iframe.demo-frame >> internal:control=enter-frame >> xpath=//span[text()='Prev']
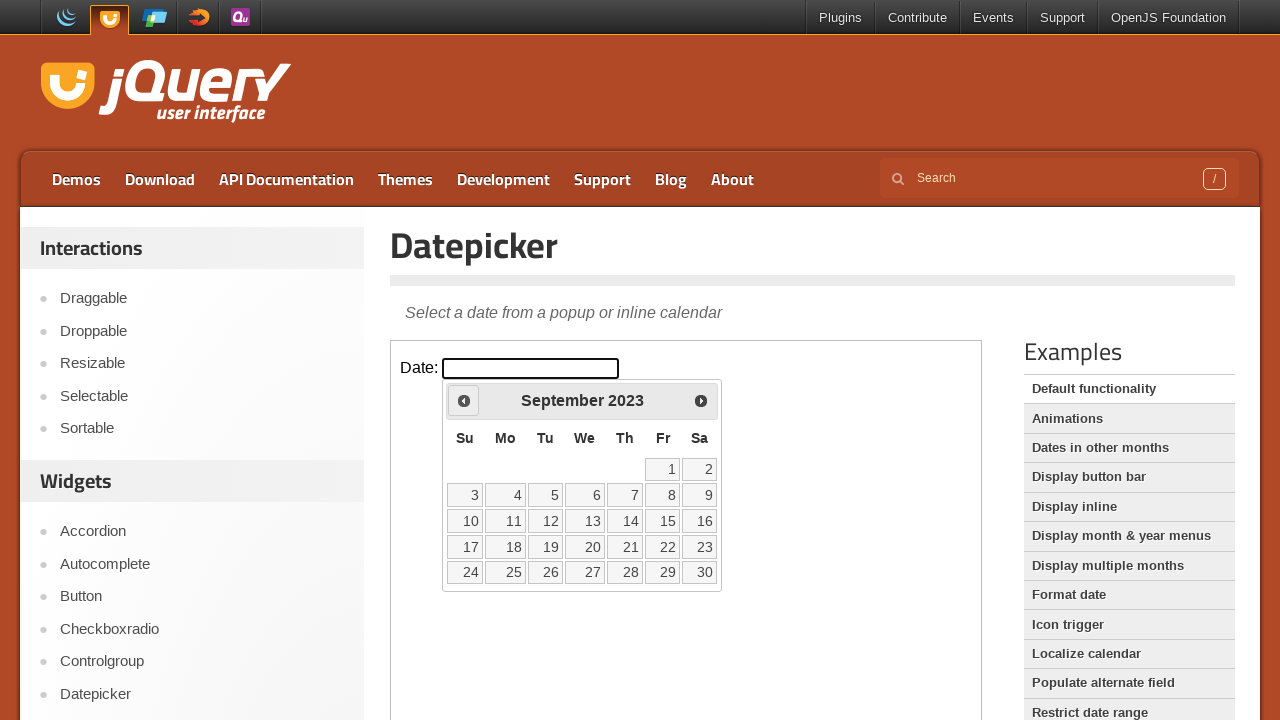

Waited 200ms for navigation animation
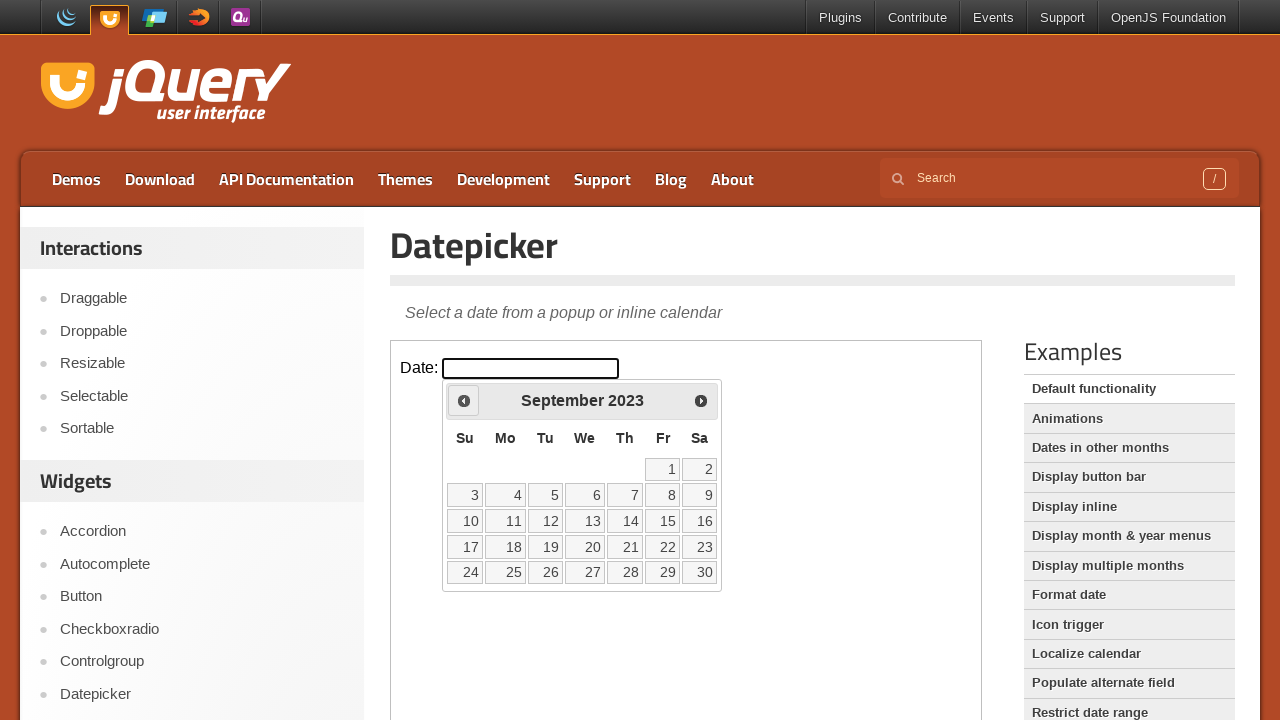

Clicked Previous button to navigate backwards (currently at September 2023) at (464, 400) on iframe.demo-frame >> internal:control=enter-frame >> xpath=//span[text()='Prev']
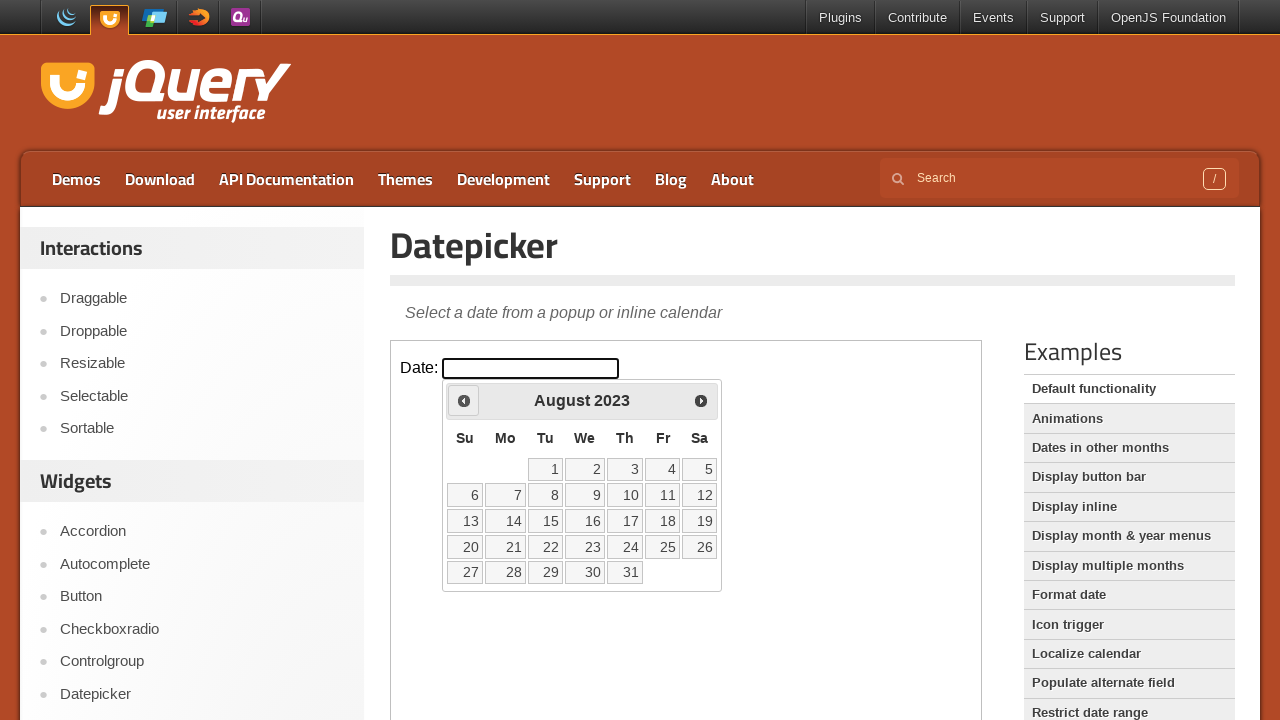

Waited 200ms for navigation animation
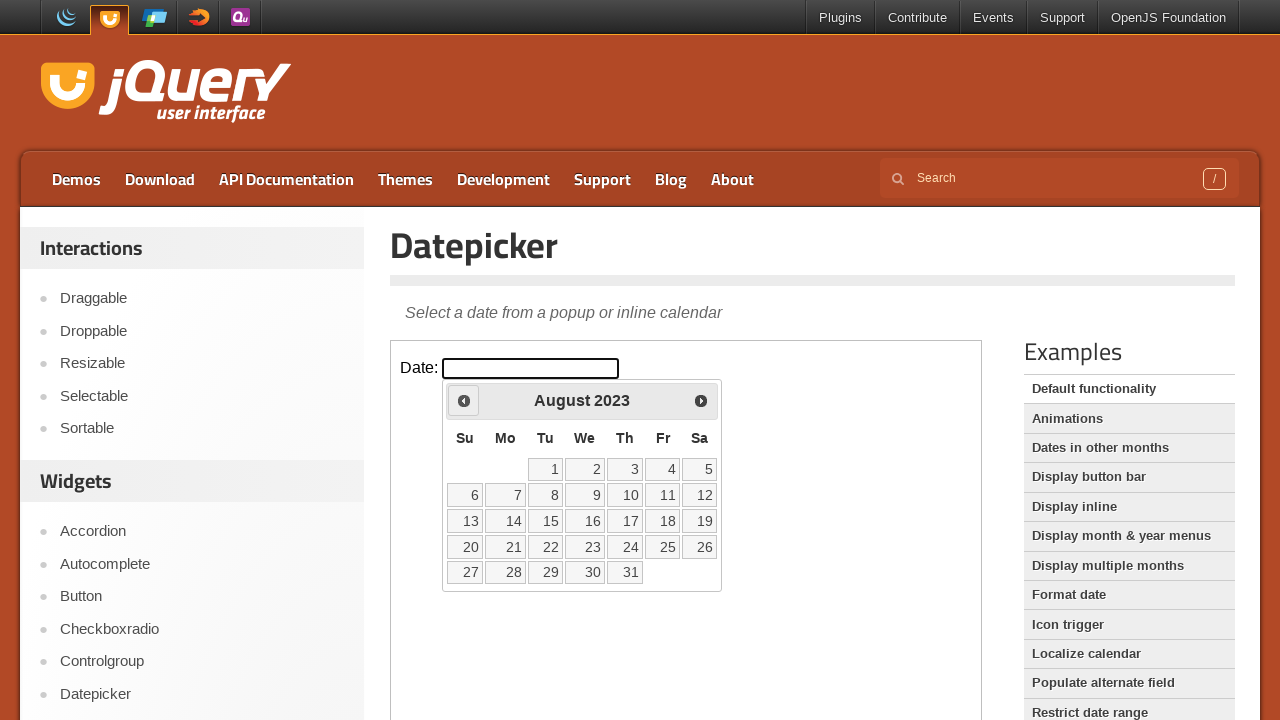

Clicked Previous button to navigate backwards (currently at August 2023) at (464, 400) on iframe.demo-frame >> internal:control=enter-frame >> xpath=//span[text()='Prev']
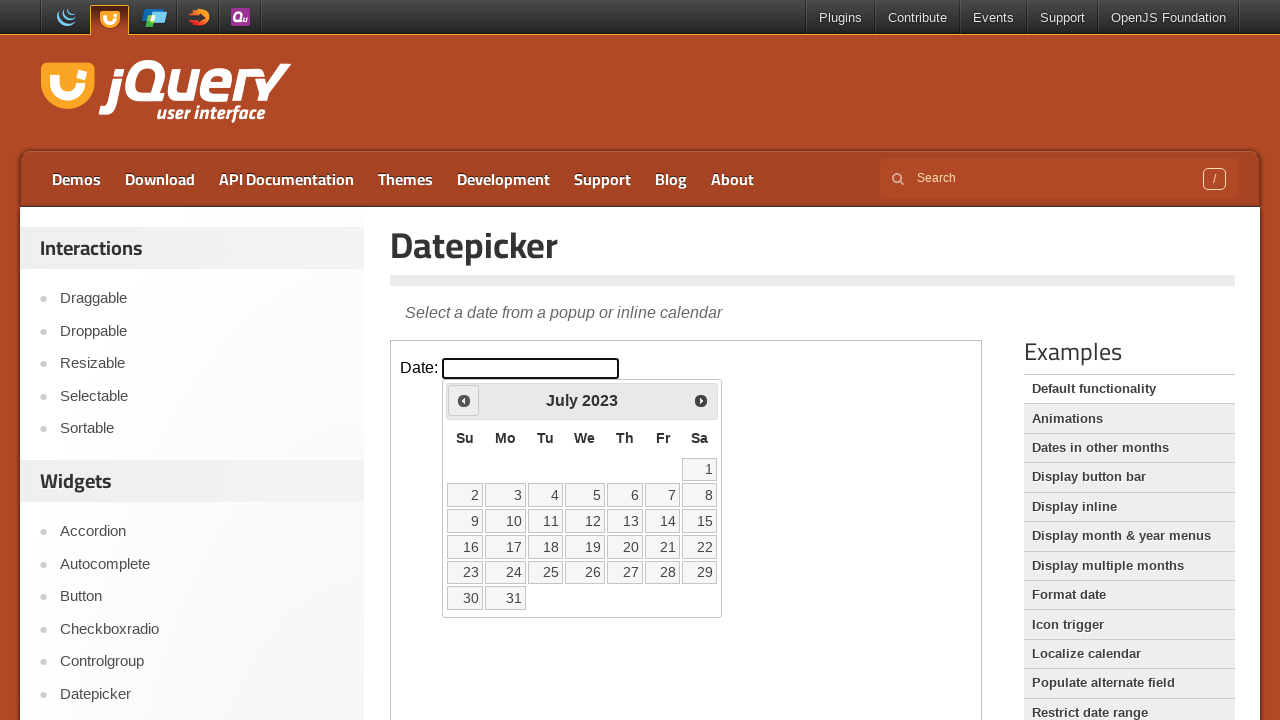

Waited 200ms for navigation animation
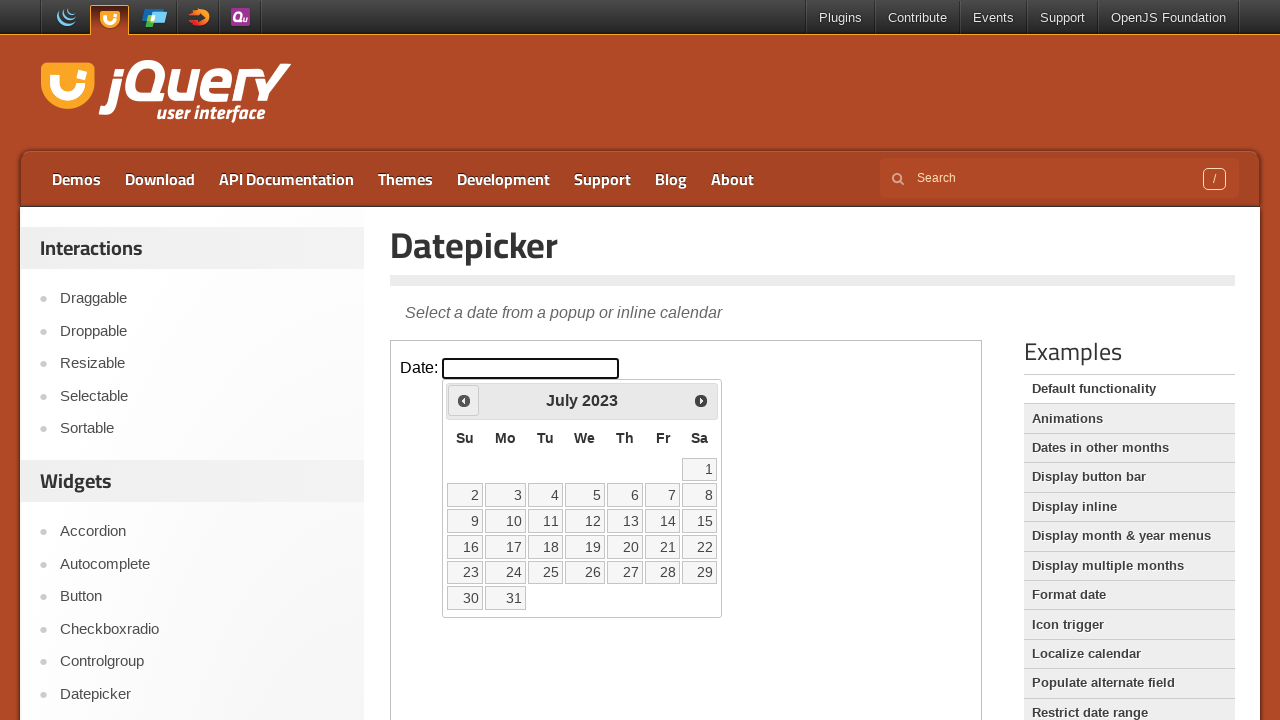

Clicked Previous button to navigate backwards (currently at July 2023) at (464, 400) on iframe.demo-frame >> internal:control=enter-frame >> xpath=//span[text()='Prev']
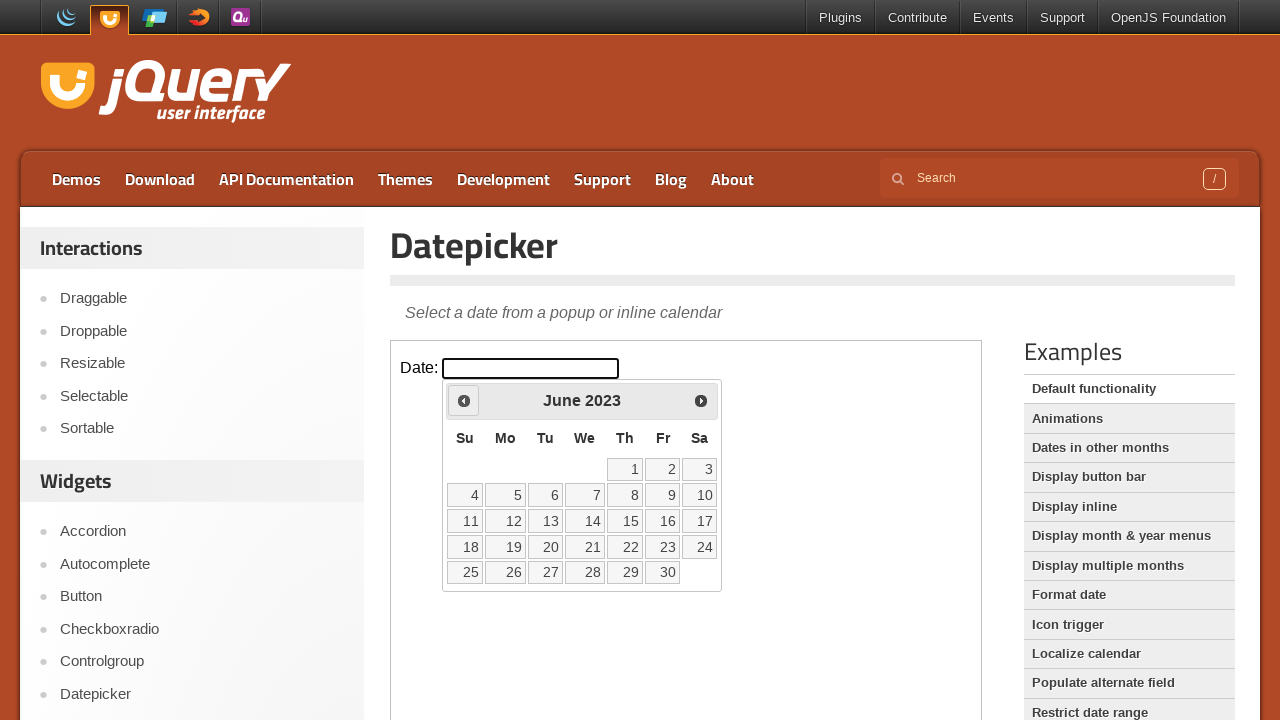

Waited 200ms for navigation animation
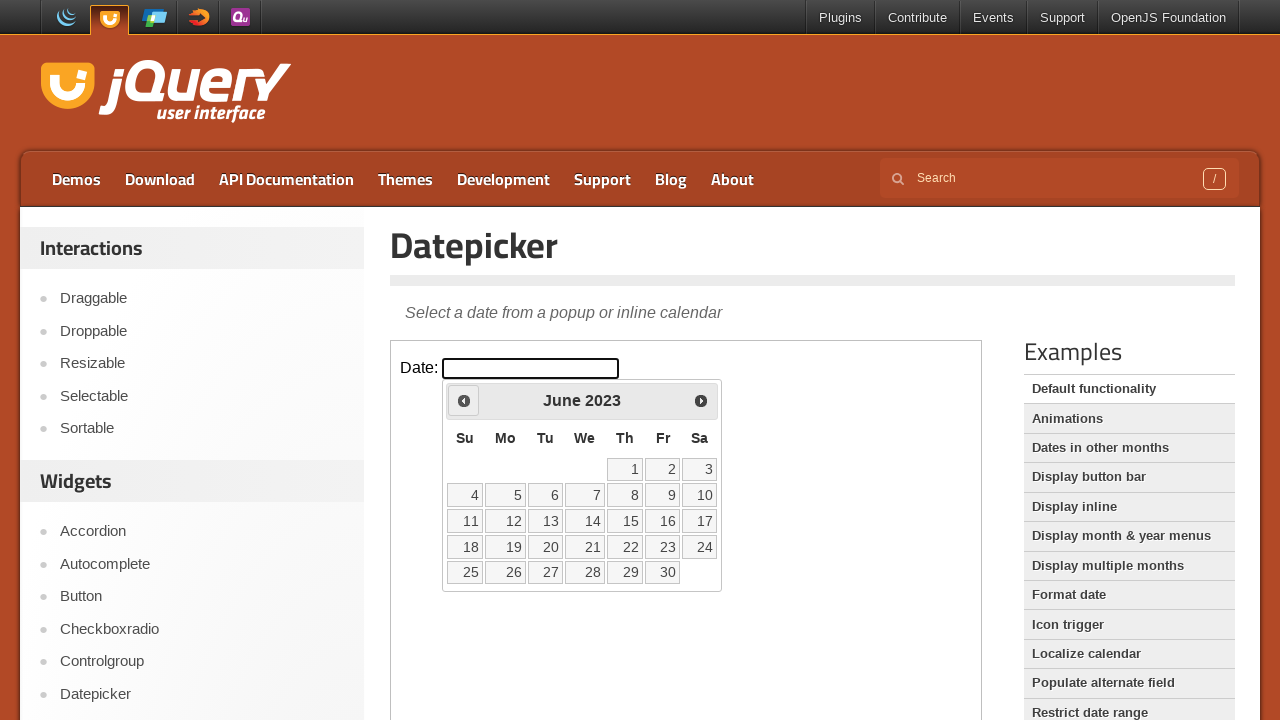

Clicked Previous button to navigate backwards (currently at June 2023) at (464, 400) on iframe.demo-frame >> internal:control=enter-frame >> xpath=//span[text()='Prev']
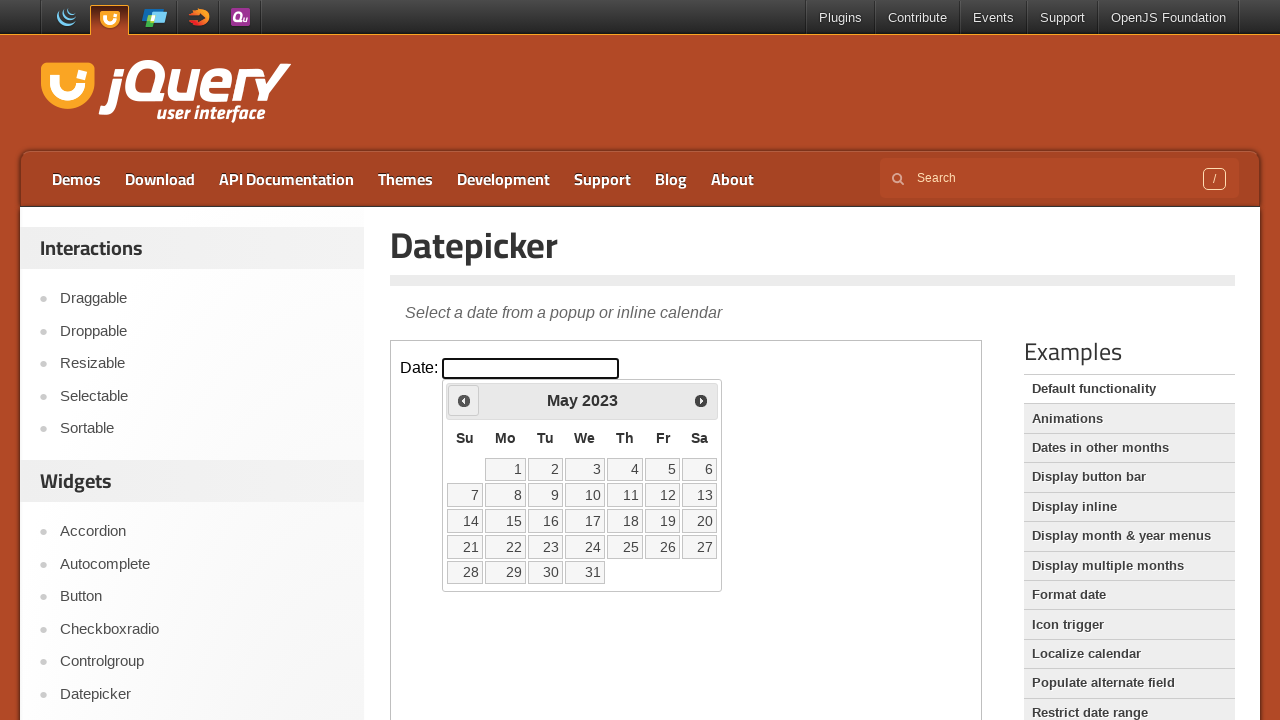

Waited 200ms for navigation animation
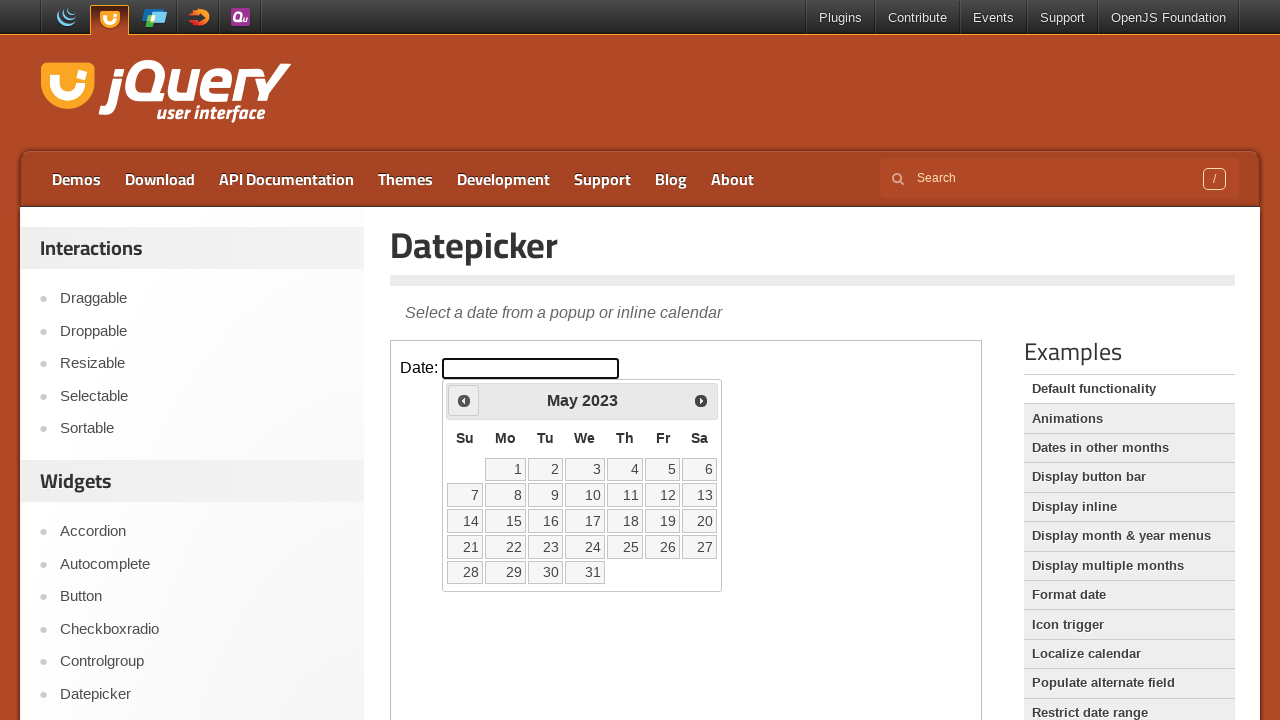

Clicked Previous button to navigate backwards (currently at May 2023) at (464, 400) on iframe.demo-frame >> internal:control=enter-frame >> xpath=//span[text()='Prev']
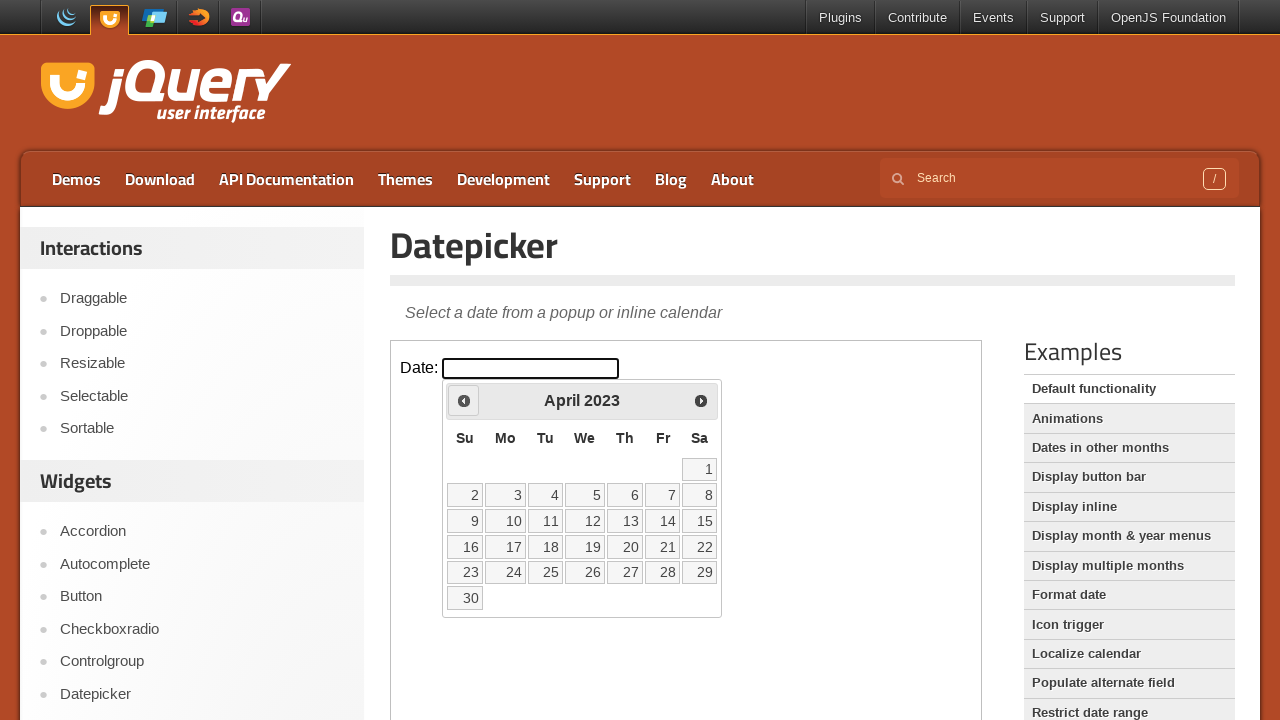

Waited 200ms for navigation animation
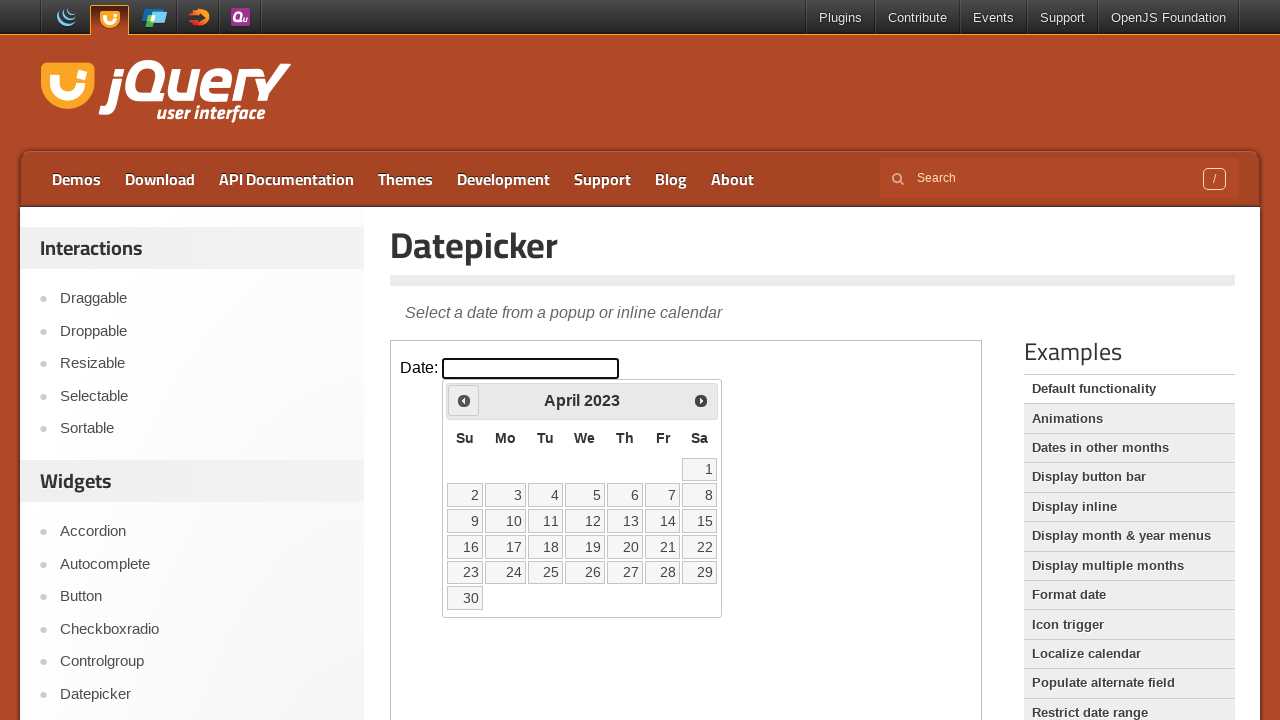

Clicked Previous button to navigate backwards (currently at April 2023) at (464, 400) on iframe.demo-frame >> internal:control=enter-frame >> xpath=//span[text()='Prev']
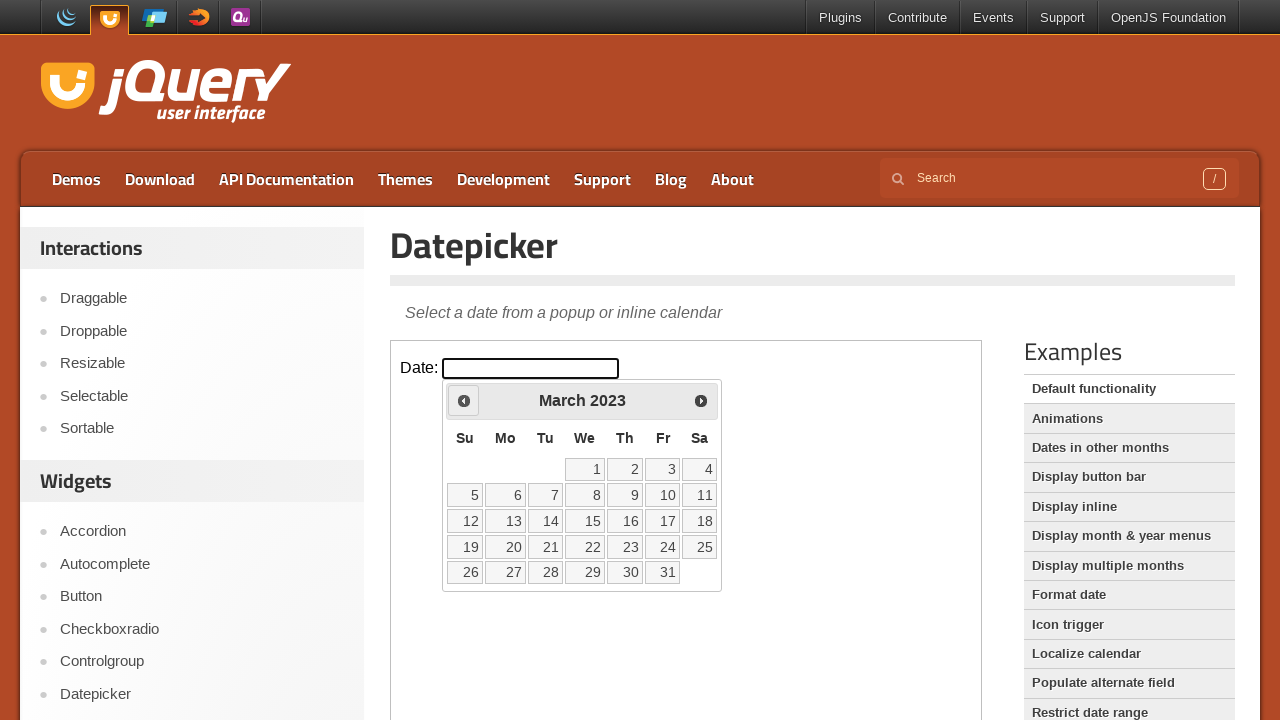

Waited 200ms for navigation animation
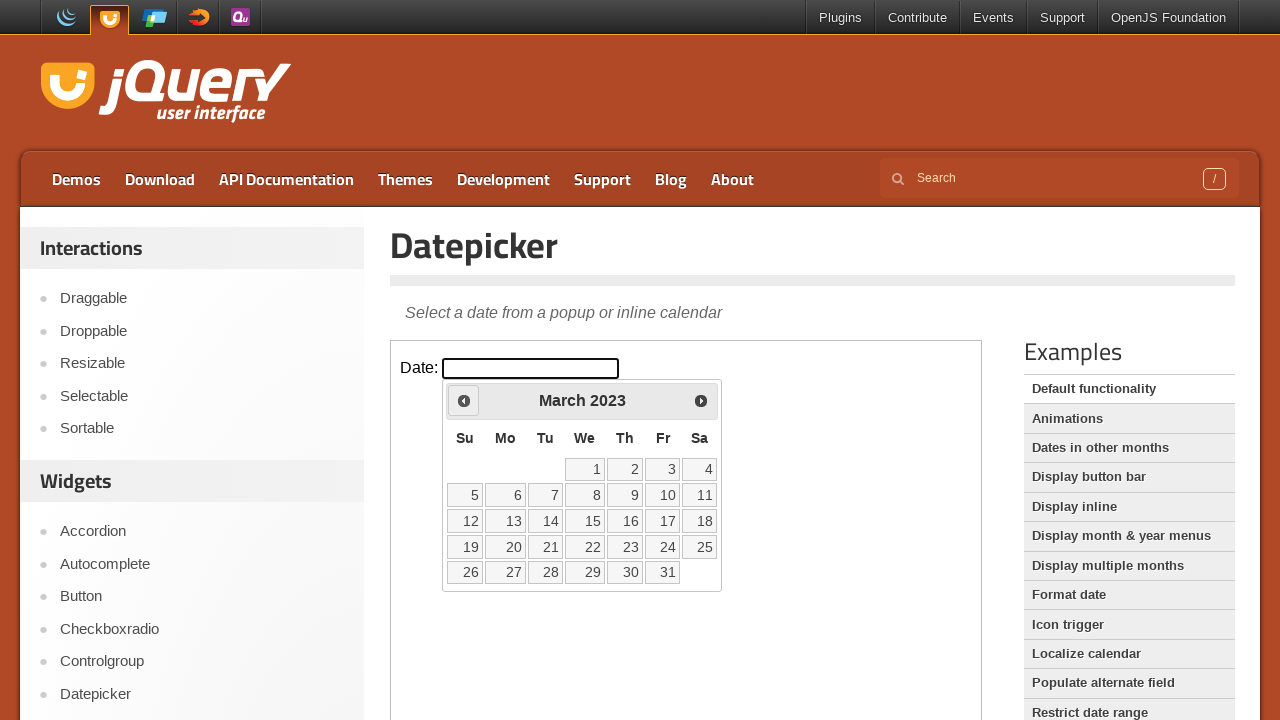

Clicked Previous button to navigate backwards (currently at March 2023) at (464, 400) on iframe.demo-frame >> internal:control=enter-frame >> xpath=//span[text()='Prev']
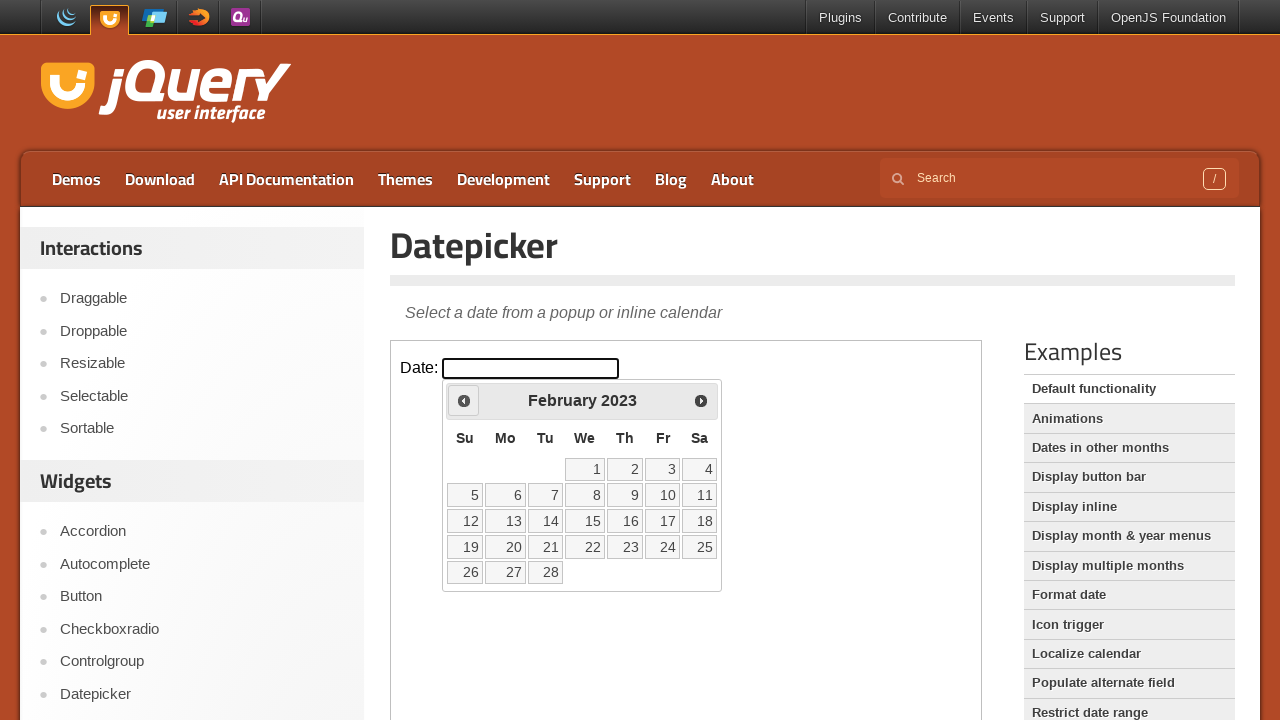

Waited 200ms for navigation animation
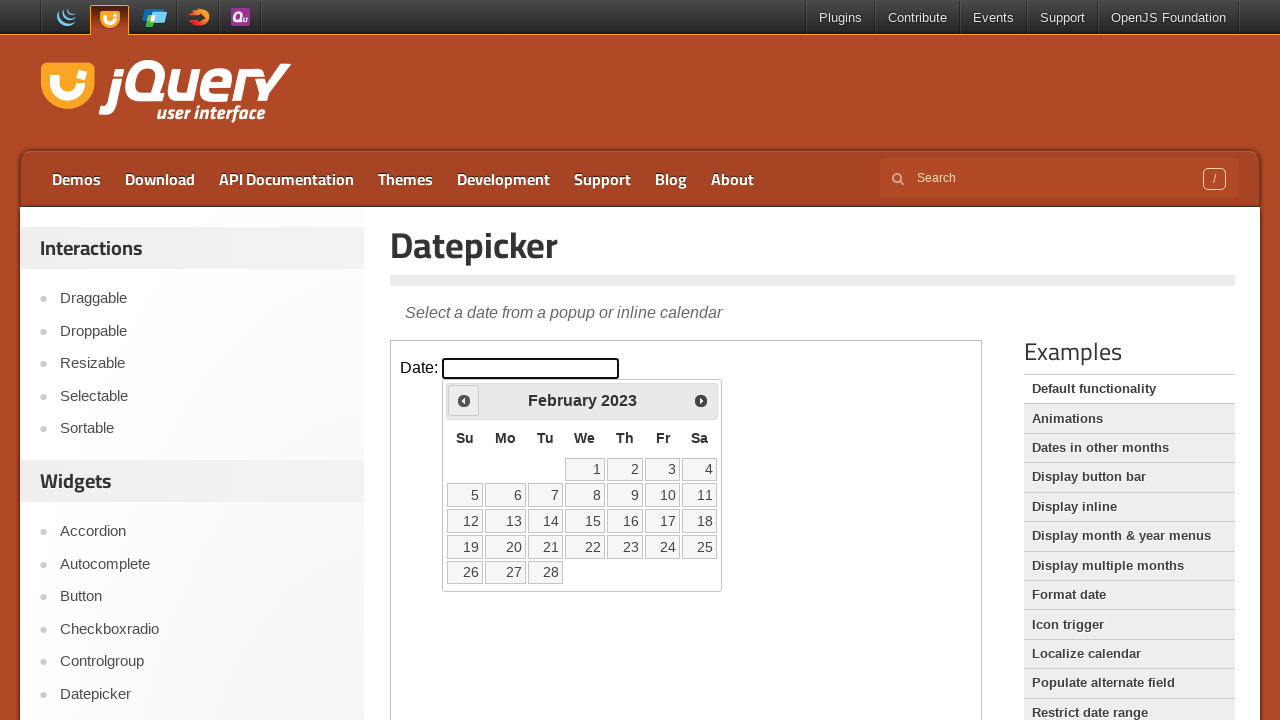

Clicked Previous button to navigate backwards (currently at February 2023) at (464, 400) on iframe.demo-frame >> internal:control=enter-frame >> xpath=//span[text()='Prev']
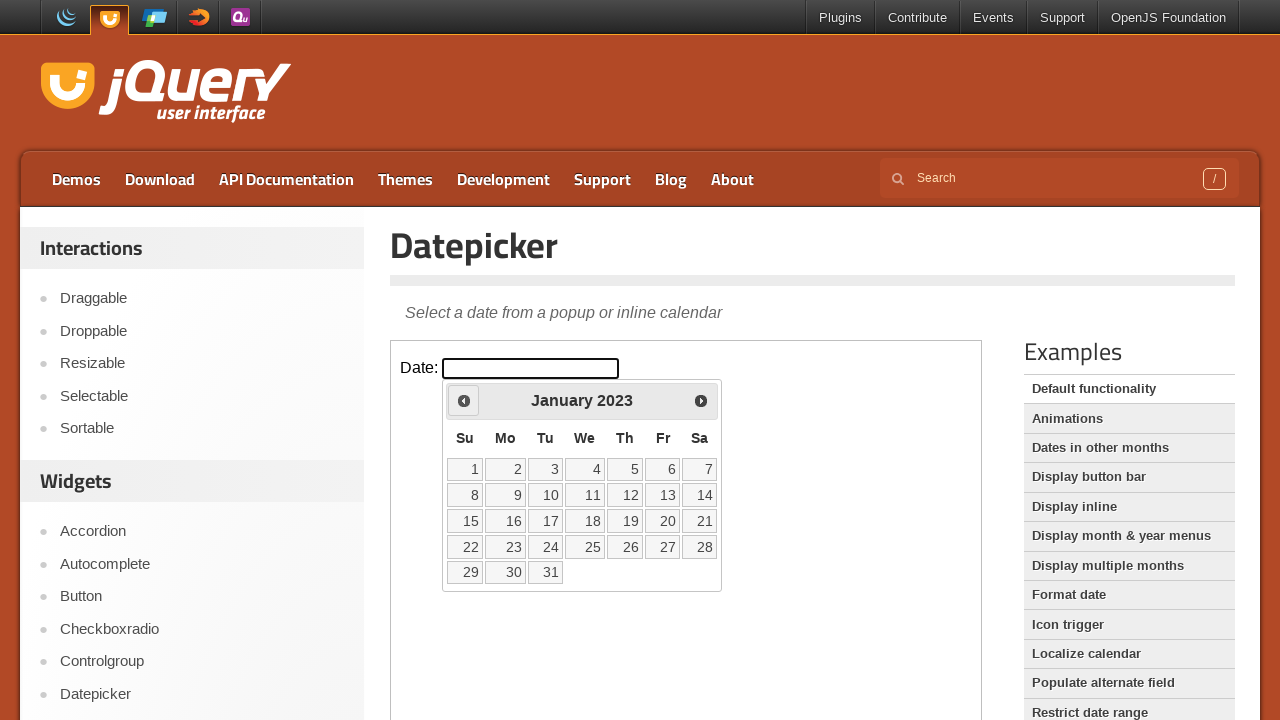

Waited 200ms for navigation animation
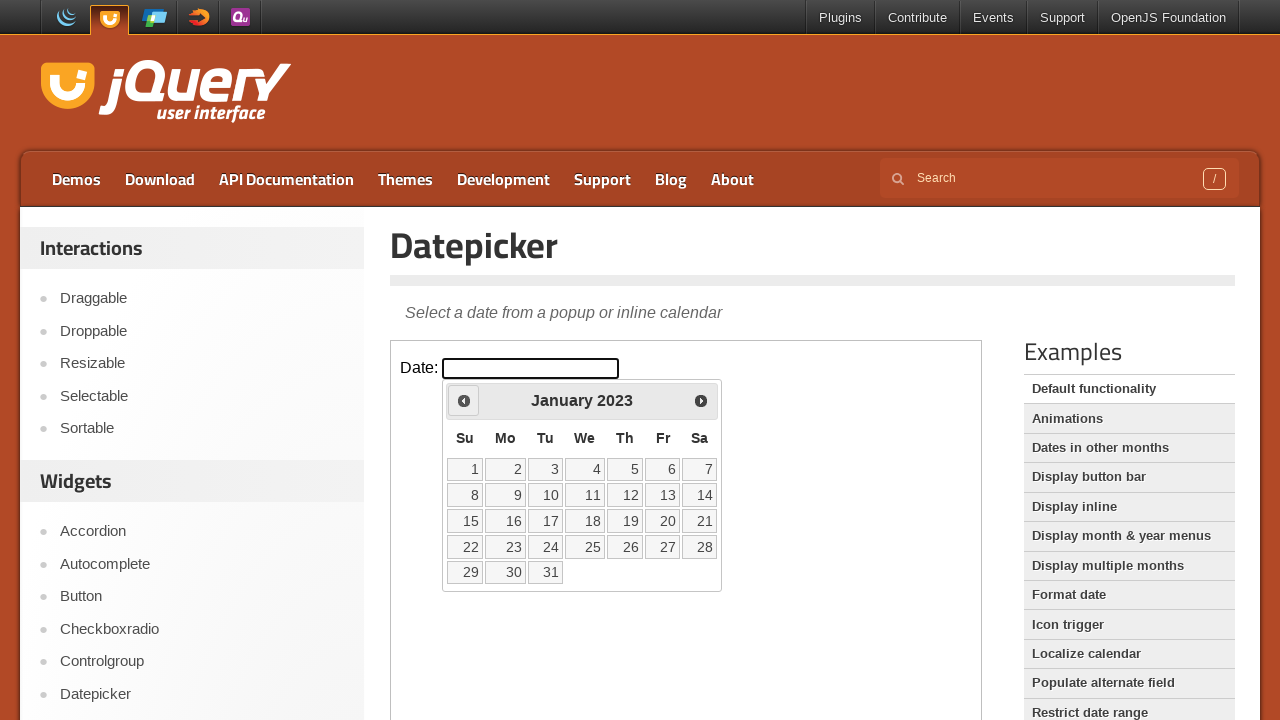

Clicked Previous button to navigate backwards (currently at January 2023) at (464, 400) on iframe.demo-frame >> internal:control=enter-frame >> xpath=//span[text()='Prev']
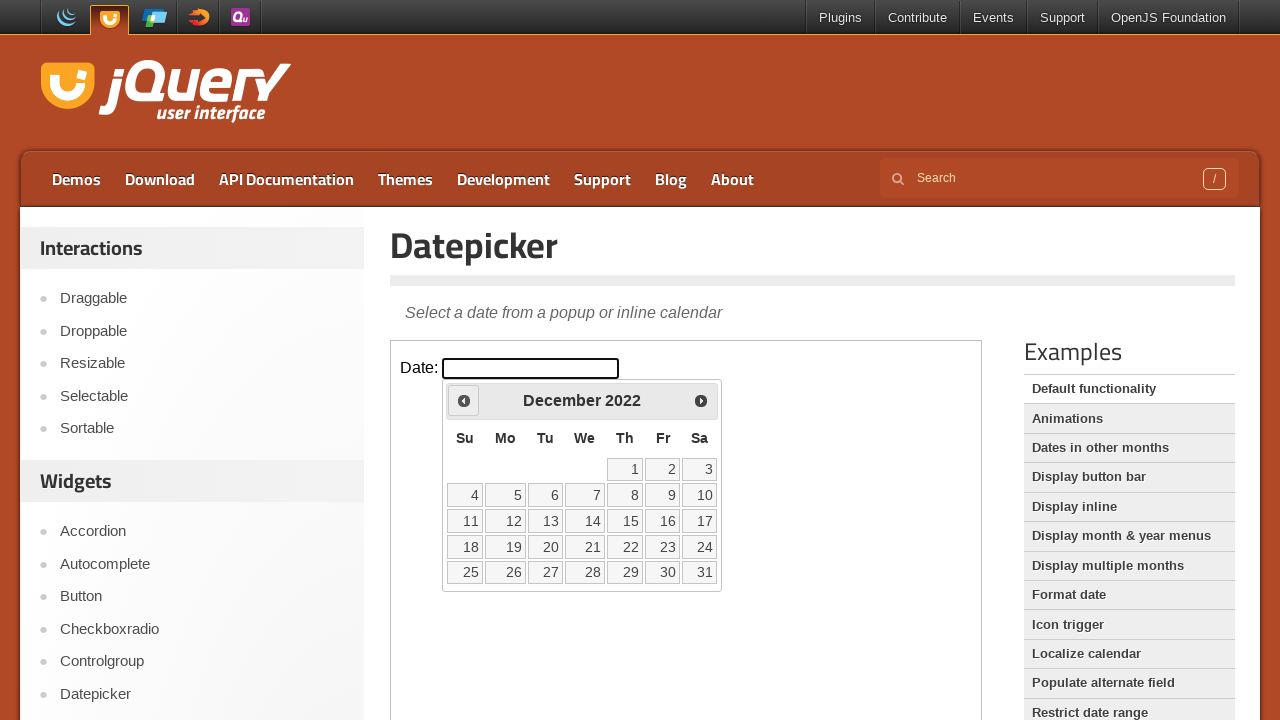

Waited 200ms for navigation animation
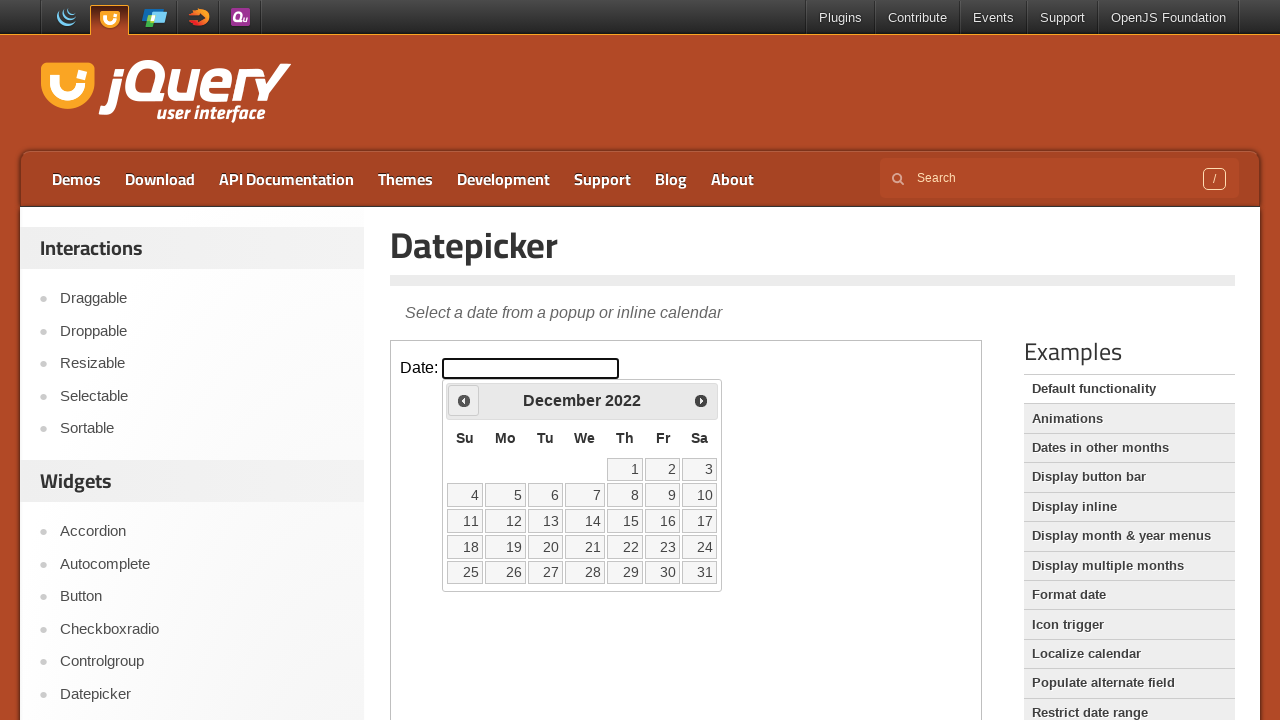

Clicked Previous button to navigate backwards (currently at December 2022) at (464, 400) on iframe.demo-frame >> internal:control=enter-frame >> xpath=//span[text()='Prev']
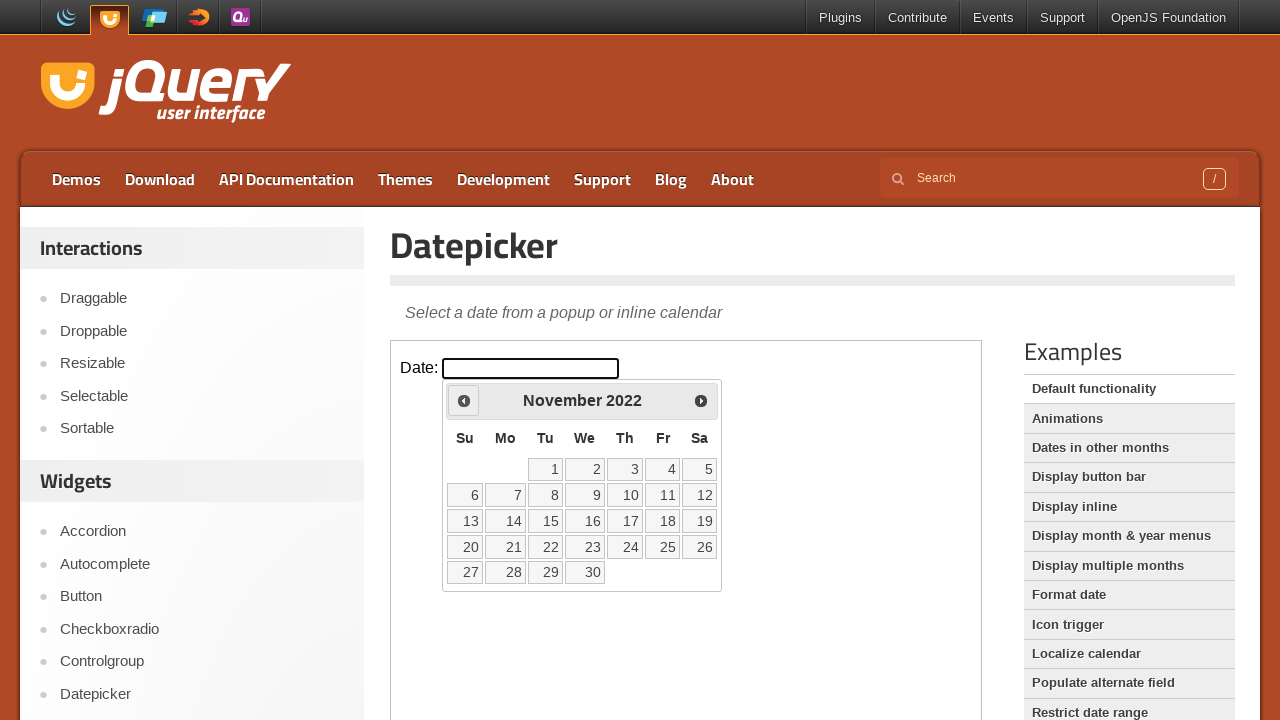

Waited 200ms for navigation animation
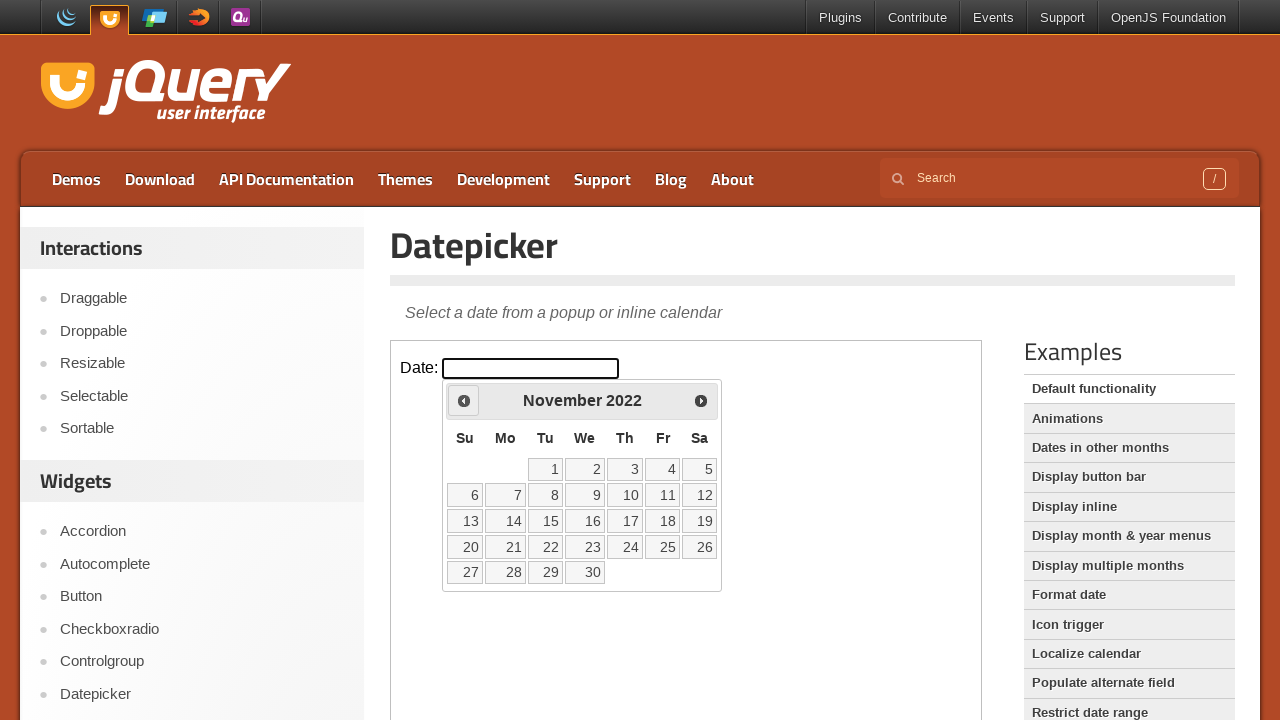

Clicked Previous button to navigate backwards (currently at November 2022) at (464, 400) on iframe.demo-frame >> internal:control=enter-frame >> xpath=//span[text()='Prev']
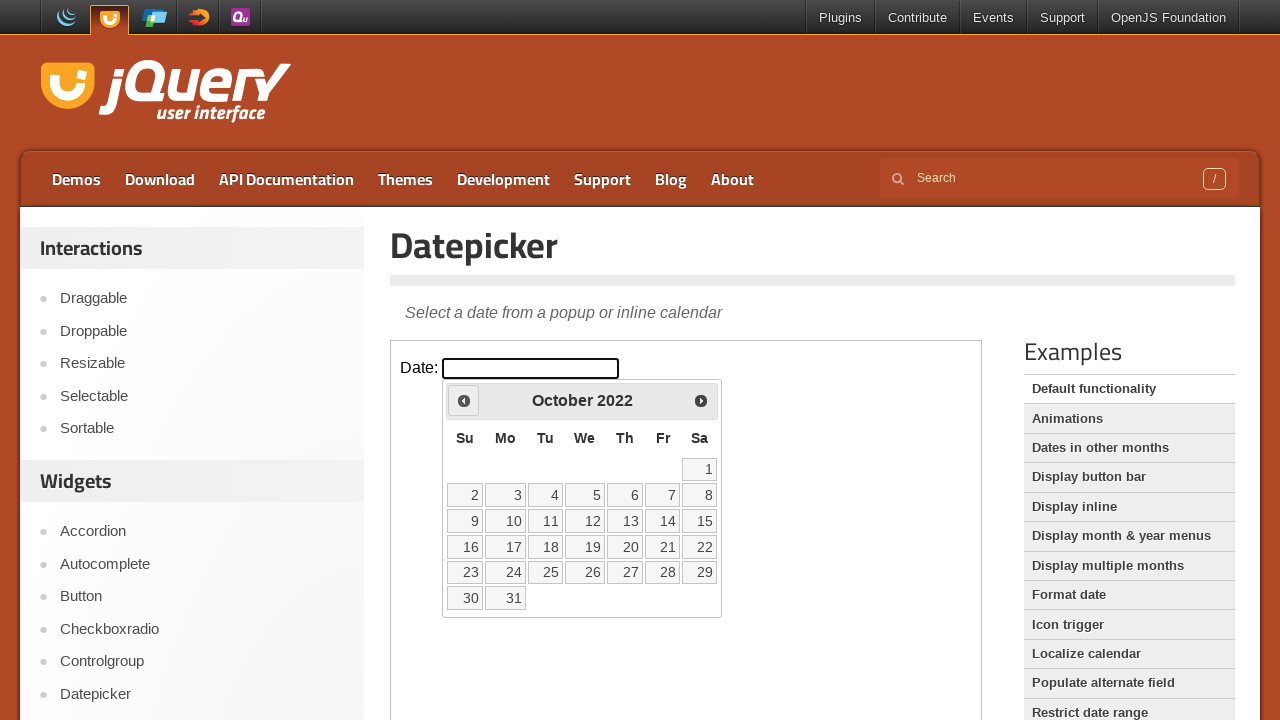

Waited 200ms for navigation animation
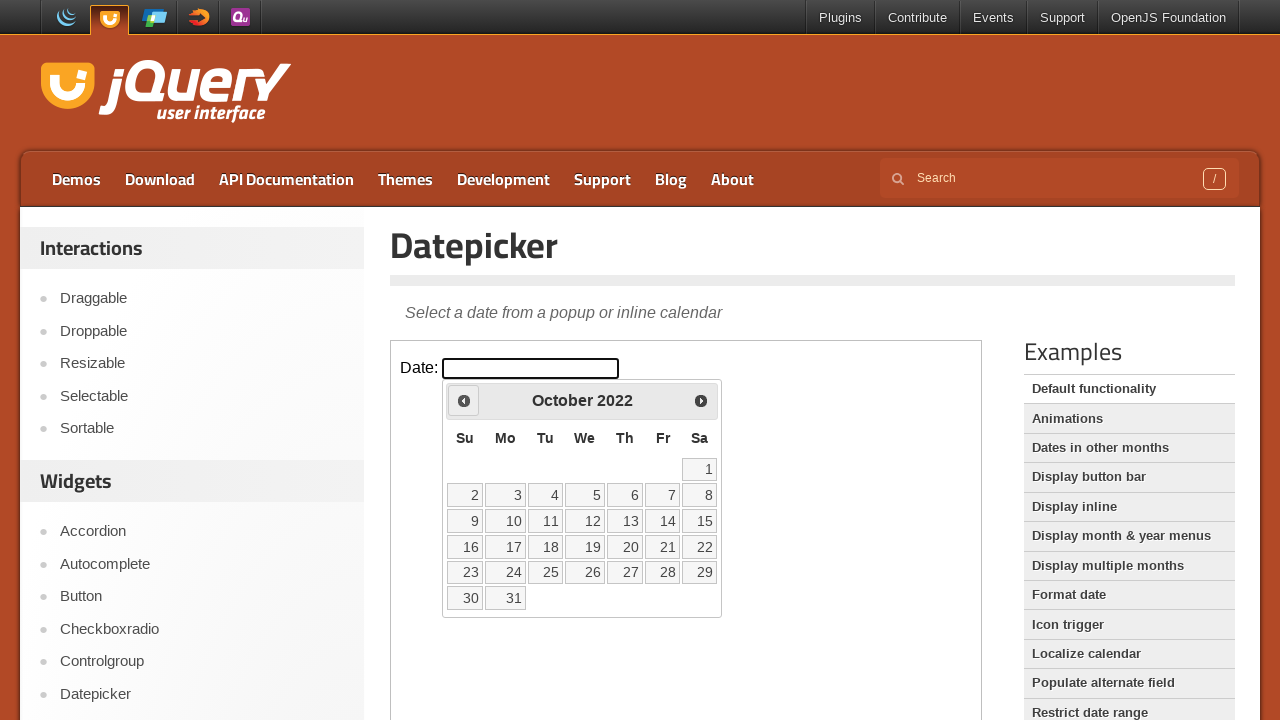

Clicked Previous button to navigate backwards (currently at October 2022) at (464, 400) on iframe.demo-frame >> internal:control=enter-frame >> xpath=//span[text()='Prev']
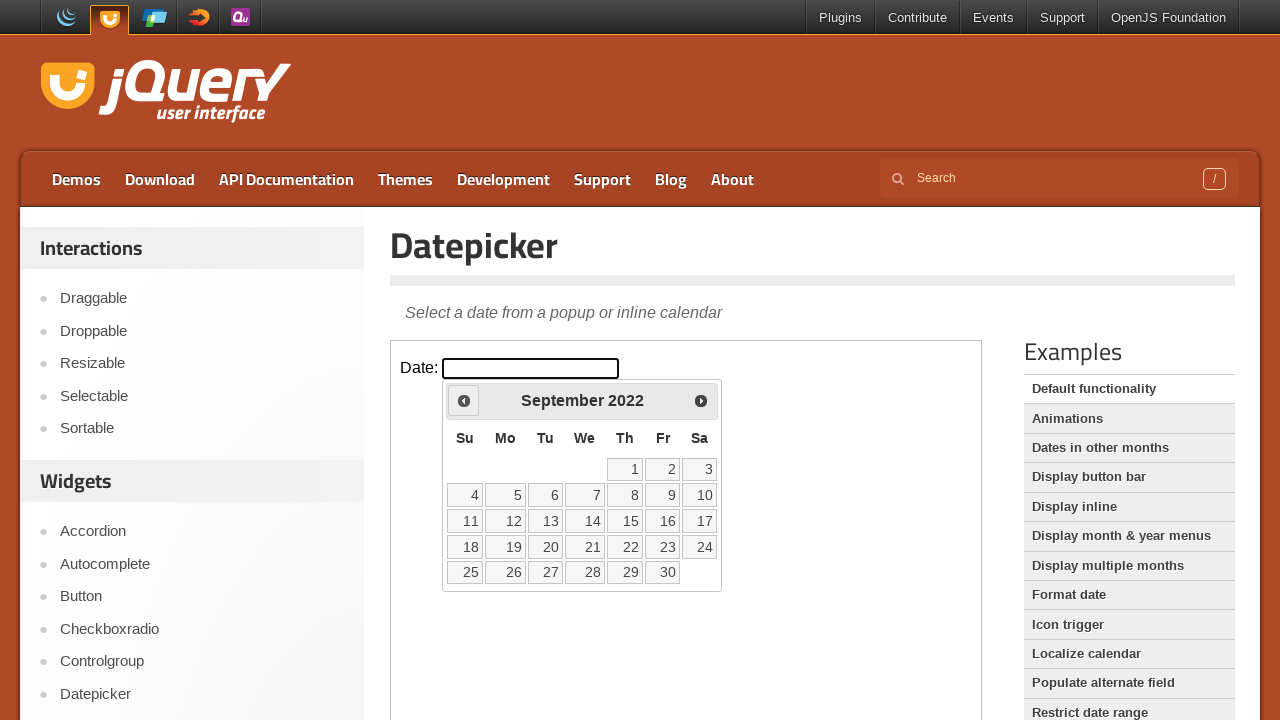

Waited 200ms for navigation animation
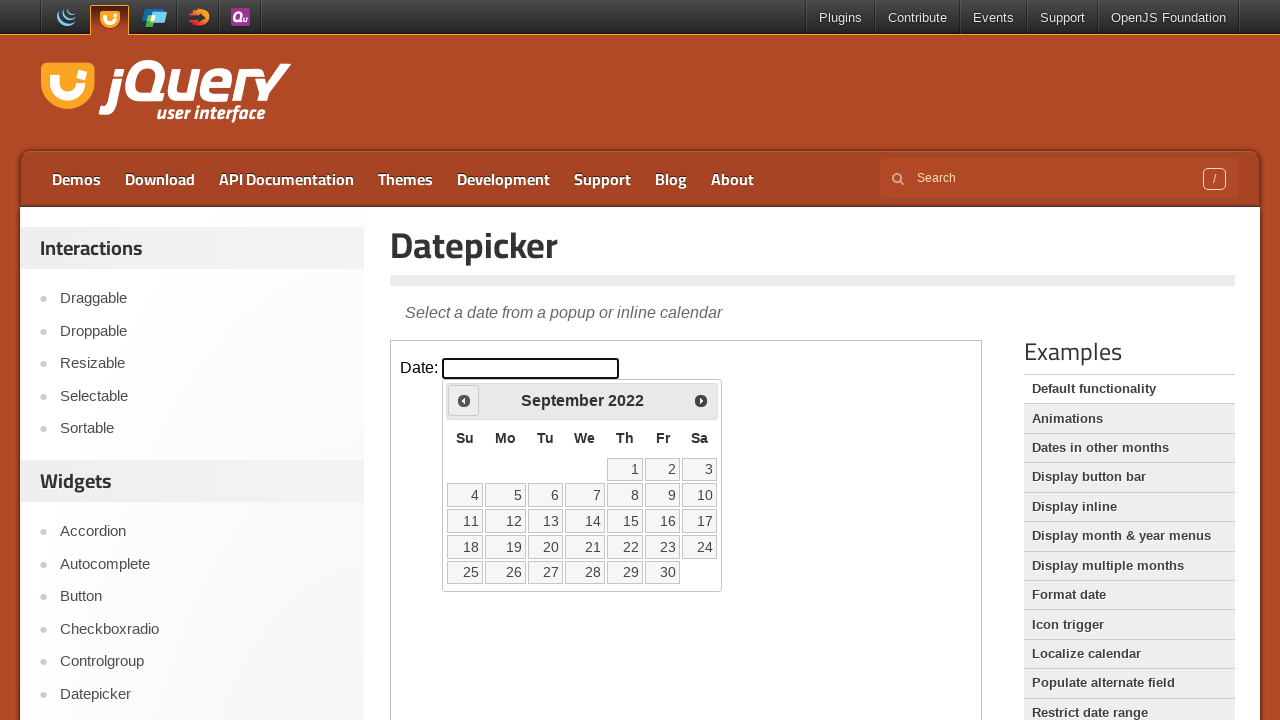

Clicked Previous button to navigate backwards (currently at September 2022) at (464, 400) on iframe.demo-frame >> internal:control=enter-frame >> xpath=//span[text()='Prev']
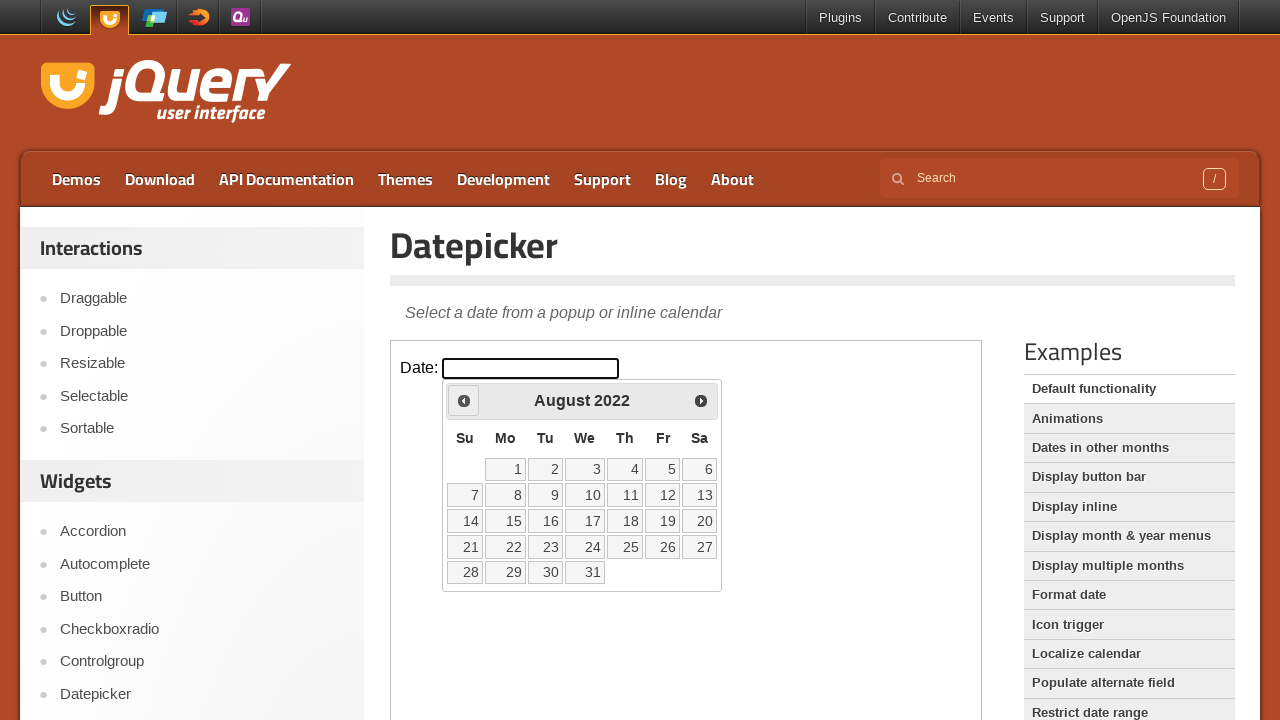

Waited 200ms for navigation animation
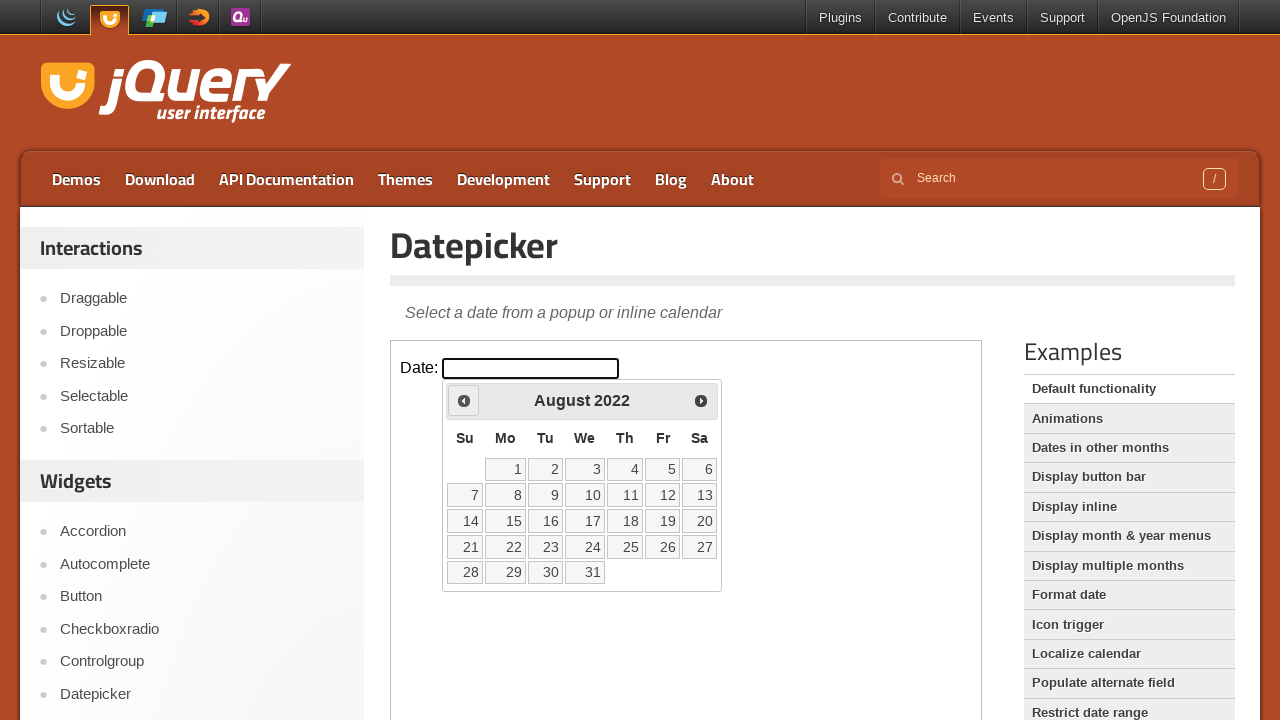

Clicked Previous button to navigate backwards (currently at August 2022) at (464, 400) on iframe.demo-frame >> internal:control=enter-frame >> xpath=//span[text()='Prev']
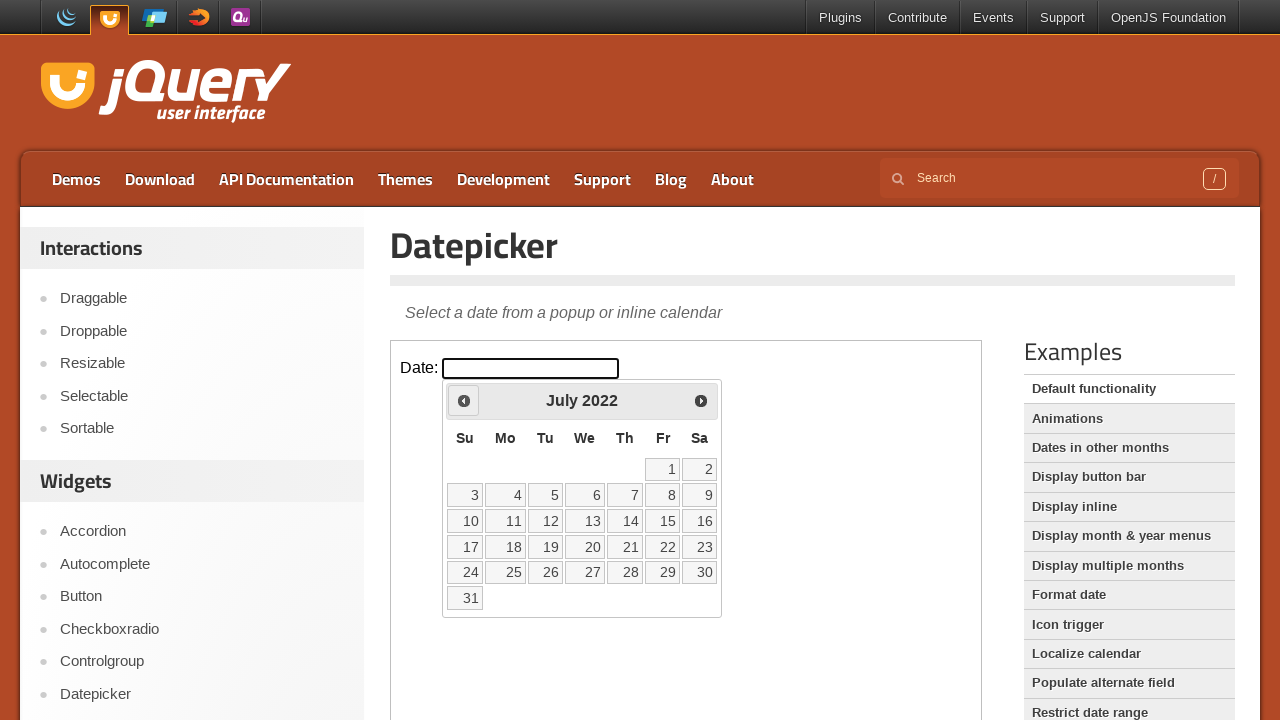

Waited 200ms for navigation animation
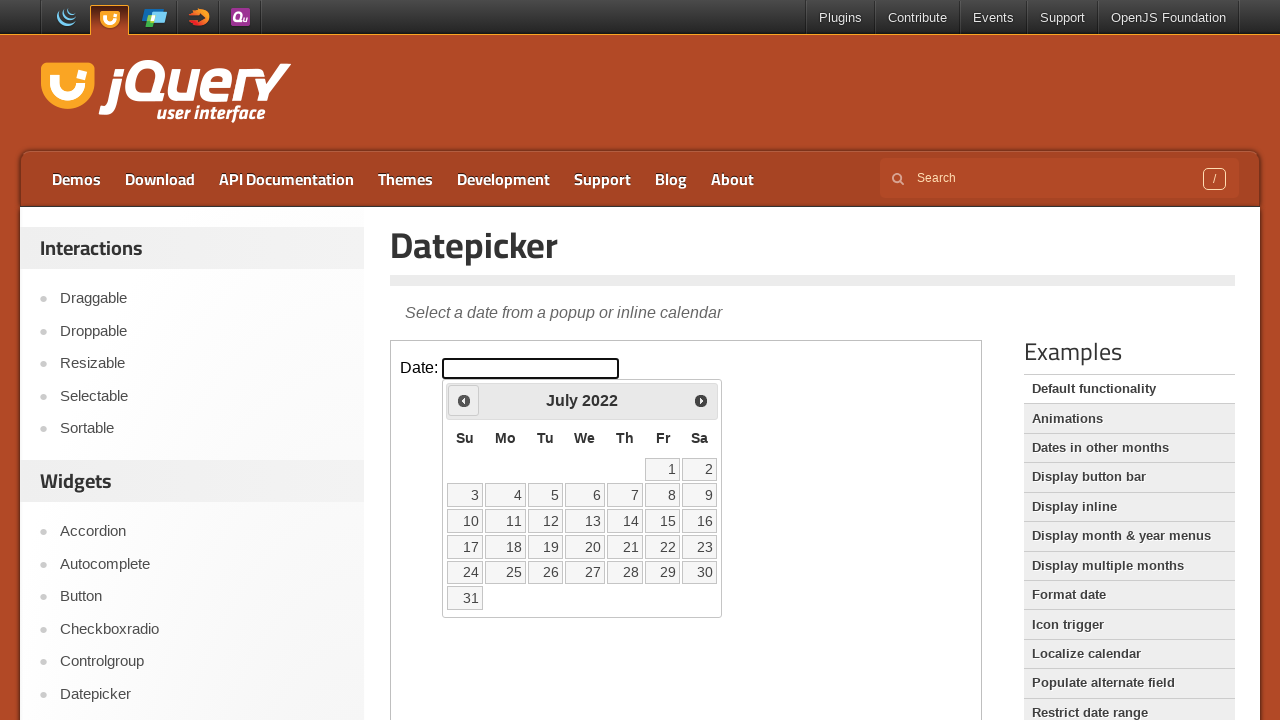

Clicked Previous button to navigate backwards (currently at July 2022) at (464, 400) on iframe.demo-frame >> internal:control=enter-frame >> xpath=//span[text()='Prev']
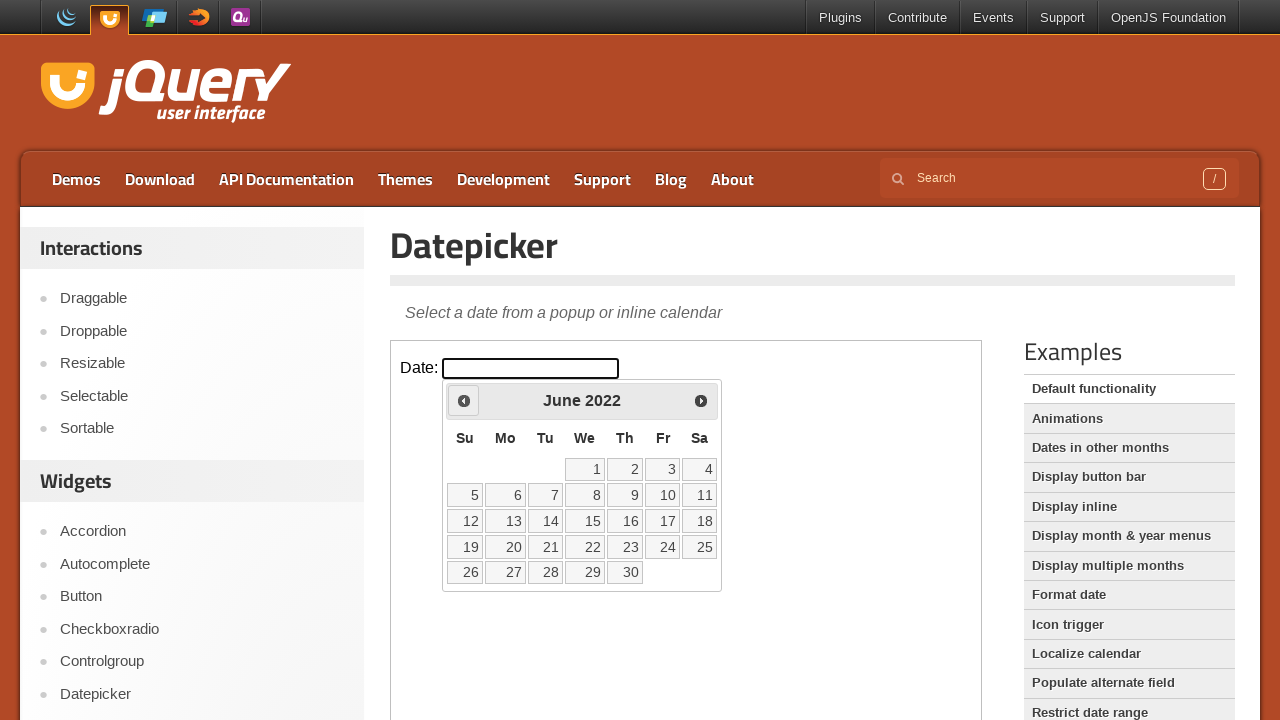

Waited 200ms for navigation animation
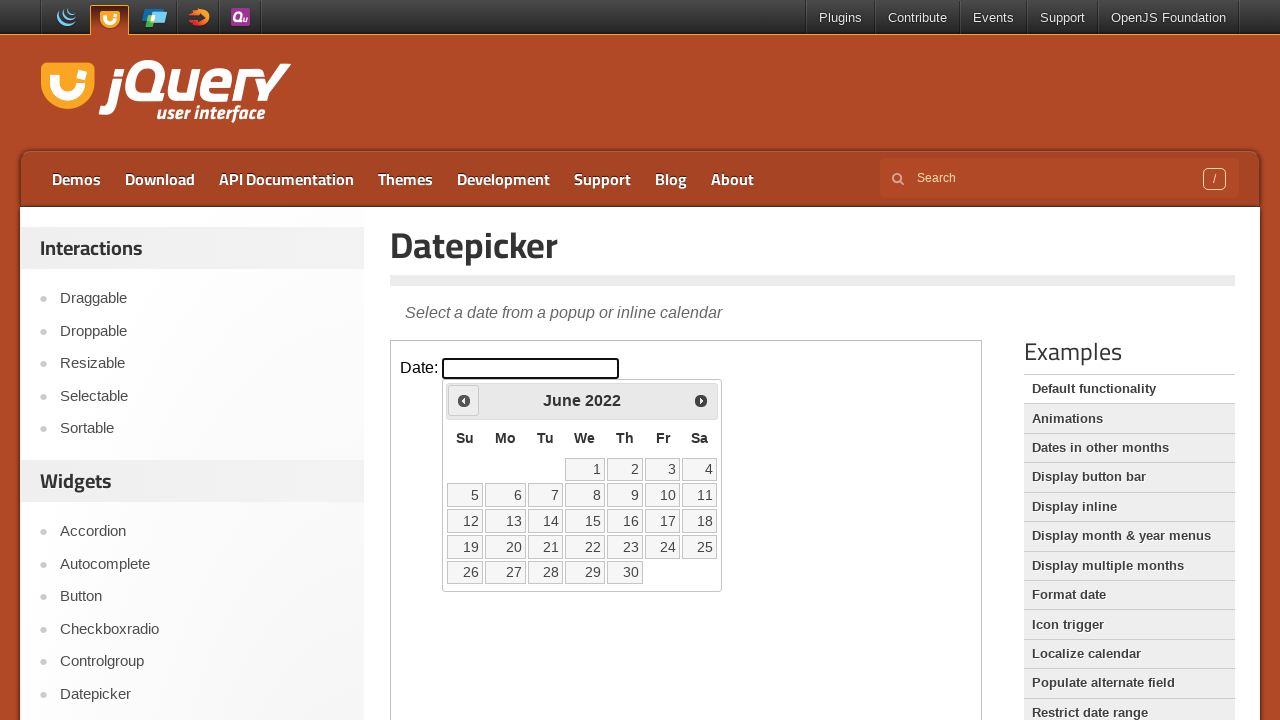

Clicked Previous button to navigate backwards (currently at June 2022) at (464, 400) on iframe.demo-frame >> internal:control=enter-frame >> xpath=//span[text()='Prev']
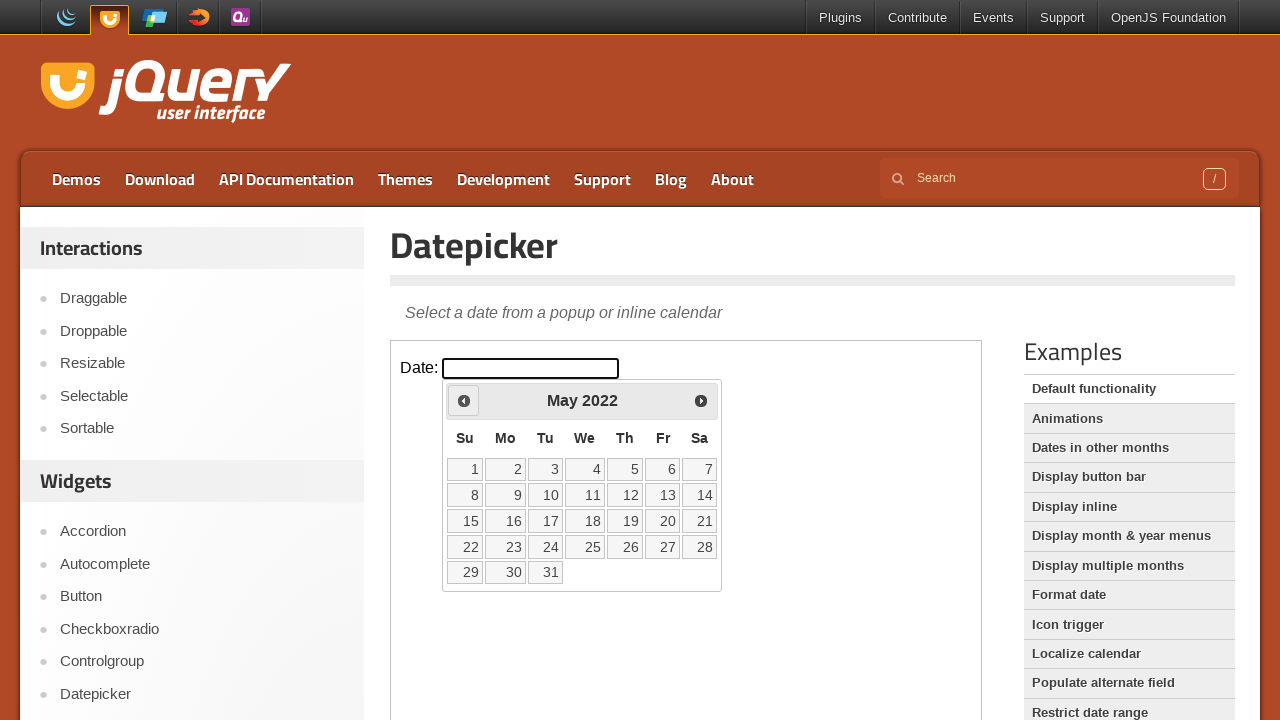

Waited 200ms for navigation animation
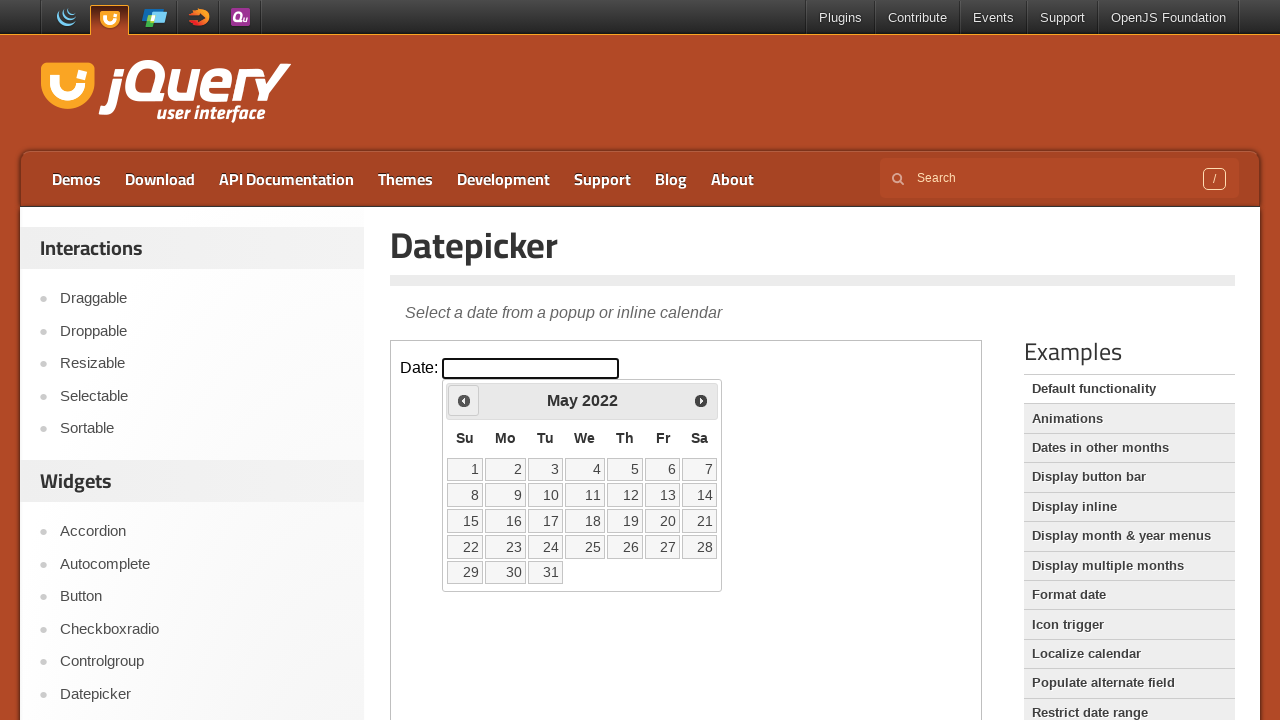

Clicked Previous button to navigate backwards (currently at May 2022) at (464, 400) on iframe.demo-frame >> internal:control=enter-frame >> xpath=//span[text()='Prev']
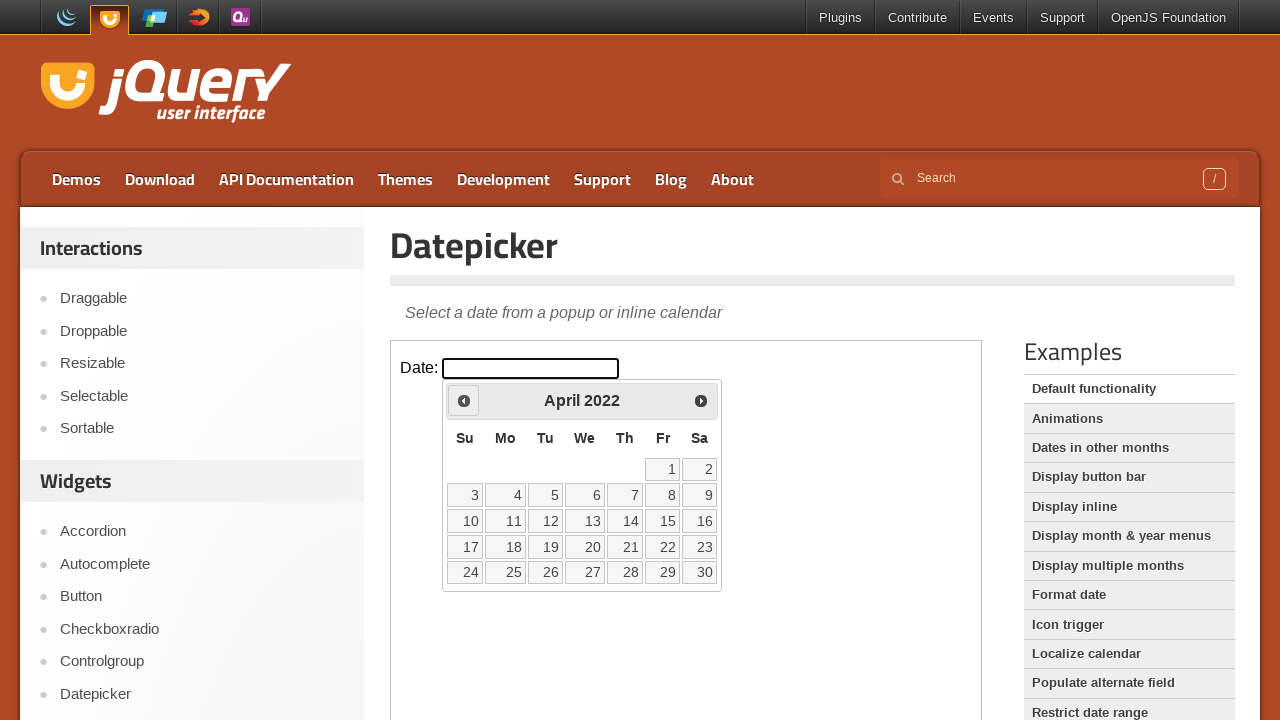

Waited 200ms for navigation animation
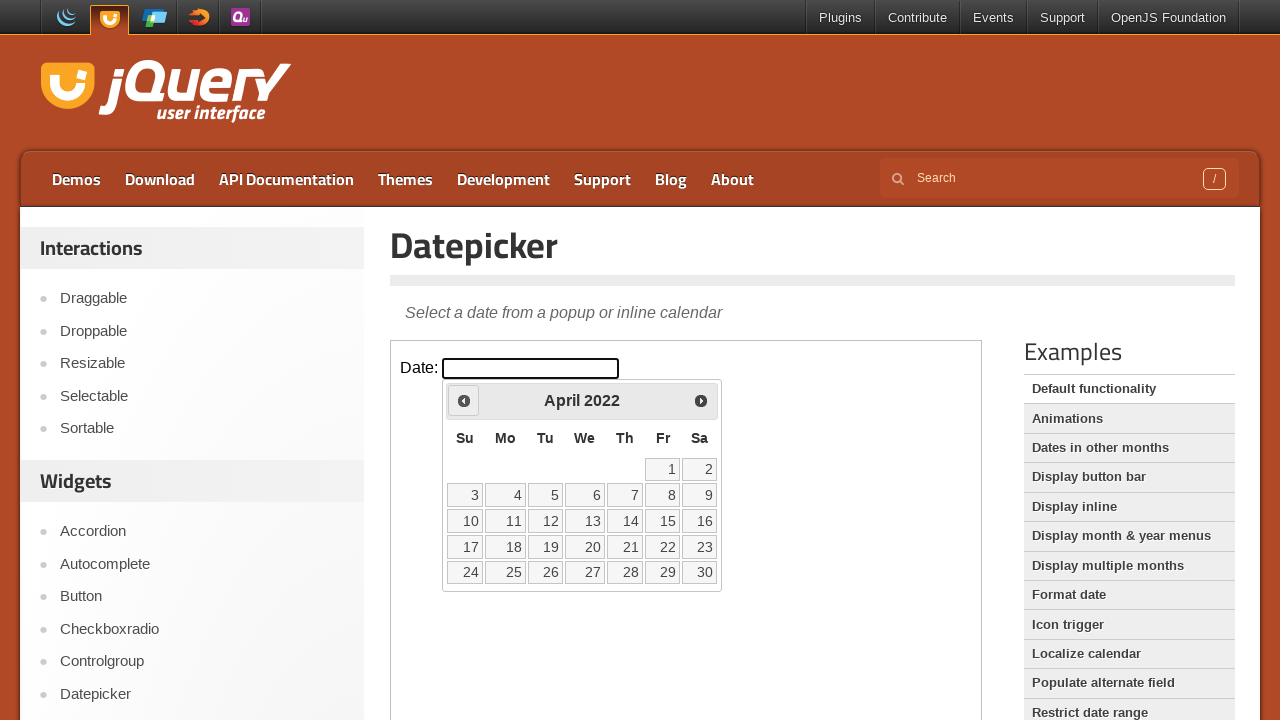

Clicked Previous button to navigate backwards (currently at April 2022) at (464, 400) on iframe.demo-frame >> internal:control=enter-frame >> xpath=//span[text()='Prev']
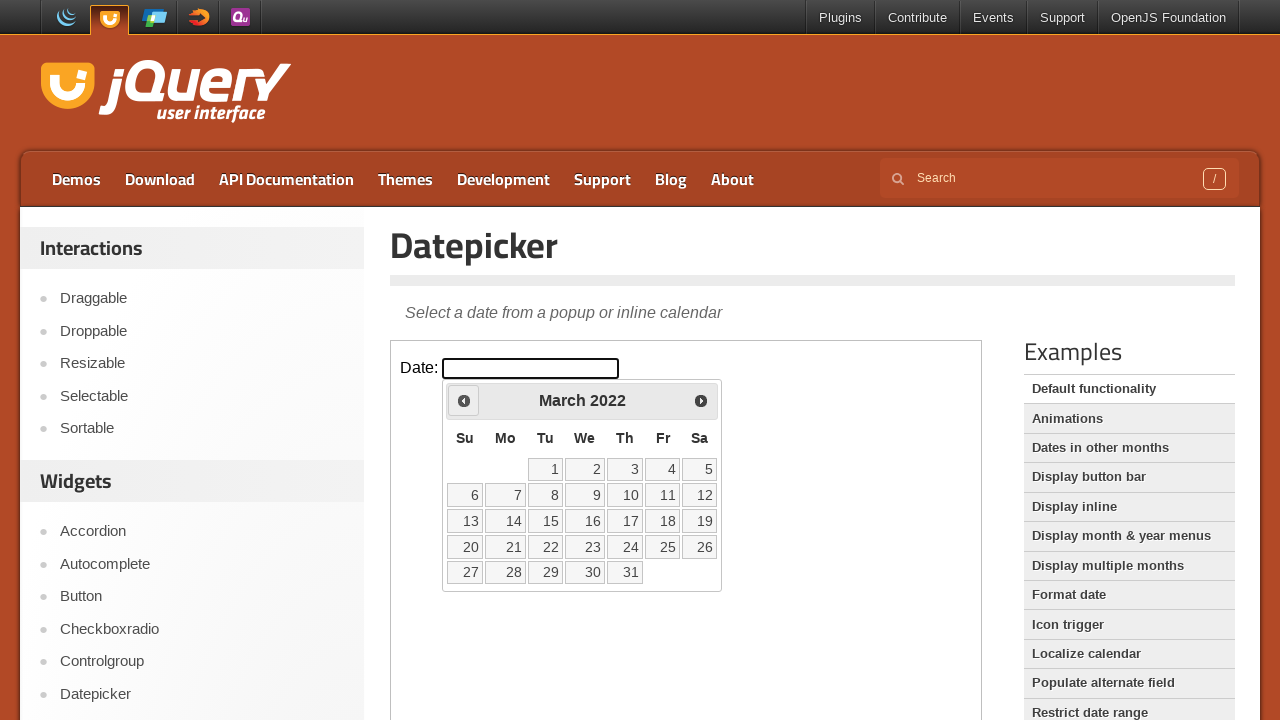

Waited 200ms for navigation animation
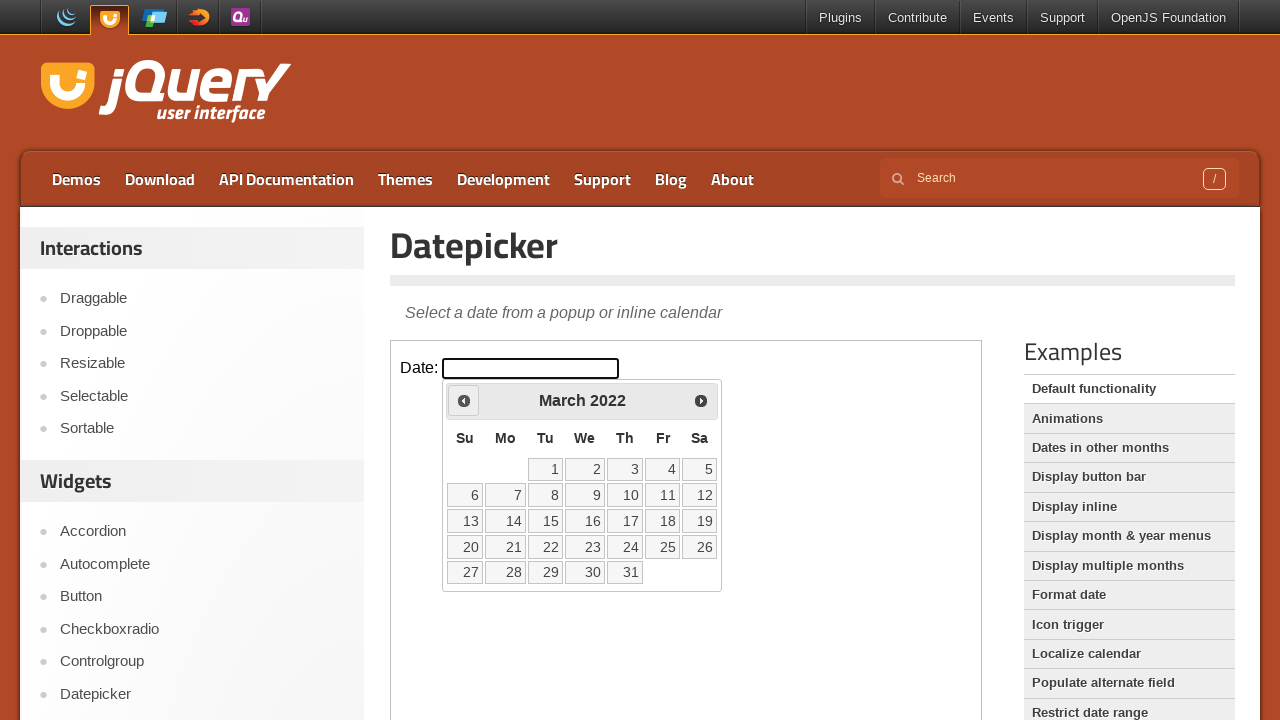

Clicked Previous button to navigate backwards (currently at March 2022) at (464, 400) on iframe.demo-frame >> internal:control=enter-frame >> xpath=//span[text()='Prev']
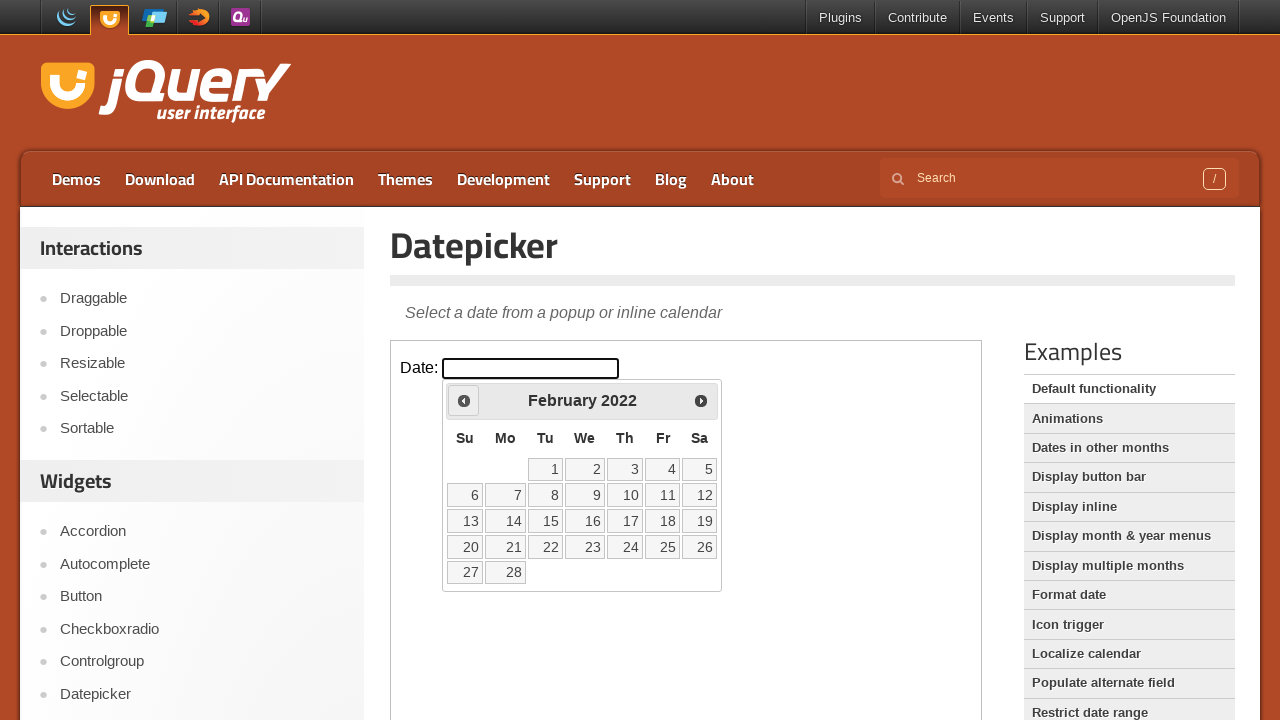

Waited 200ms for navigation animation
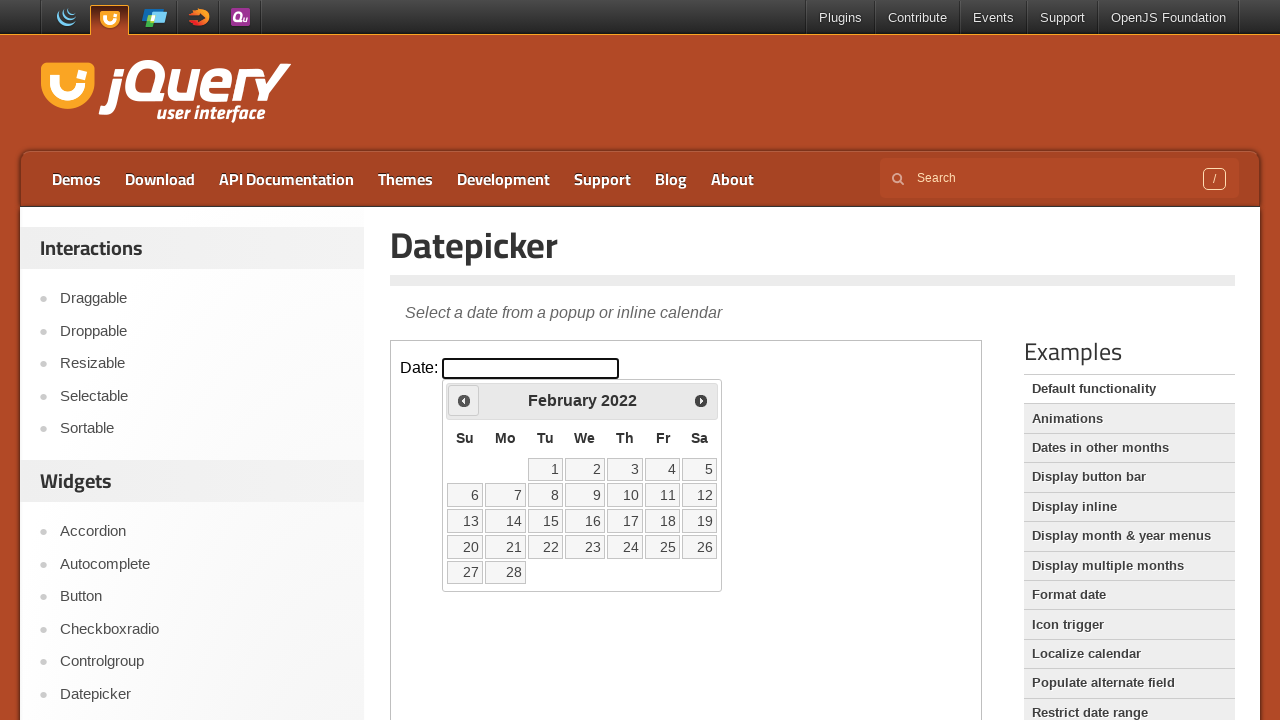

Clicked Previous button to navigate backwards (currently at February 2022) at (464, 400) on iframe.demo-frame >> internal:control=enter-frame >> xpath=//span[text()='Prev']
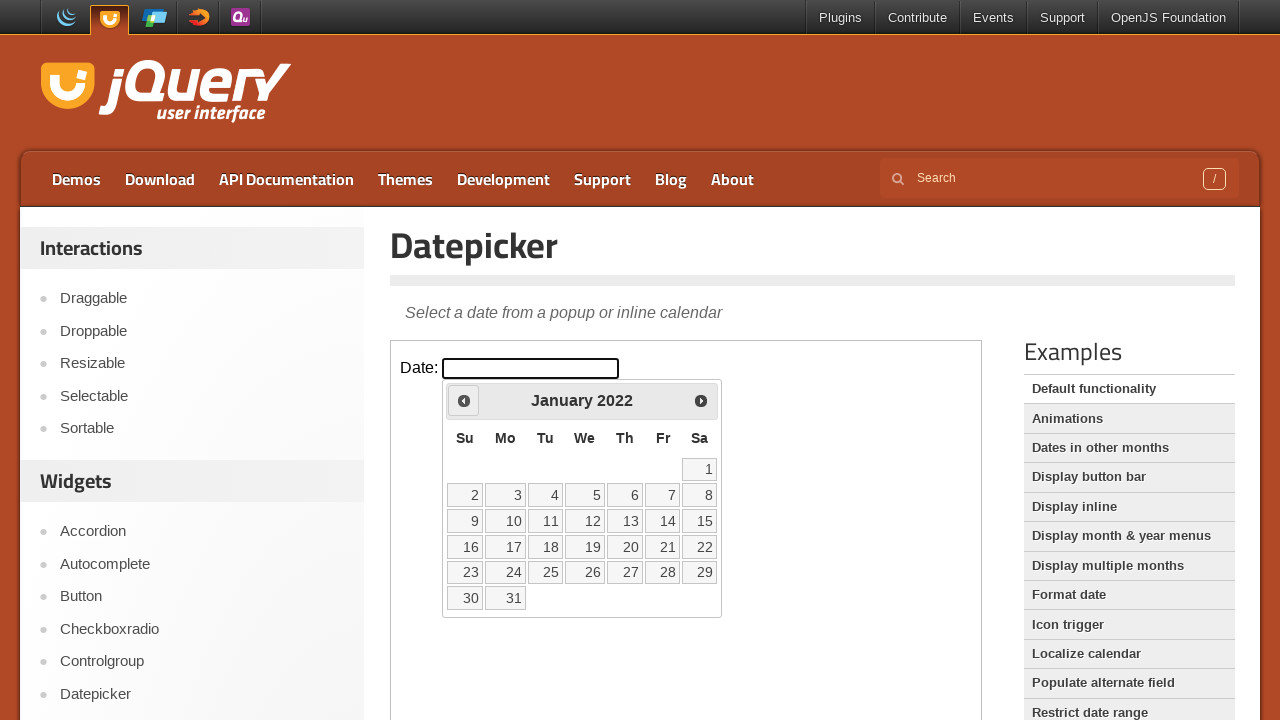

Waited 200ms for navigation animation
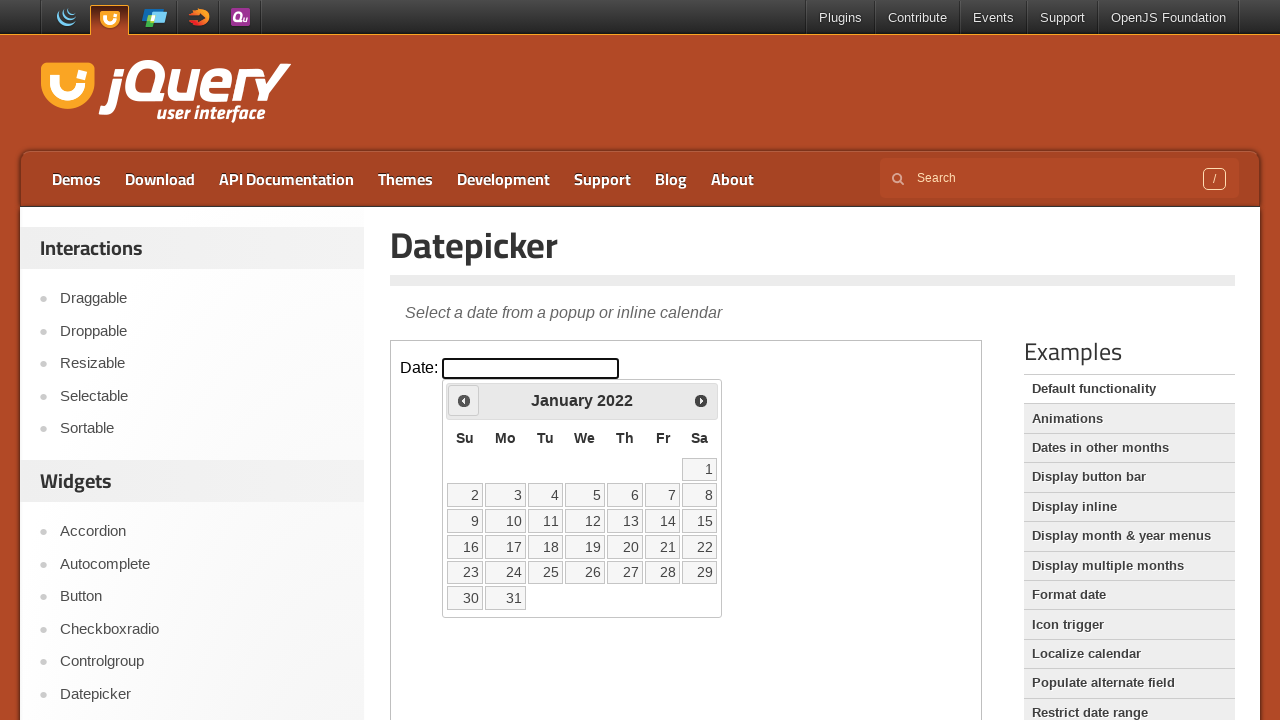

Clicked Previous button to navigate backwards (currently at January 2022) at (464, 400) on iframe.demo-frame >> internal:control=enter-frame >> xpath=//span[text()='Prev']
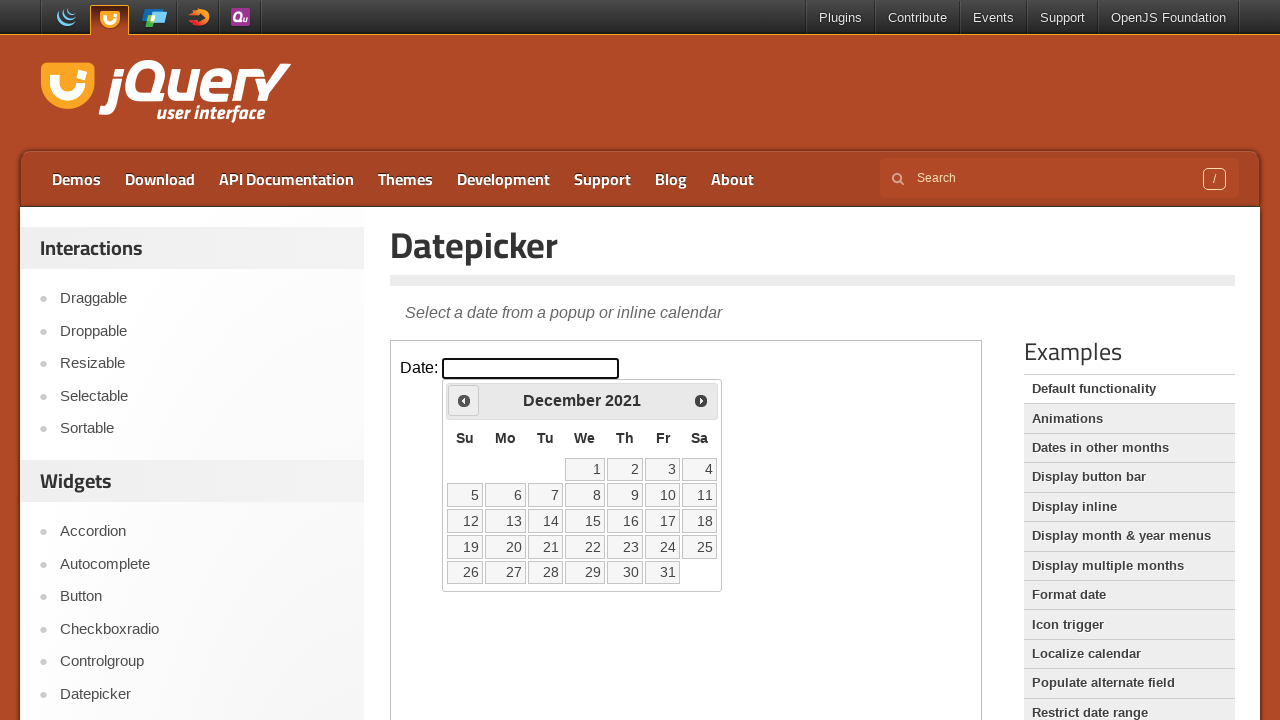

Waited 200ms for navigation animation
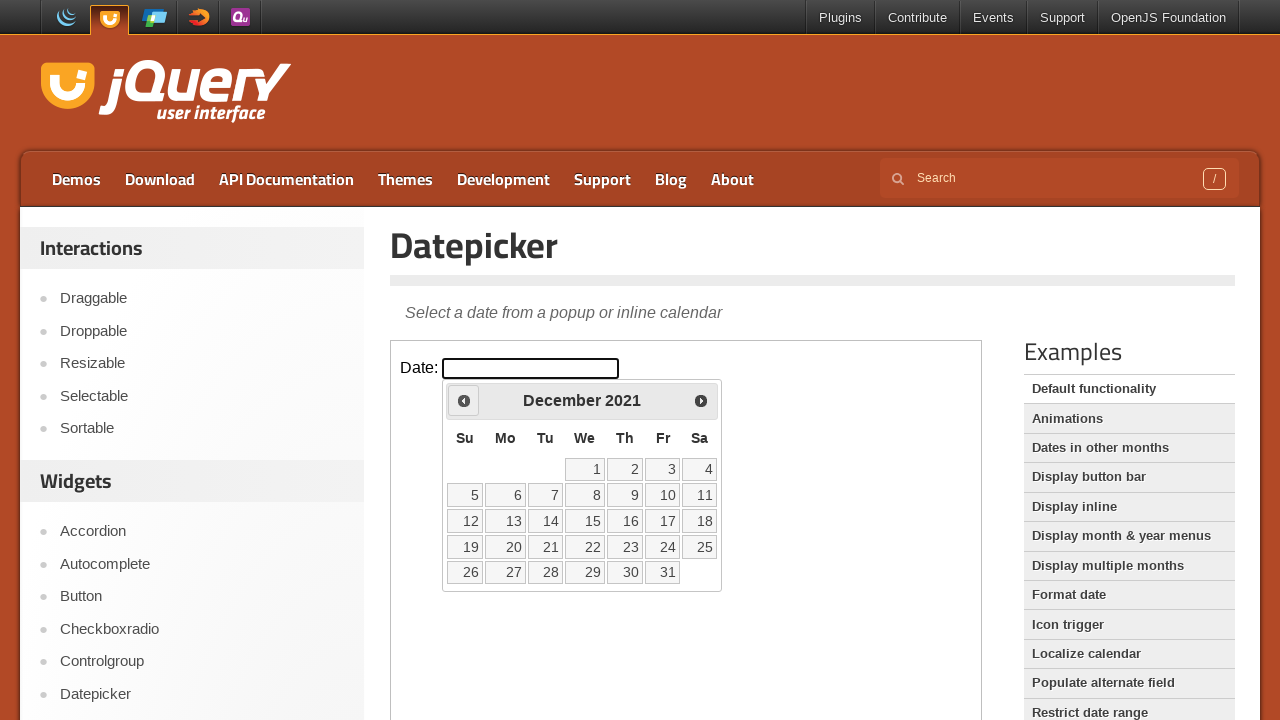

Clicked Previous button to navigate backwards (currently at December 2021) at (464, 400) on iframe.demo-frame >> internal:control=enter-frame >> xpath=//span[text()='Prev']
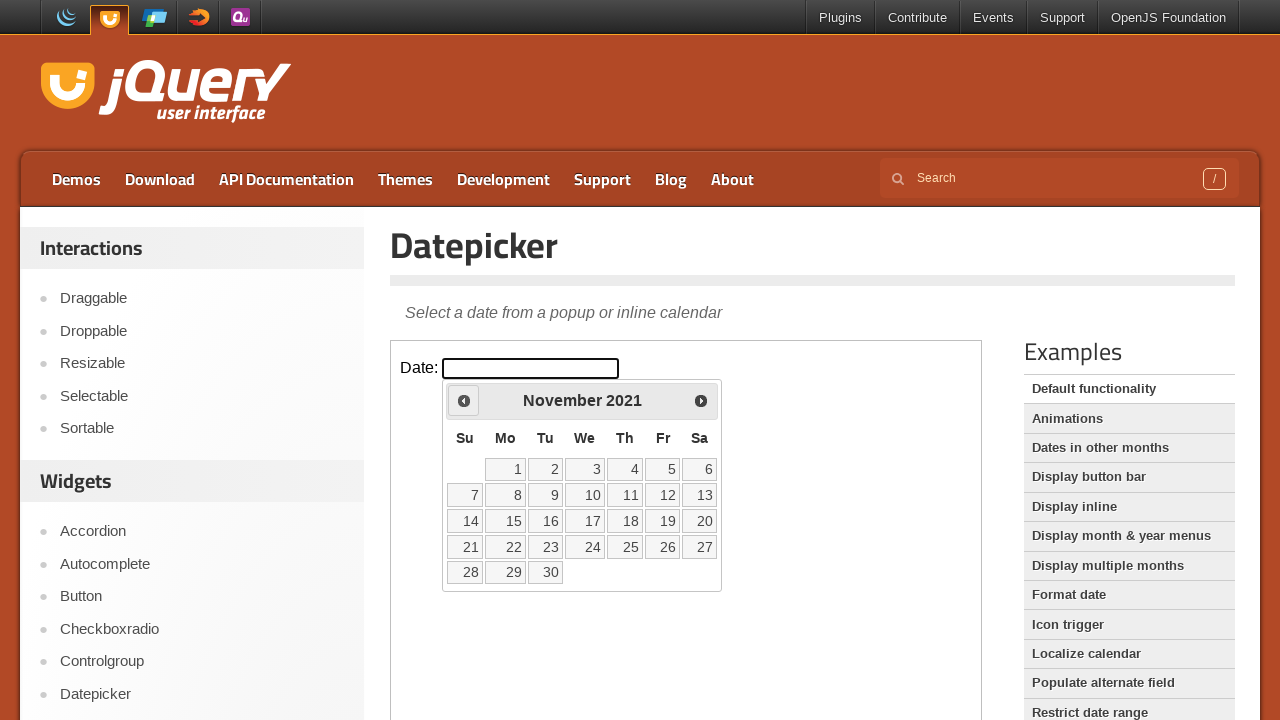

Waited 200ms for navigation animation
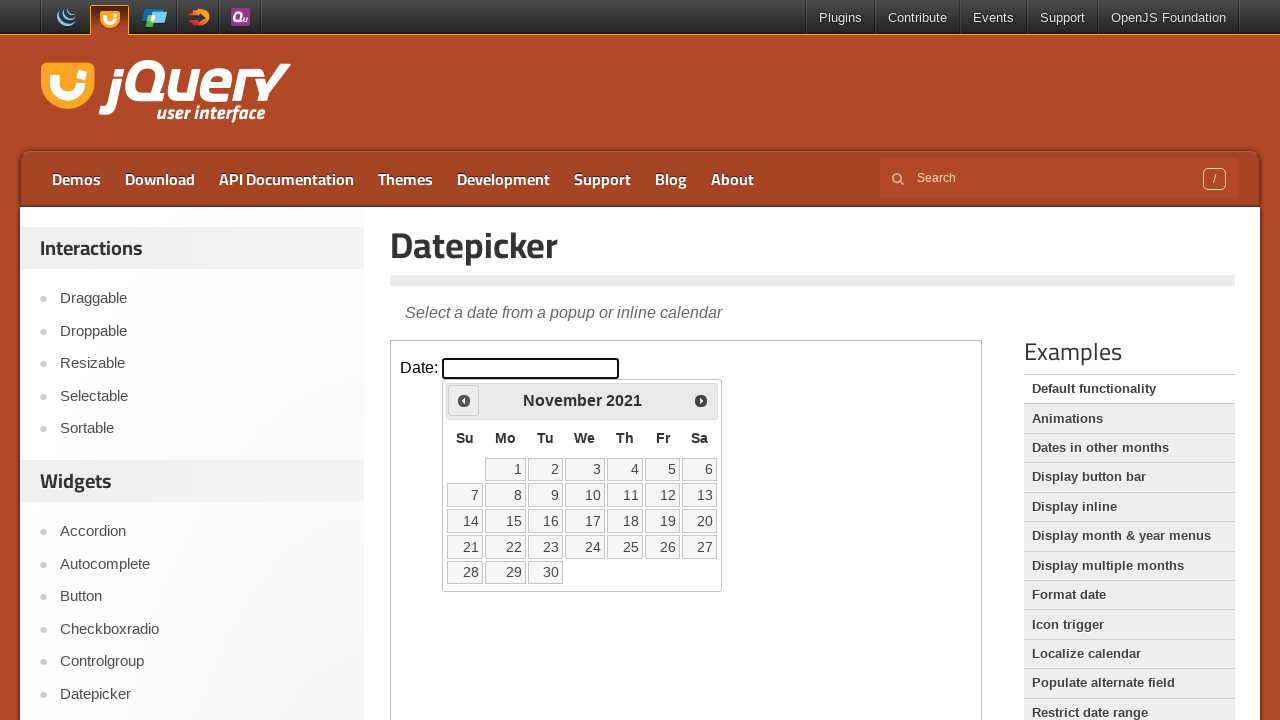

Clicked Previous button to navigate backwards (currently at November 2021) at (464, 400) on iframe.demo-frame >> internal:control=enter-frame >> xpath=//span[text()='Prev']
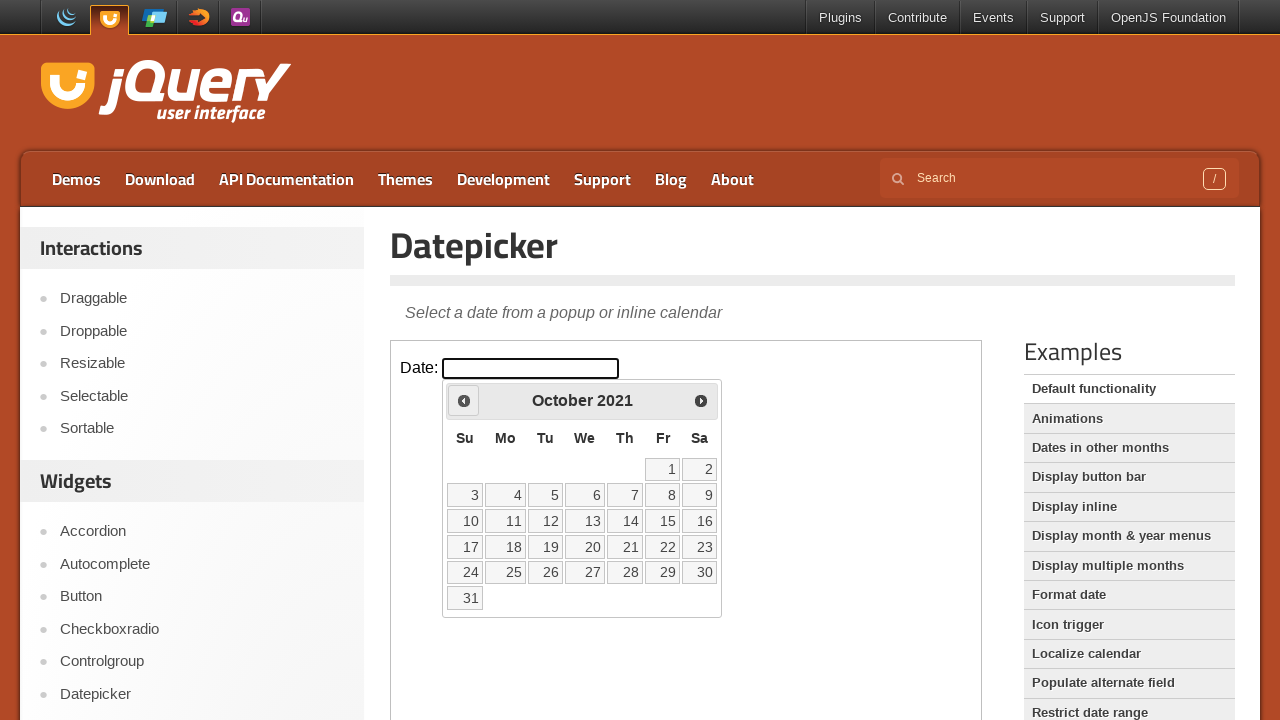

Waited 200ms for navigation animation
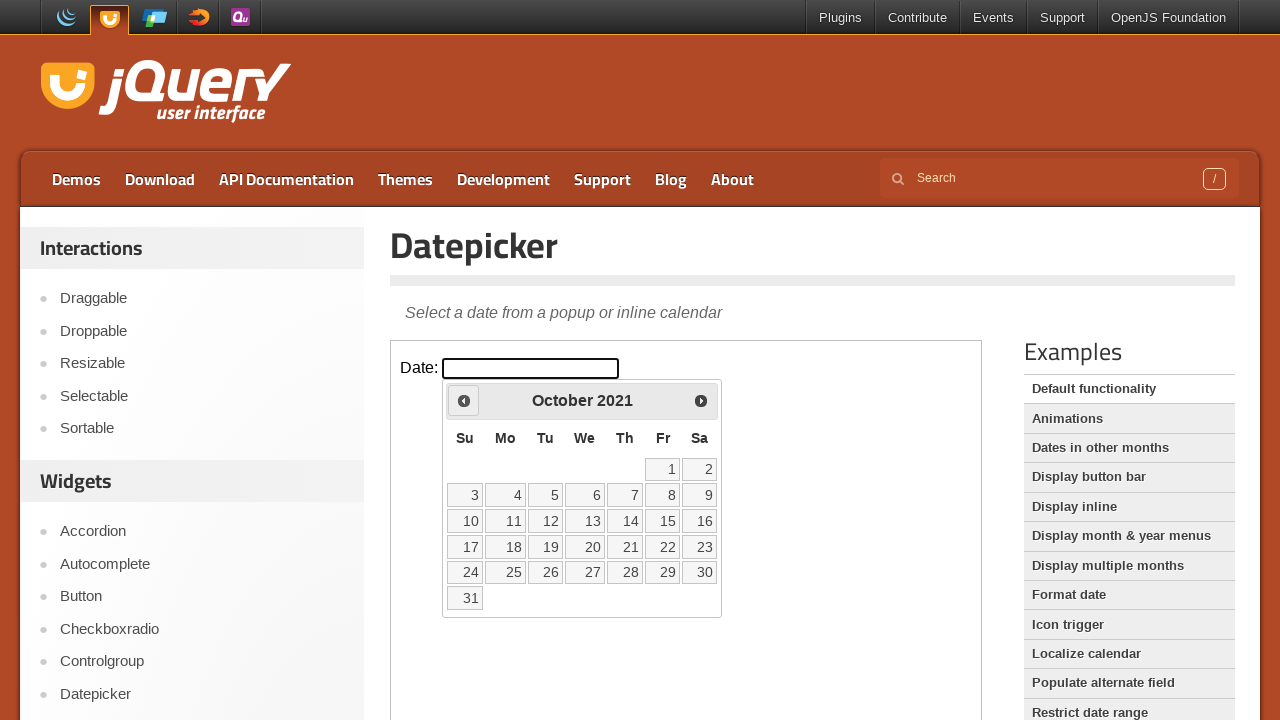

Clicked Previous button to navigate backwards (currently at October 2021) at (464, 400) on iframe.demo-frame >> internal:control=enter-frame >> xpath=//span[text()='Prev']
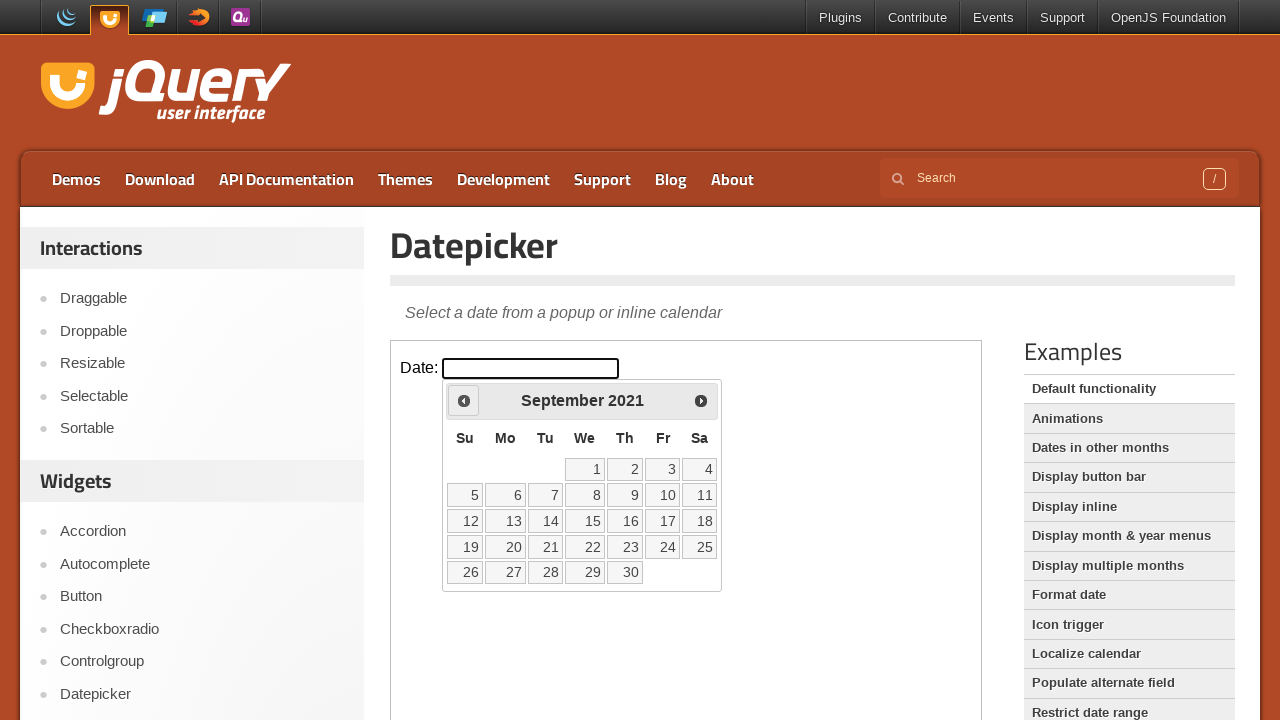

Waited 200ms for navigation animation
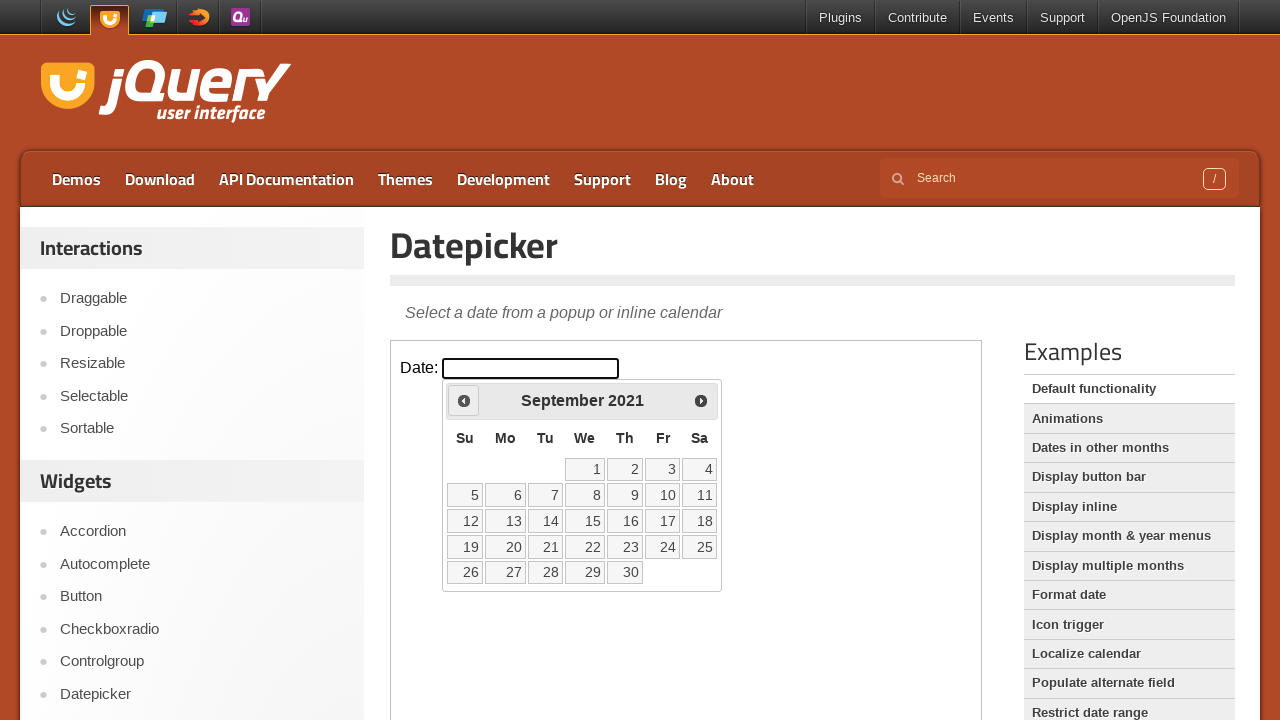

Clicked Previous button to navigate backwards (currently at September 2021) at (464, 400) on iframe.demo-frame >> internal:control=enter-frame >> xpath=//span[text()='Prev']
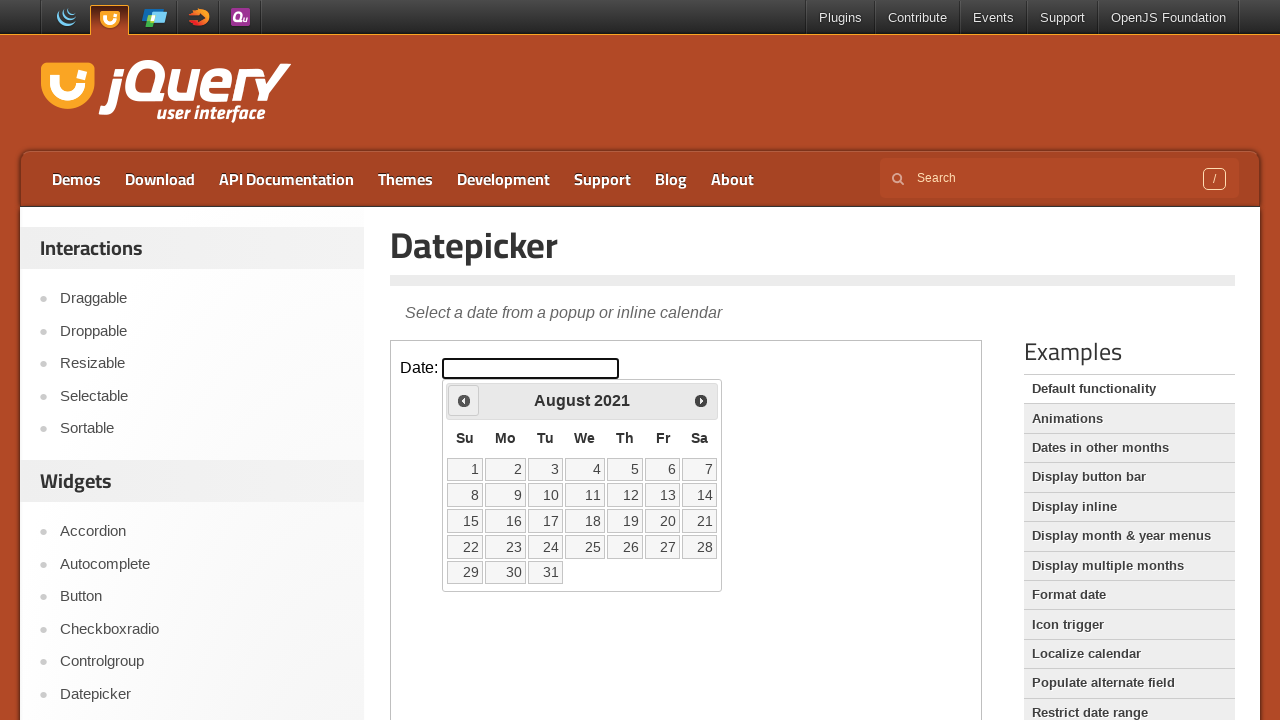

Waited 200ms for navigation animation
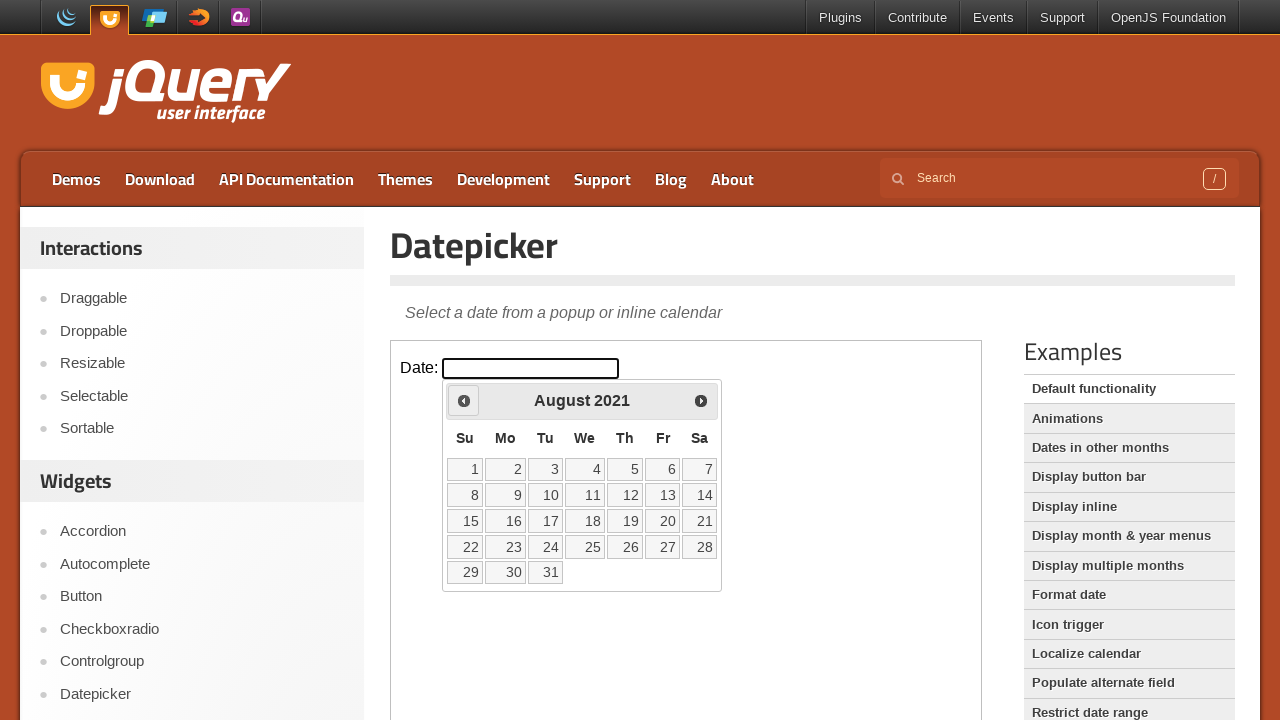

Clicked Previous button to navigate backwards (currently at August 2021) at (464, 400) on iframe.demo-frame >> internal:control=enter-frame >> xpath=//span[text()='Prev']
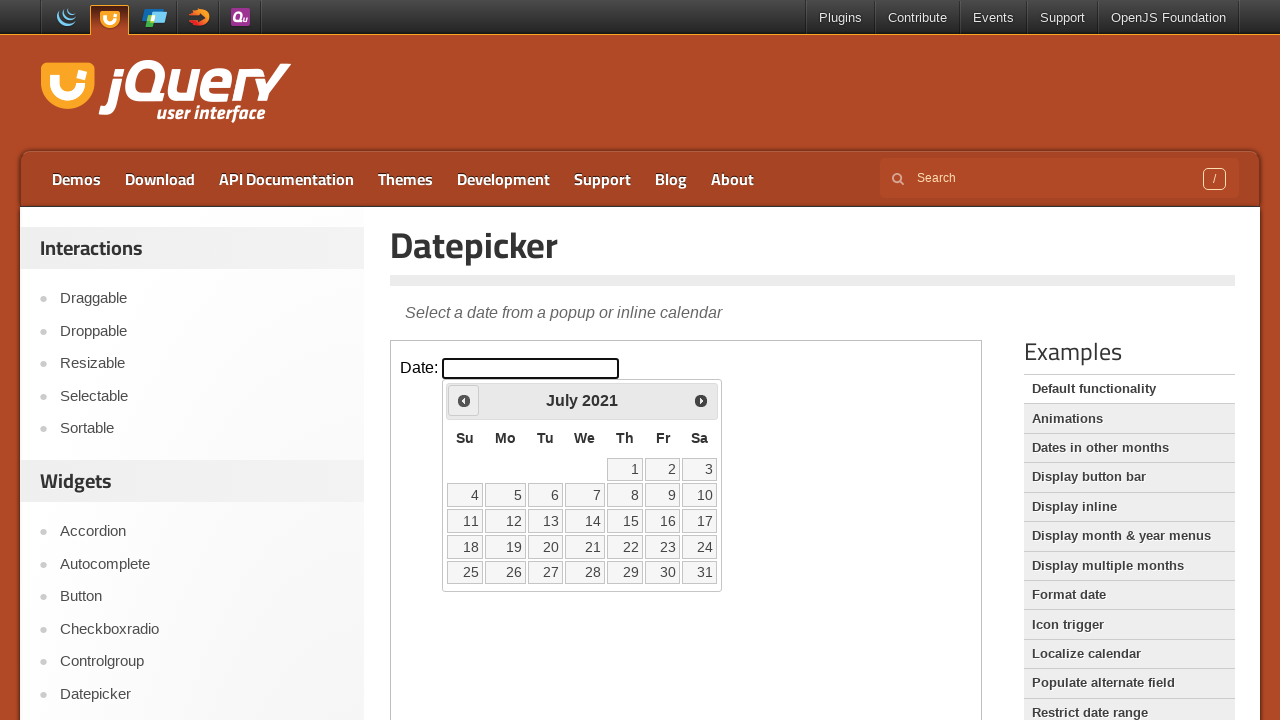

Waited 200ms for navigation animation
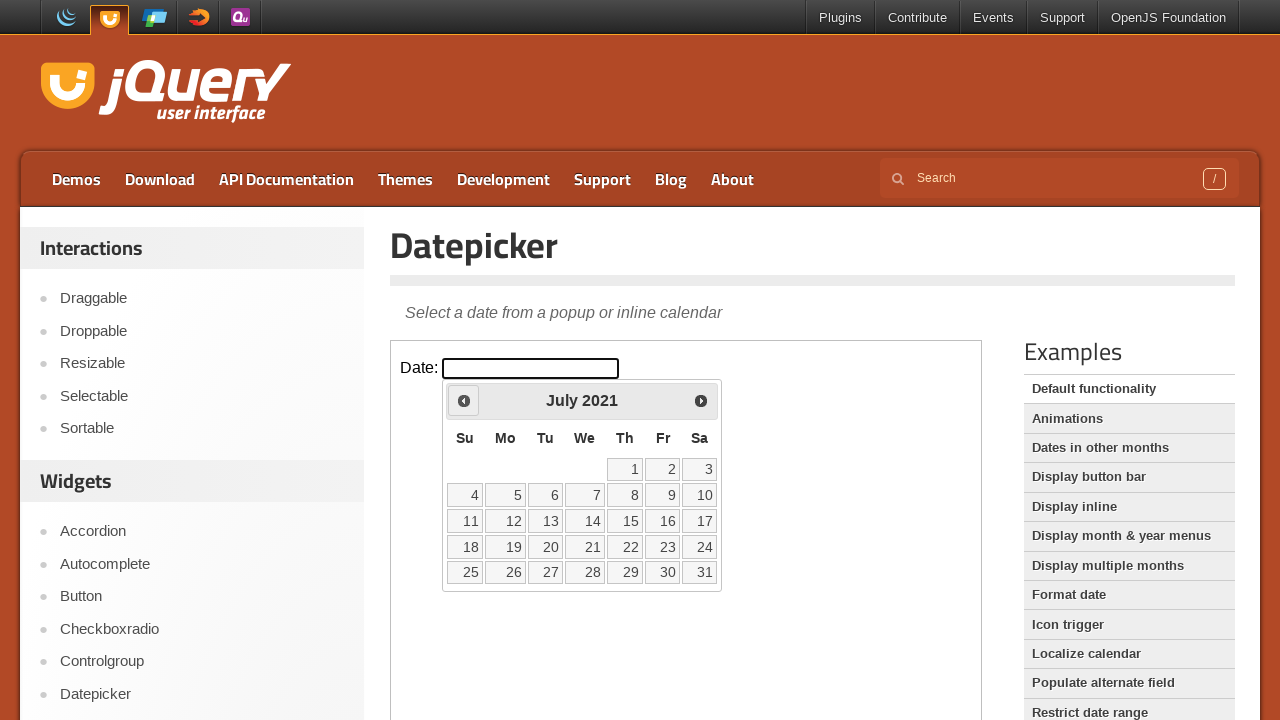

Clicked Previous button to navigate backwards (currently at July 2021) at (464, 400) on iframe.demo-frame >> internal:control=enter-frame >> xpath=//span[text()='Prev']
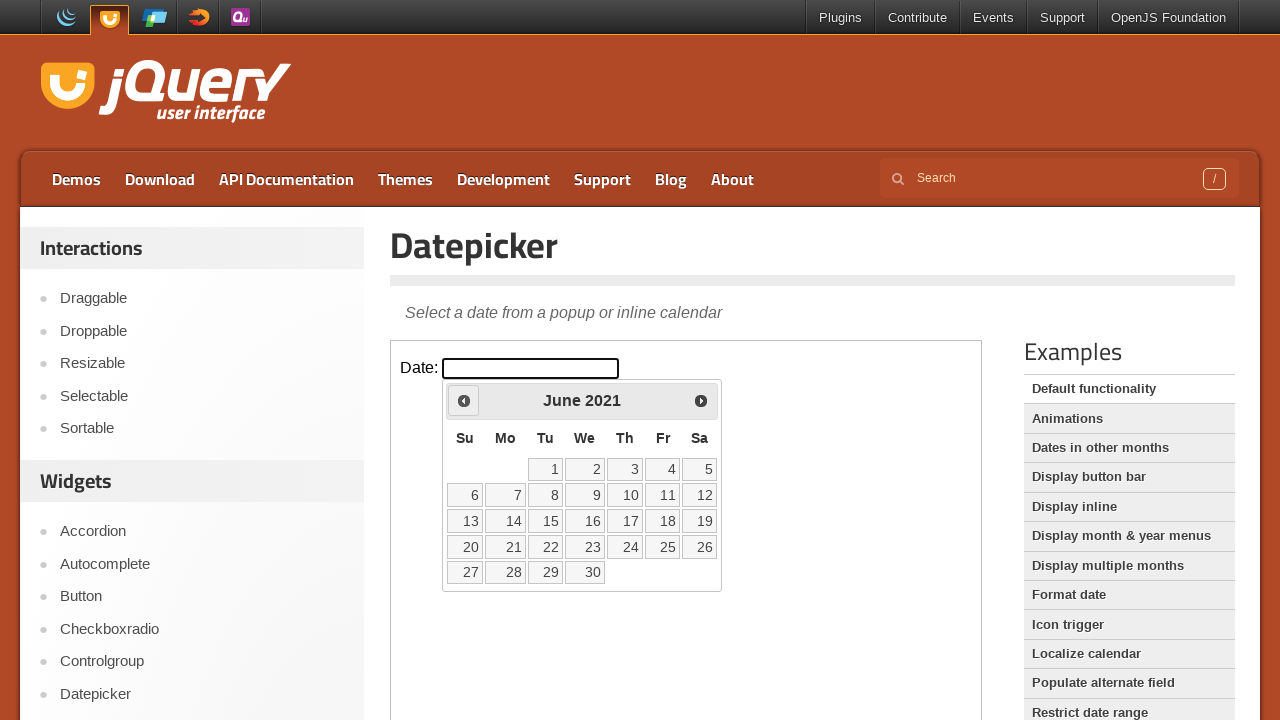

Waited 200ms for navigation animation
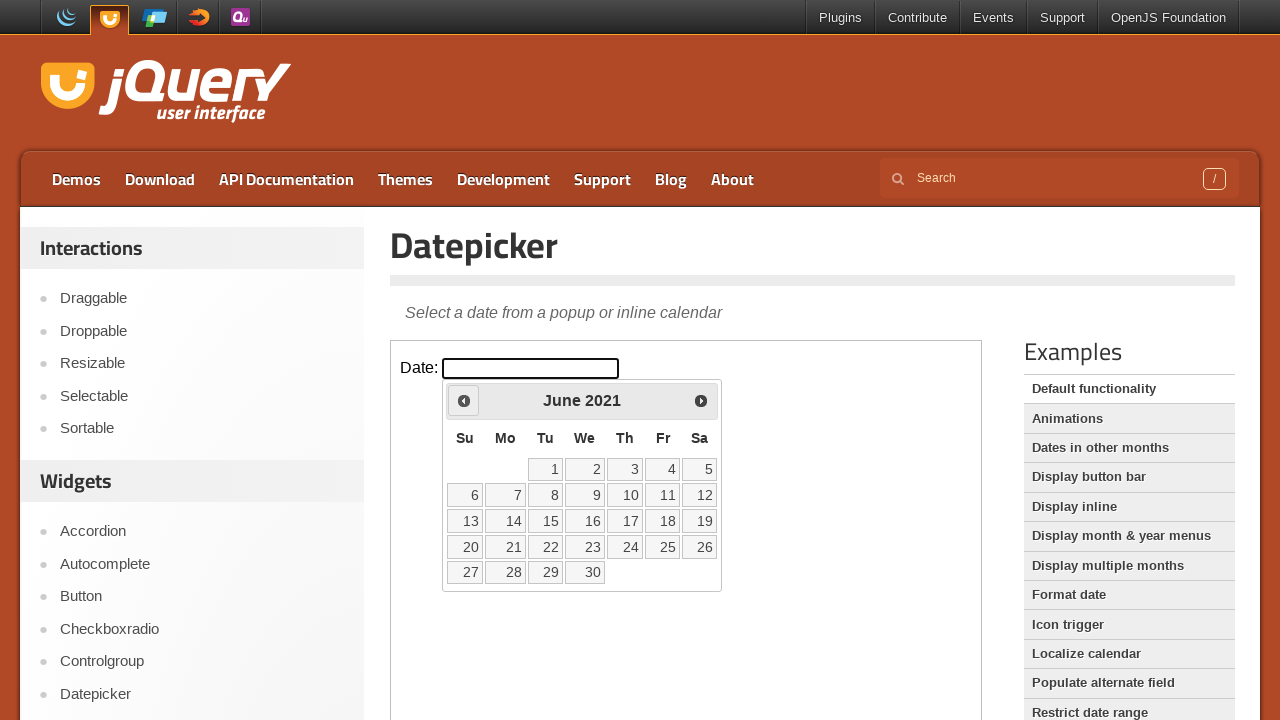

Clicked Previous button to navigate backwards (currently at June 2021) at (464, 400) on iframe.demo-frame >> internal:control=enter-frame >> xpath=//span[text()='Prev']
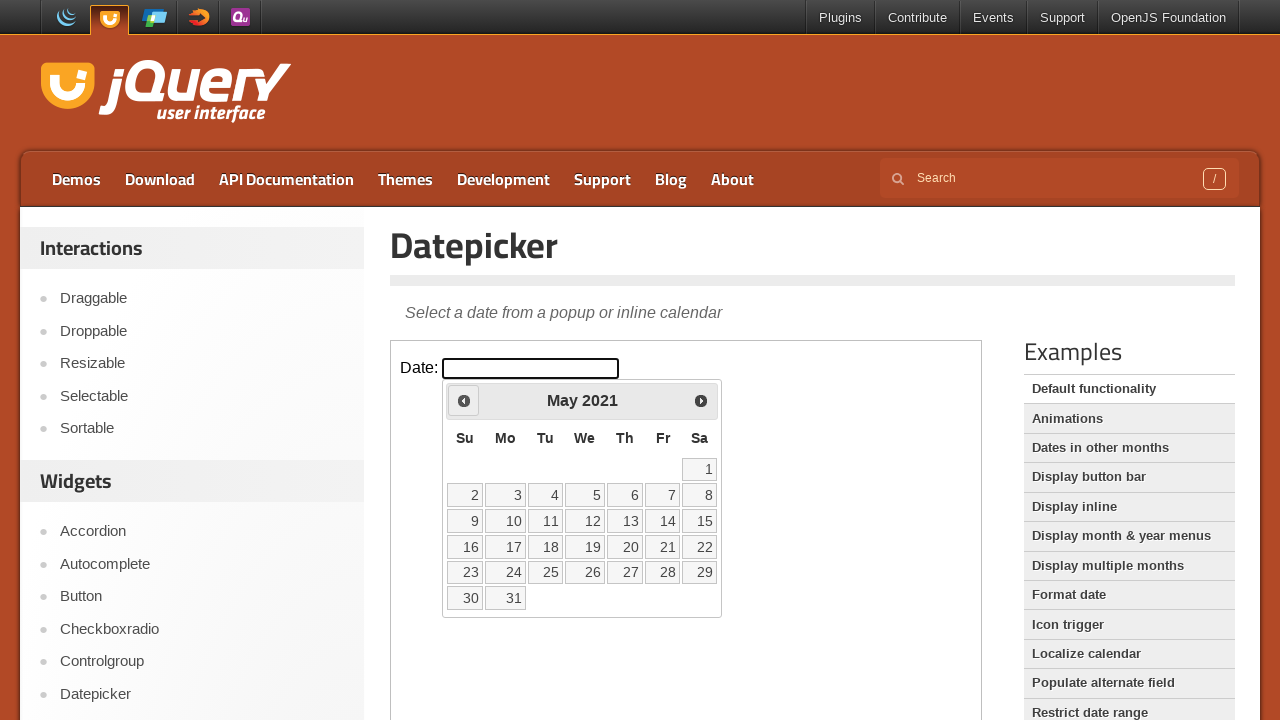

Waited 200ms for navigation animation
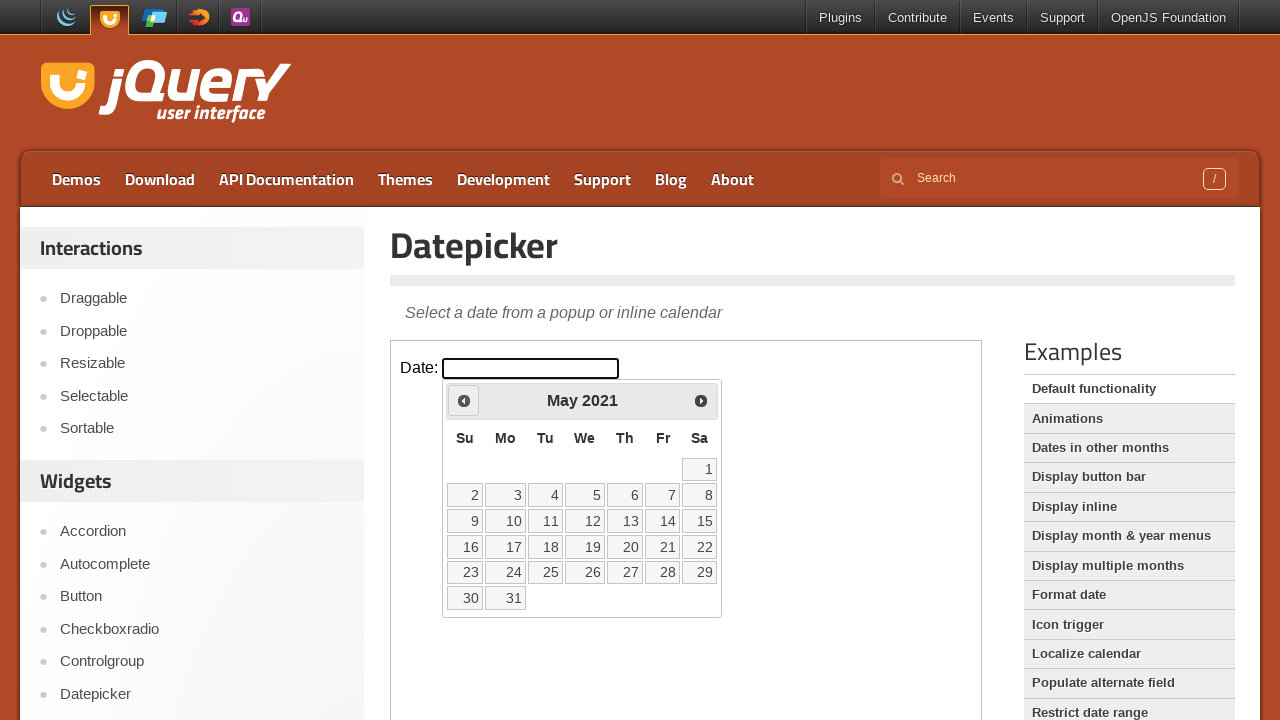

Clicked Previous button to navigate backwards (currently at May 2021) at (464, 400) on iframe.demo-frame >> internal:control=enter-frame >> xpath=//span[text()='Prev']
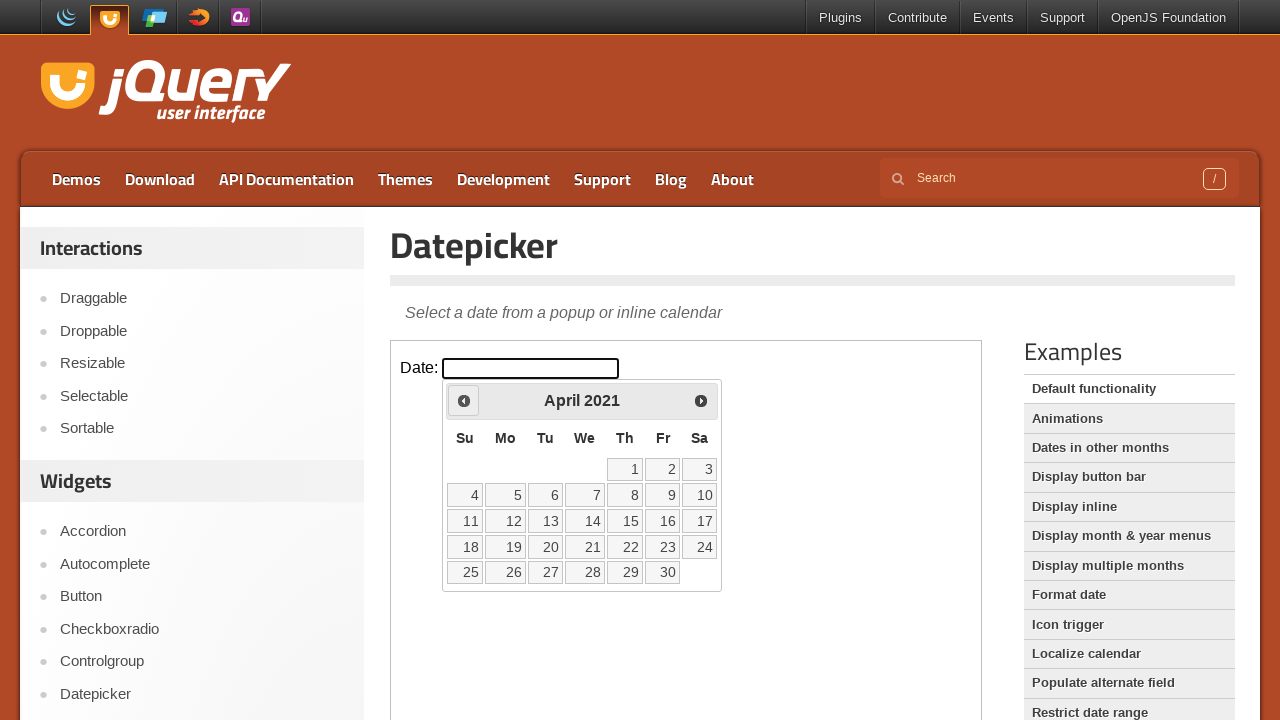

Waited 200ms for navigation animation
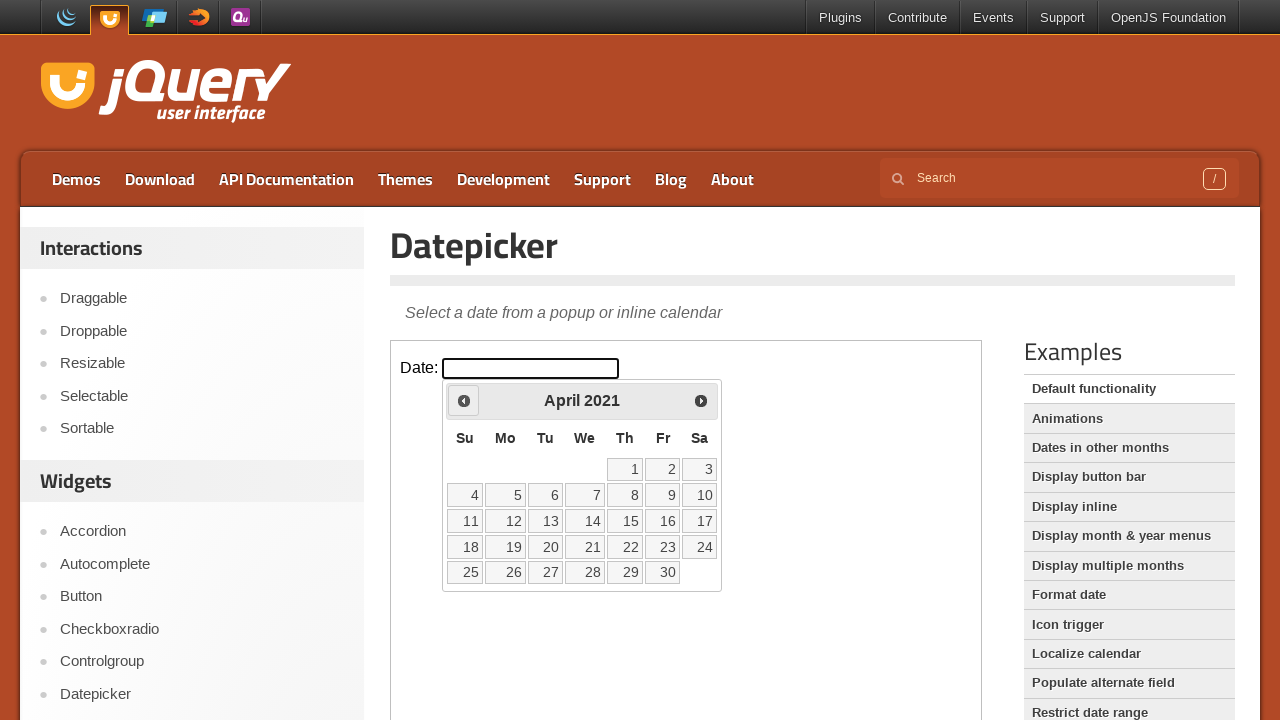

Clicked Previous button to navigate backwards (currently at April 2021) at (464, 400) on iframe.demo-frame >> internal:control=enter-frame >> xpath=//span[text()='Prev']
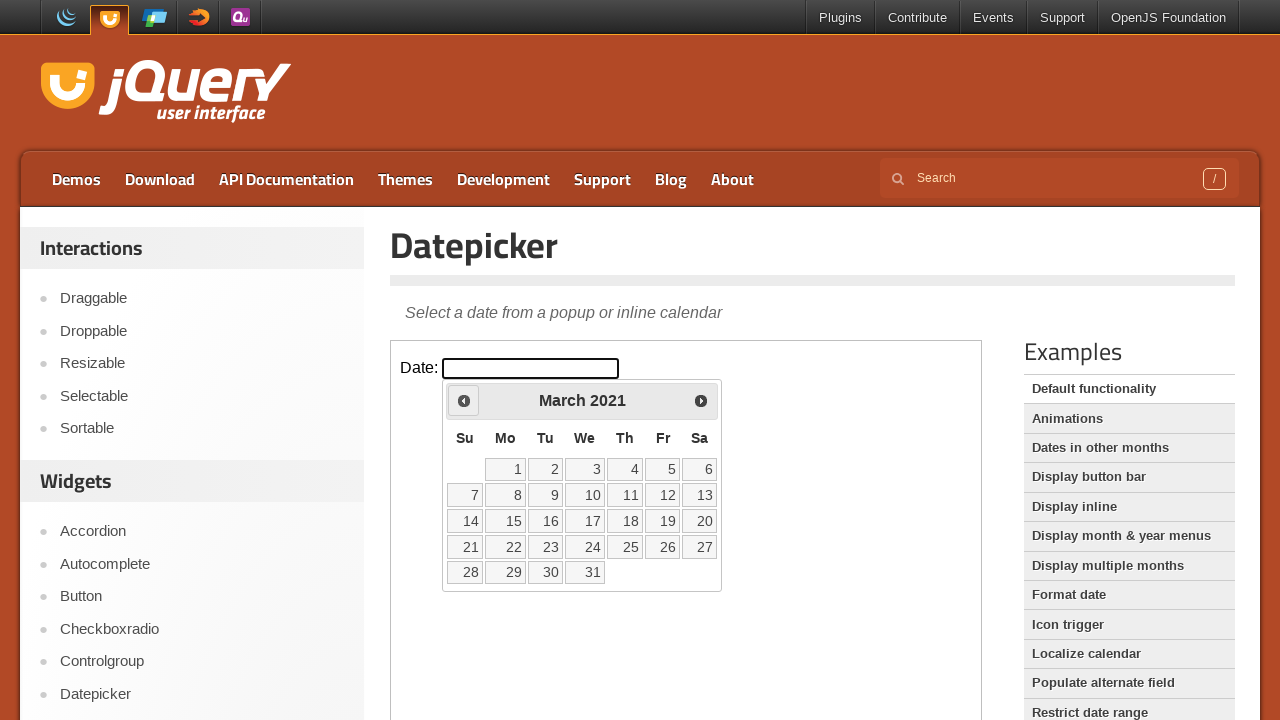

Waited 200ms for navigation animation
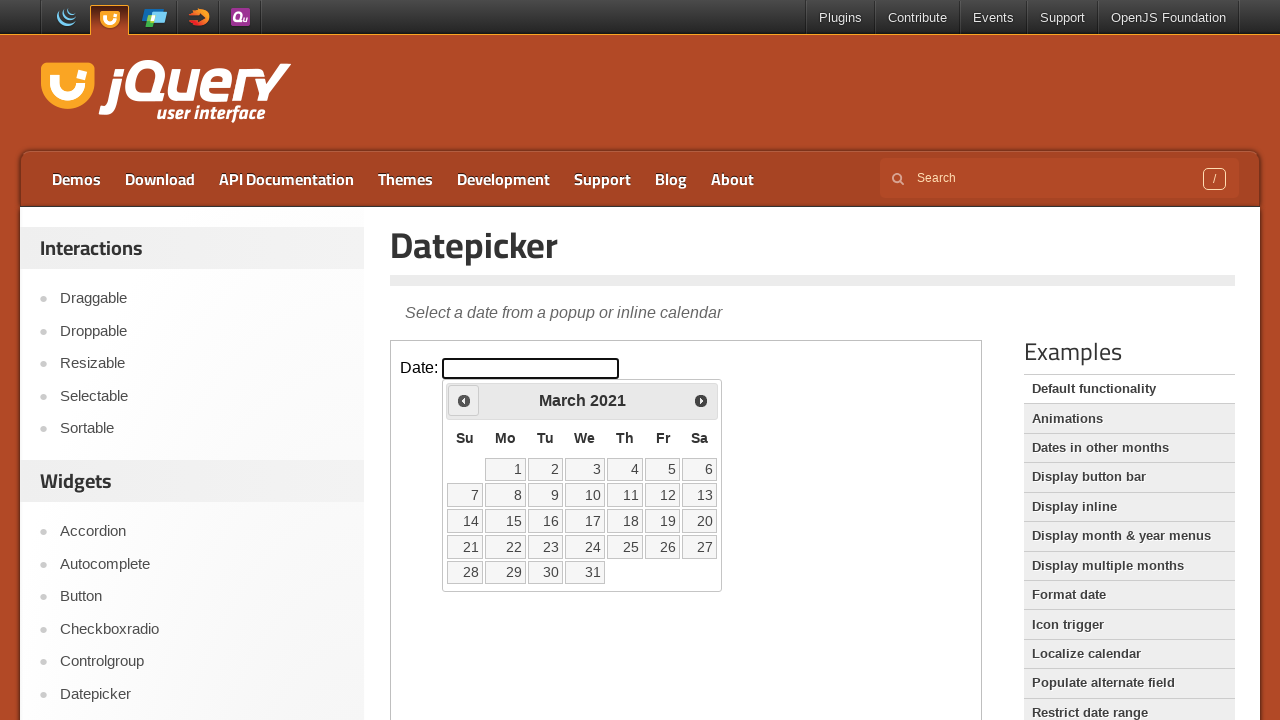

Clicked Previous button to navigate backwards (currently at March 2021) at (464, 400) on iframe.demo-frame >> internal:control=enter-frame >> xpath=//span[text()='Prev']
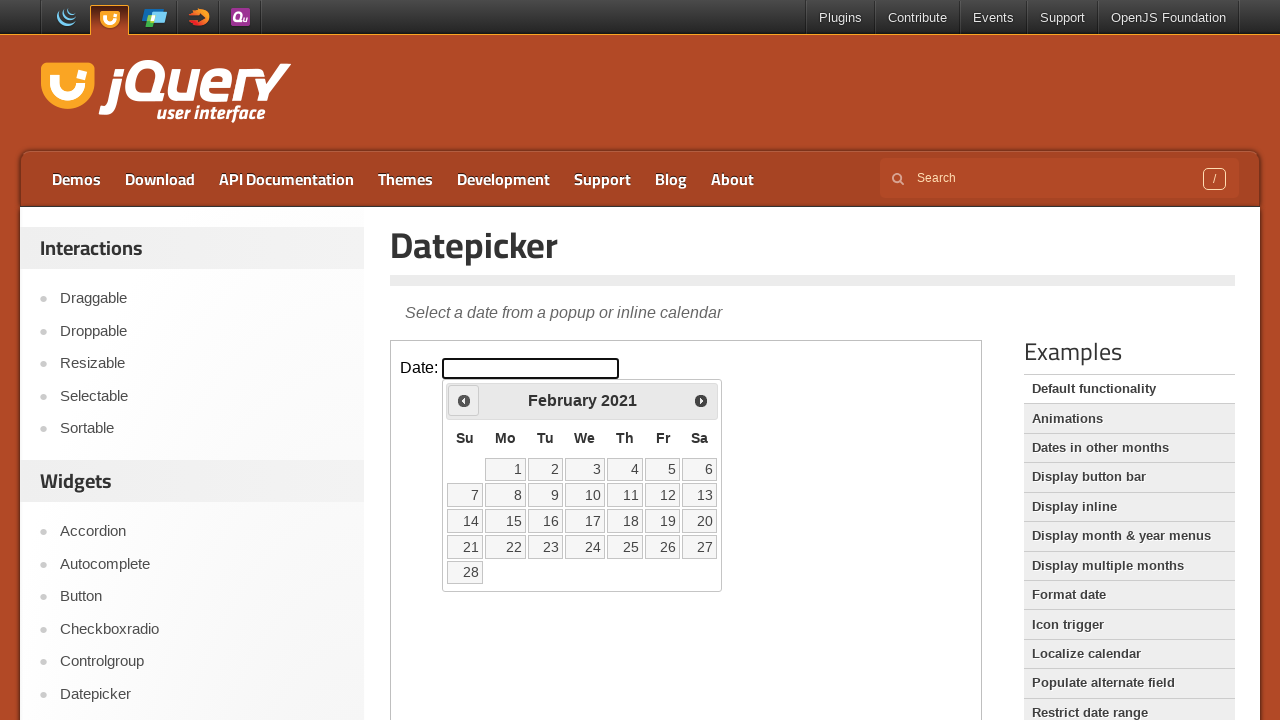

Waited 200ms for navigation animation
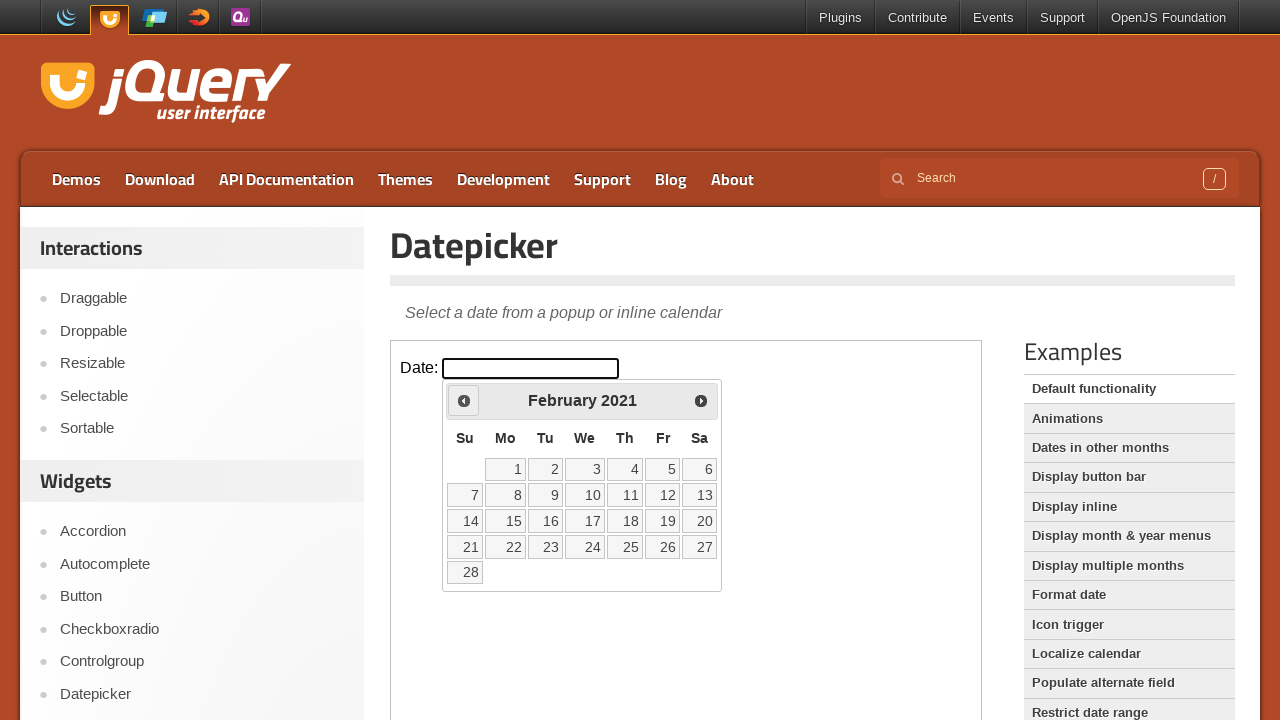

Clicked Previous button to navigate backwards (currently at February 2021) at (464, 400) on iframe.demo-frame >> internal:control=enter-frame >> xpath=//span[text()='Prev']
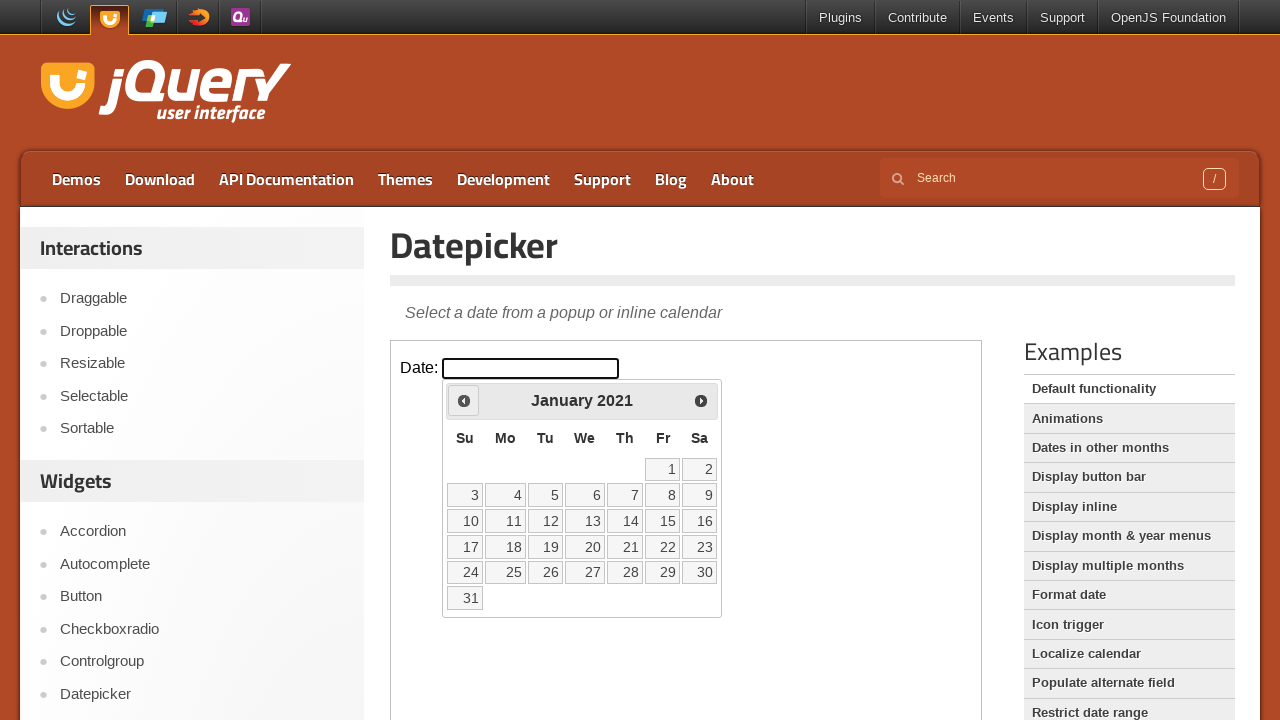

Waited 200ms for navigation animation
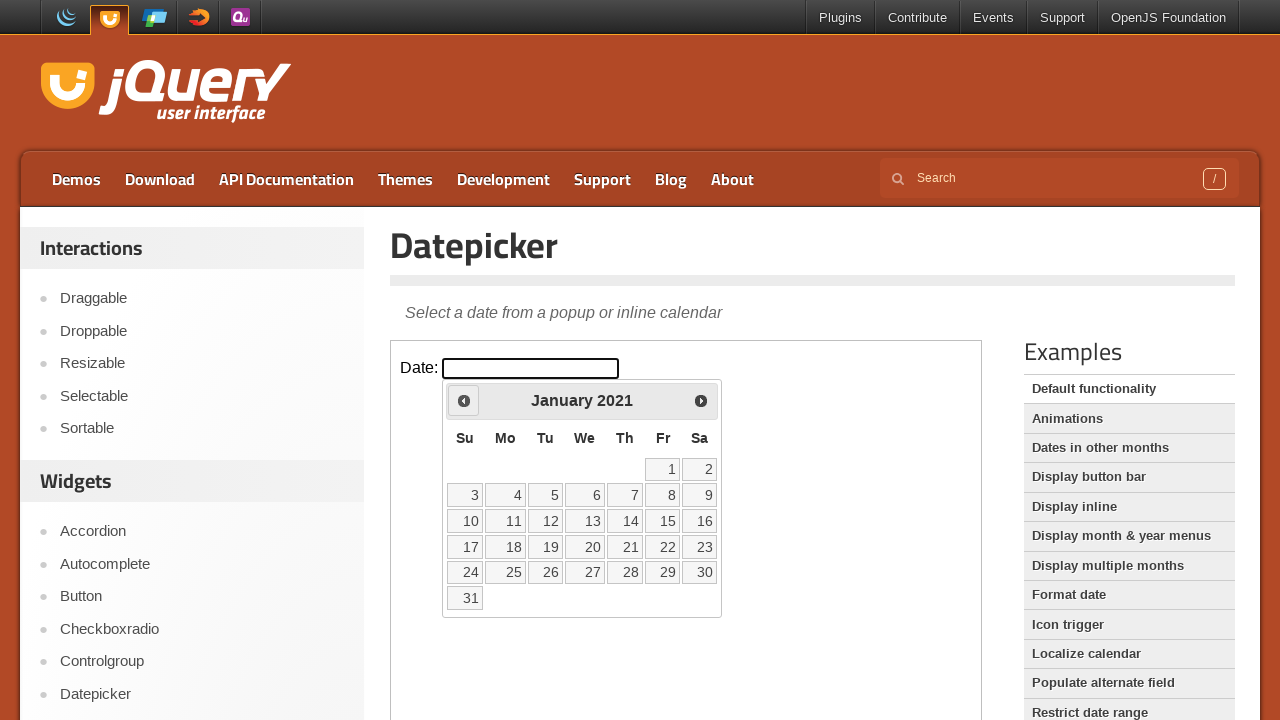

Clicked Previous button to navigate backwards (currently at January 2021) at (464, 400) on iframe.demo-frame >> internal:control=enter-frame >> xpath=//span[text()='Prev']
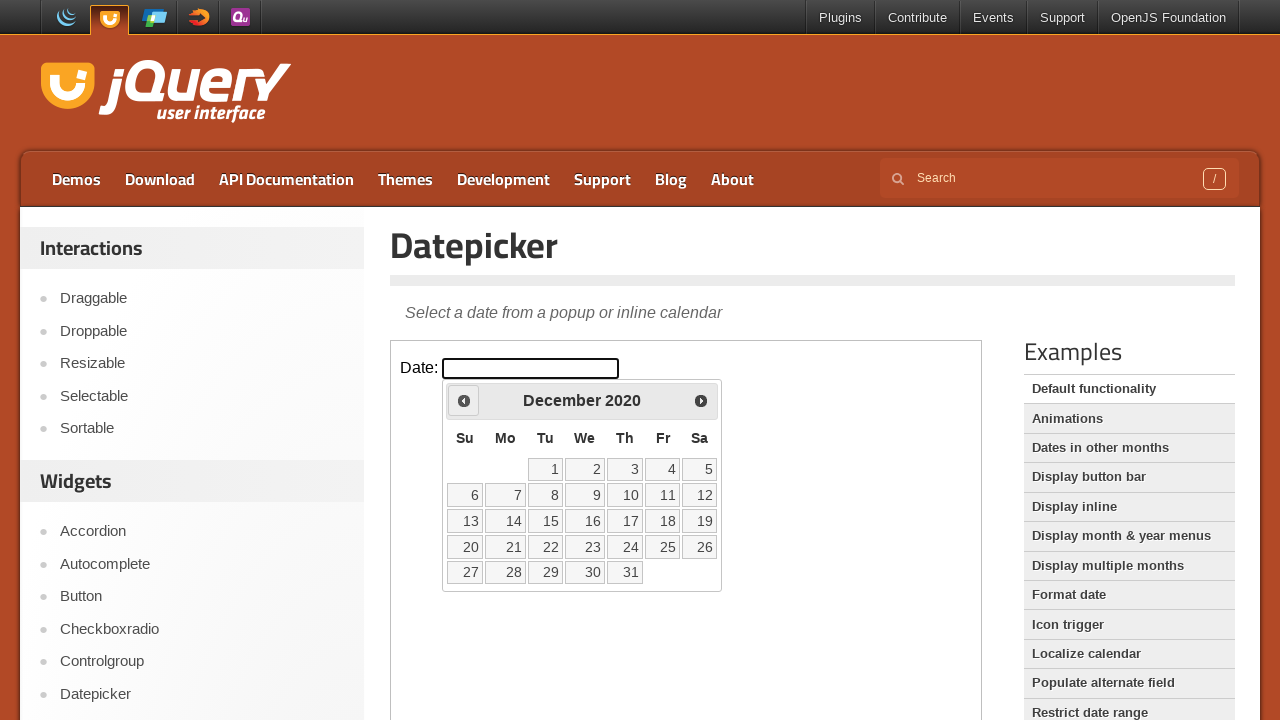

Waited 200ms for navigation animation
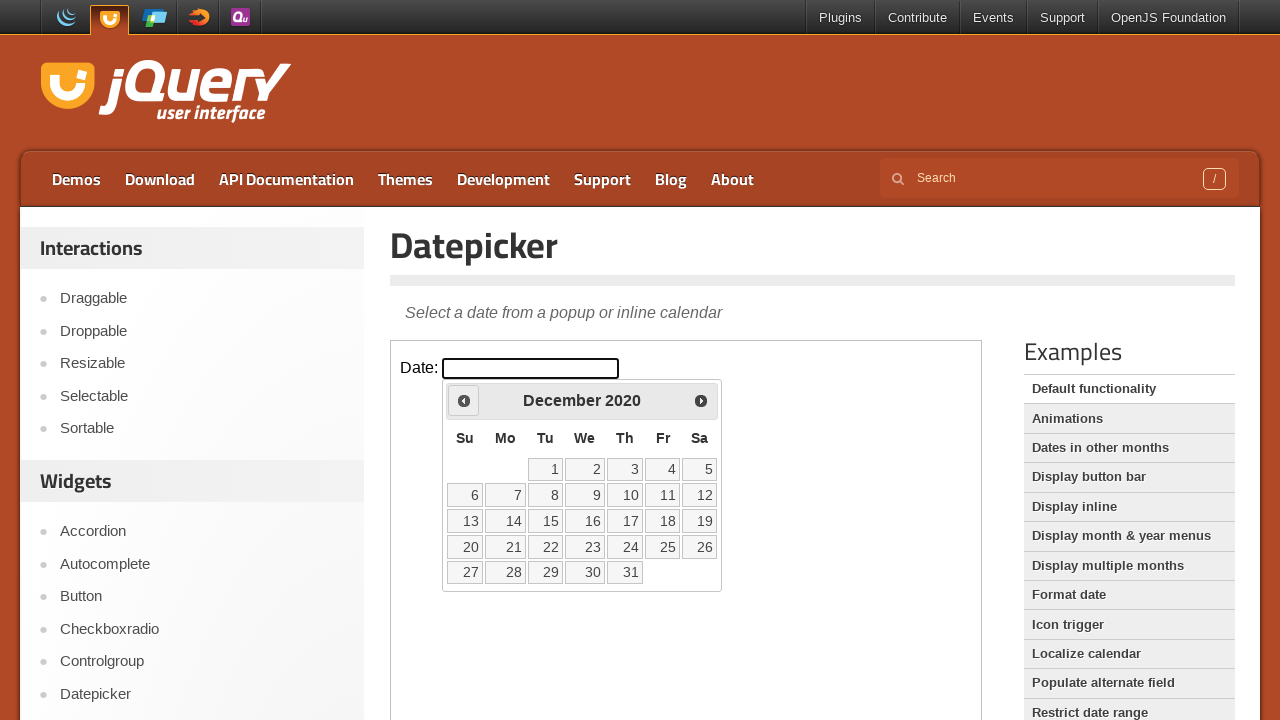

Clicked Previous button to navigate backwards (currently at December 2020) at (464, 400) on iframe.demo-frame >> internal:control=enter-frame >> xpath=//span[text()='Prev']
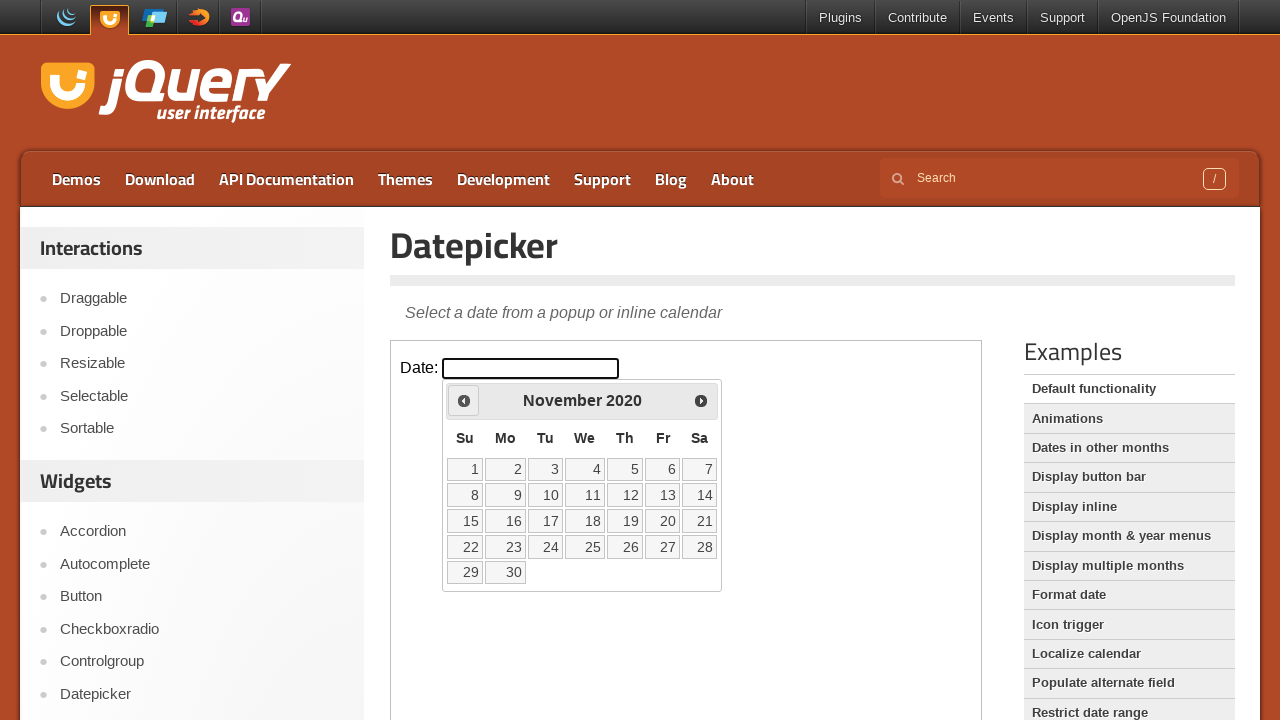

Waited 200ms for navigation animation
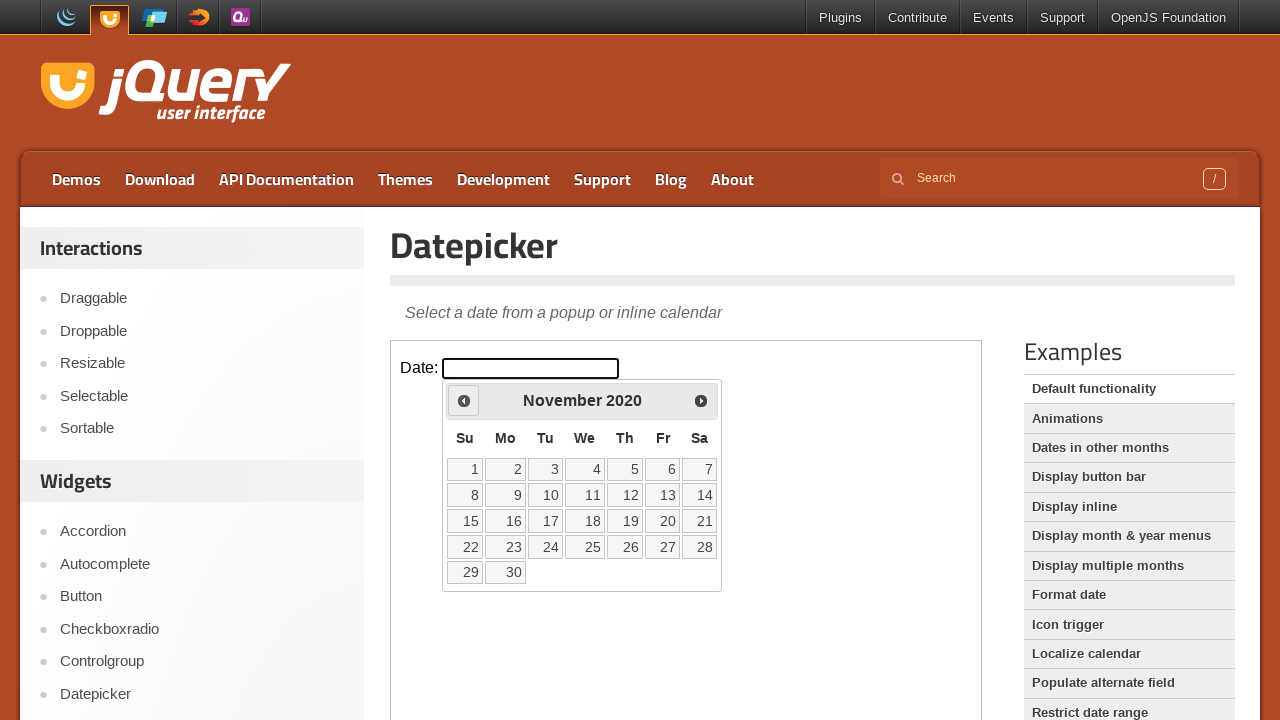

Clicked Previous button to navigate backwards (currently at November 2020) at (464, 400) on iframe.demo-frame >> internal:control=enter-frame >> xpath=//span[text()='Prev']
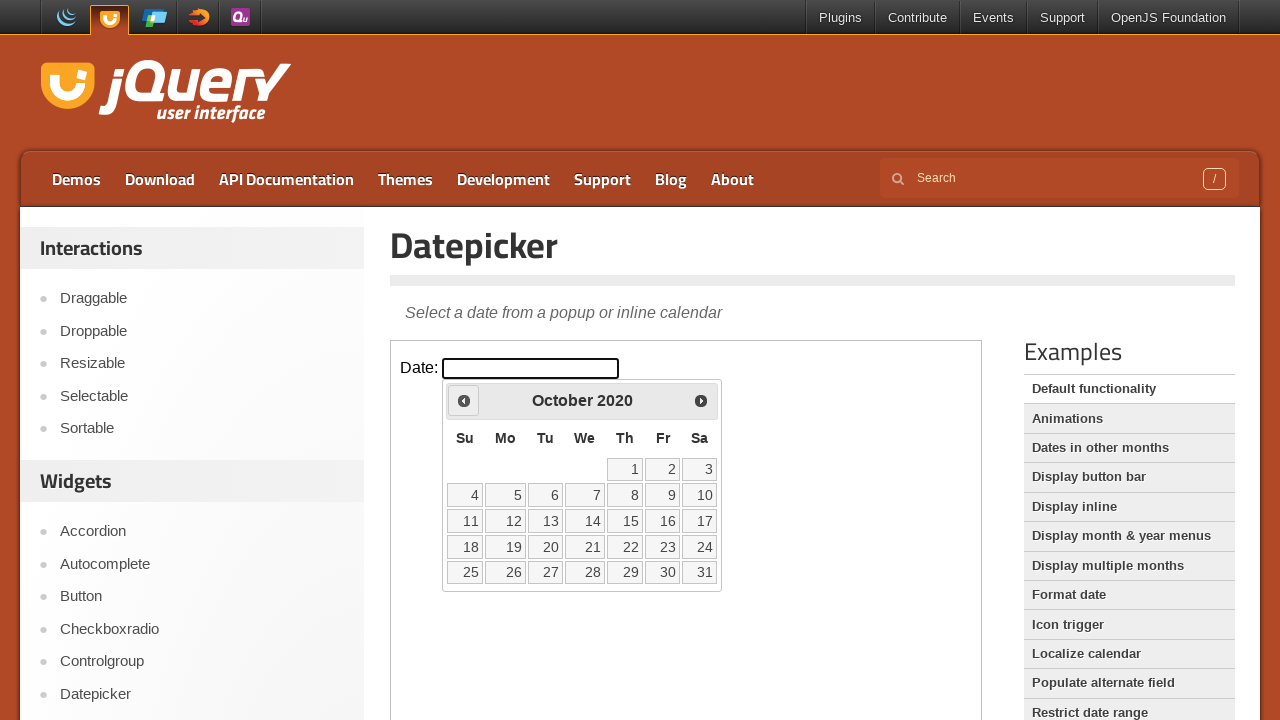

Waited 200ms for navigation animation
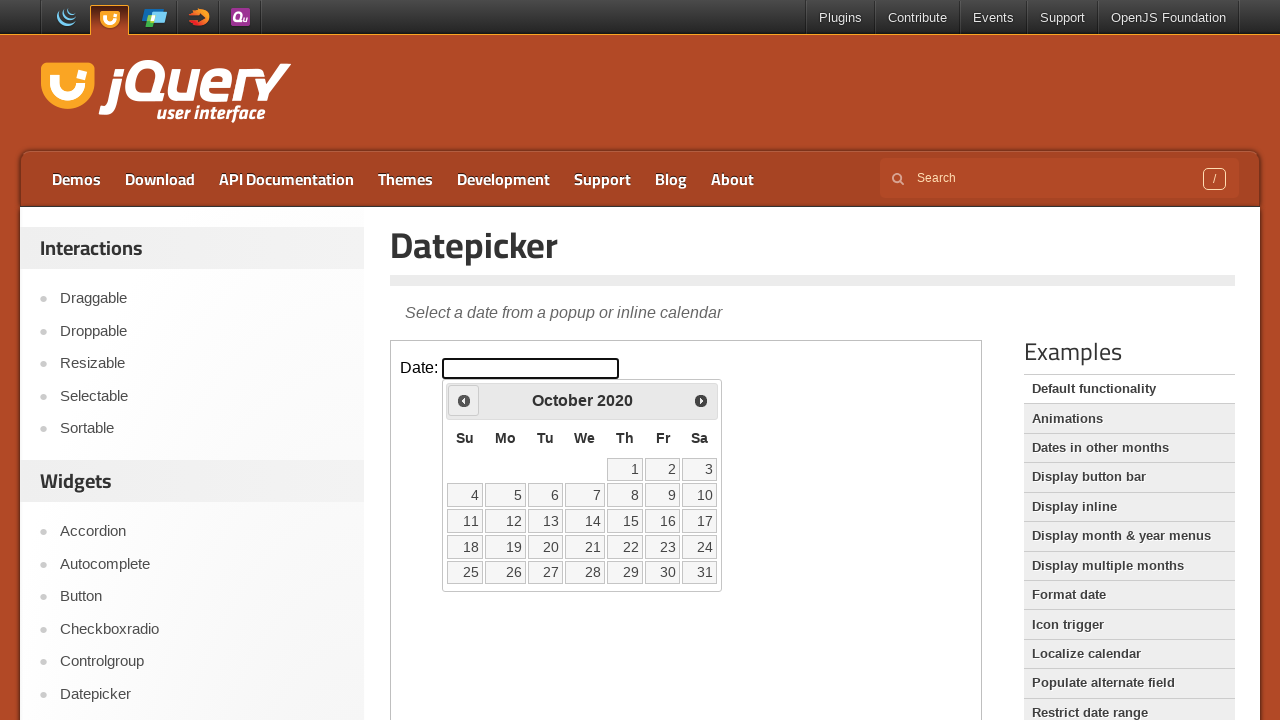

Clicked Previous button to navigate backwards (currently at October 2020) at (464, 400) on iframe.demo-frame >> internal:control=enter-frame >> xpath=//span[text()='Prev']
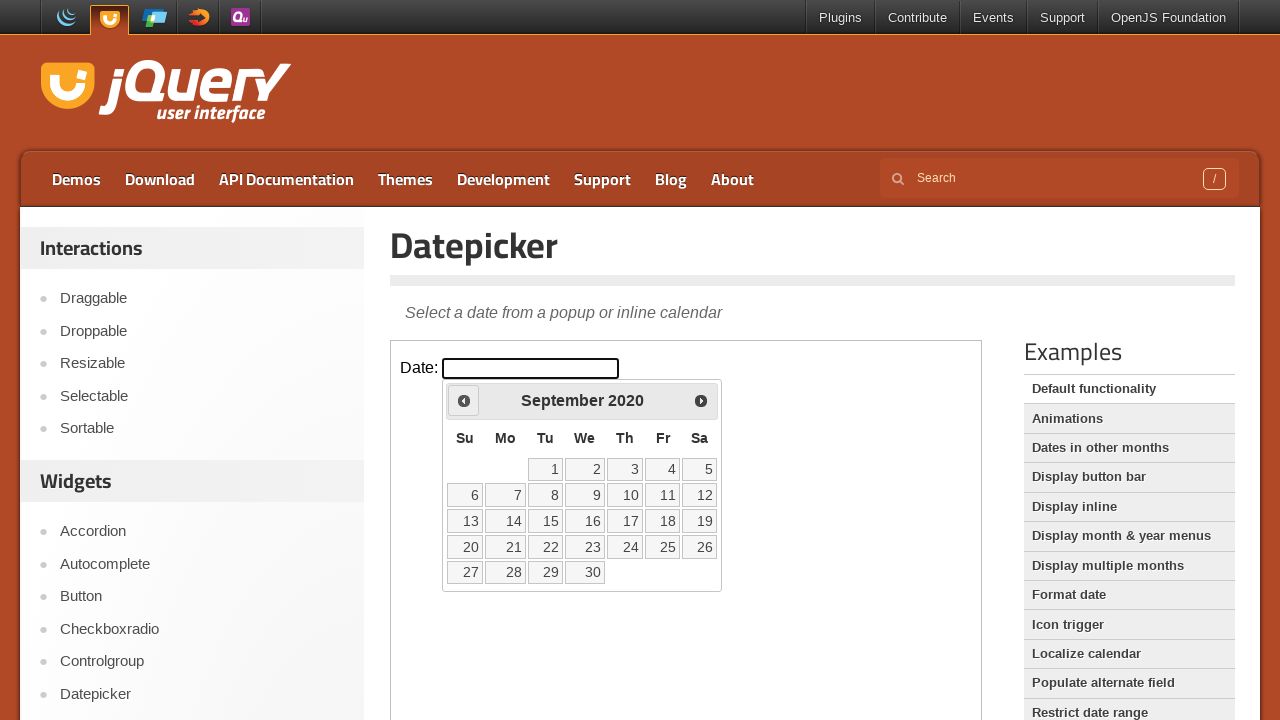

Waited 200ms for navigation animation
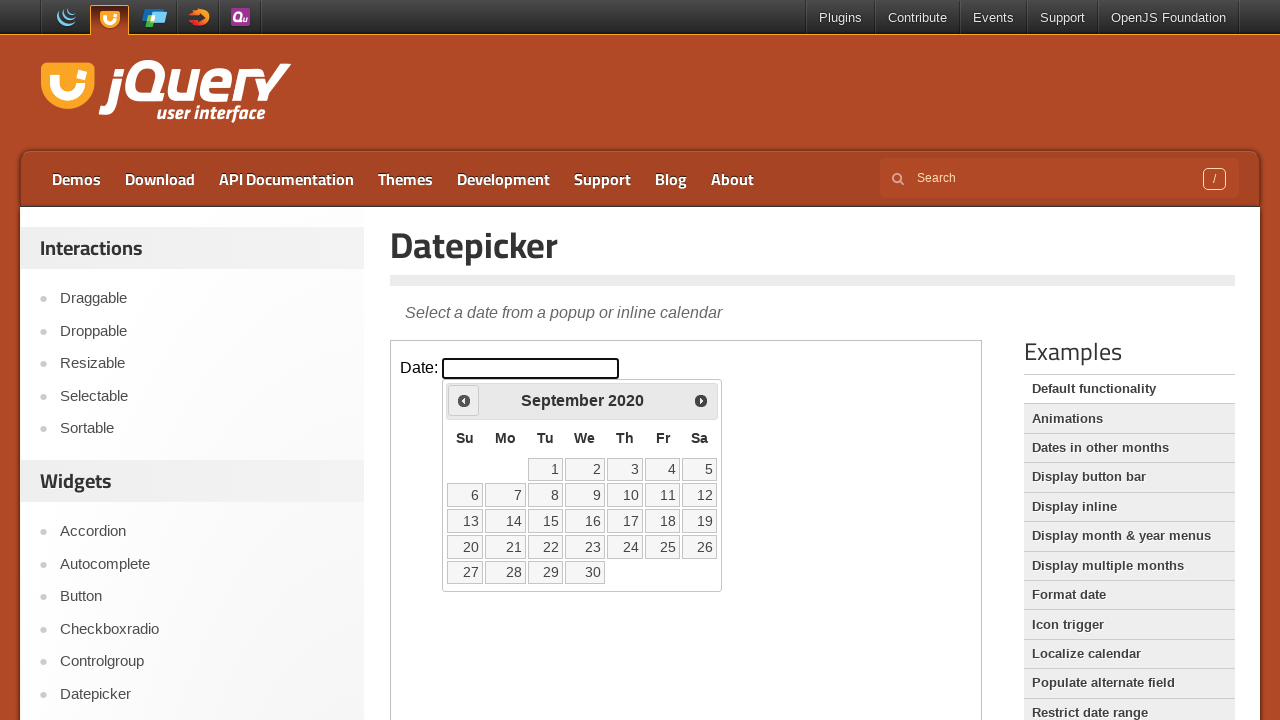

Clicked Previous button to navigate backwards (currently at September 2020) at (464, 400) on iframe.demo-frame >> internal:control=enter-frame >> xpath=//span[text()='Prev']
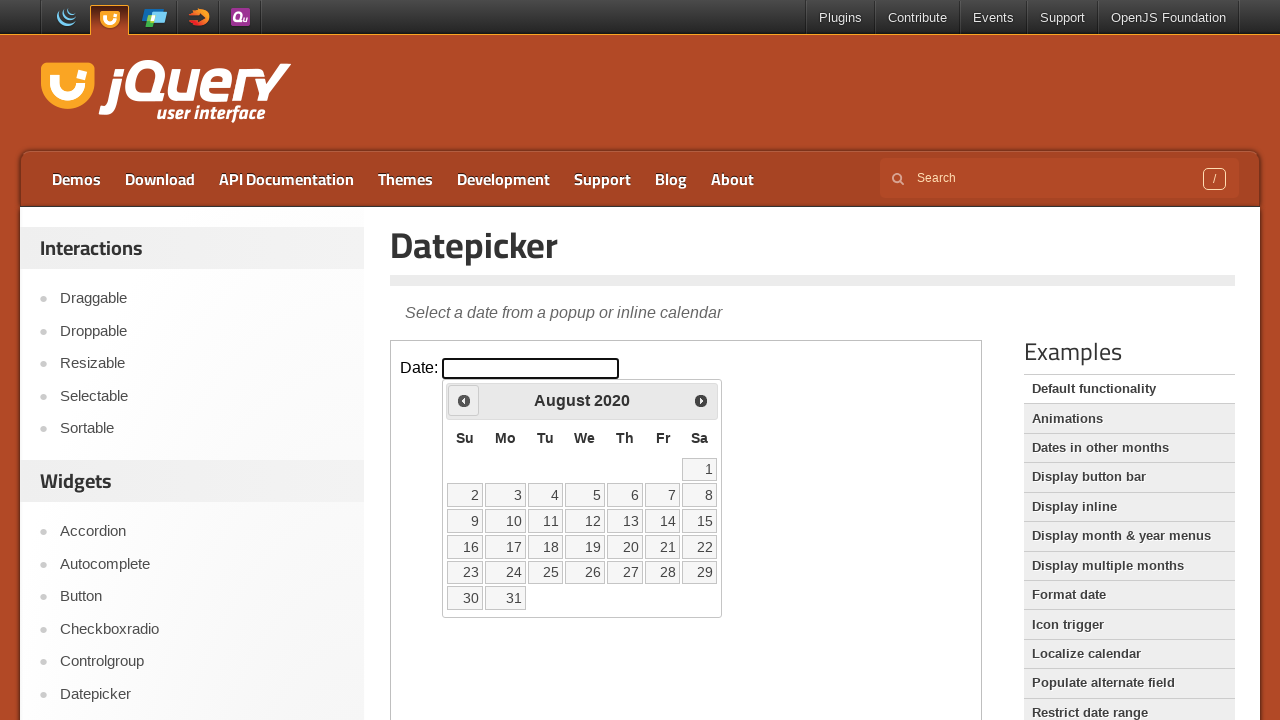

Waited 200ms for navigation animation
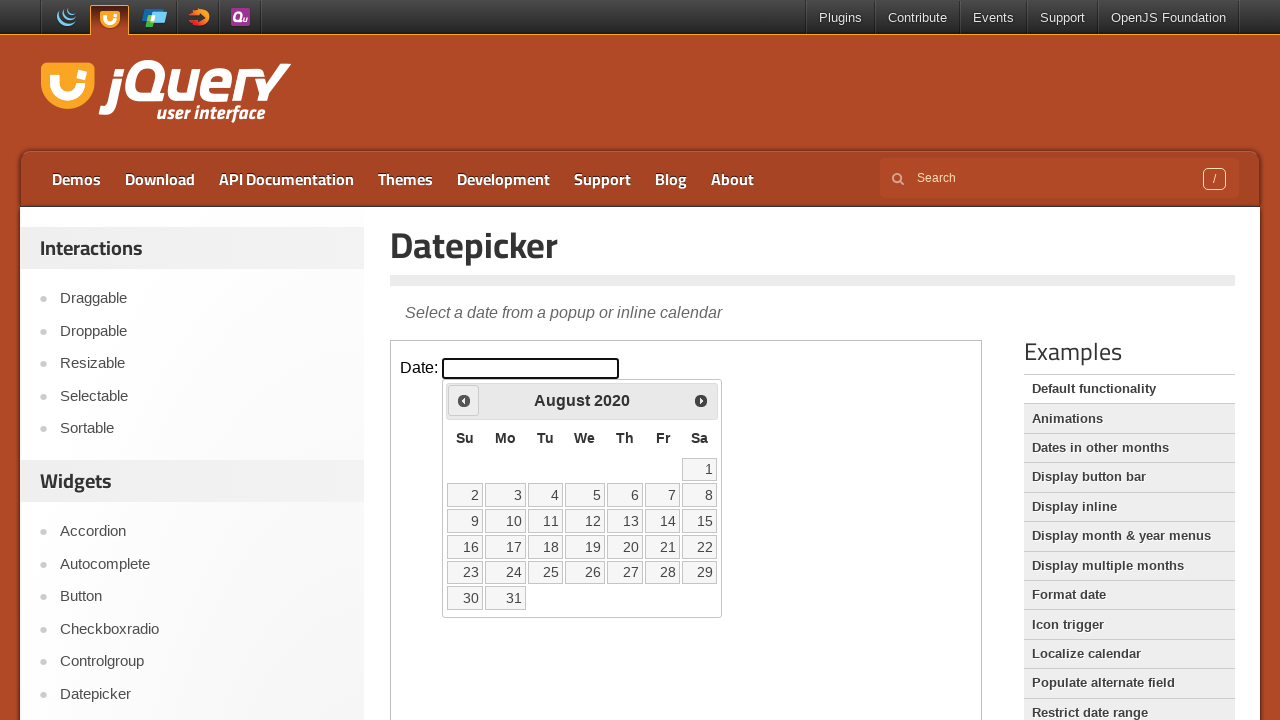

Clicked Previous button to navigate backwards (currently at August 2020) at (464, 400) on iframe.demo-frame >> internal:control=enter-frame >> xpath=//span[text()='Prev']
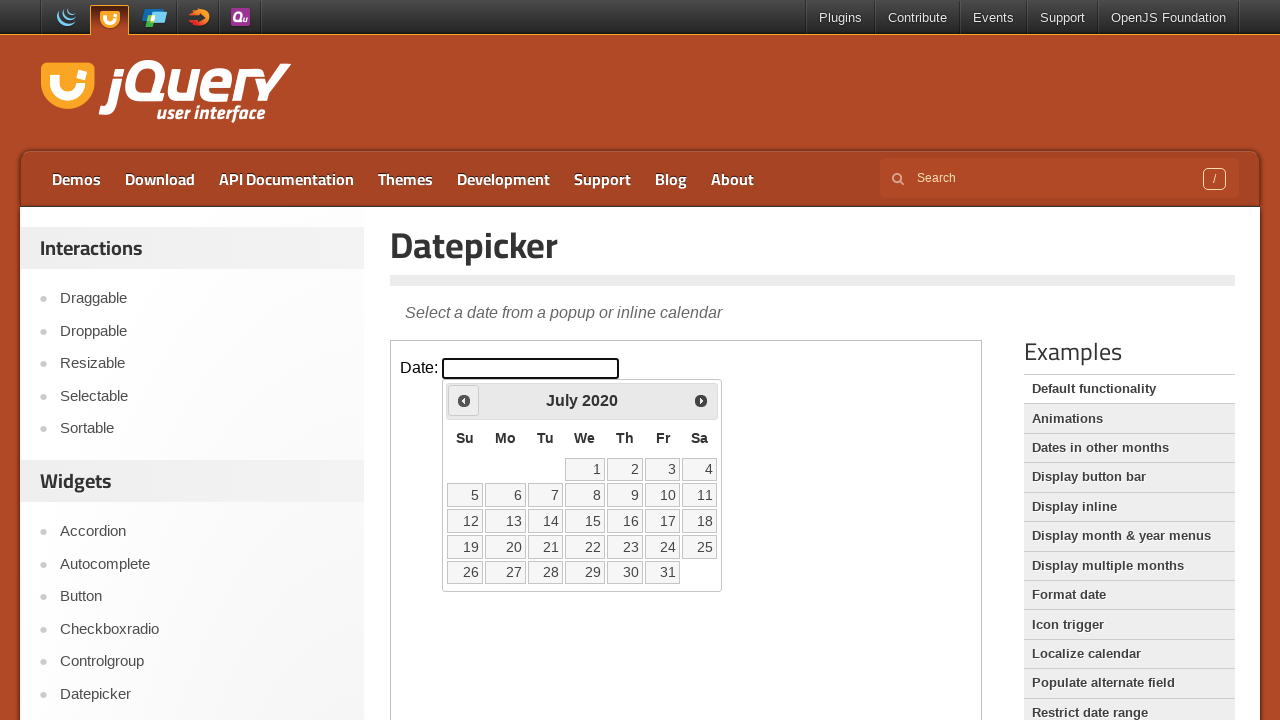

Waited 200ms for navigation animation
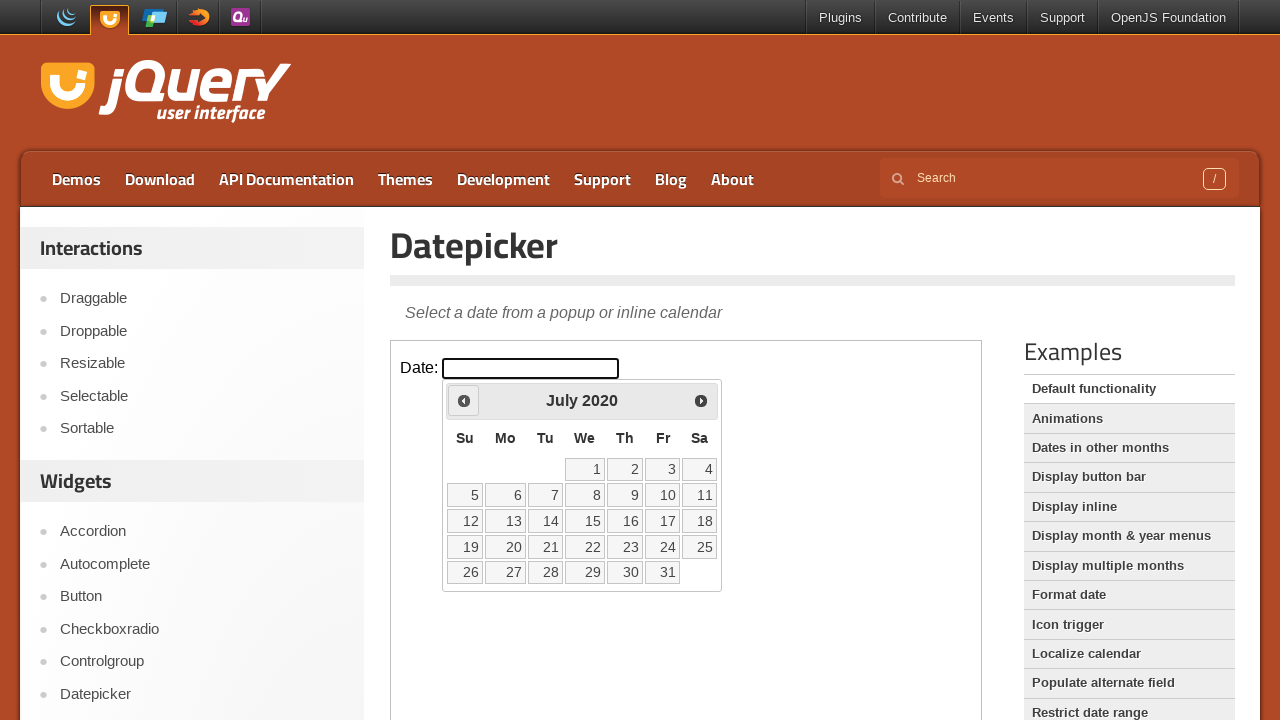

Clicked Previous button to navigate backwards (currently at July 2020) at (464, 400) on iframe.demo-frame >> internal:control=enter-frame >> xpath=//span[text()='Prev']
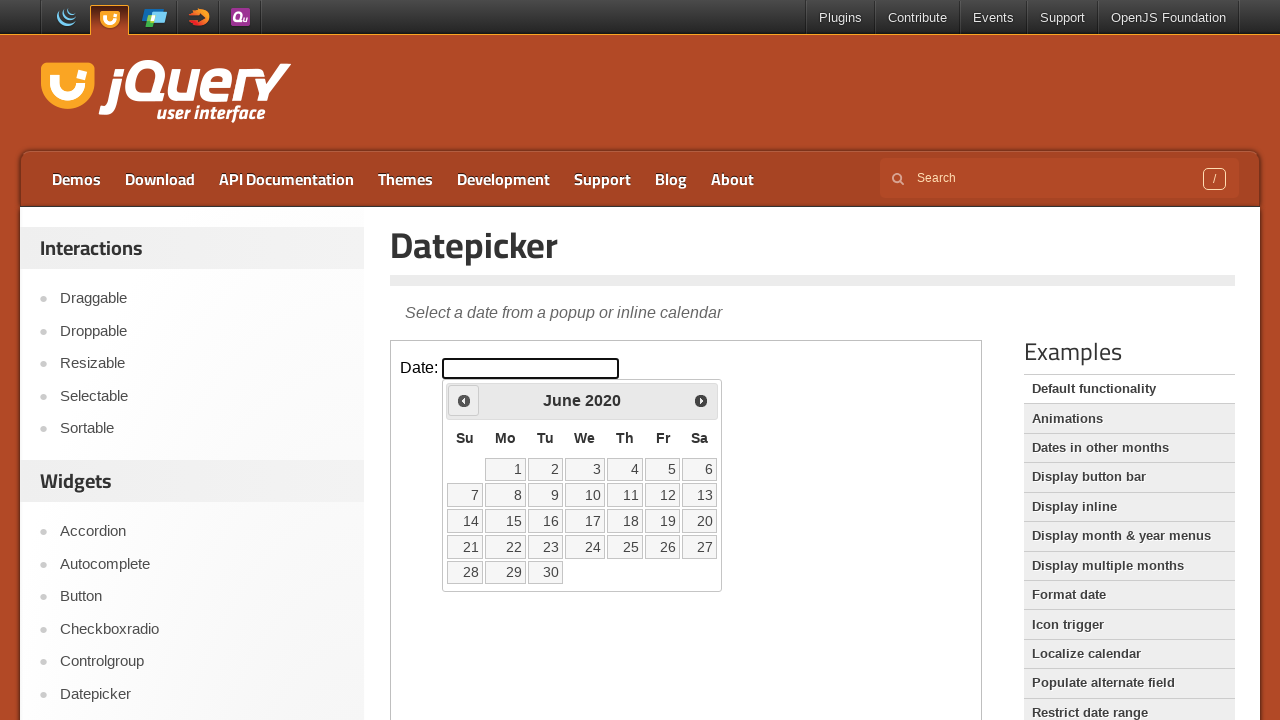

Waited 200ms for navigation animation
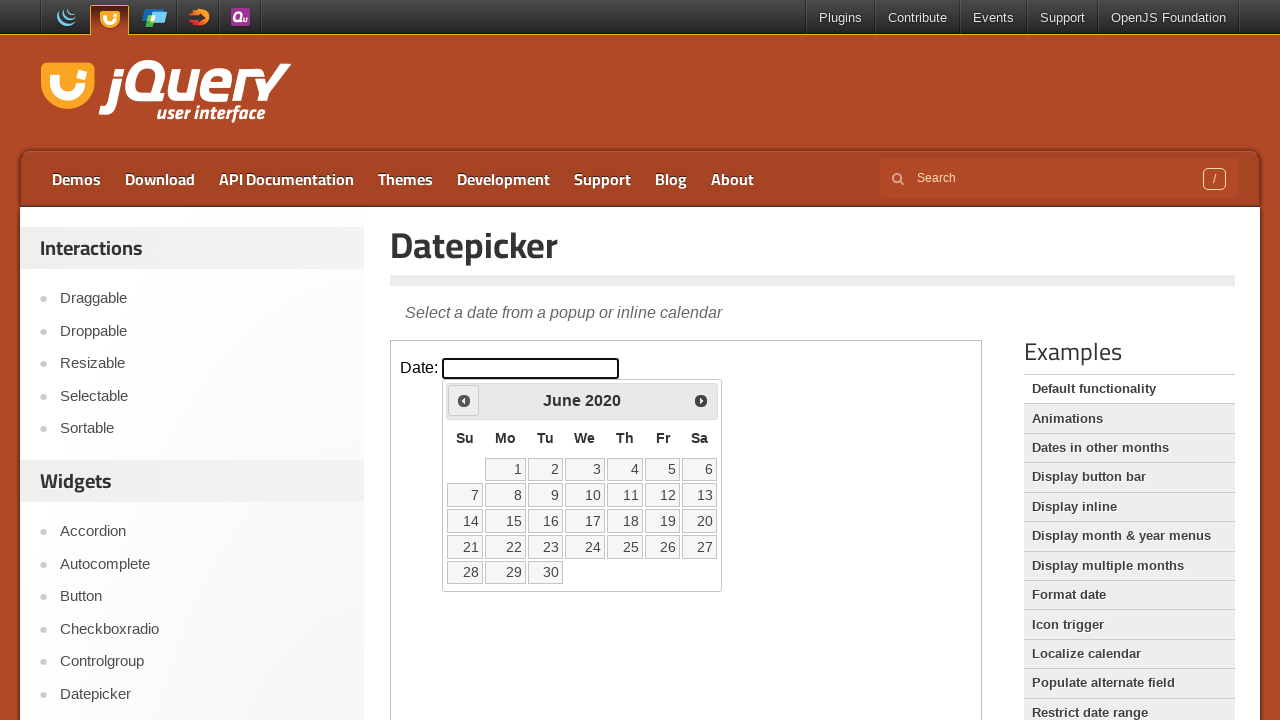

Clicked Previous button to navigate backwards (currently at June 2020) at (464, 400) on iframe.demo-frame >> internal:control=enter-frame >> xpath=//span[text()='Prev']
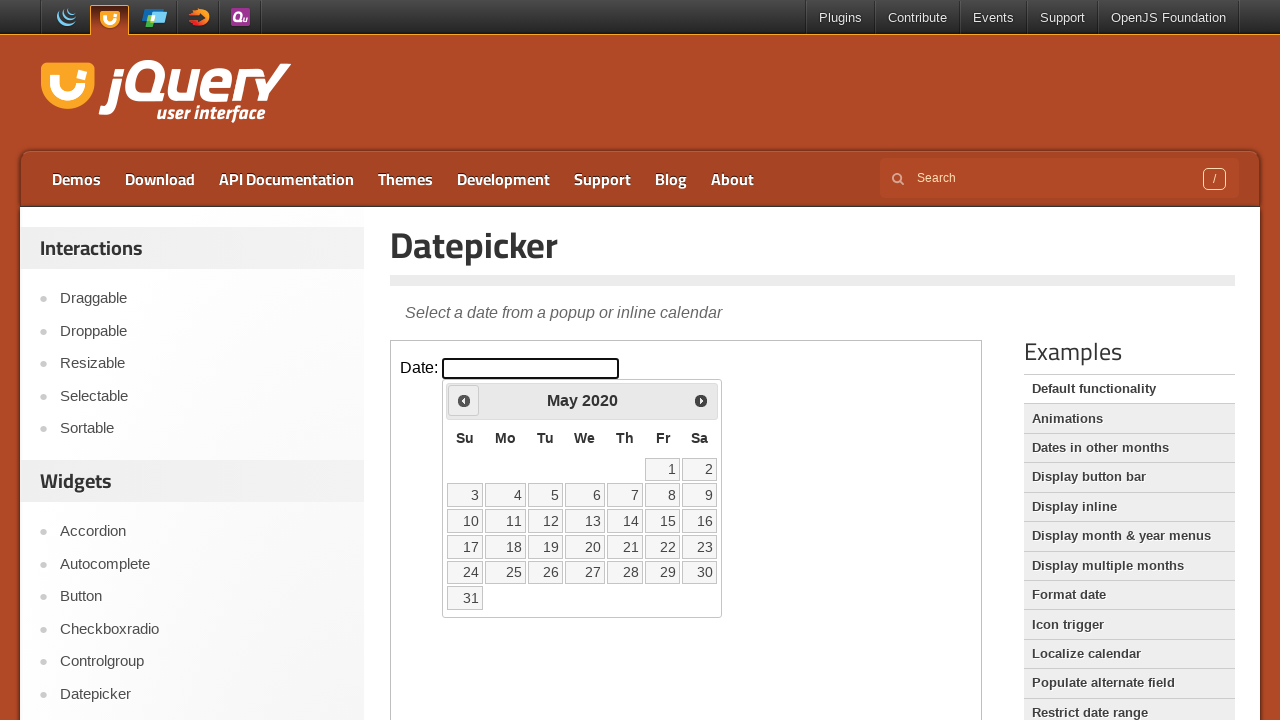

Waited 200ms for navigation animation
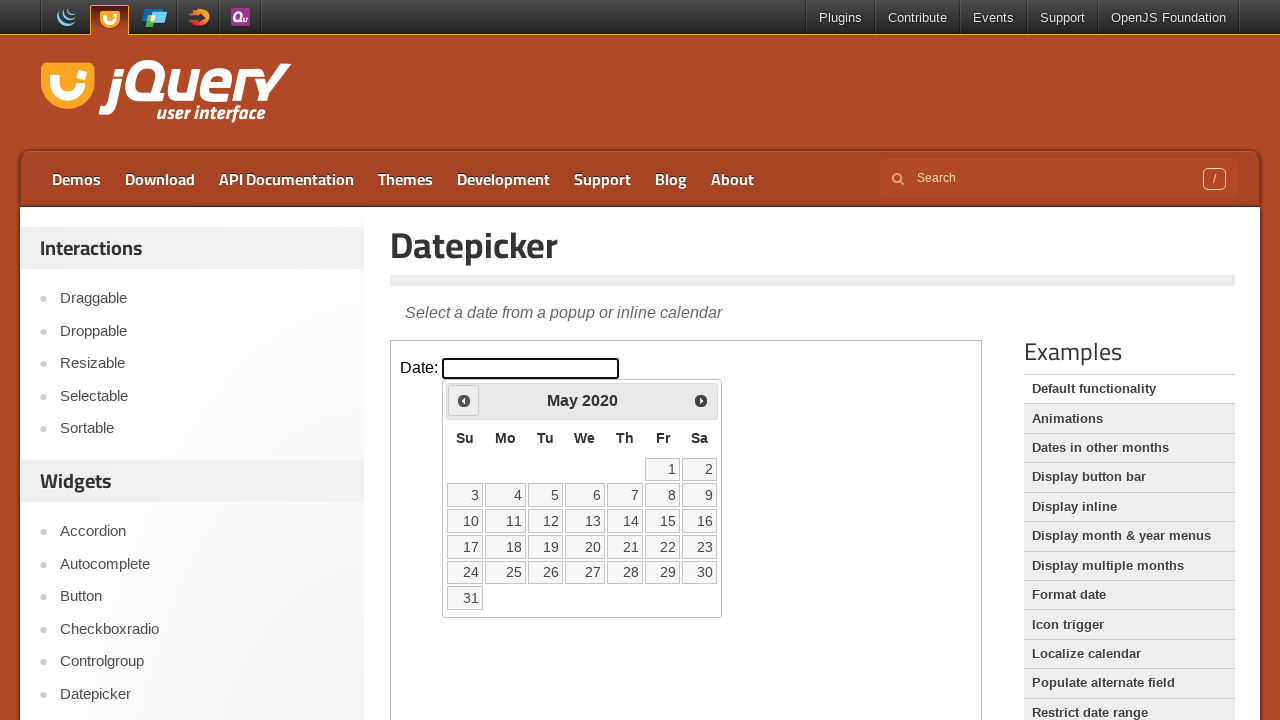

Clicked Previous button to navigate backwards (currently at May 2020) at (464, 400) on iframe.demo-frame >> internal:control=enter-frame >> xpath=//span[text()='Prev']
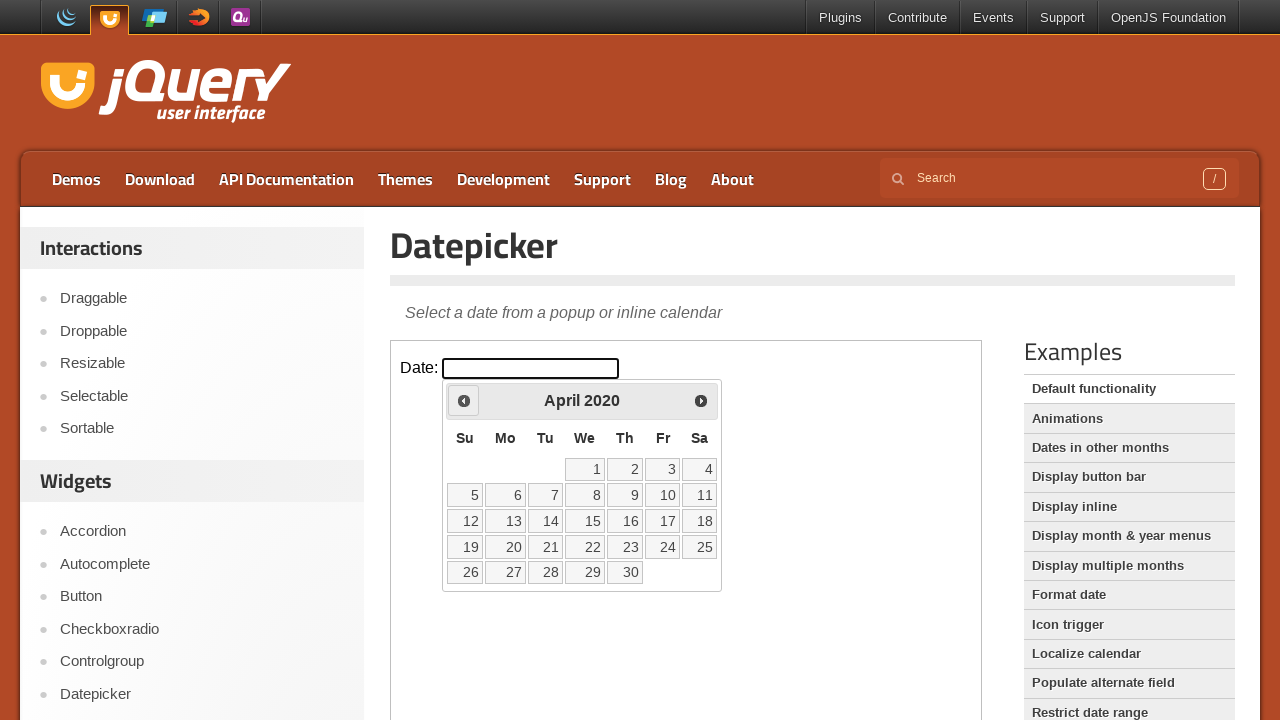

Waited 200ms for navigation animation
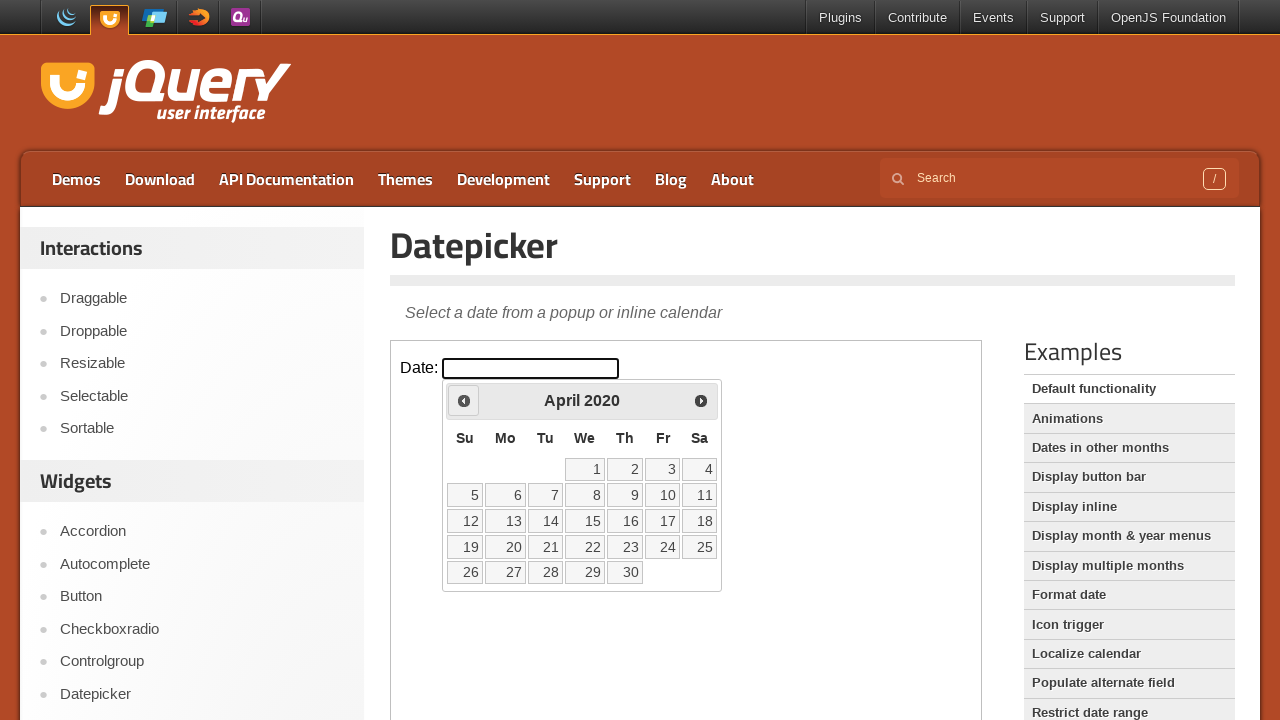

Clicked Previous button to navigate backwards (currently at April 2020) at (464, 400) on iframe.demo-frame >> internal:control=enter-frame >> xpath=//span[text()='Prev']
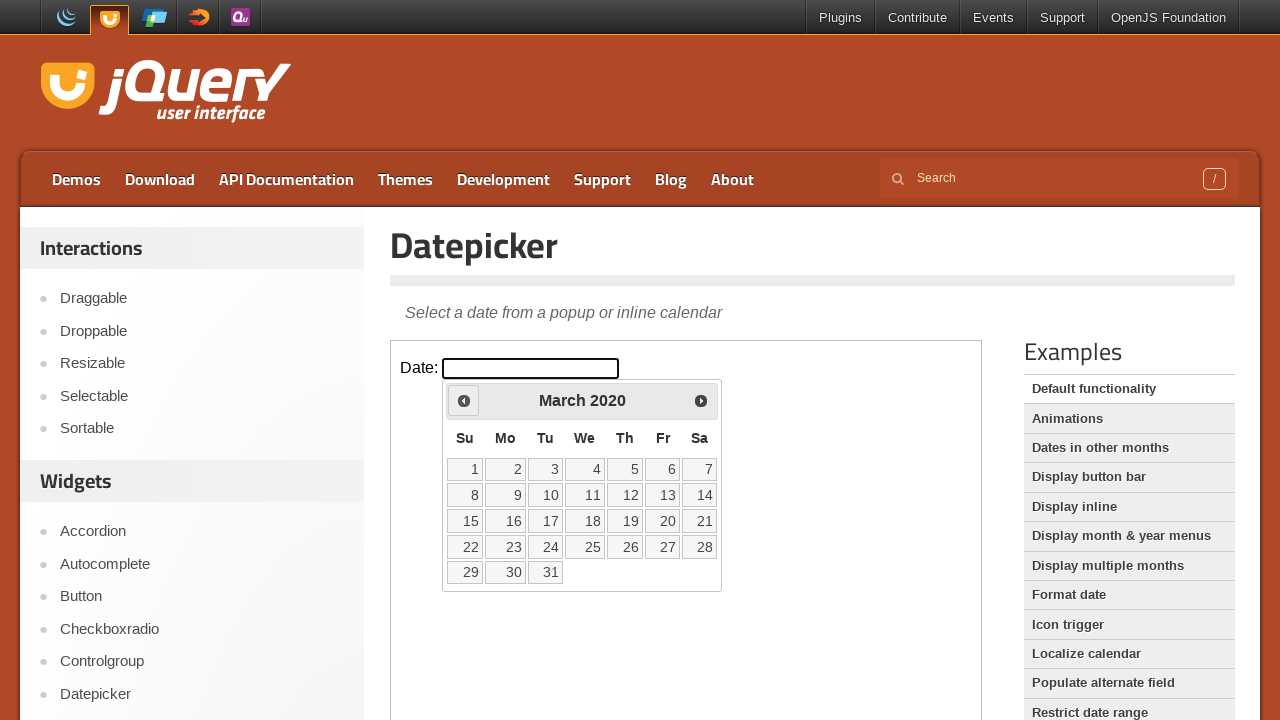

Waited 200ms for navigation animation
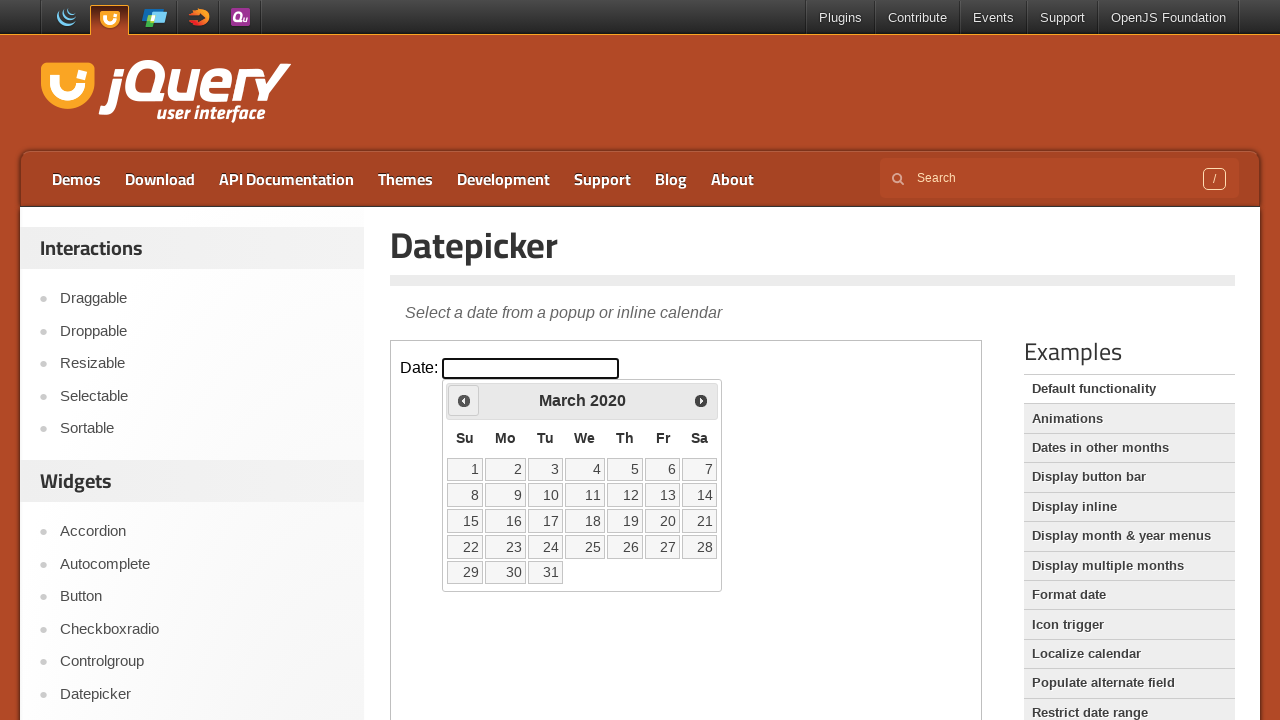

Clicked Previous button to navigate backwards (currently at March 2020) at (464, 400) on iframe.demo-frame >> internal:control=enter-frame >> xpath=//span[text()='Prev']
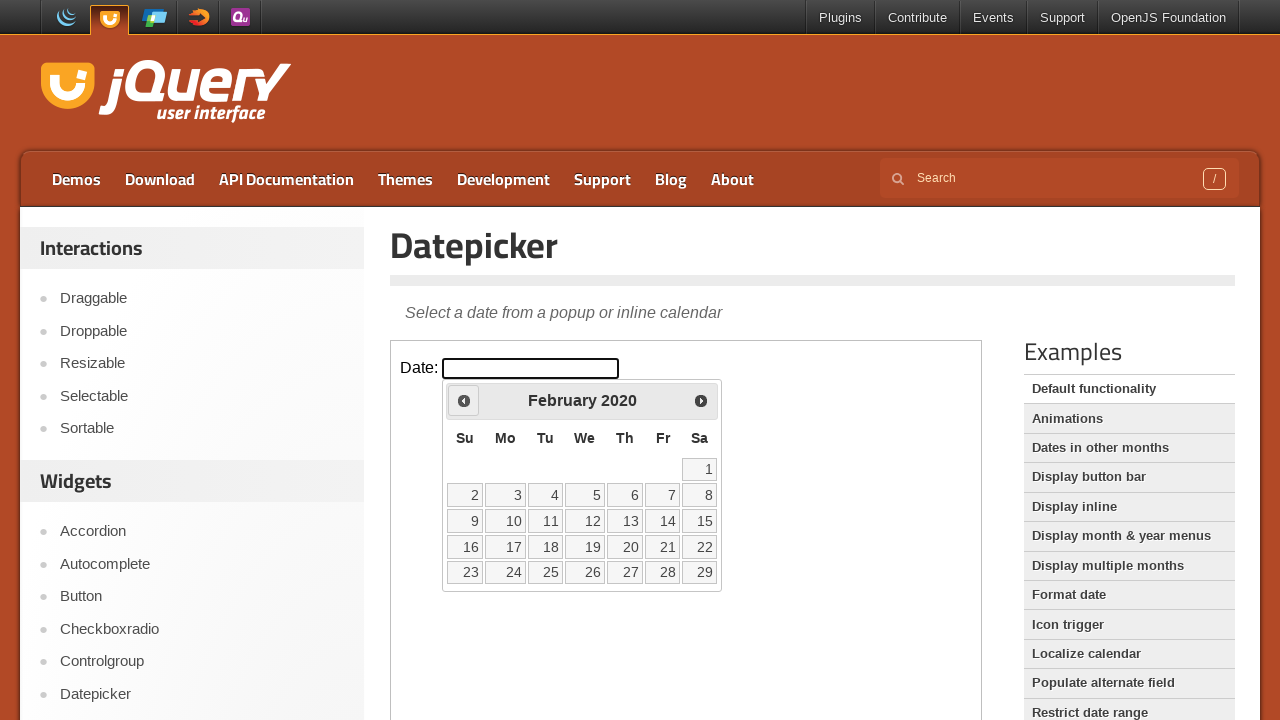

Waited 200ms for navigation animation
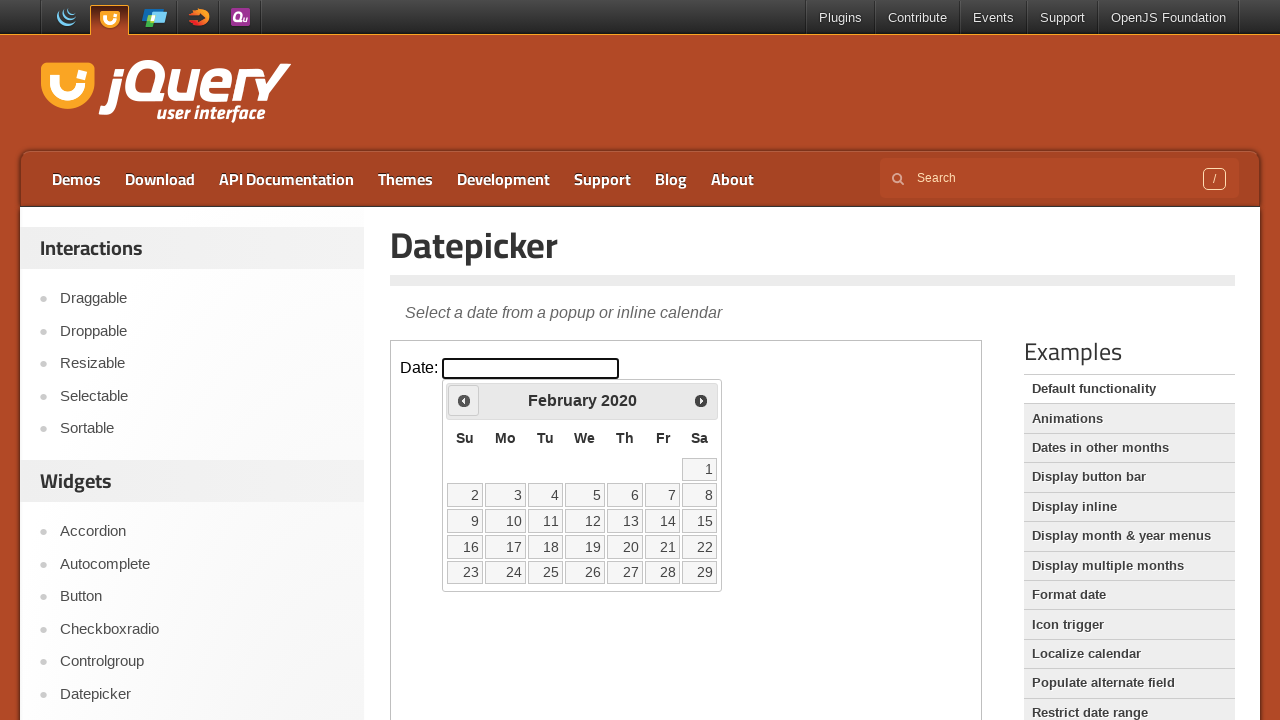

Clicked Previous button to navigate backwards (currently at February 2020) at (464, 400) on iframe.demo-frame >> internal:control=enter-frame >> xpath=//span[text()='Prev']
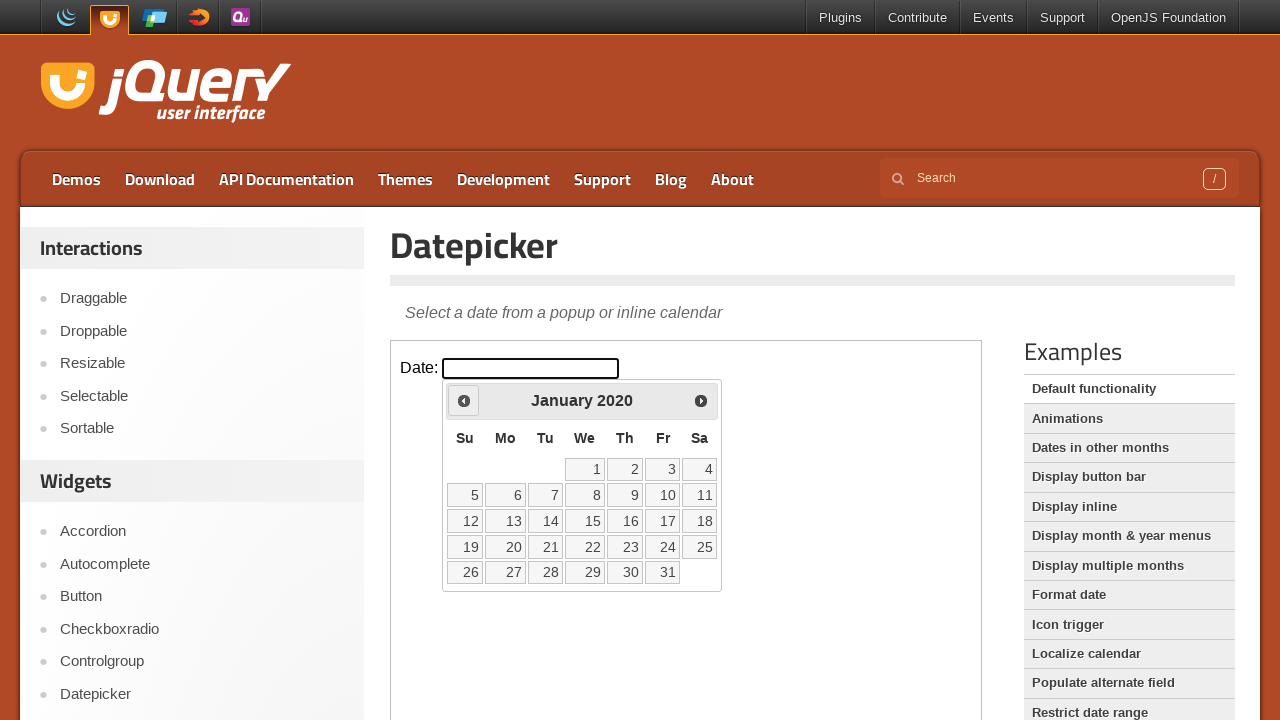

Waited 200ms for navigation animation
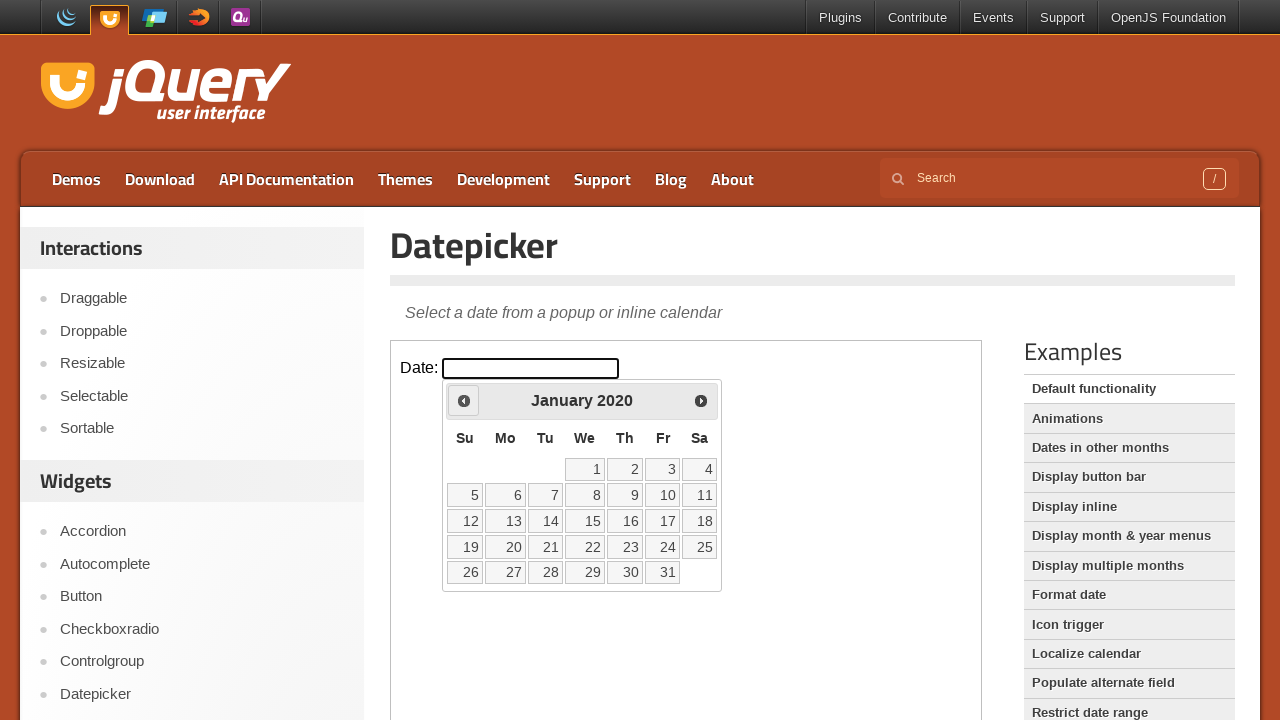

Clicked Previous button to navigate backwards (currently at January 2020) at (464, 400) on iframe.demo-frame >> internal:control=enter-frame >> xpath=//span[text()='Prev']
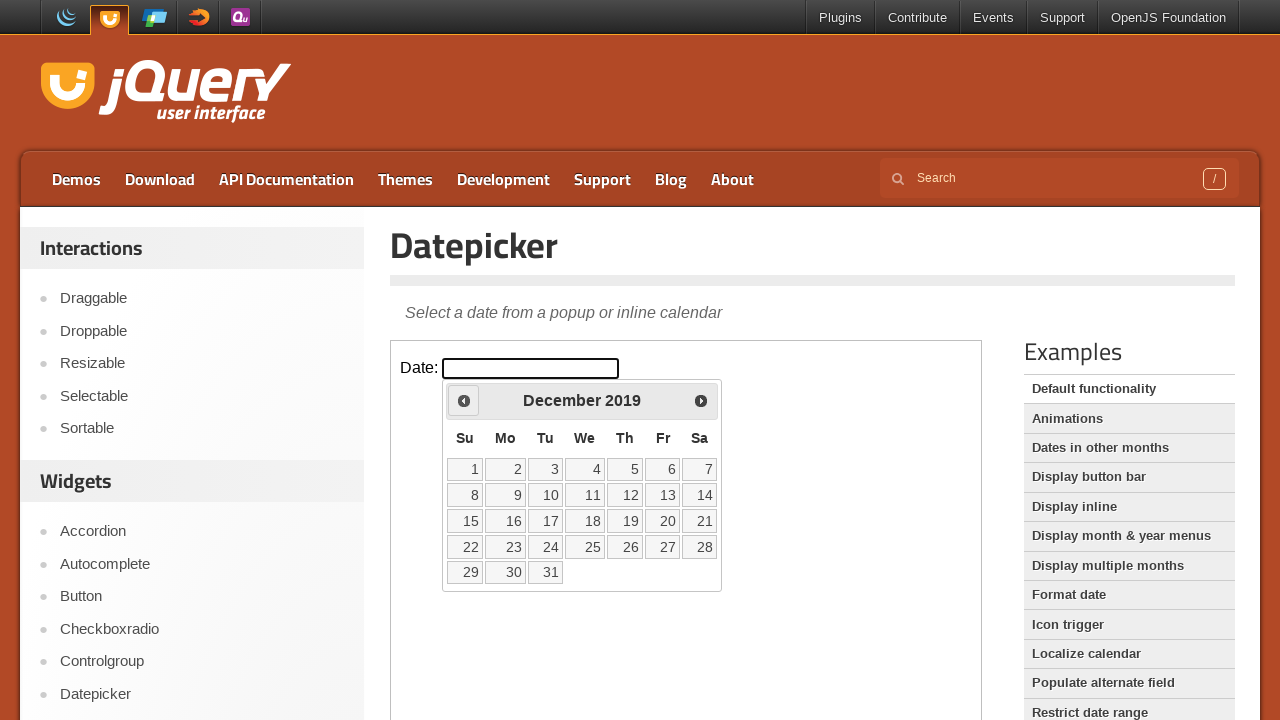

Waited 200ms for navigation animation
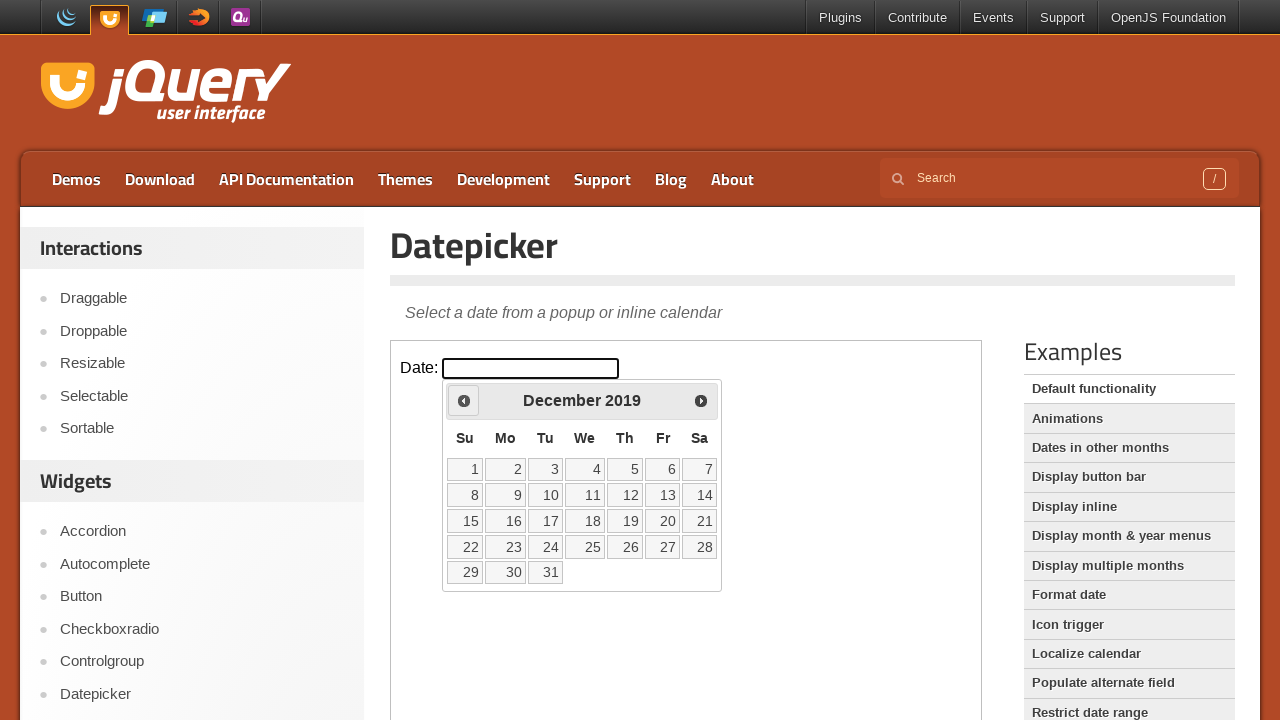

Clicked Previous button to navigate backwards (currently at December 2019) at (464, 400) on iframe.demo-frame >> internal:control=enter-frame >> xpath=//span[text()='Prev']
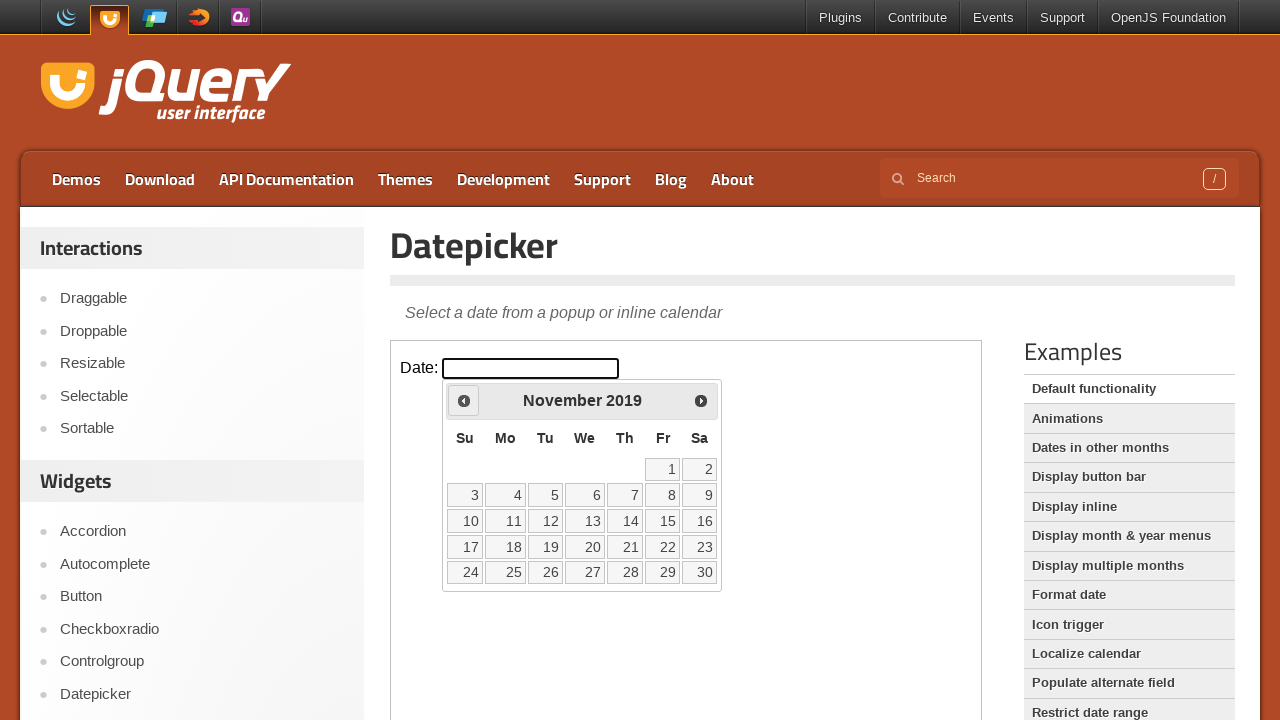

Waited 200ms for navigation animation
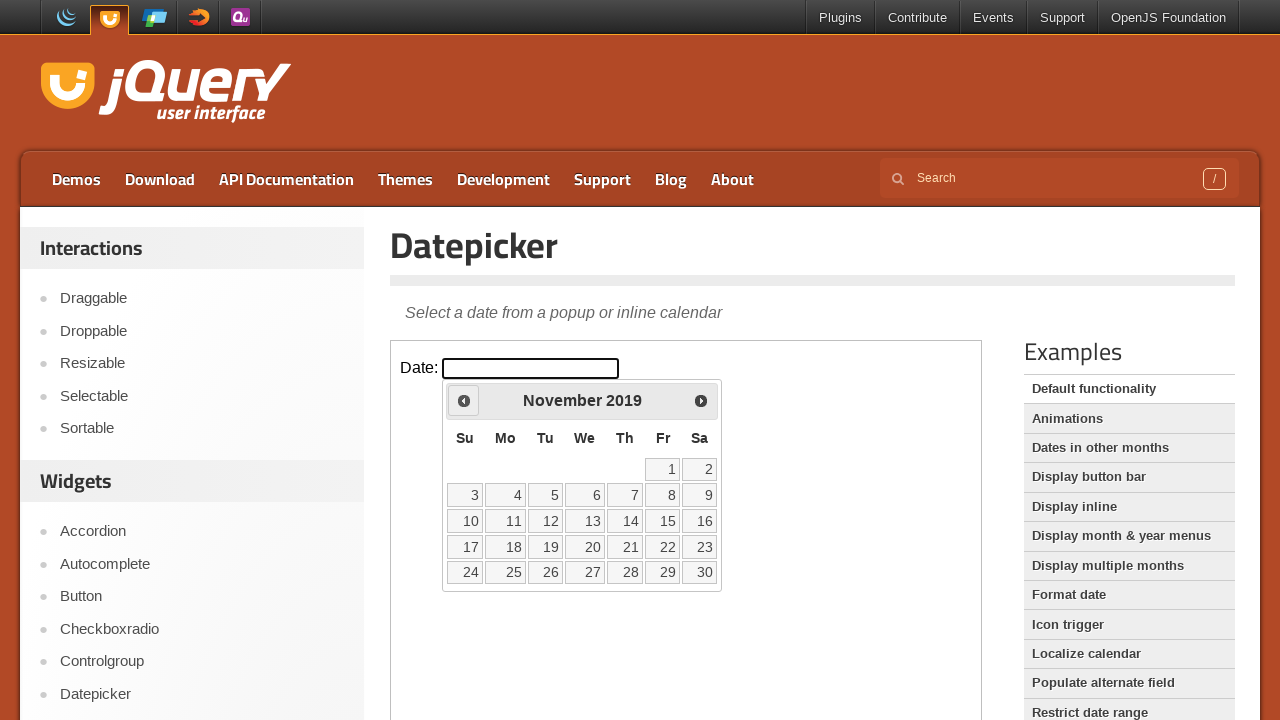

Clicked Previous button to navigate backwards (currently at November 2019) at (464, 400) on iframe.demo-frame >> internal:control=enter-frame >> xpath=//span[text()='Prev']
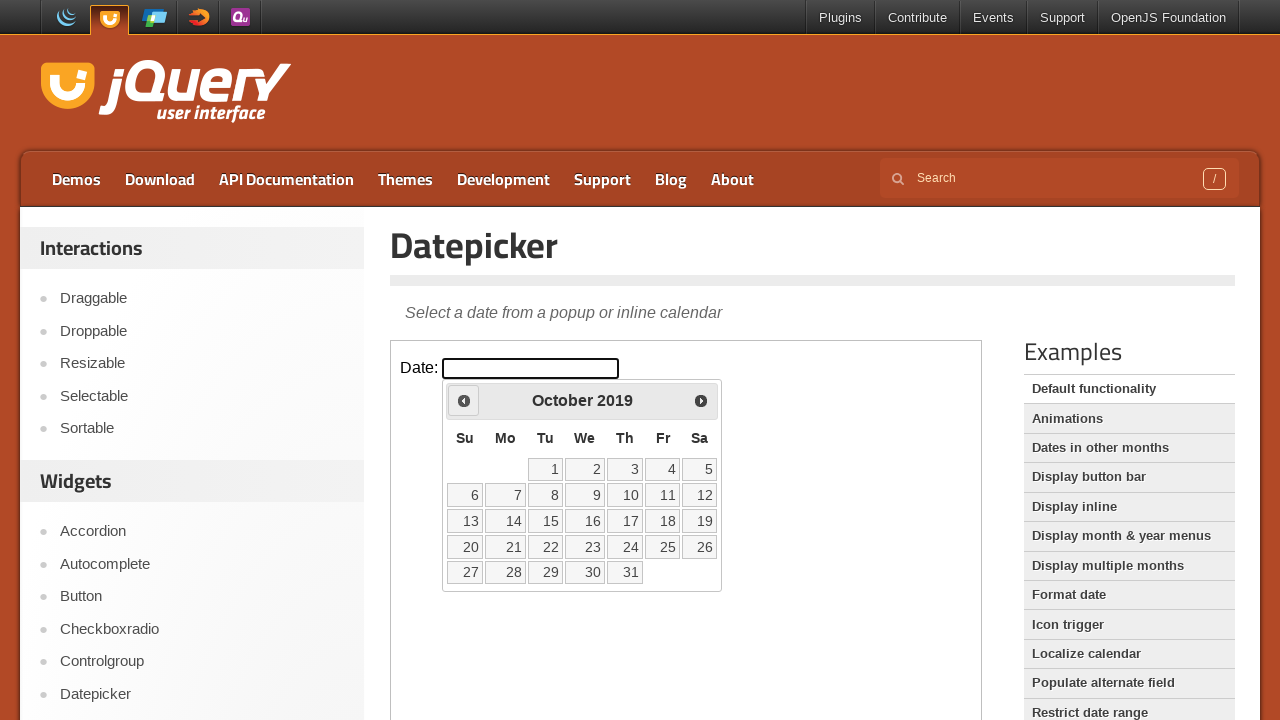

Waited 200ms for navigation animation
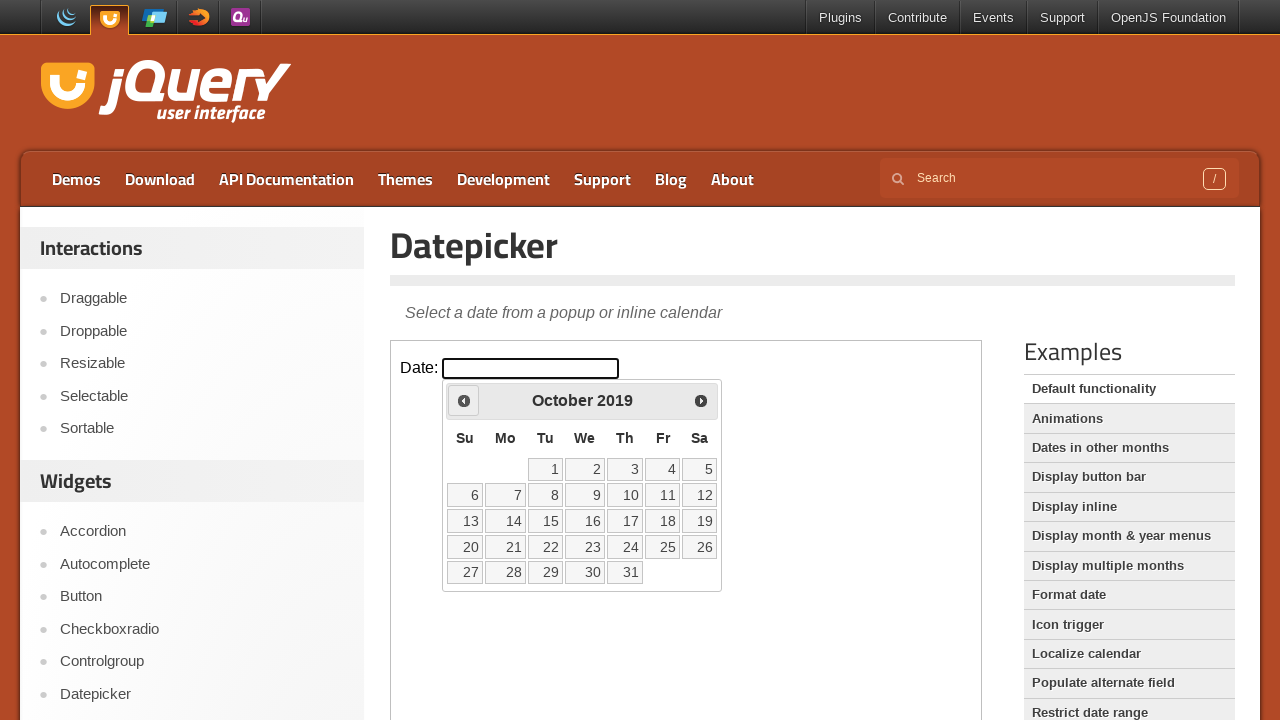

Clicked Previous button to navigate backwards (currently at October 2019) at (464, 400) on iframe.demo-frame >> internal:control=enter-frame >> xpath=//span[text()='Prev']
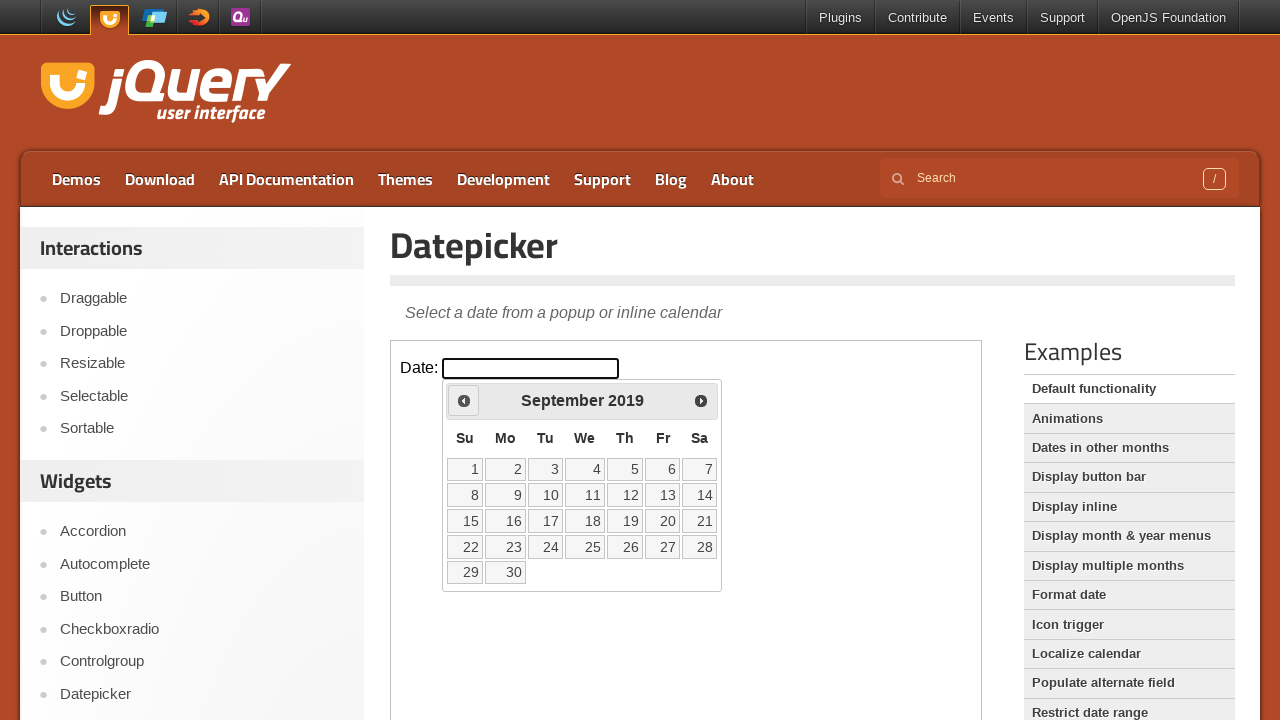

Waited 200ms for navigation animation
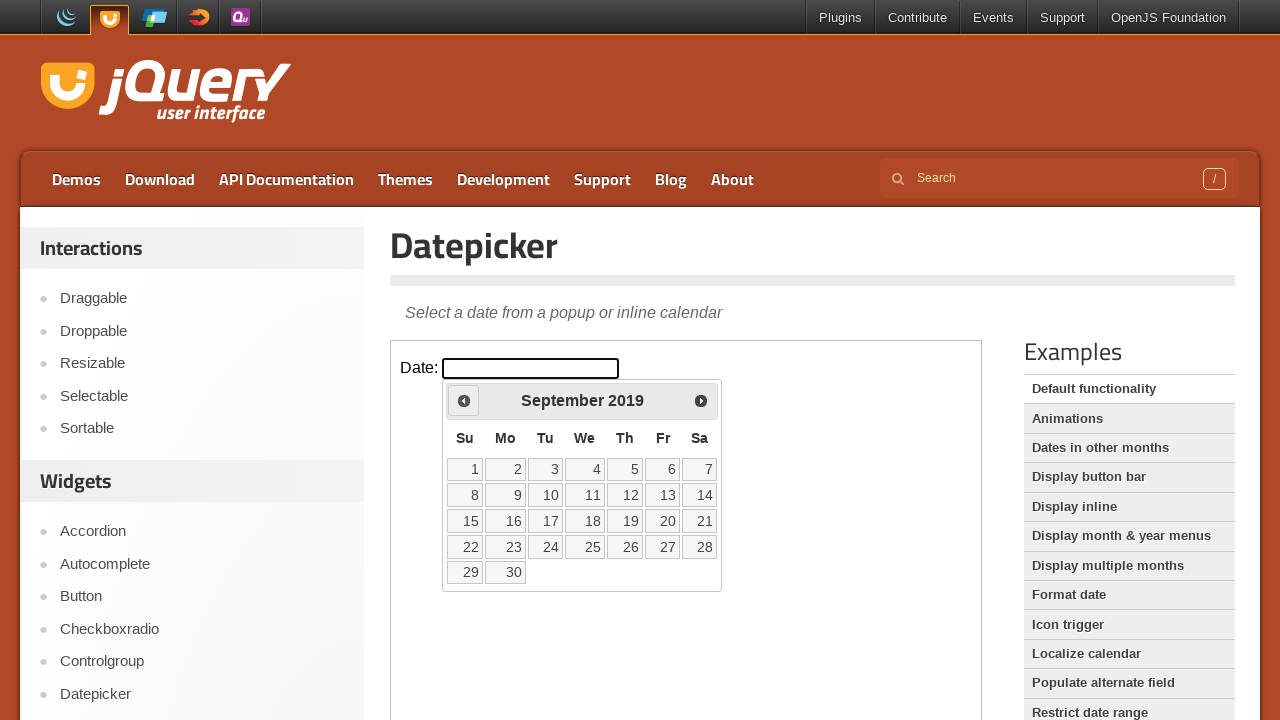

Clicked Previous button to navigate backwards (currently at September 2019) at (464, 400) on iframe.demo-frame >> internal:control=enter-frame >> xpath=//span[text()='Prev']
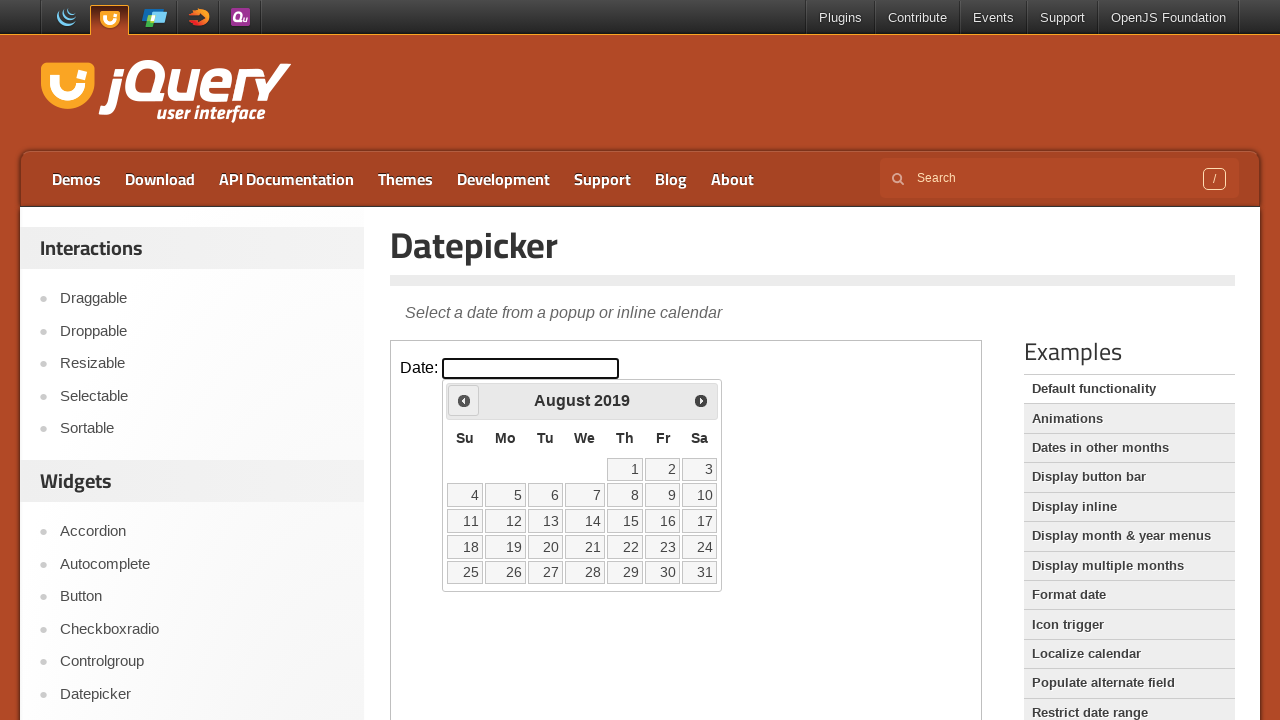

Waited 200ms for navigation animation
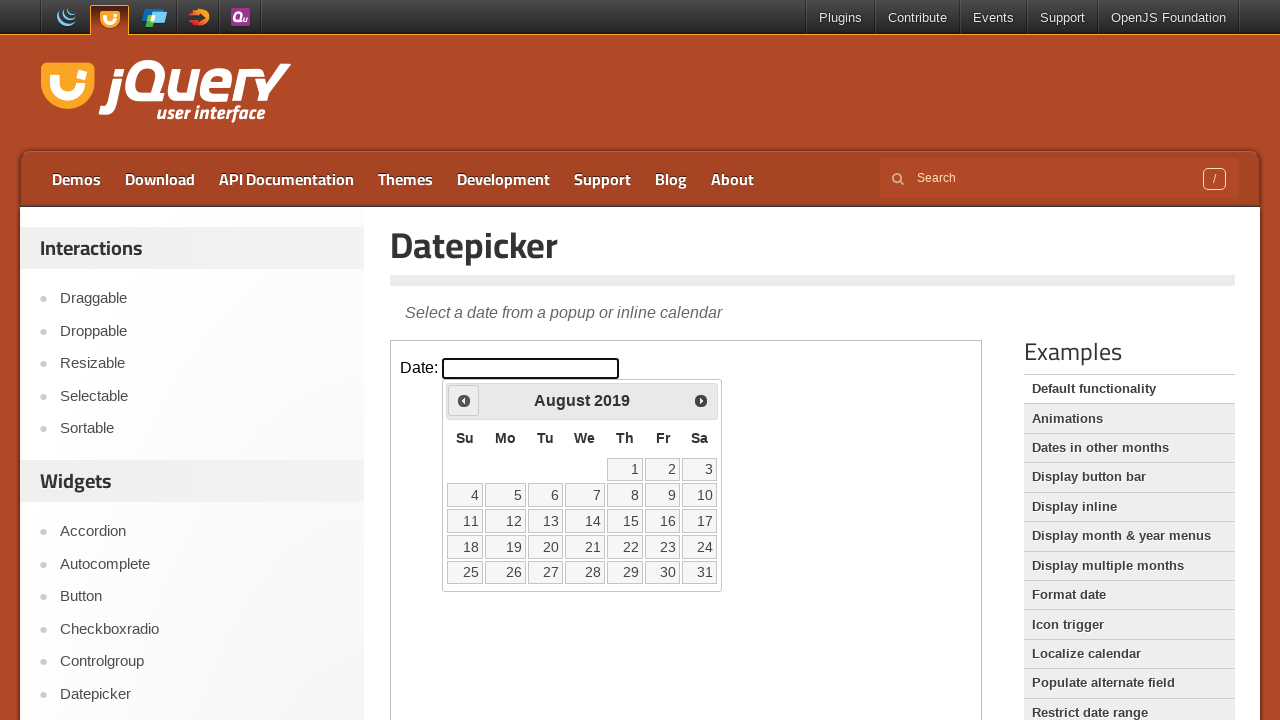

Clicked on day 10 in the calendar at (700, 495) on iframe.demo-frame >> internal:control=enter-frame >> xpath=//td[@data-handler='s
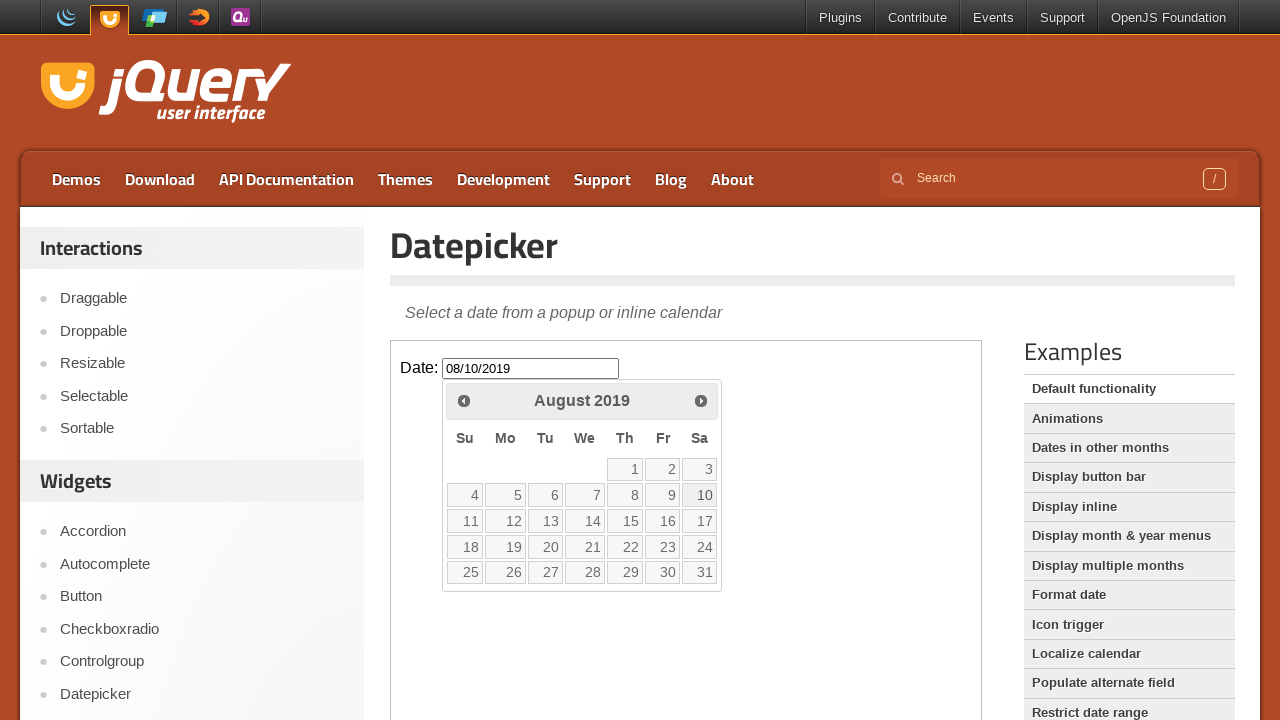

Retrieved date value from datepicker input field
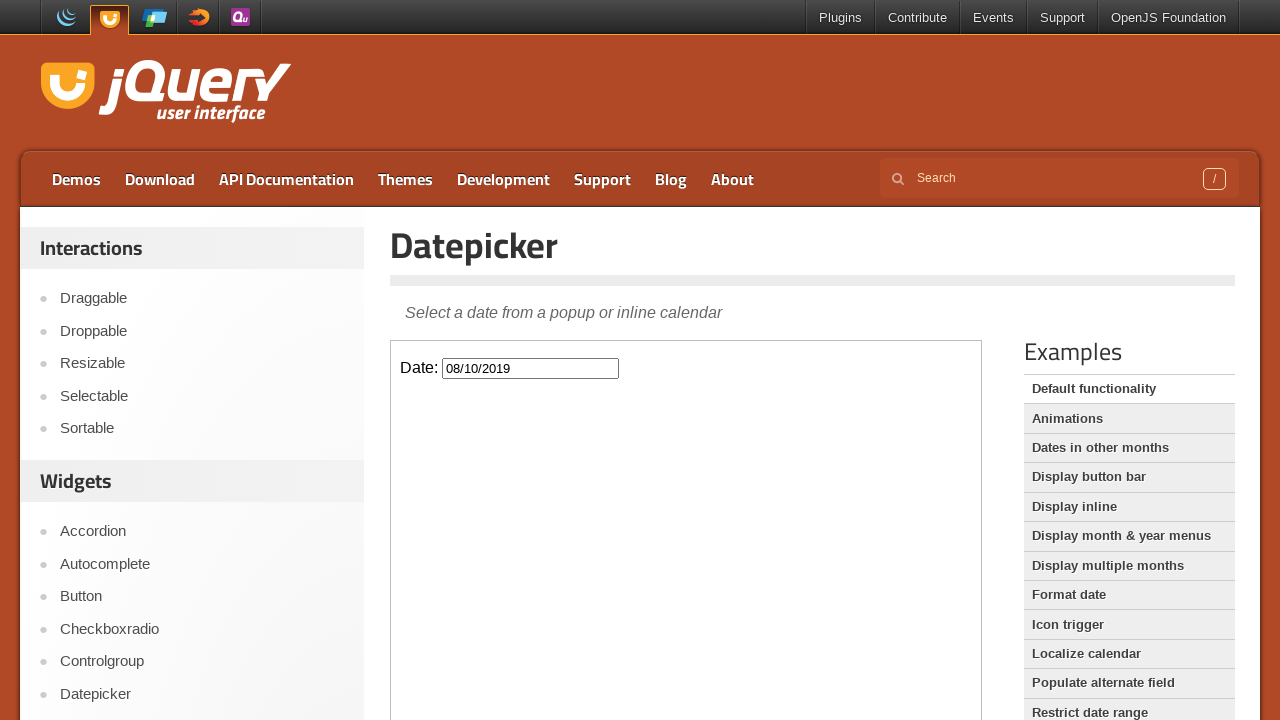

Verified date is correct: 08/10/2019 matches expected value 08/10/2019
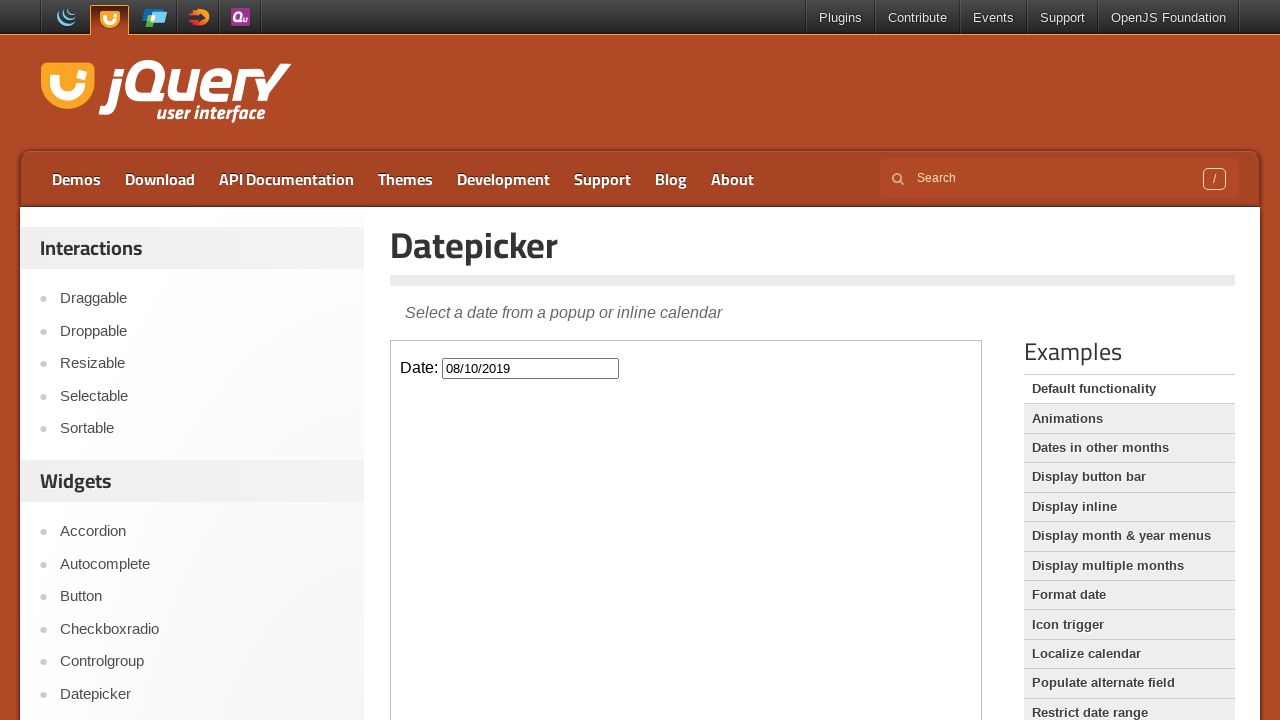

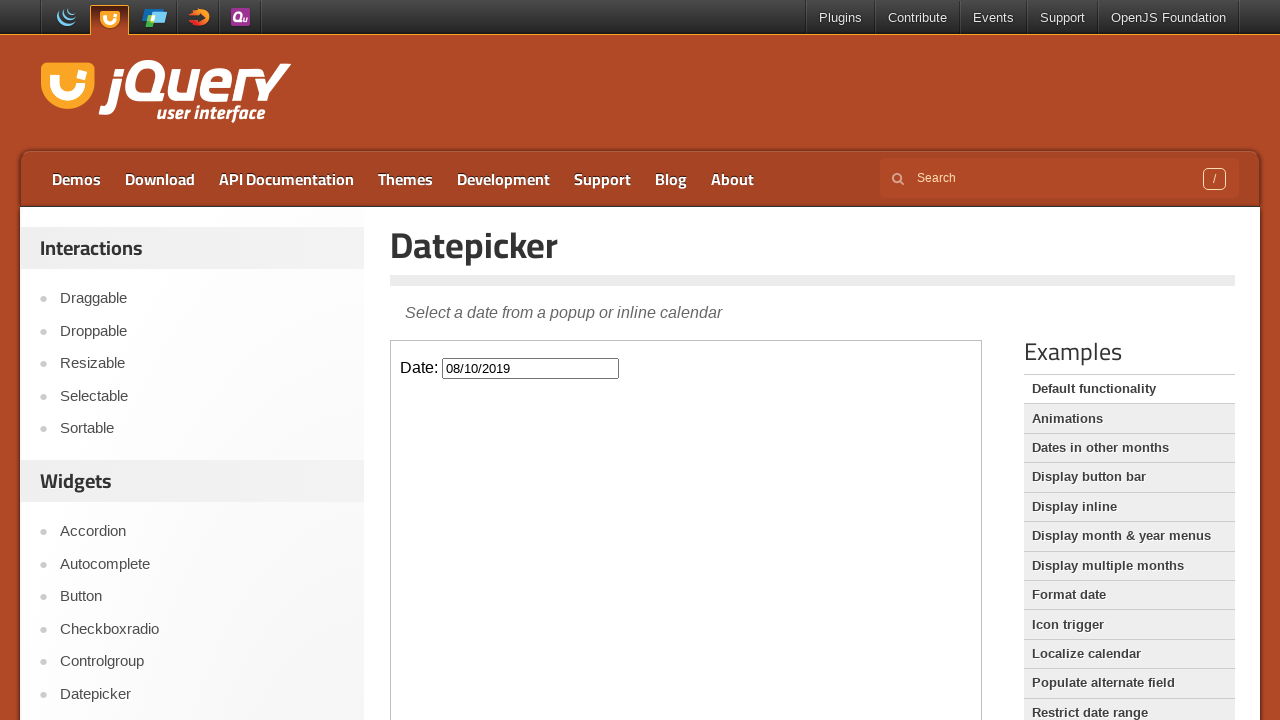